Automates filling and submitting a Google Form by randomly selecting radio buttons, checkboxes, and scale options for all questions

Starting URL: https://docs.google.com/forms/d/e/1FAIpQLSdYb2utxCM_snvc_Dq0mcbSLbnhesKXHK9T0gxkfHdr6--hNw/viewform?usp=dialog

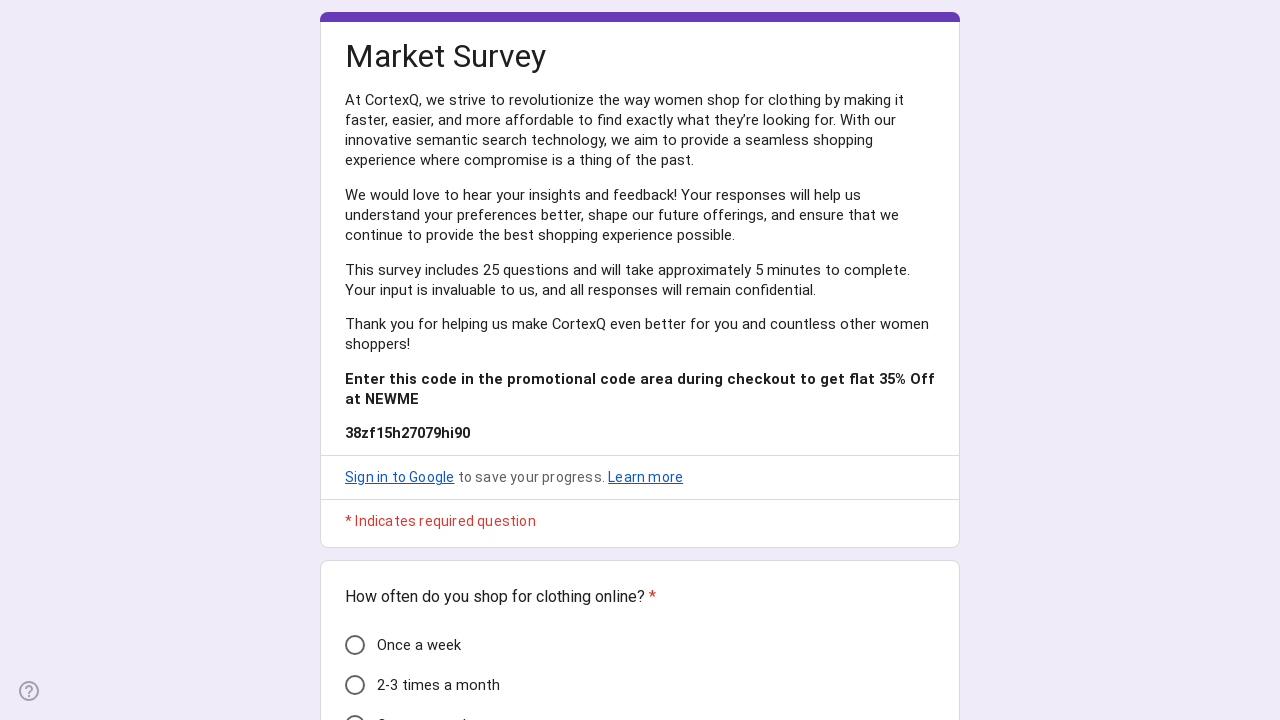

Waited for form to load - heading selector found
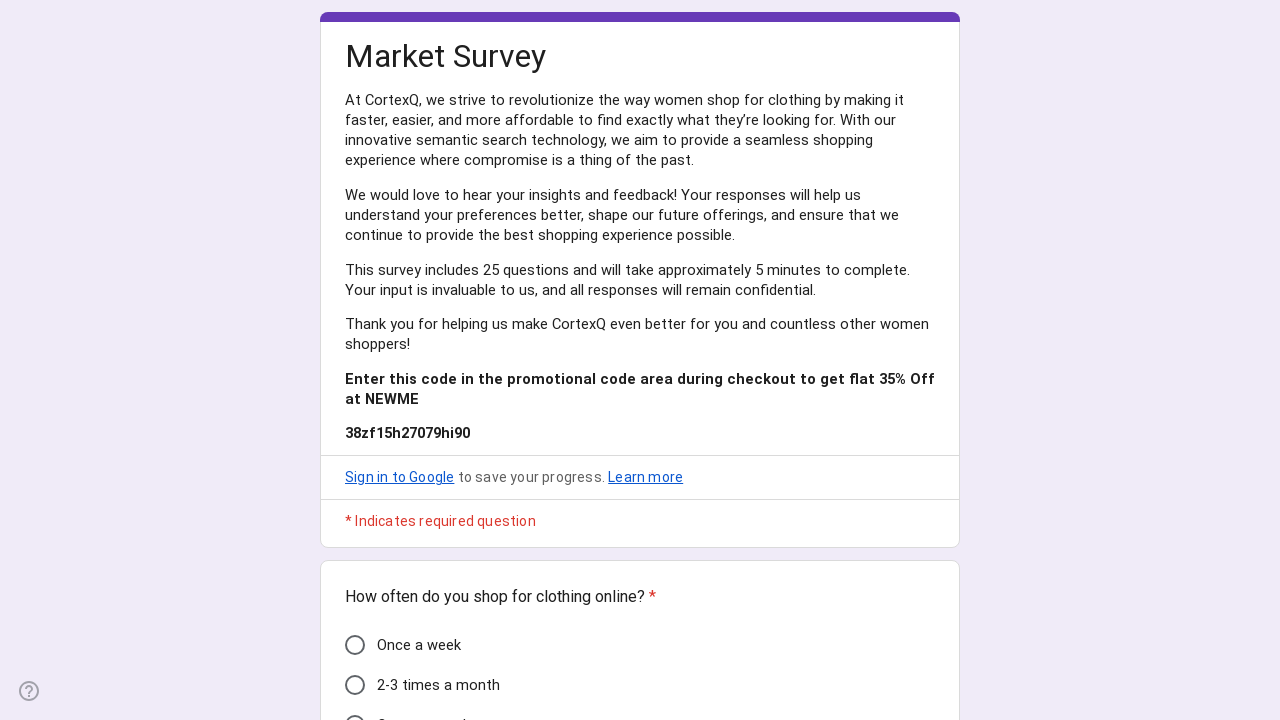

Retrieved all 25 form questions
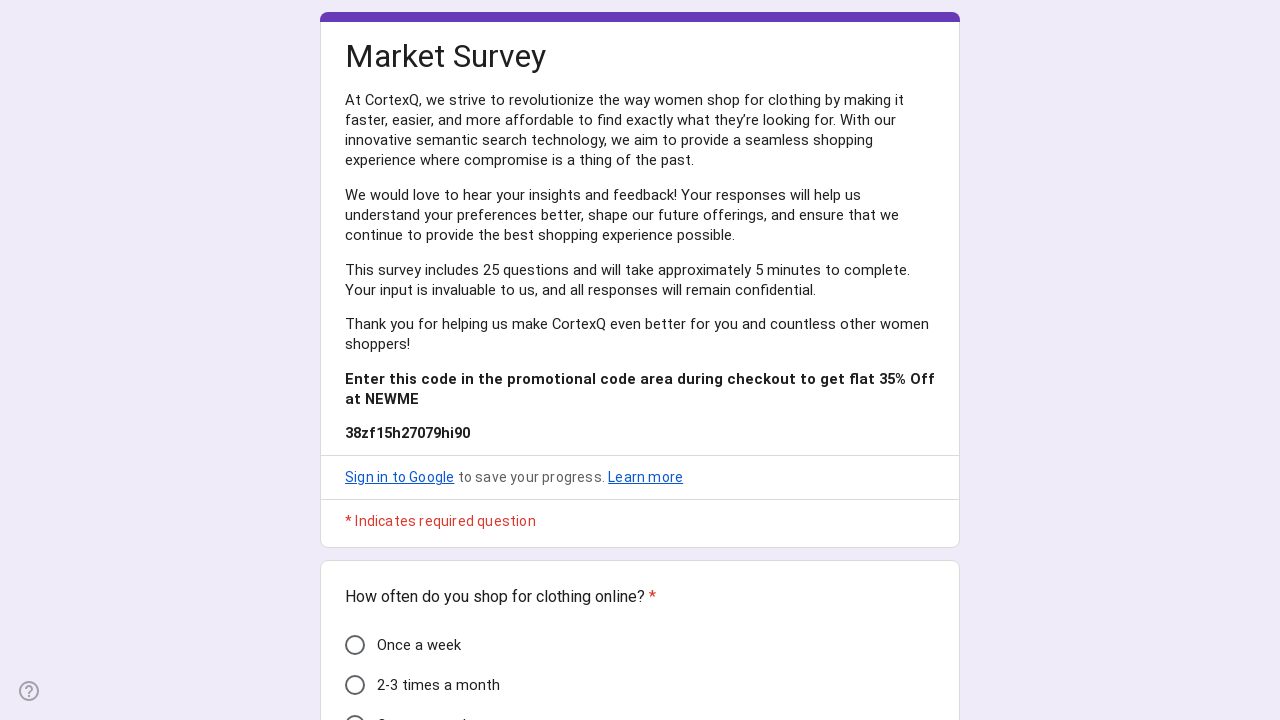

Retrieved container for question 1
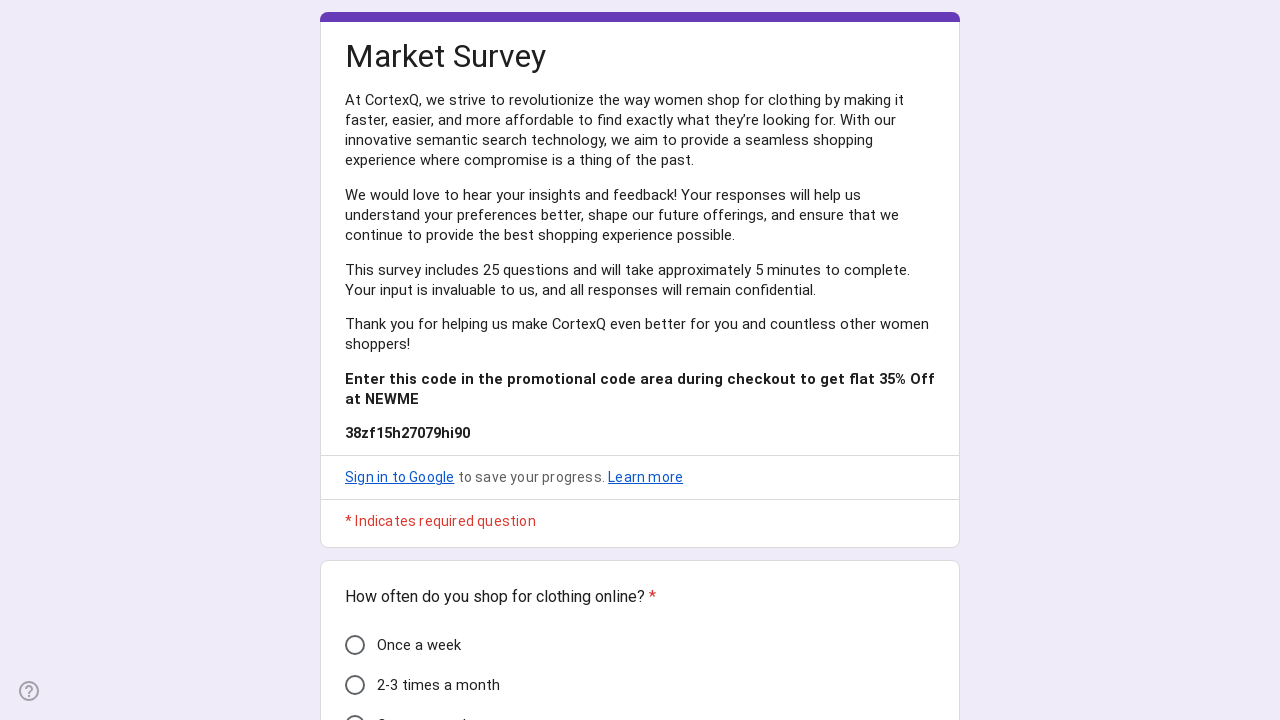

Checked if question 1 is already answered - found 0 answers
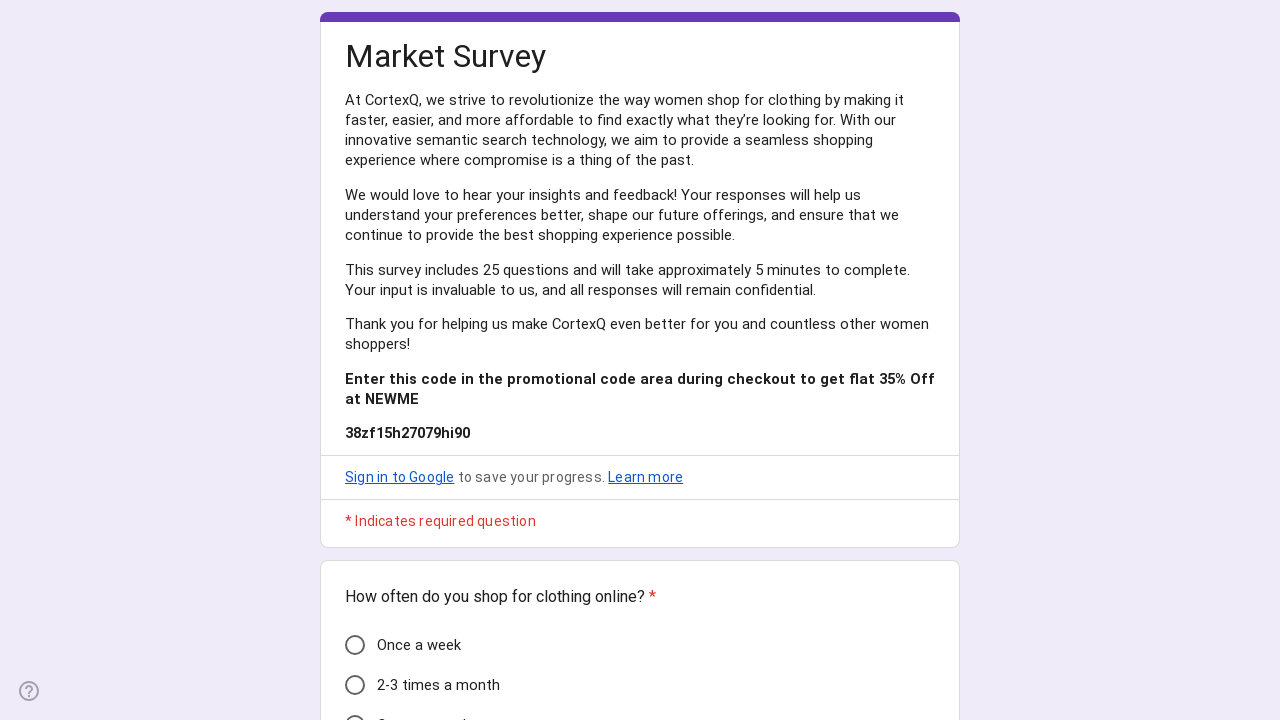

Scrolled to question 1
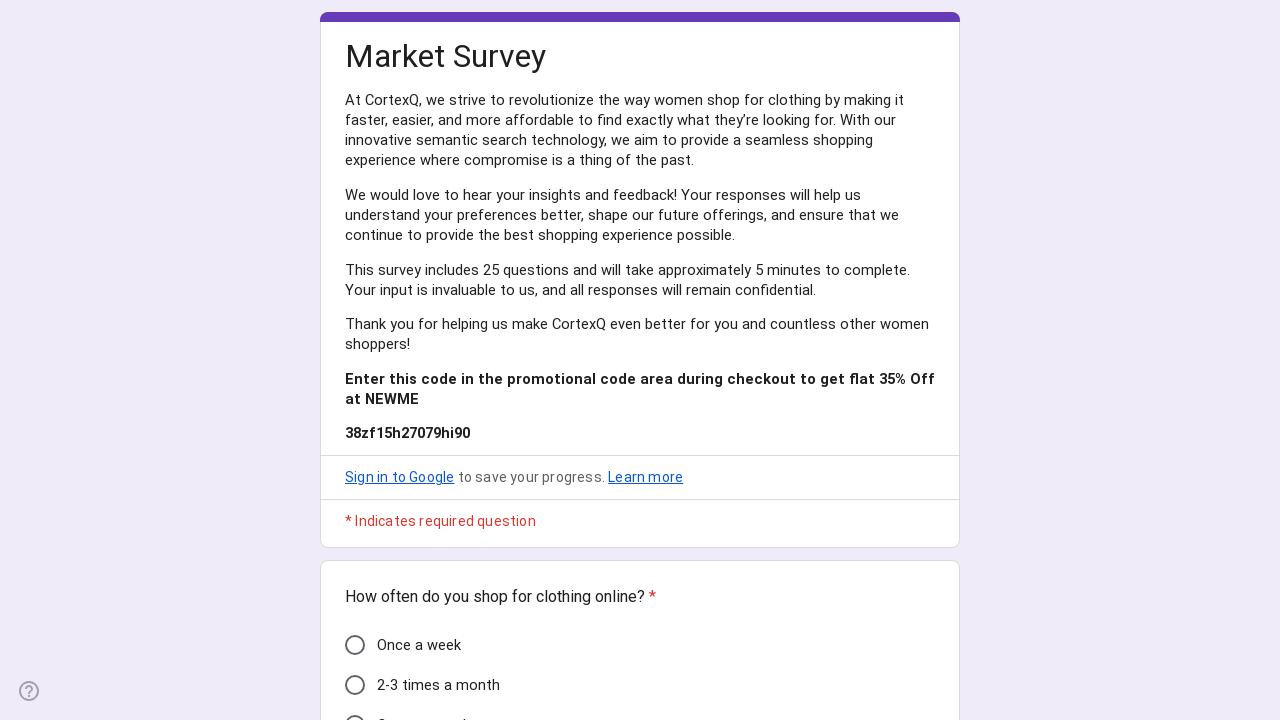

Searched for checkbox options in question 1 - found 0 checkboxes
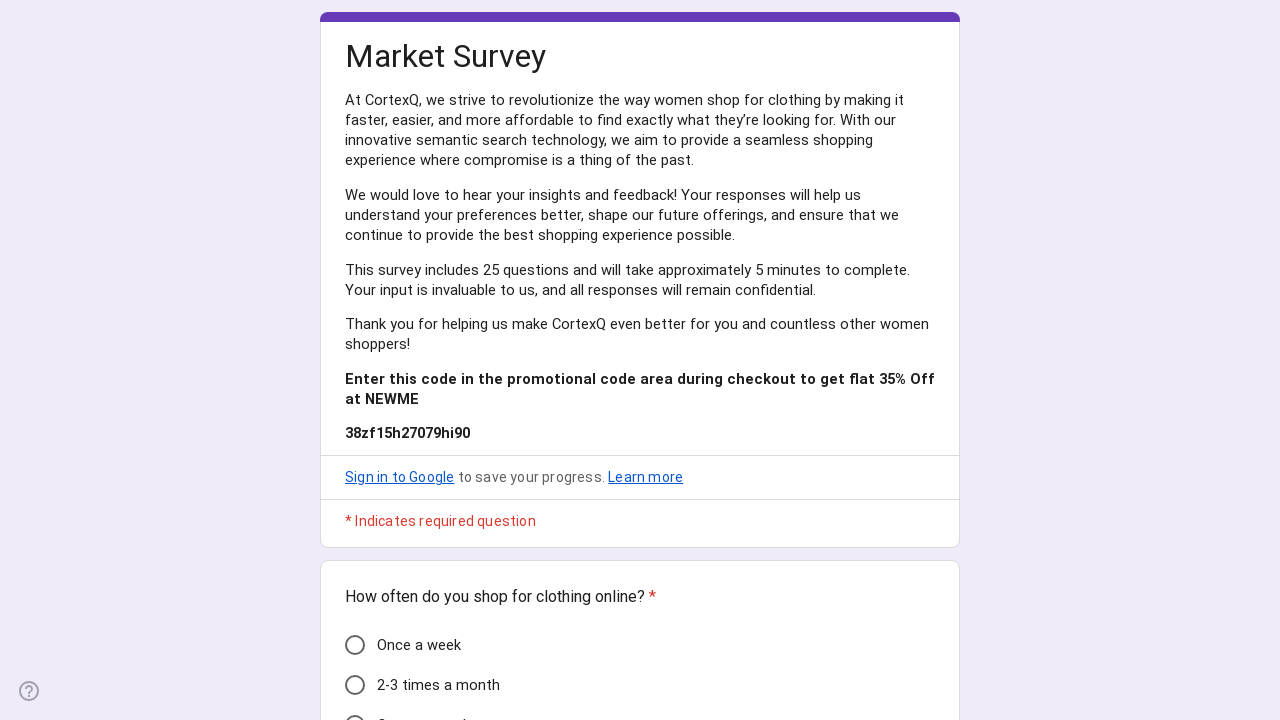

Searched for radio options in question 1 - found 5 radio buttons
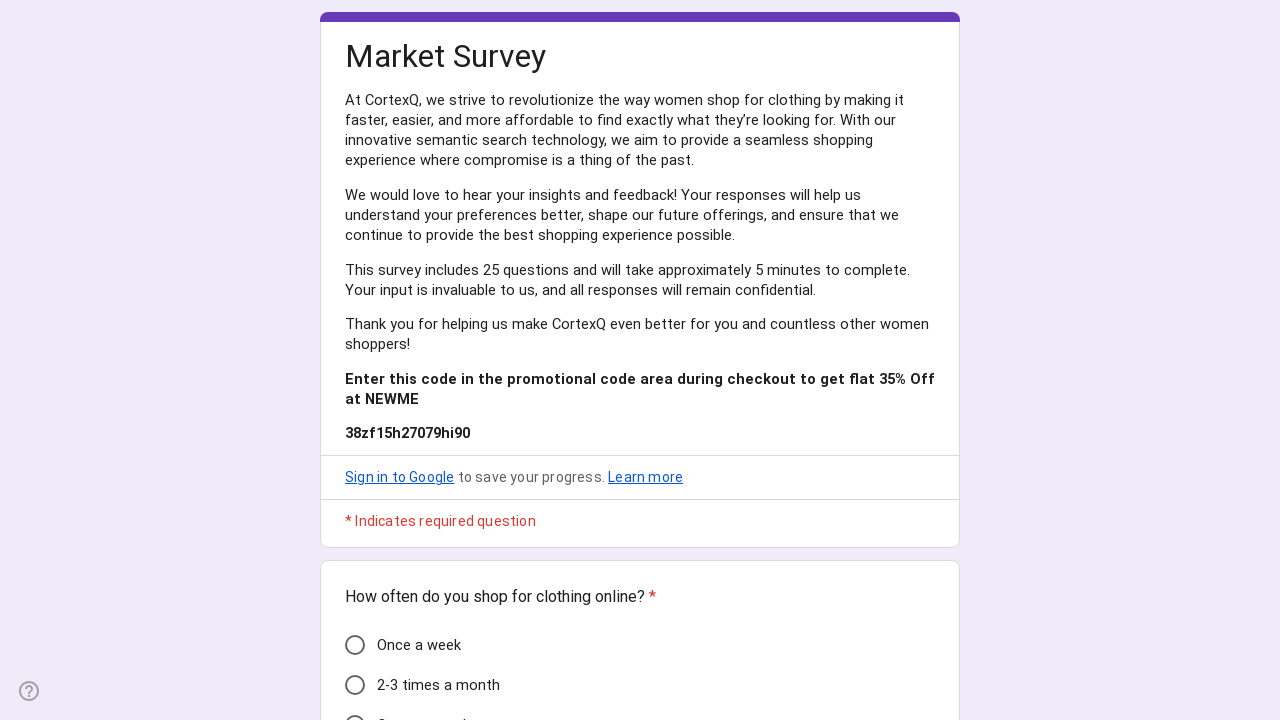

Selected random radio option for question 1
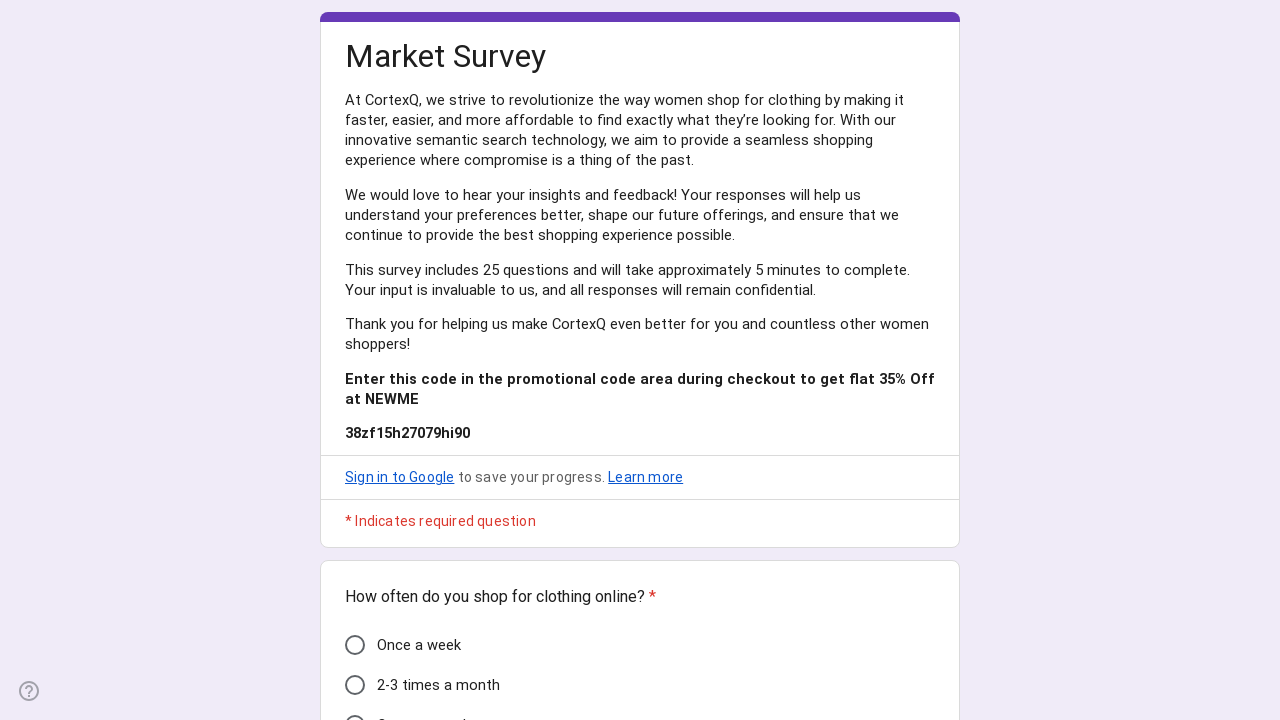

Clicked selected radio option for question 1
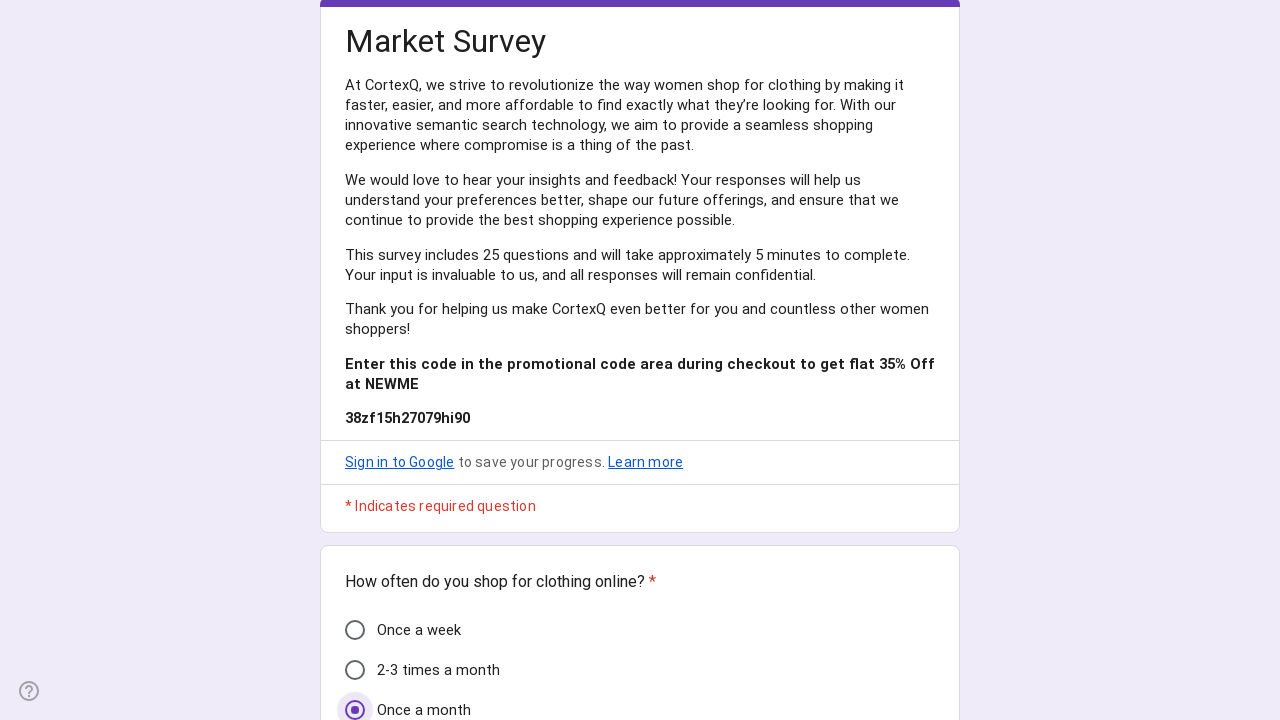

Retrieved container for question 2
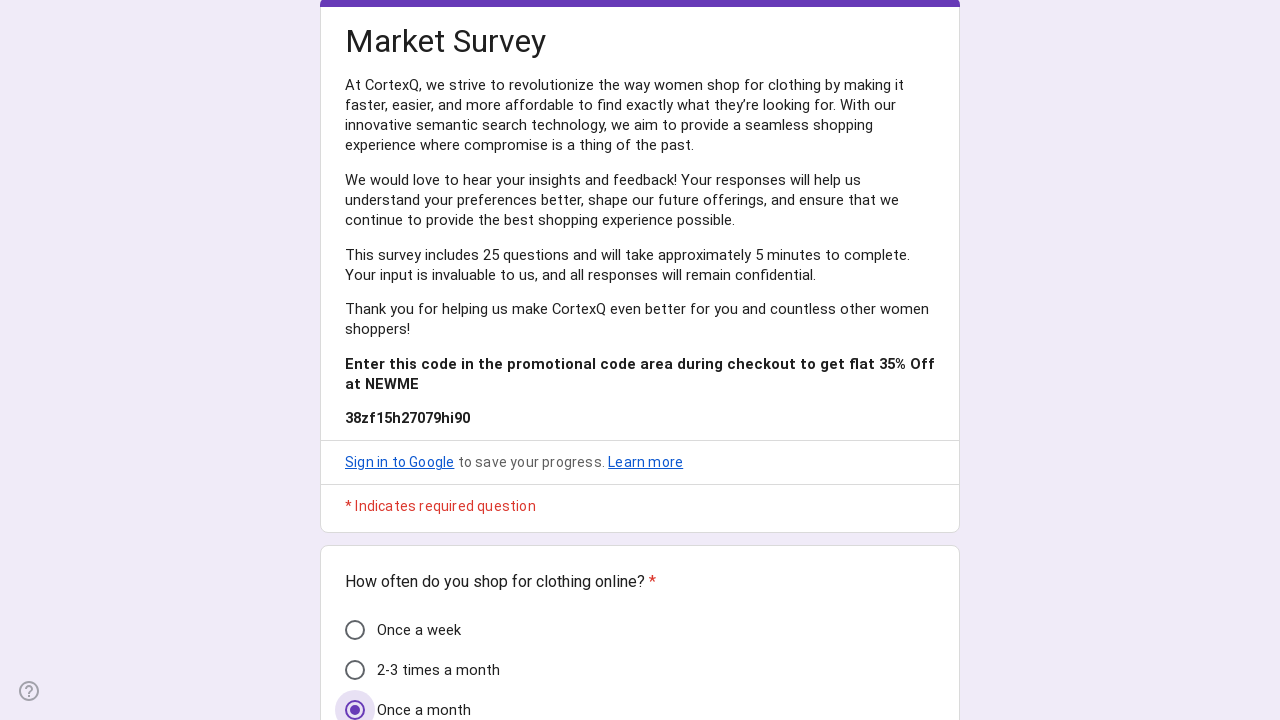

Checked if question 2 is already answered - found 0 answers
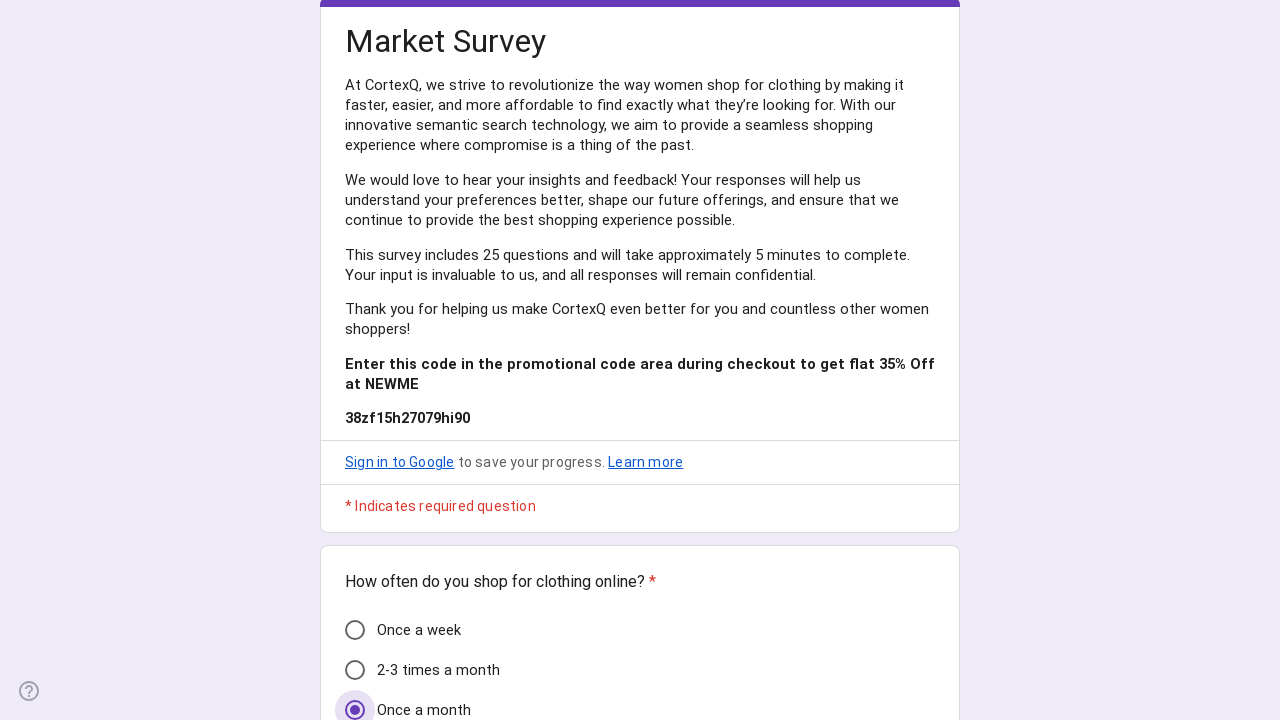

Scrolled to question 2
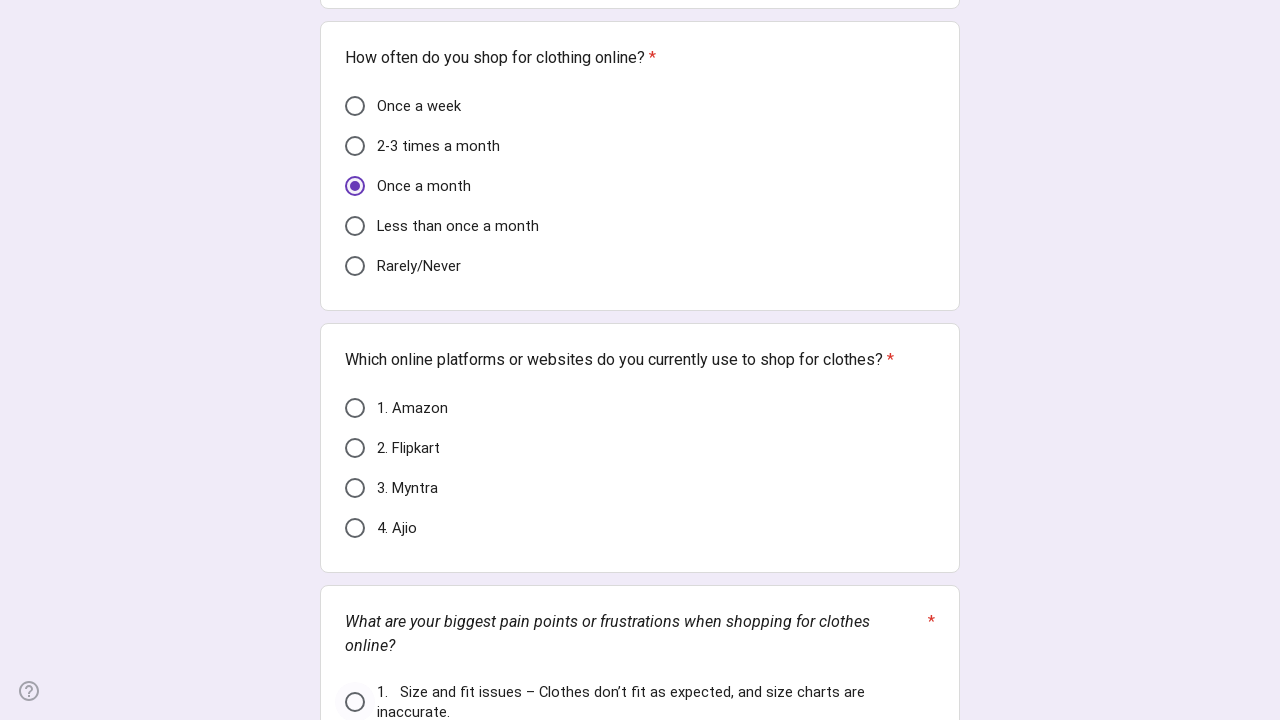

Searched for checkbox options in question 2 - found 0 checkboxes
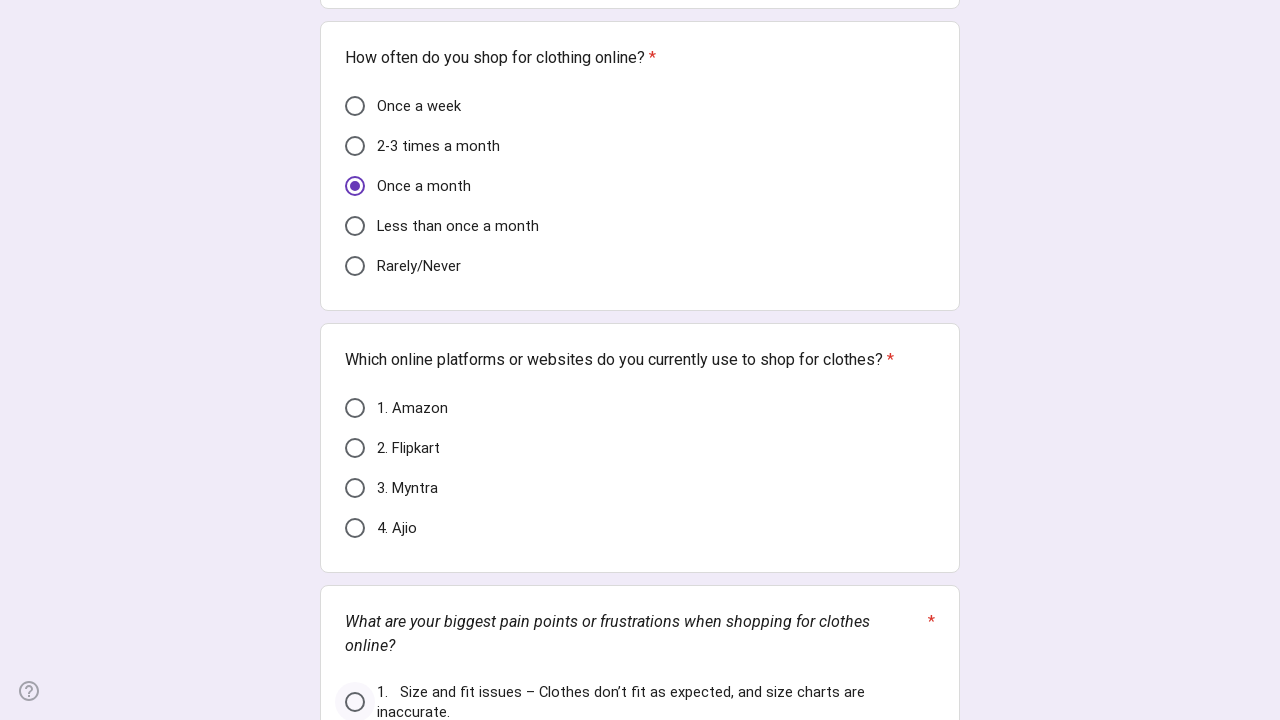

Searched for radio options in question 2 - found 4 radio buttons
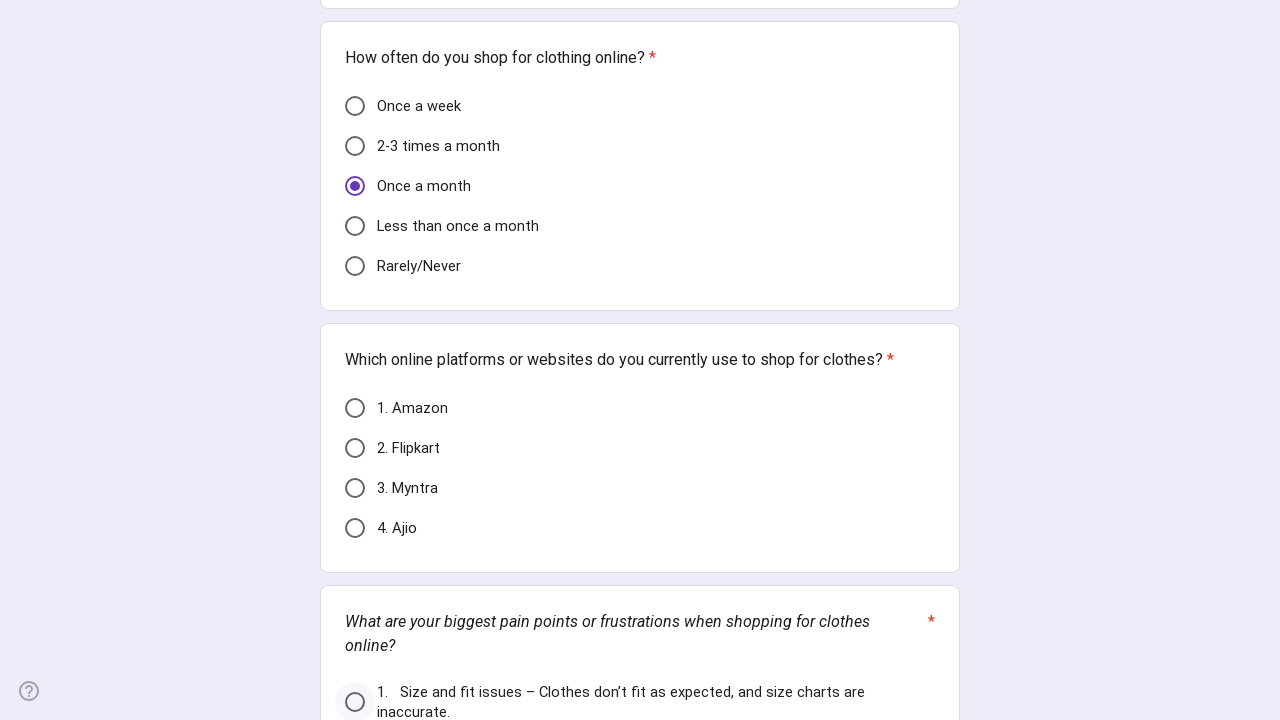

Selected random radio option for question 2
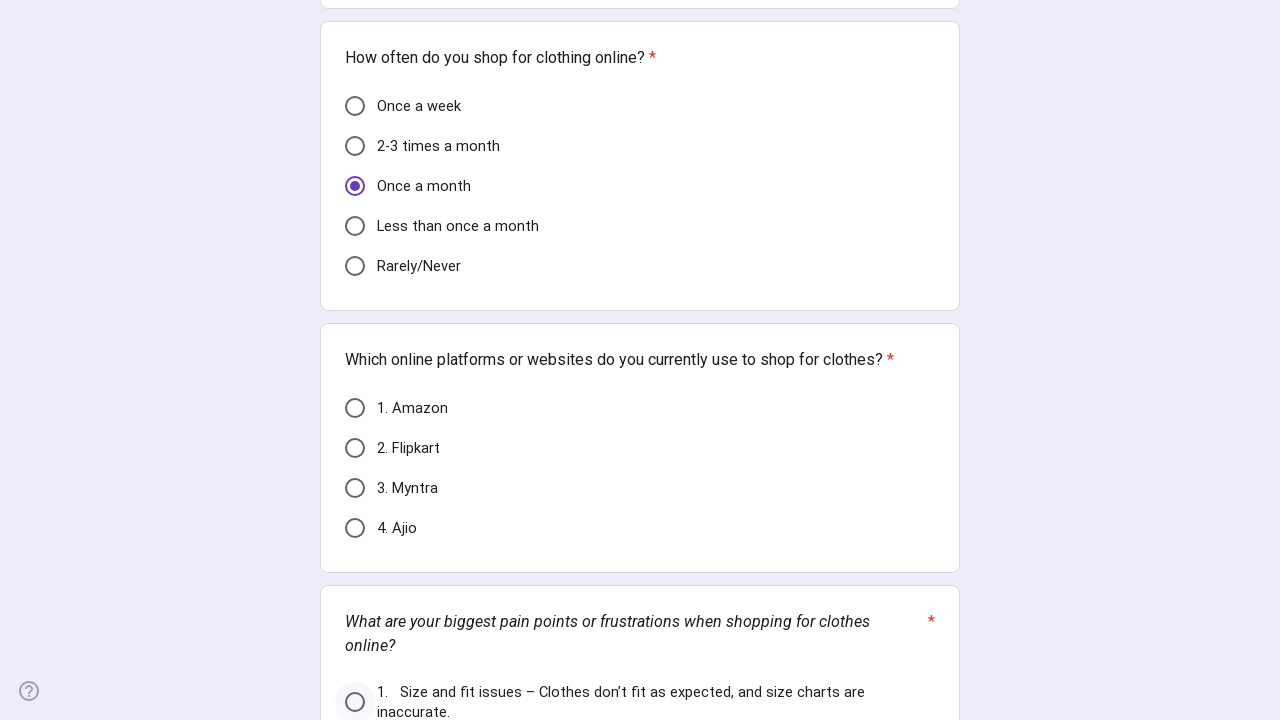

Clicked selected radio option for question 2
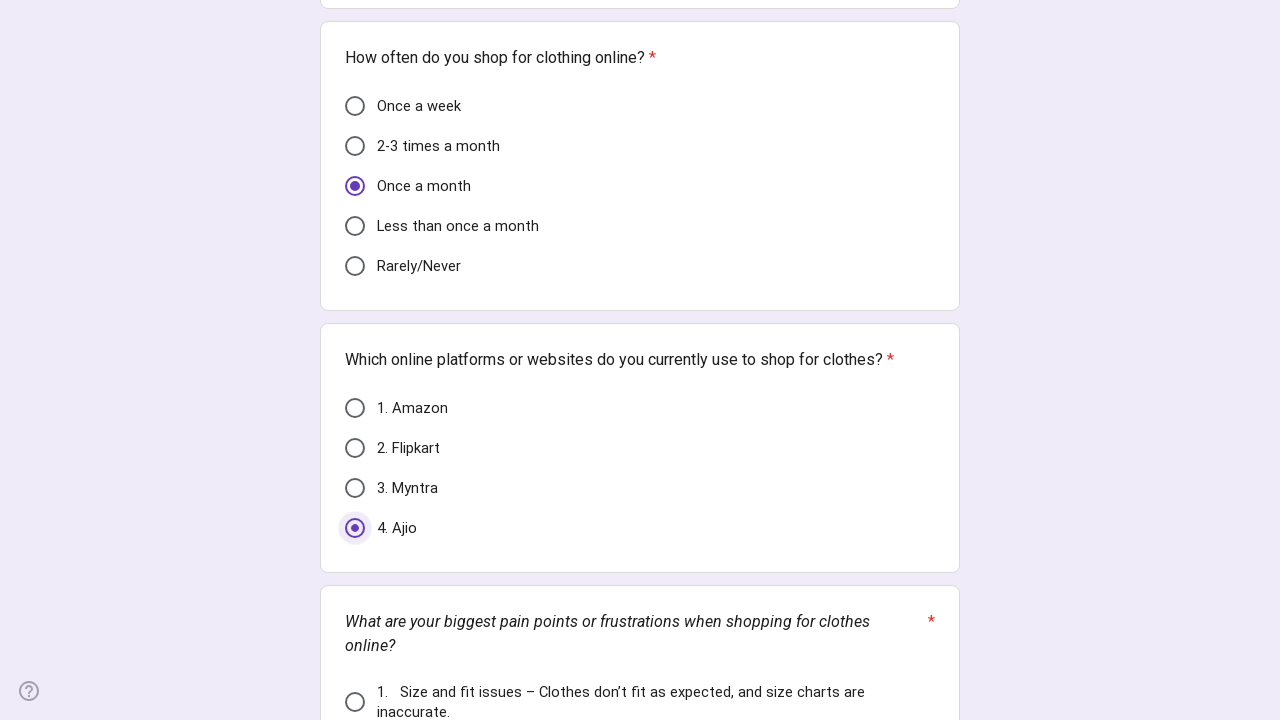

Retrieved container for question 3
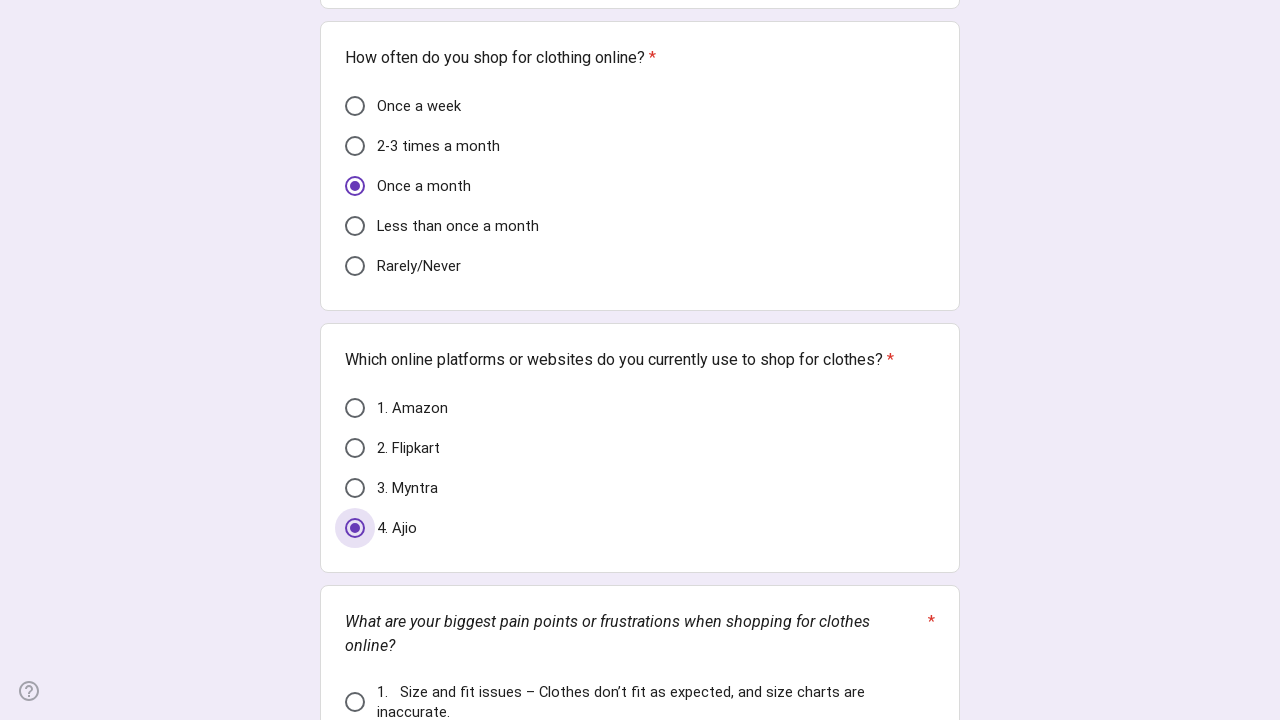

Checked if question 3 is already answered - found 0 answers
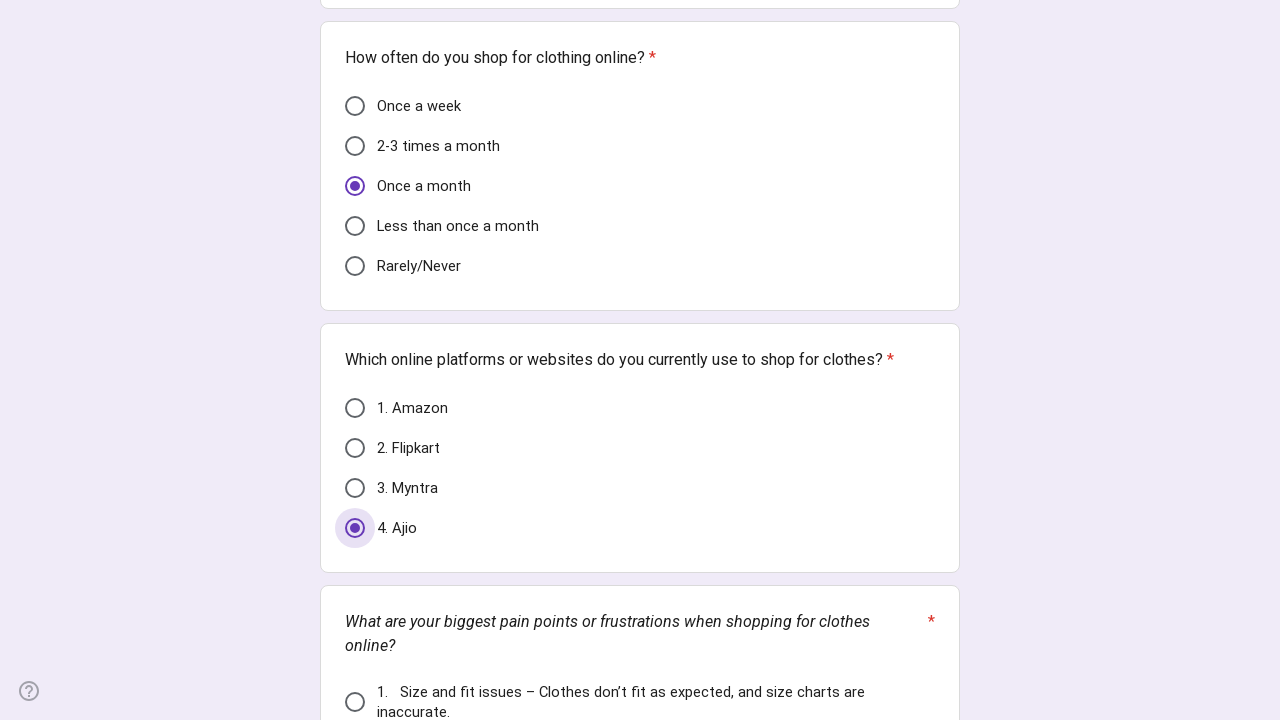

Scrolled to question 3
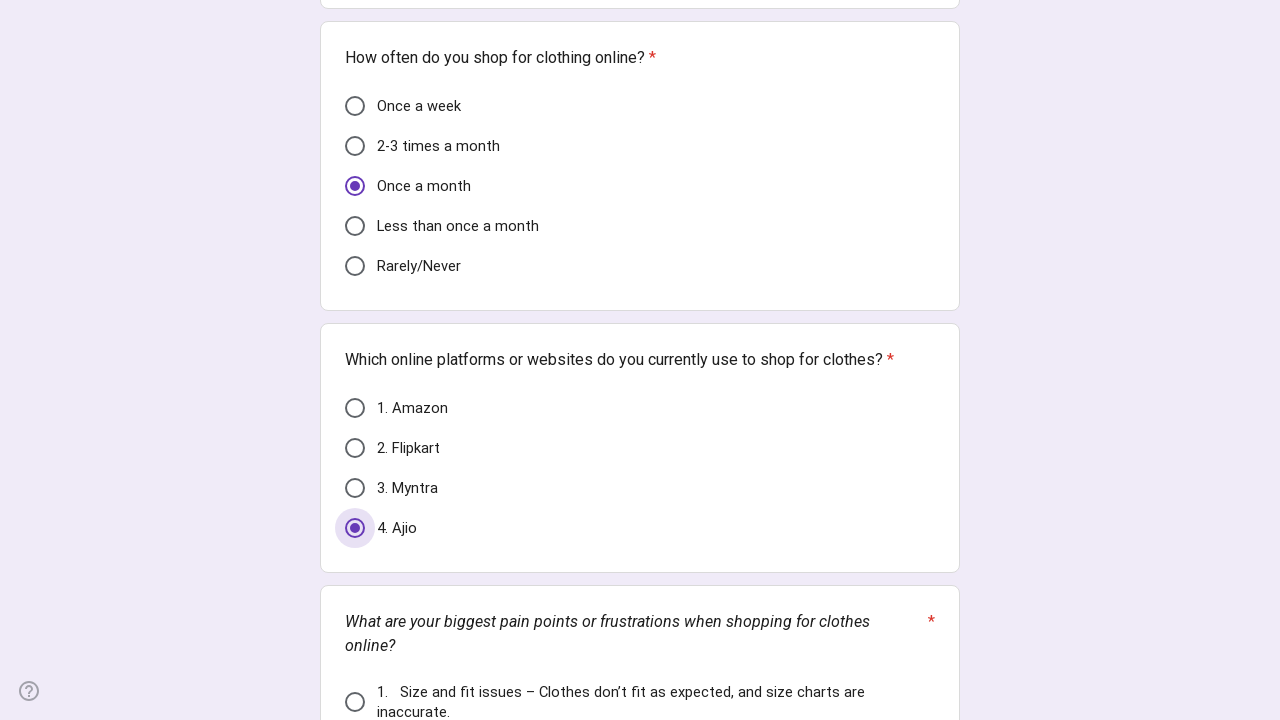

Searched for checkbox options in question 3 - found 0 checkboxes
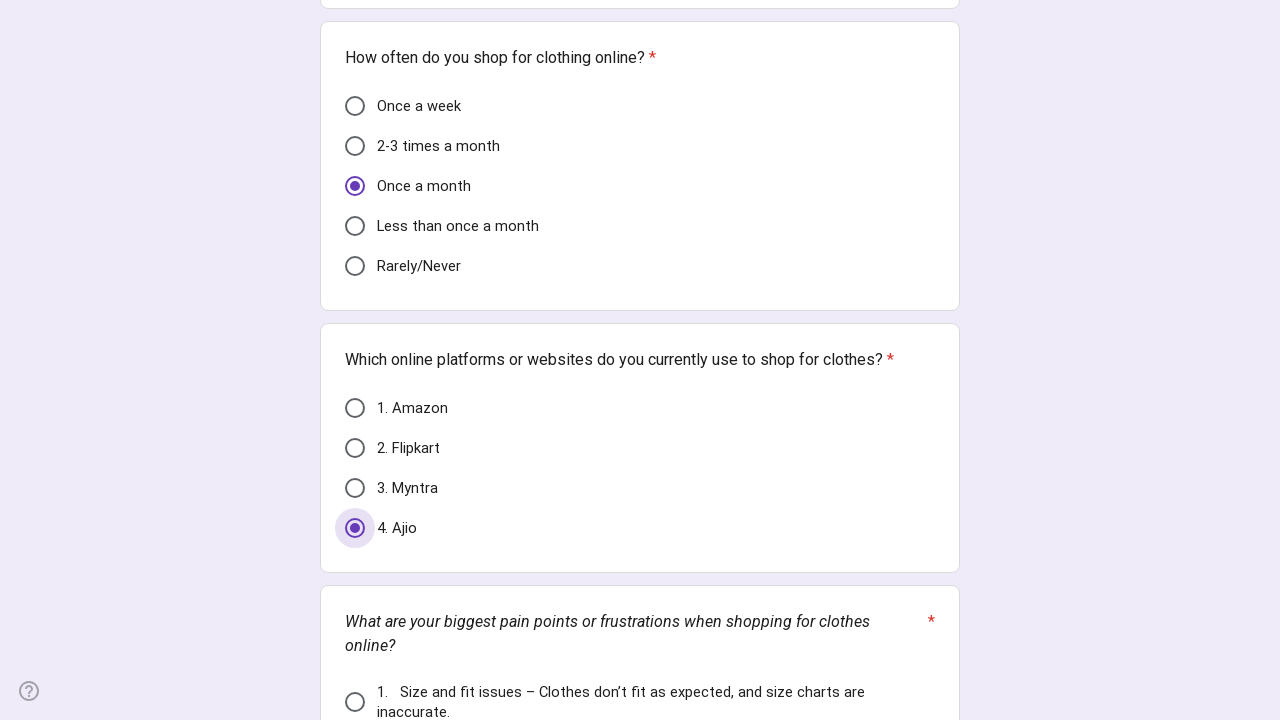

Searched for radio options in question 3 - found 4 radio buttons
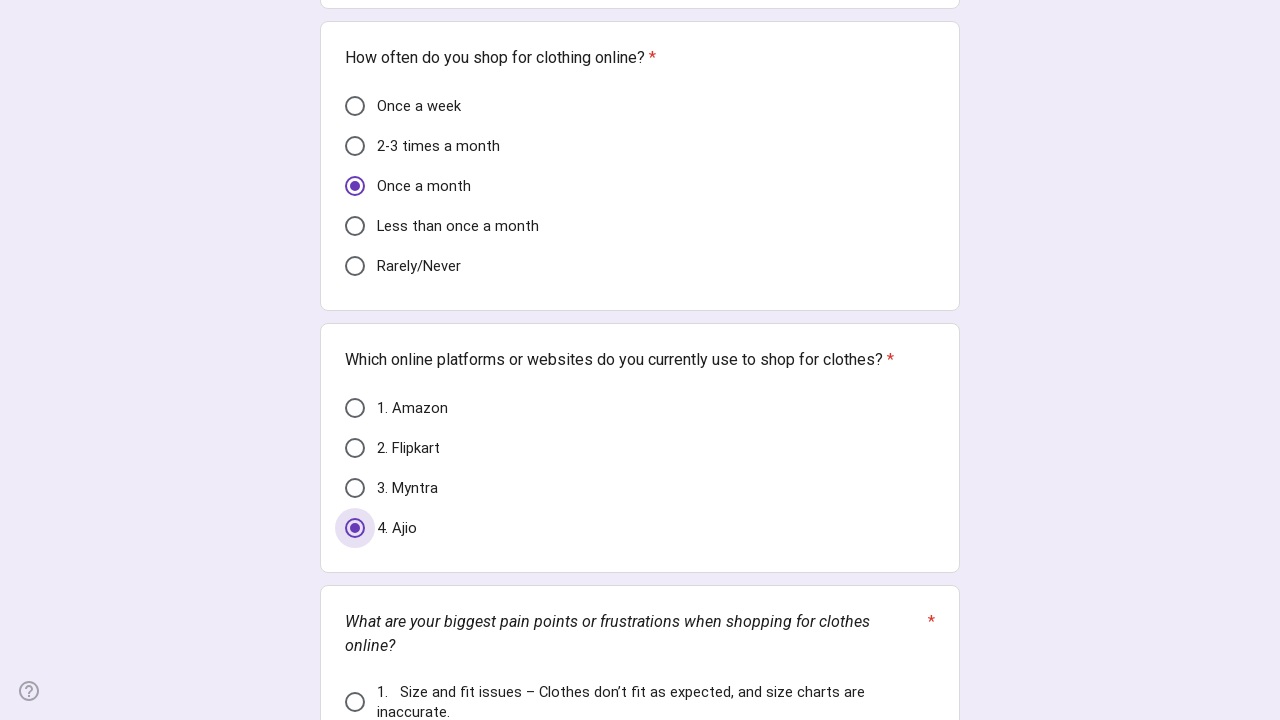

Selected random radio option for question 3
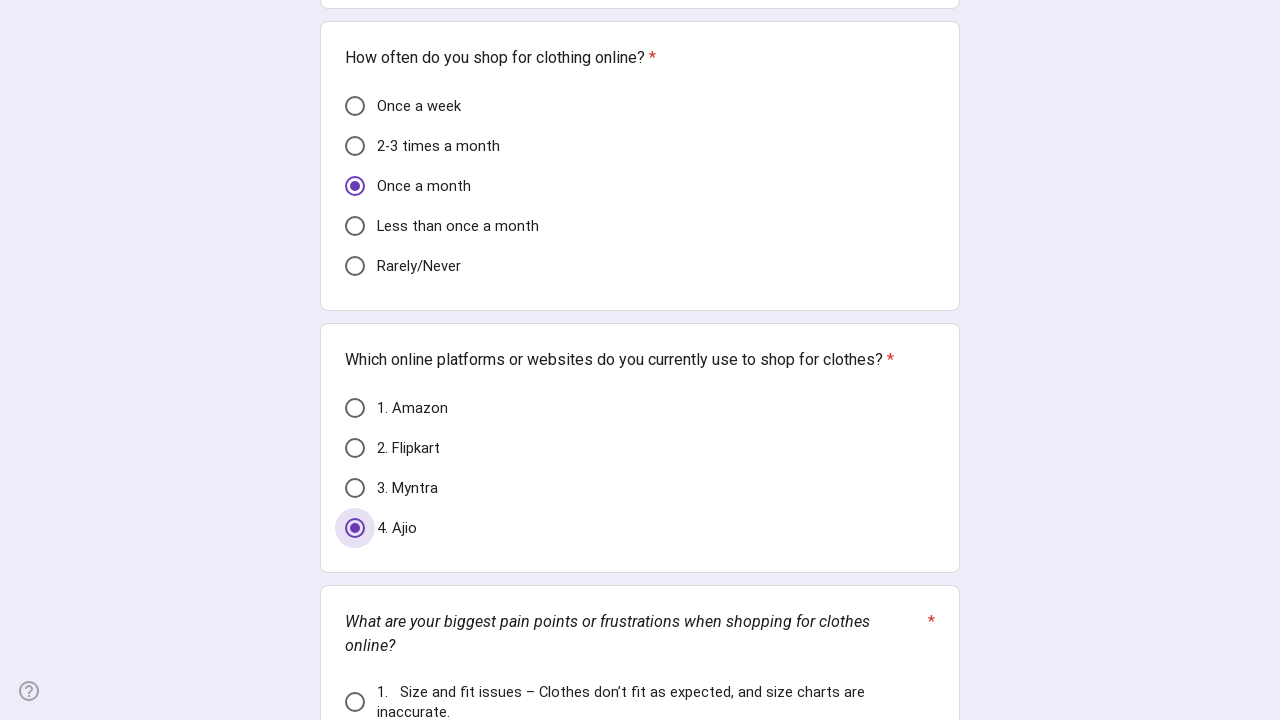

Clicked selected radio option for question 3
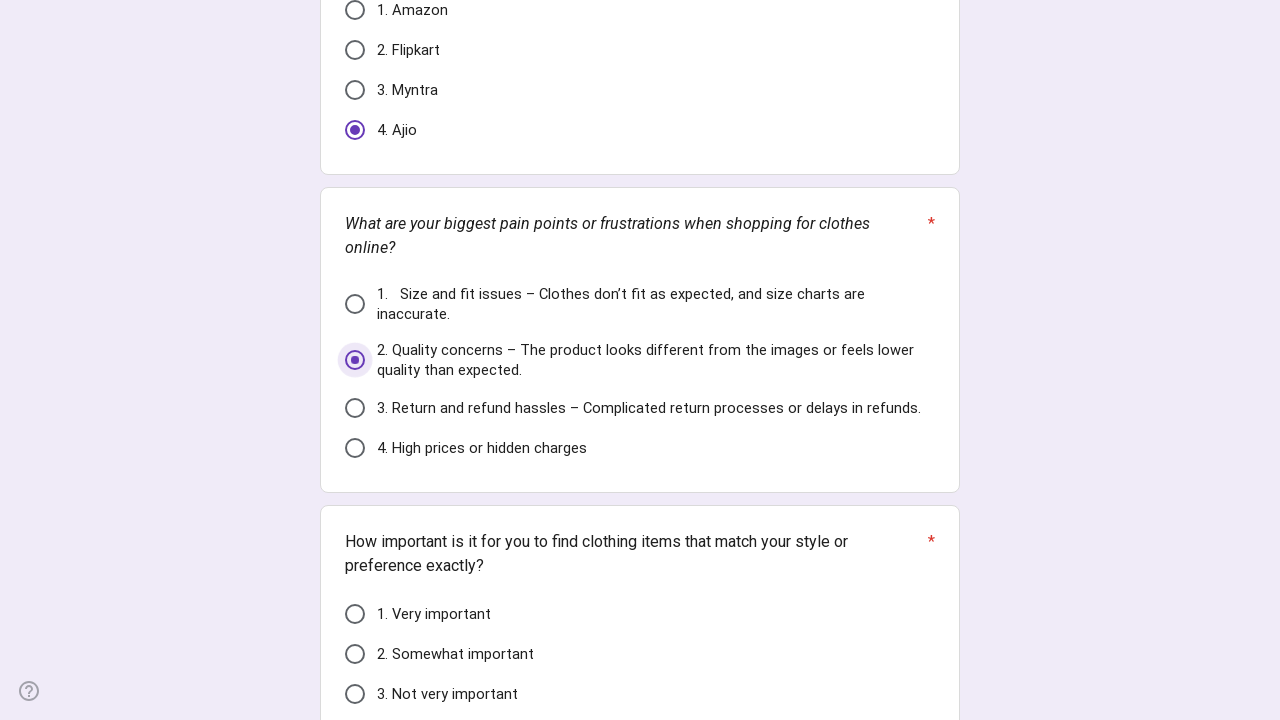

Retrieved container for question 4
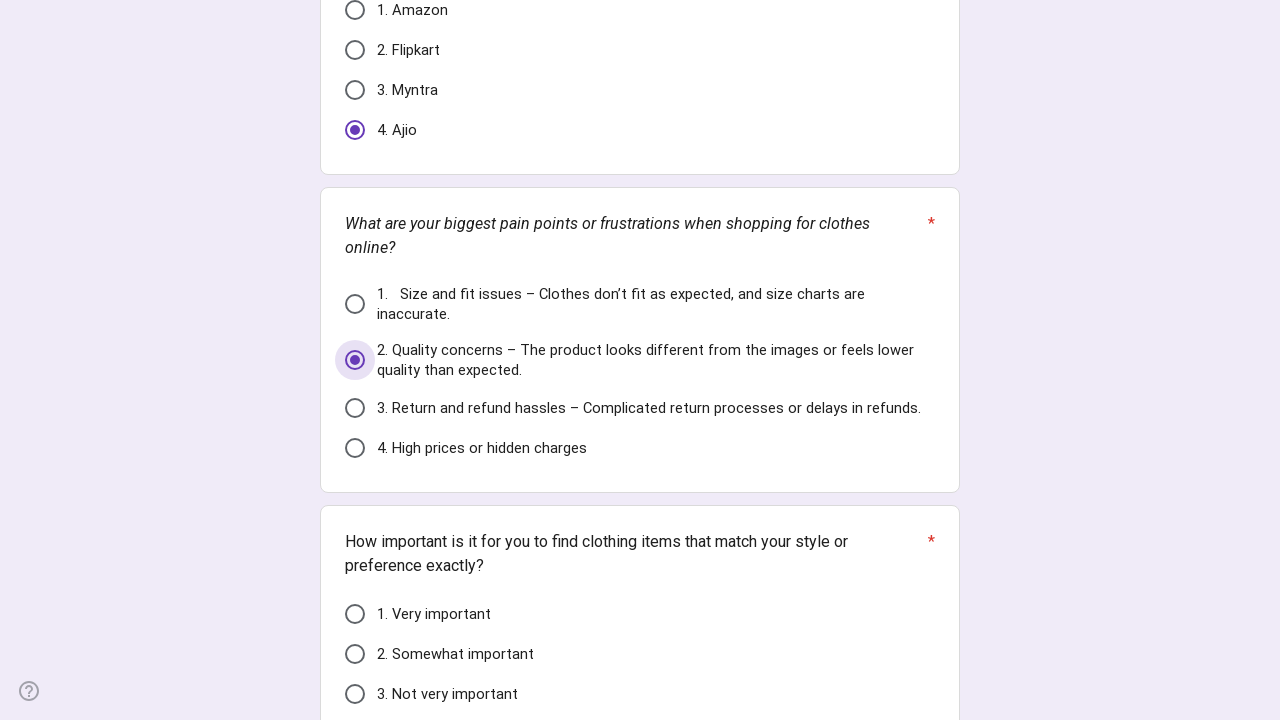

Checked if question 4 is already answered - found 0 answers
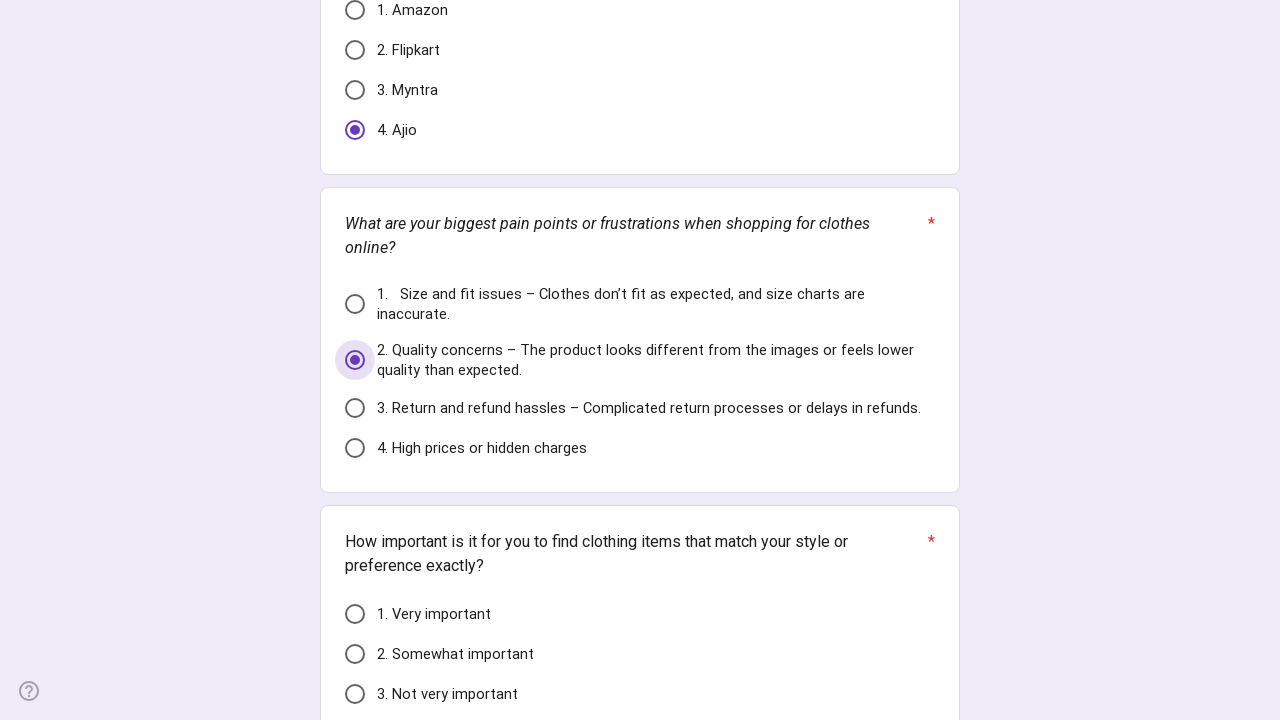

Scrolled to question 4
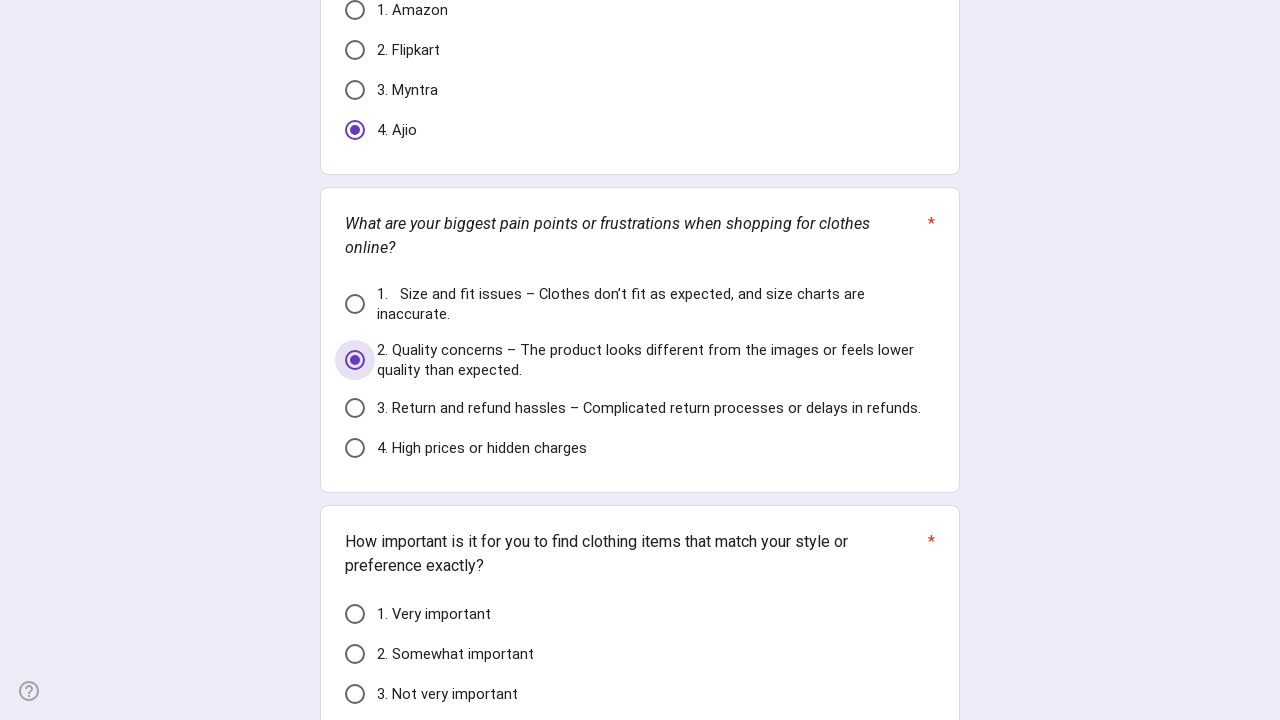

Searched for checkbox options in question 4 - found 0 checkboxes
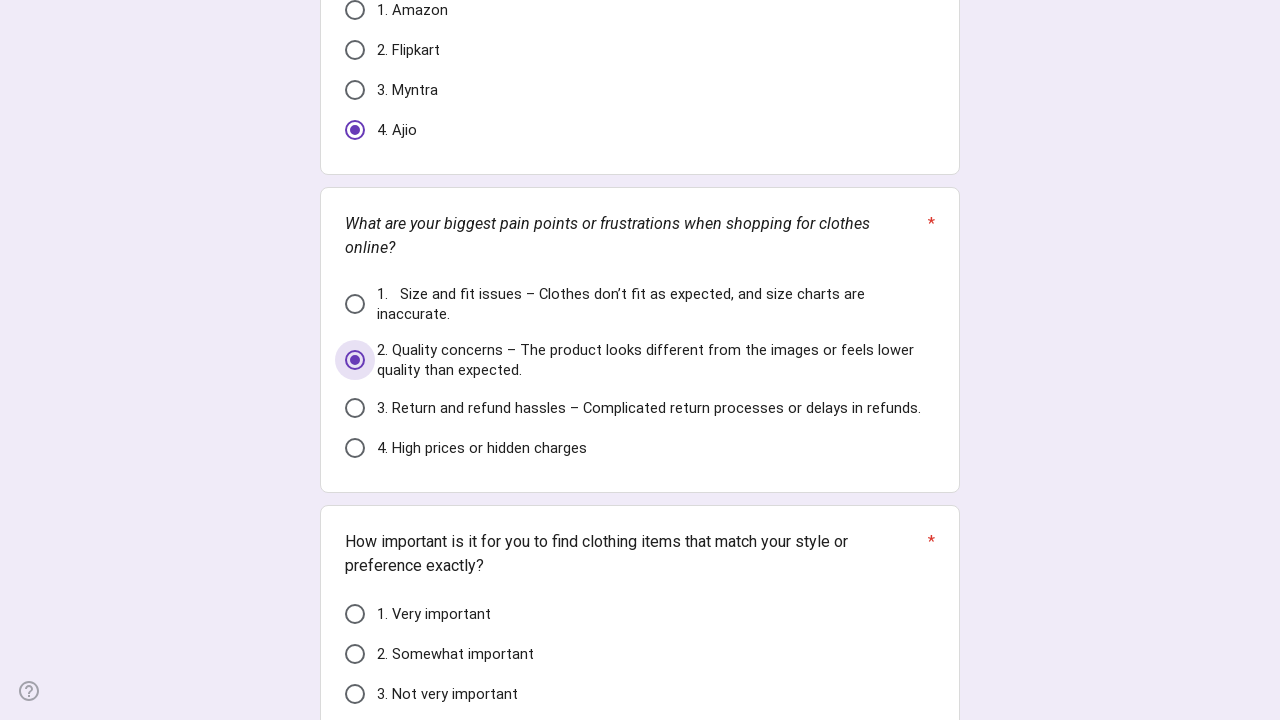

Searched for radio options in question 4 - found 4 radio buttons
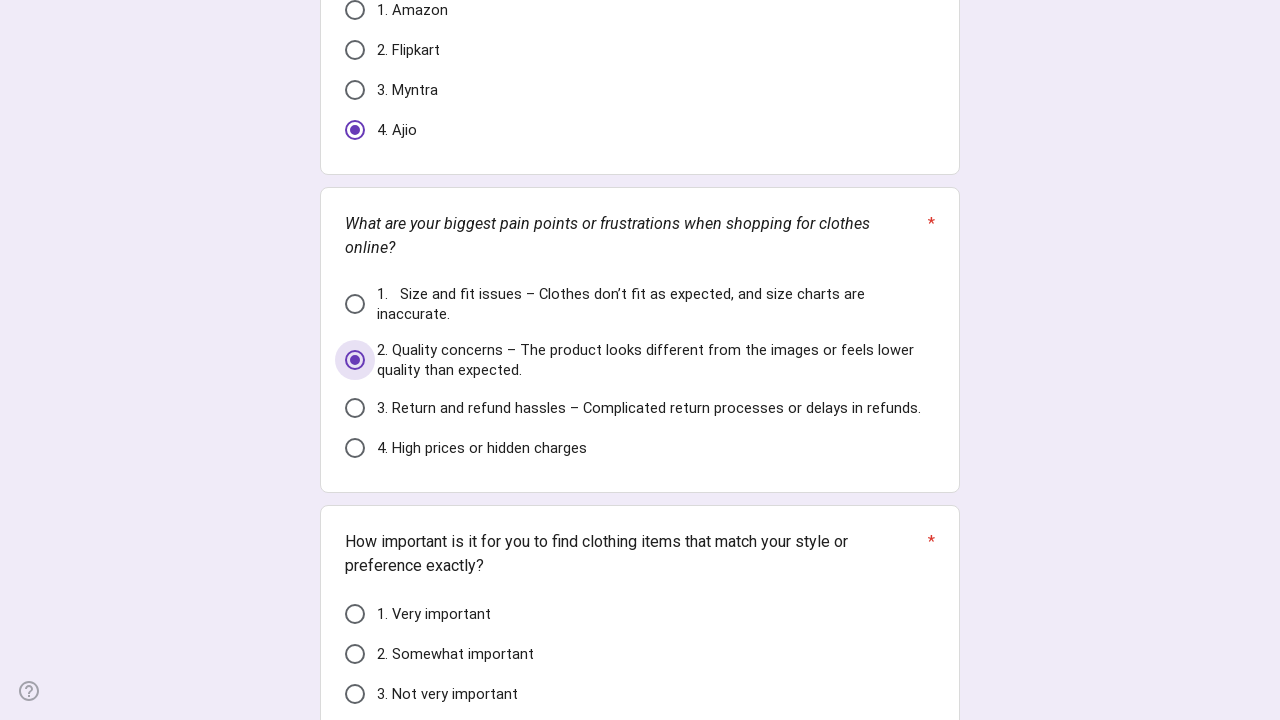

Selected random radio option for question 4
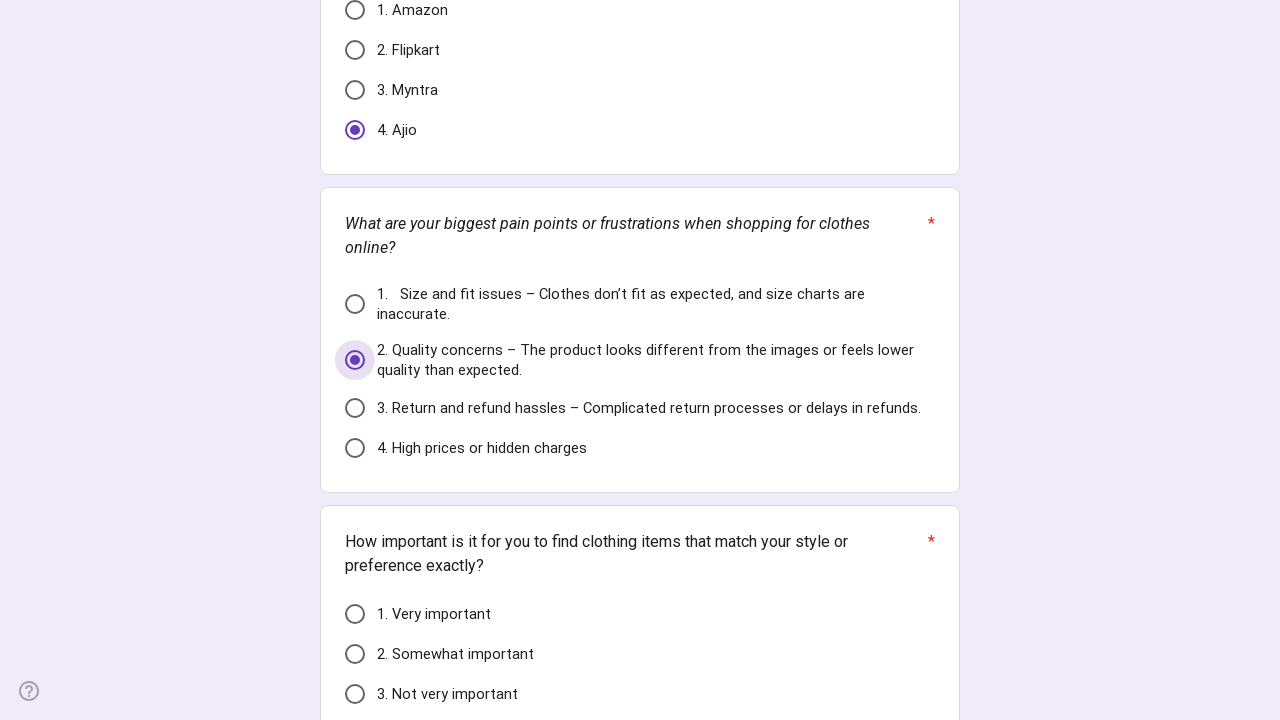

Clicked selected radio option for question 4
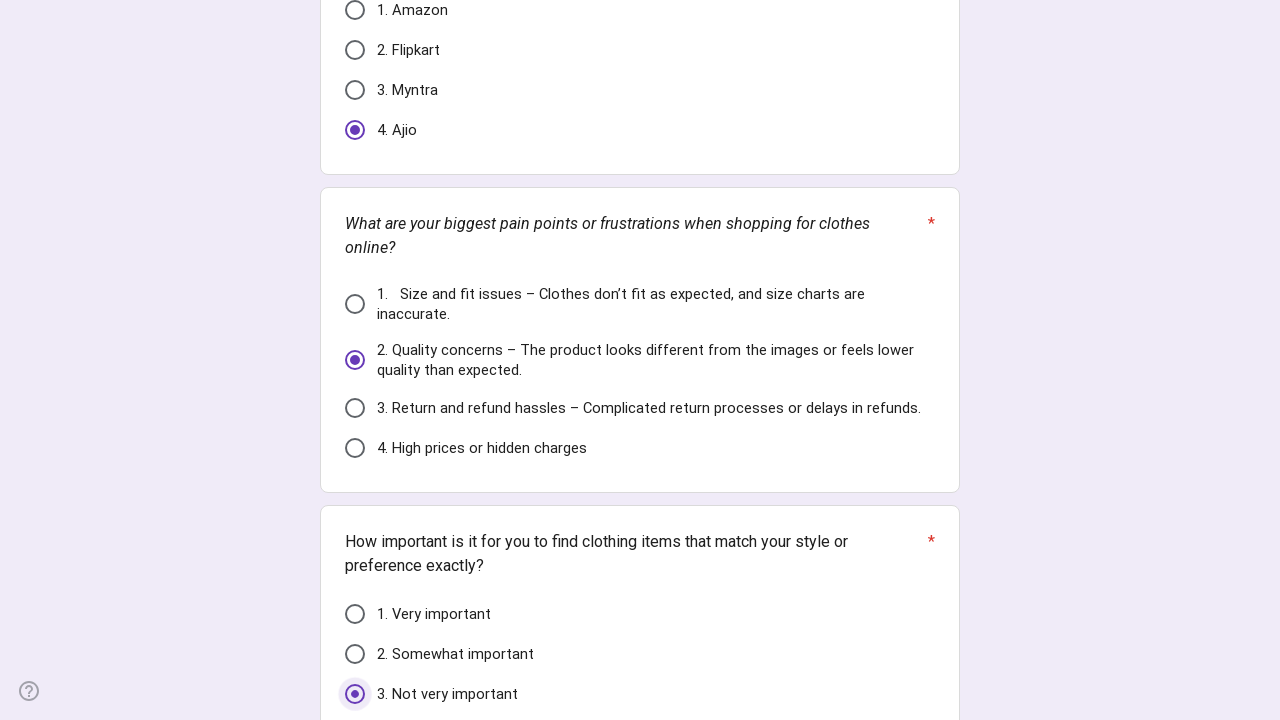

Retrieved container for question 5
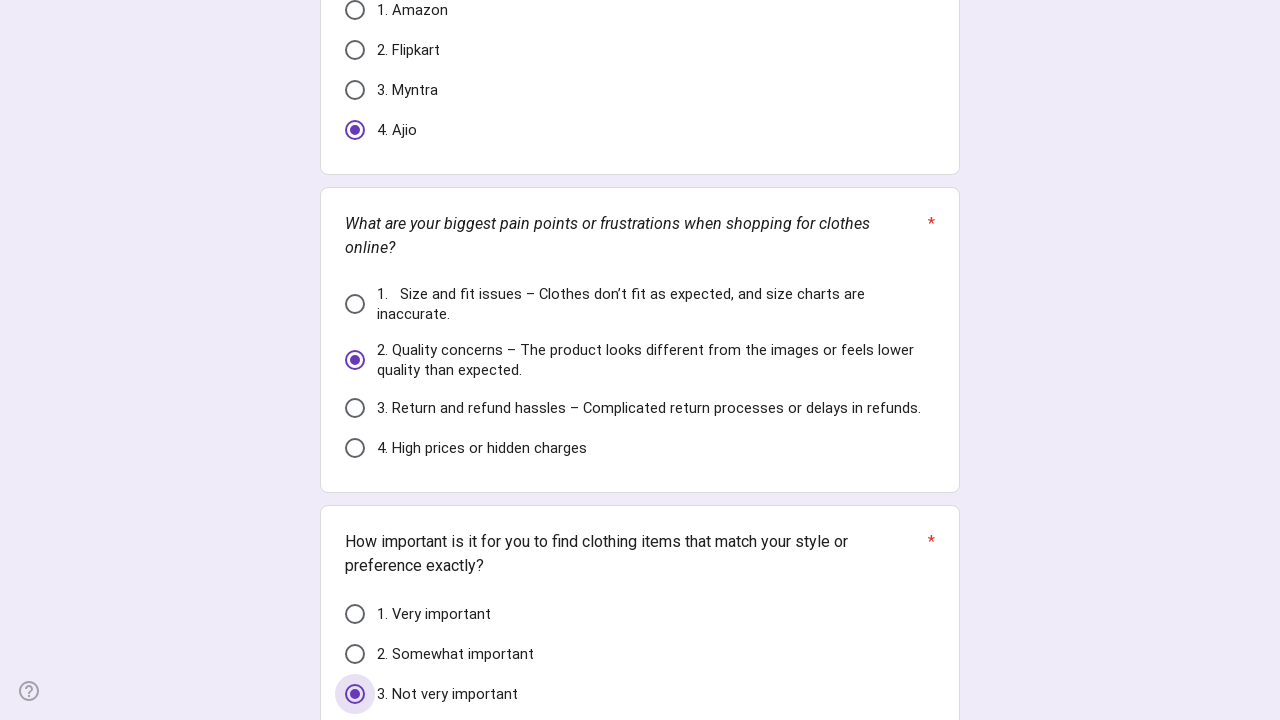

Checked if question 5 is already answered - found 0 answers
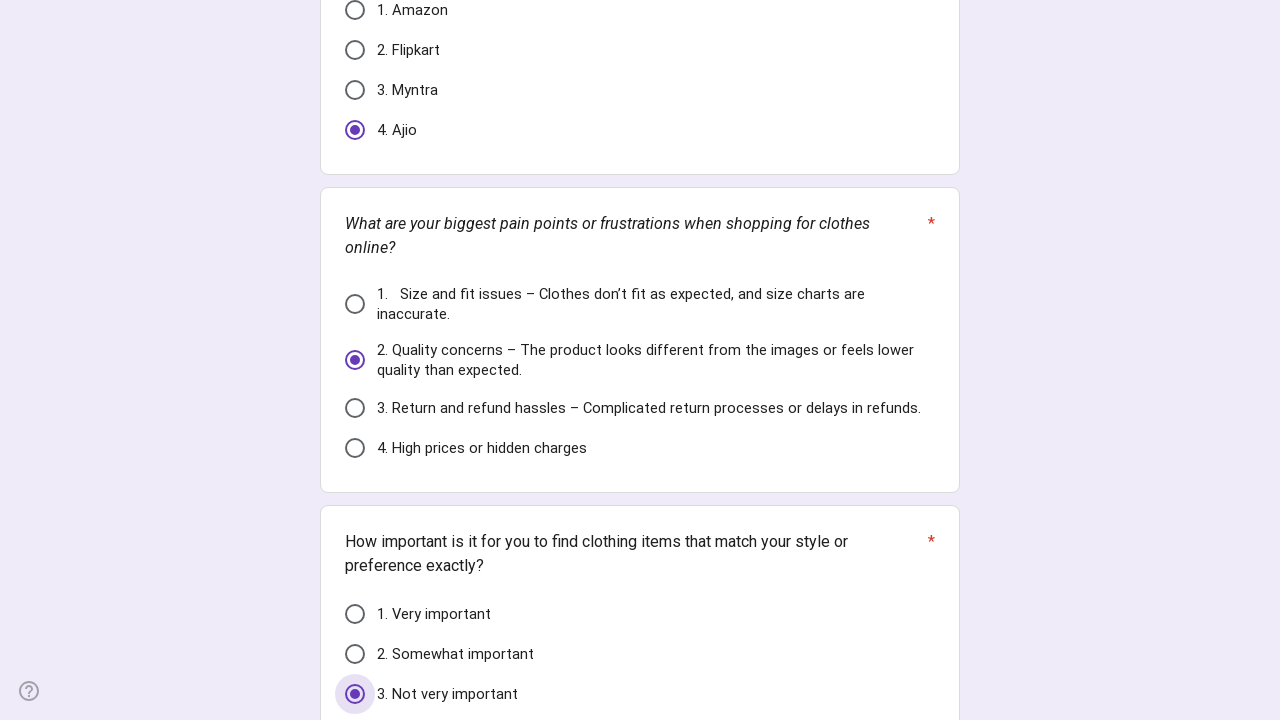

Scrolled to question 5
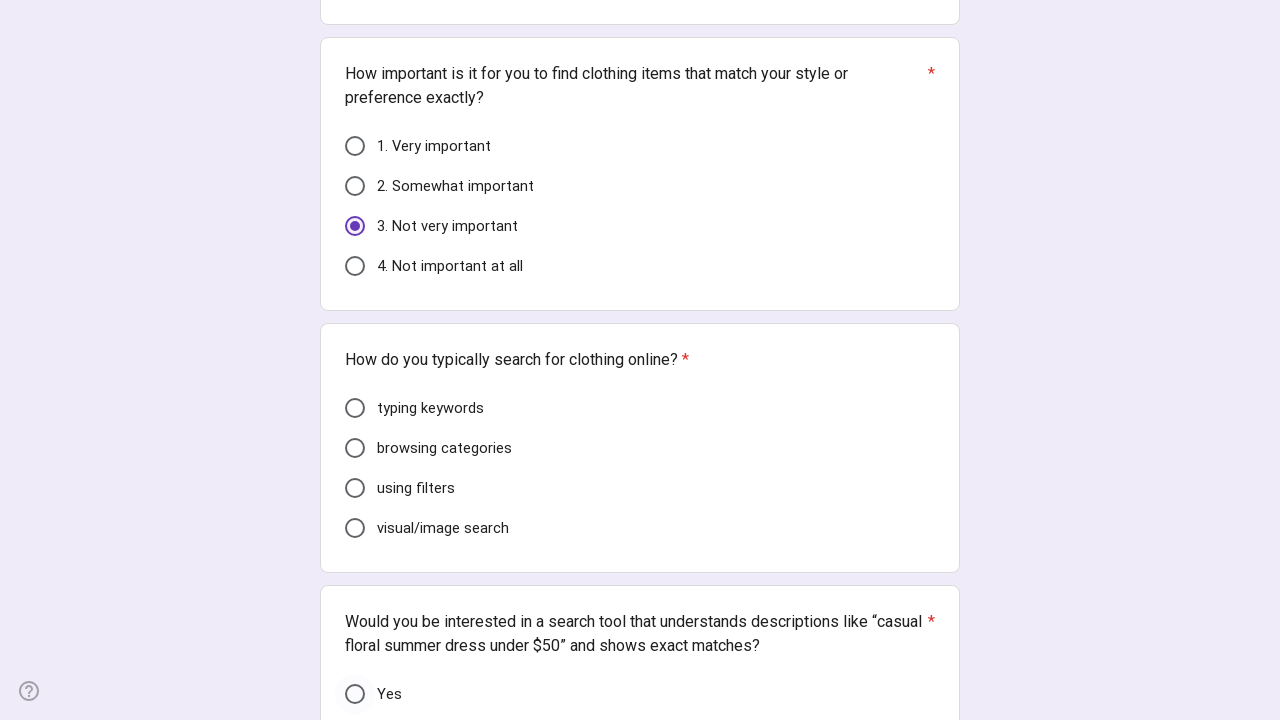

Searched for checkbox options in question 5 - found 0 checkboxes
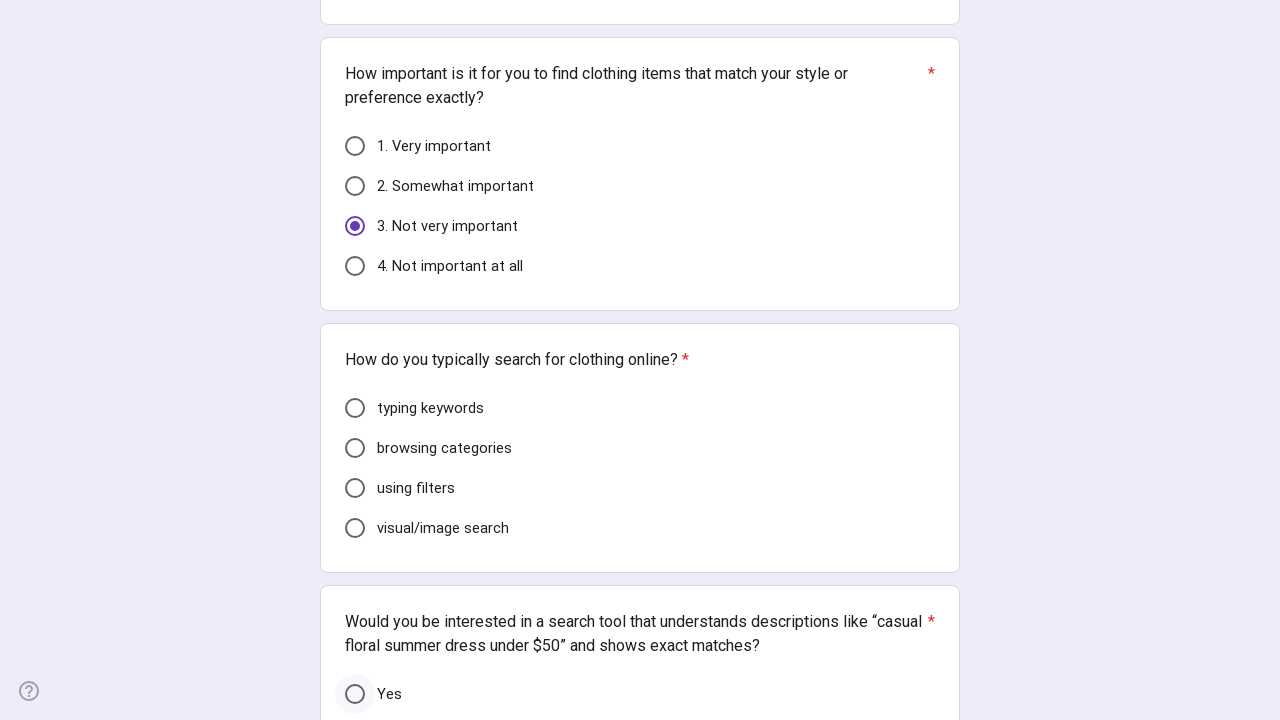

Searched for radio options in question 5 - found 4 radio buttons
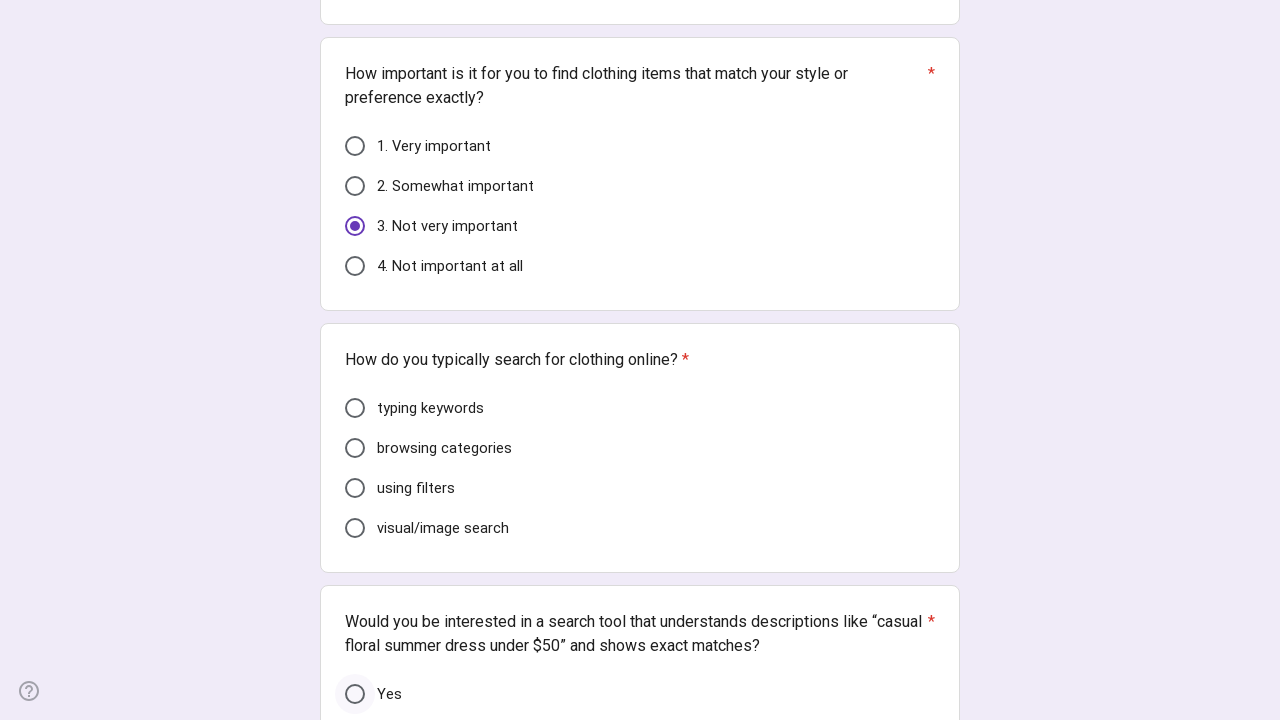

Selected random radio option for question 5
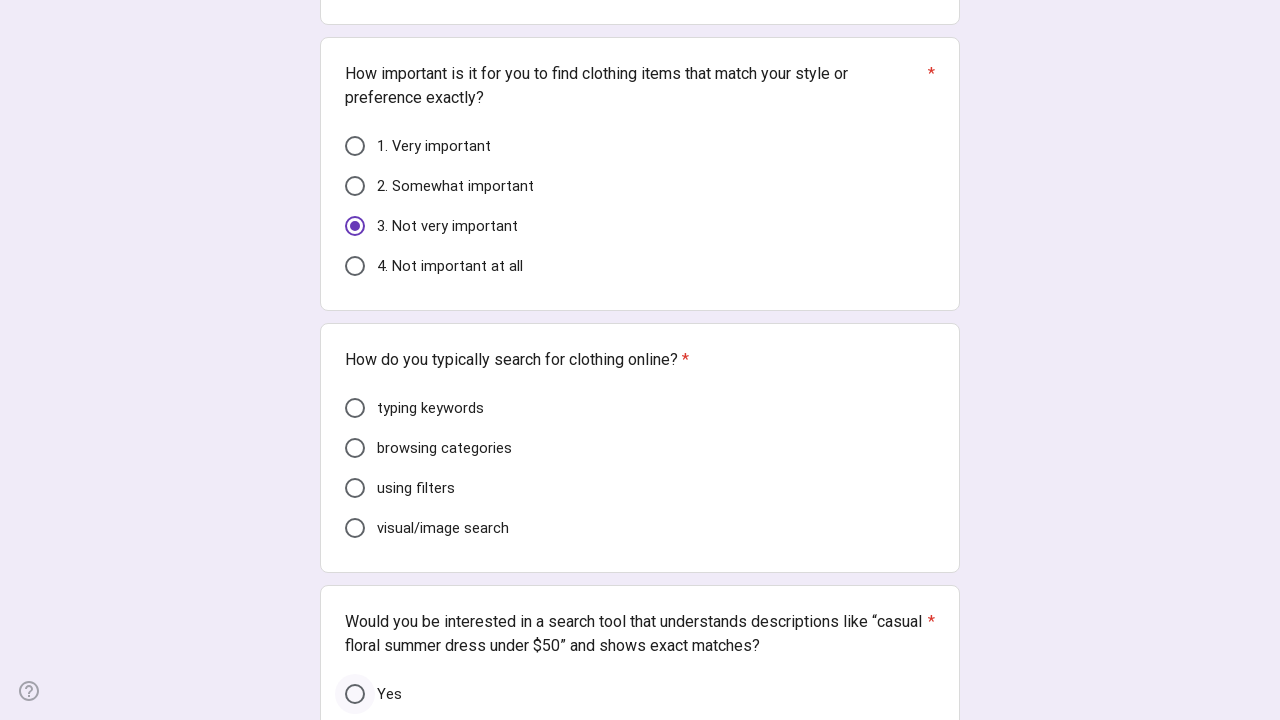

Clicked selected radio option for question 5
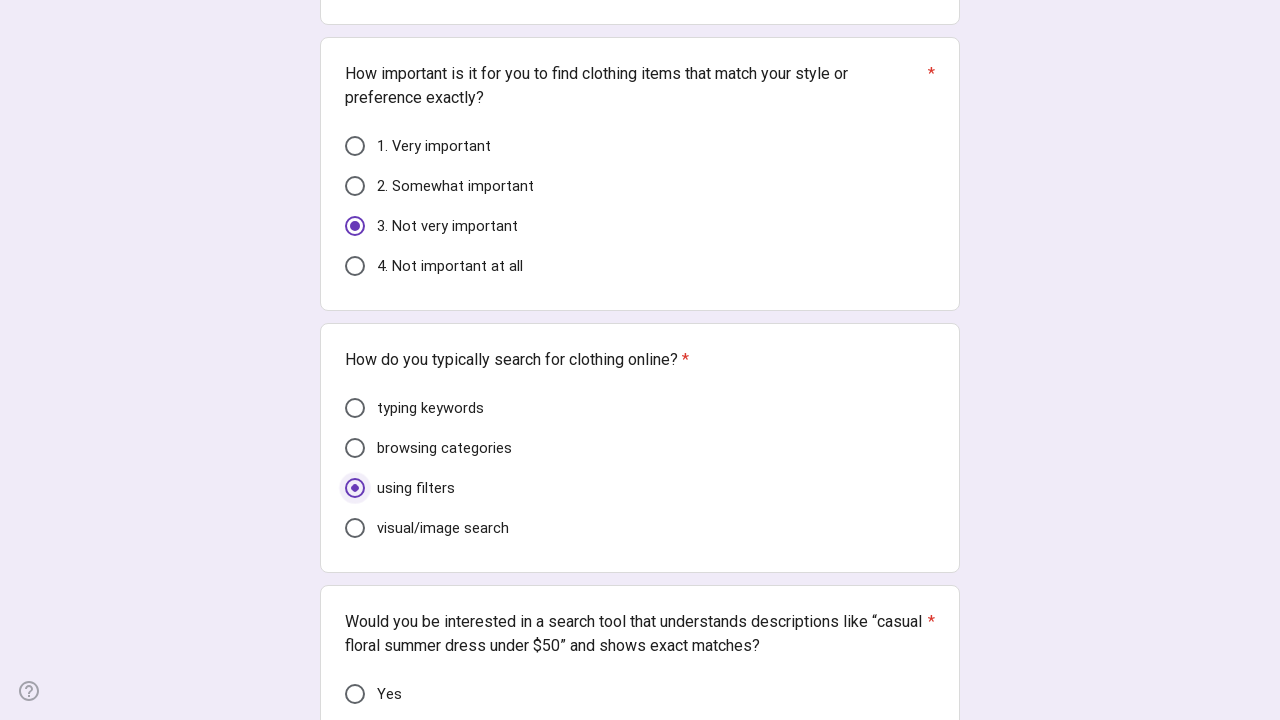

Retrieved container for question 6
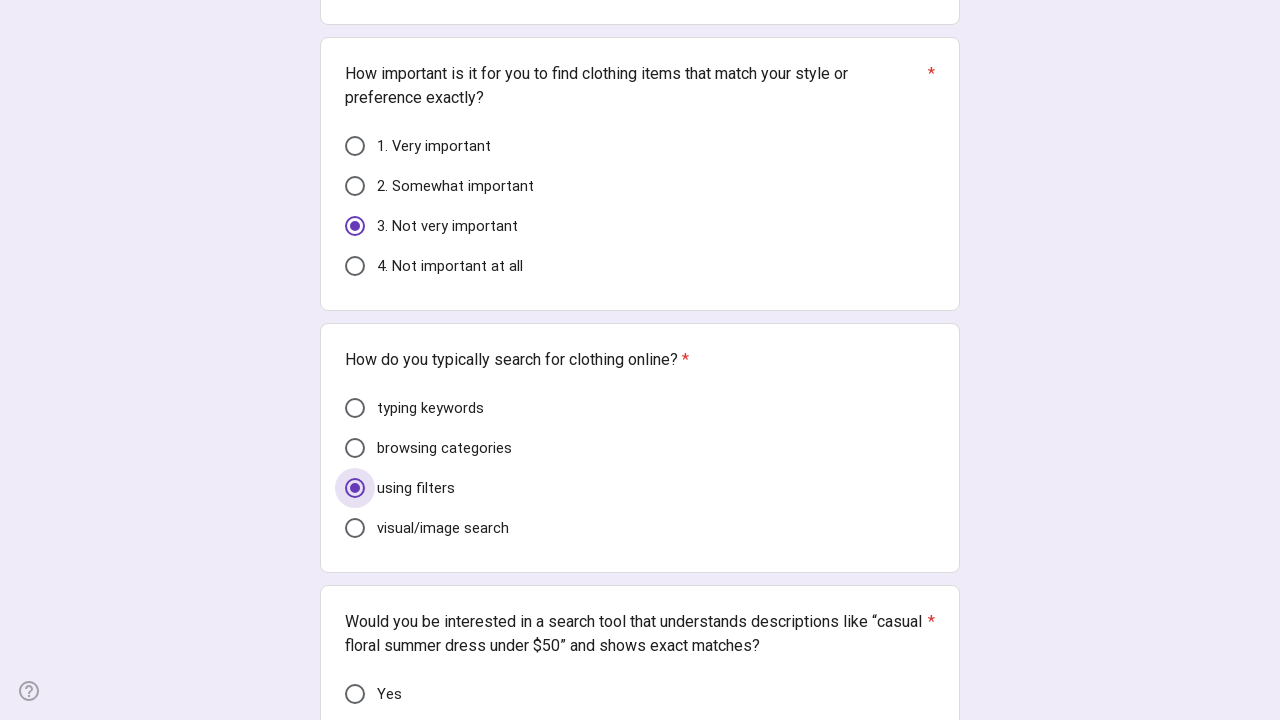

Checked if question 6 is already answered - found 0 answers
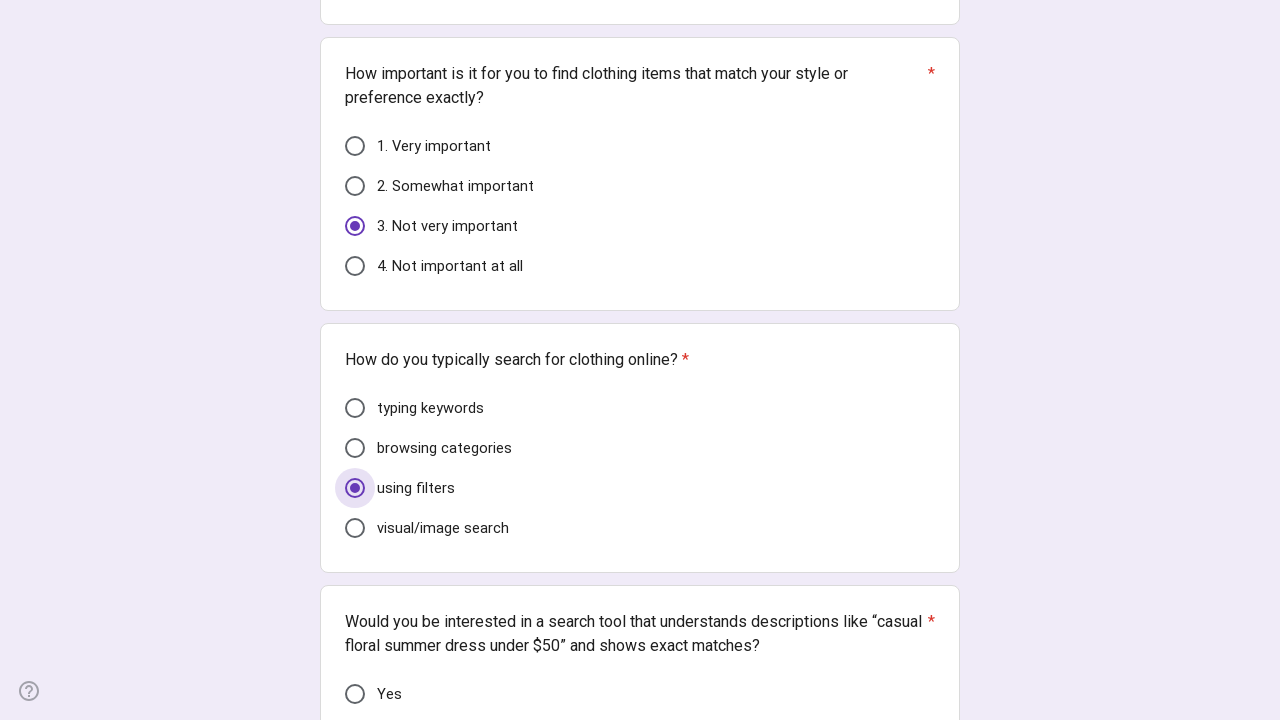

Scrolled to question 6
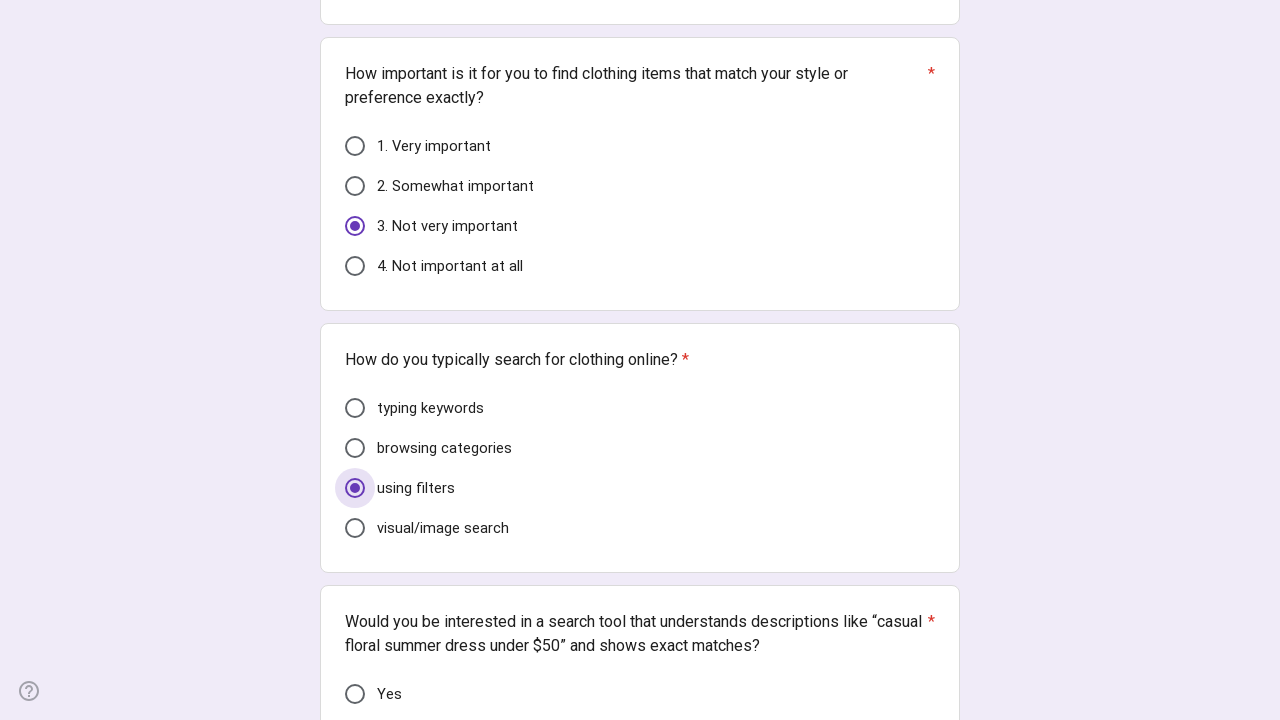

Searched for checkbox options in question 6 - found 0 checkboxes
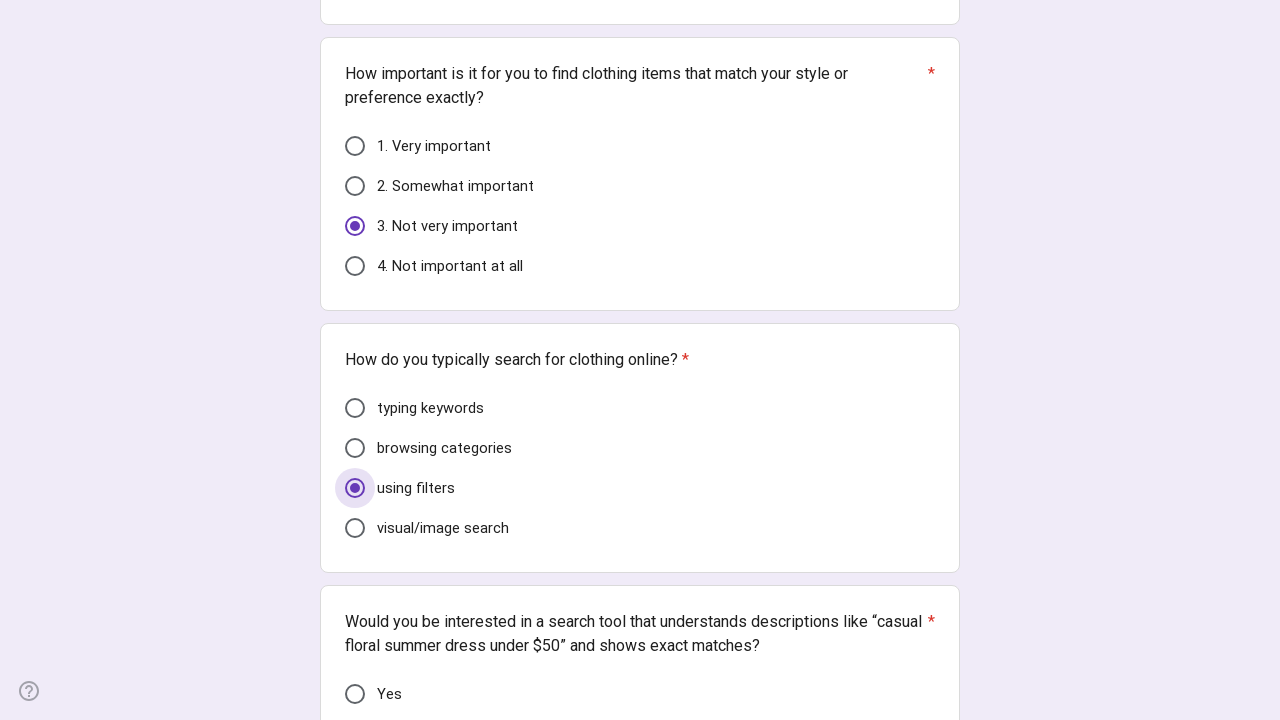

Searched for radio options in question 6 - found 3 radio buttons
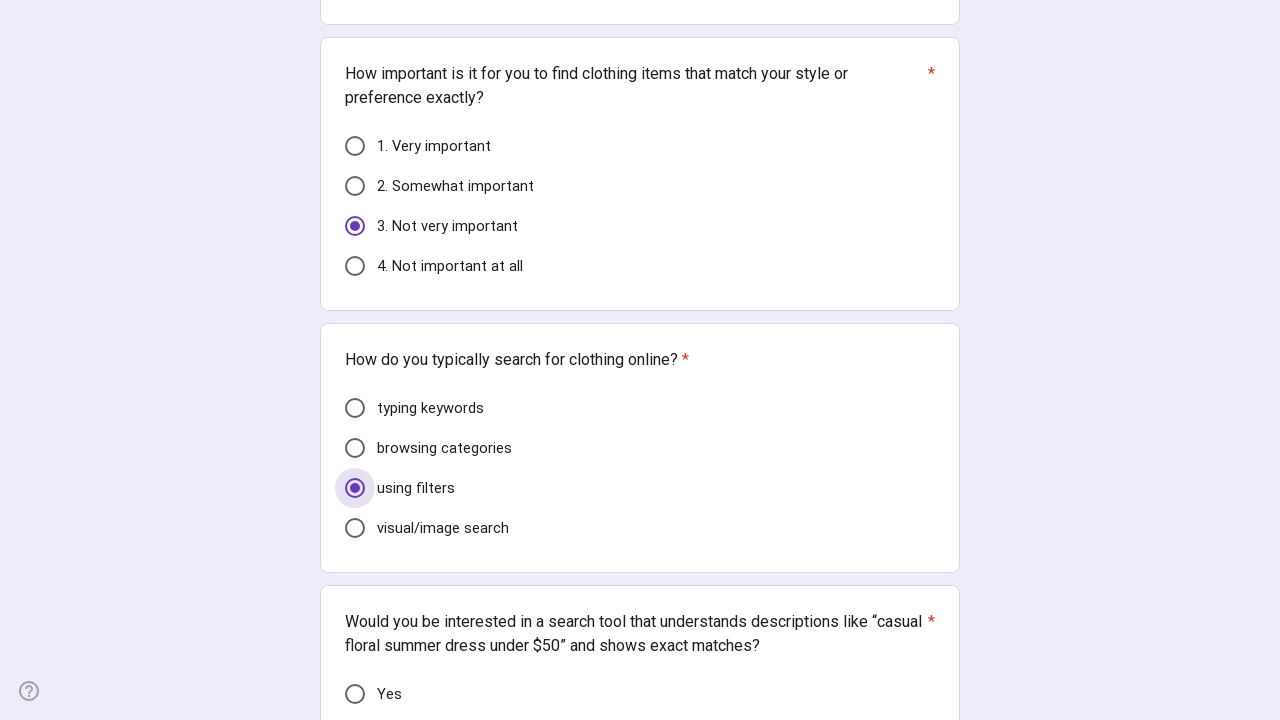

Selected random radio option for question 6
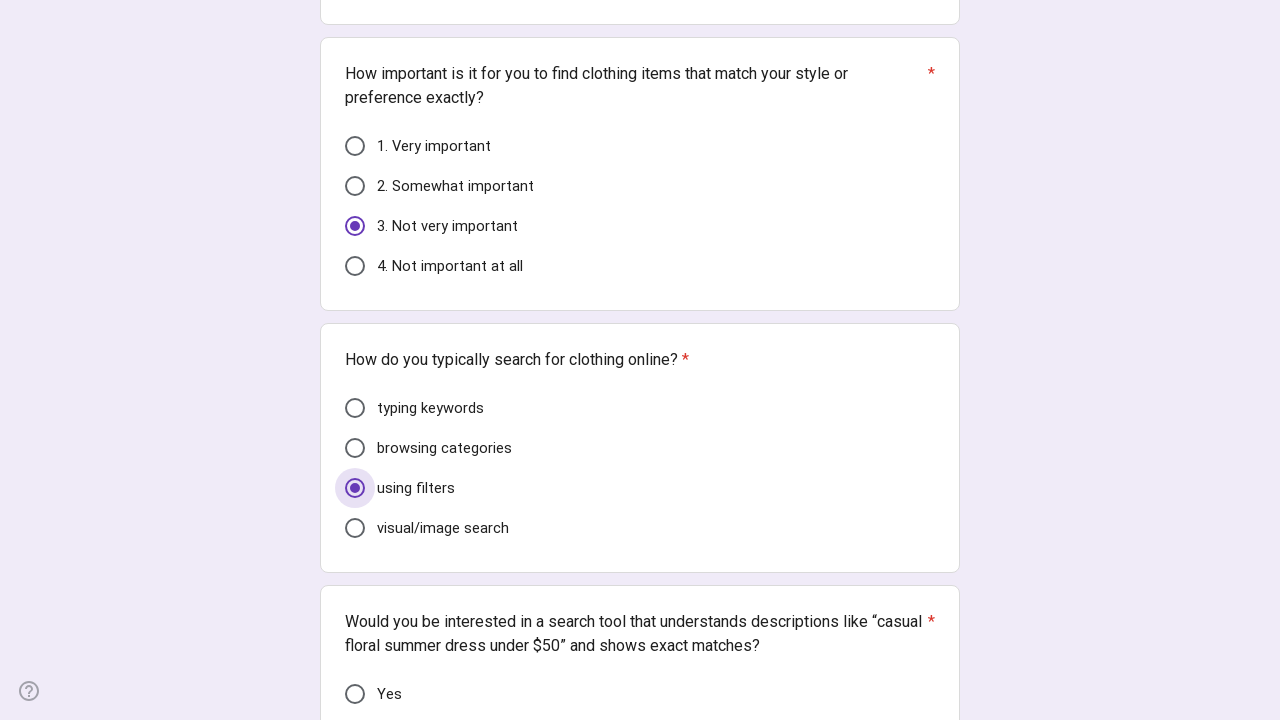

Clicked selected radio option for question 6
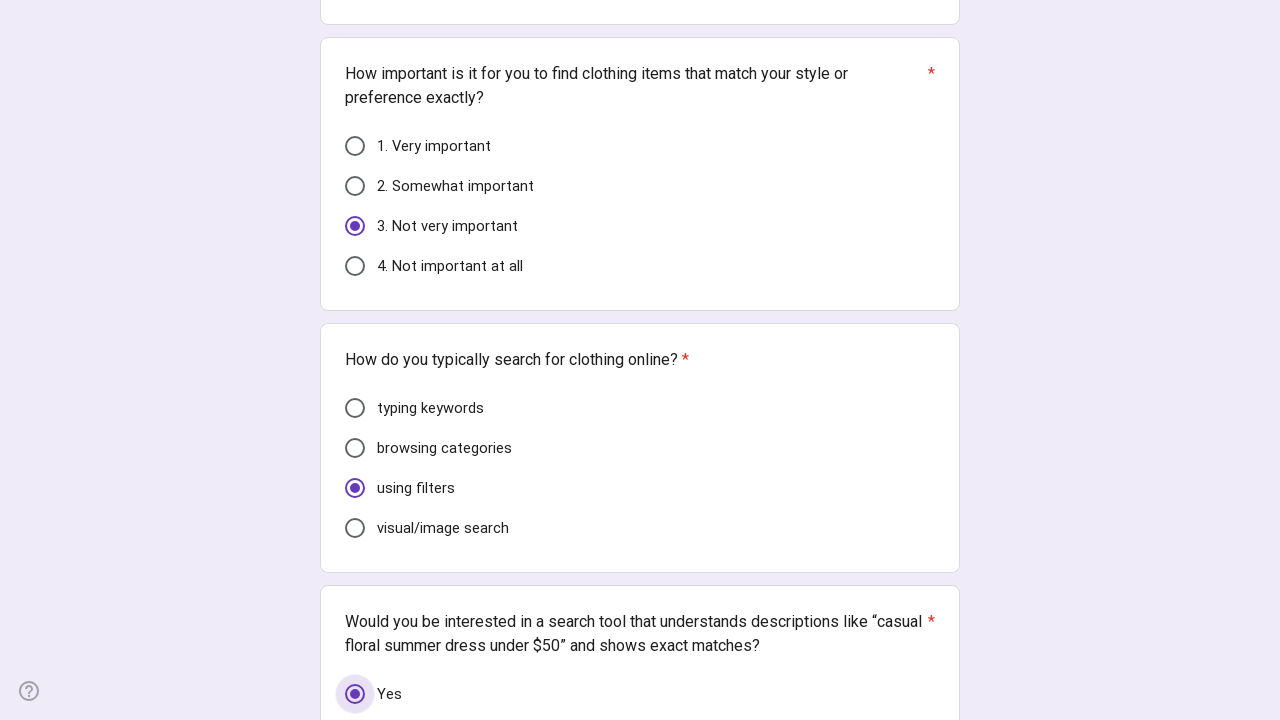

Retrieved container for question 7
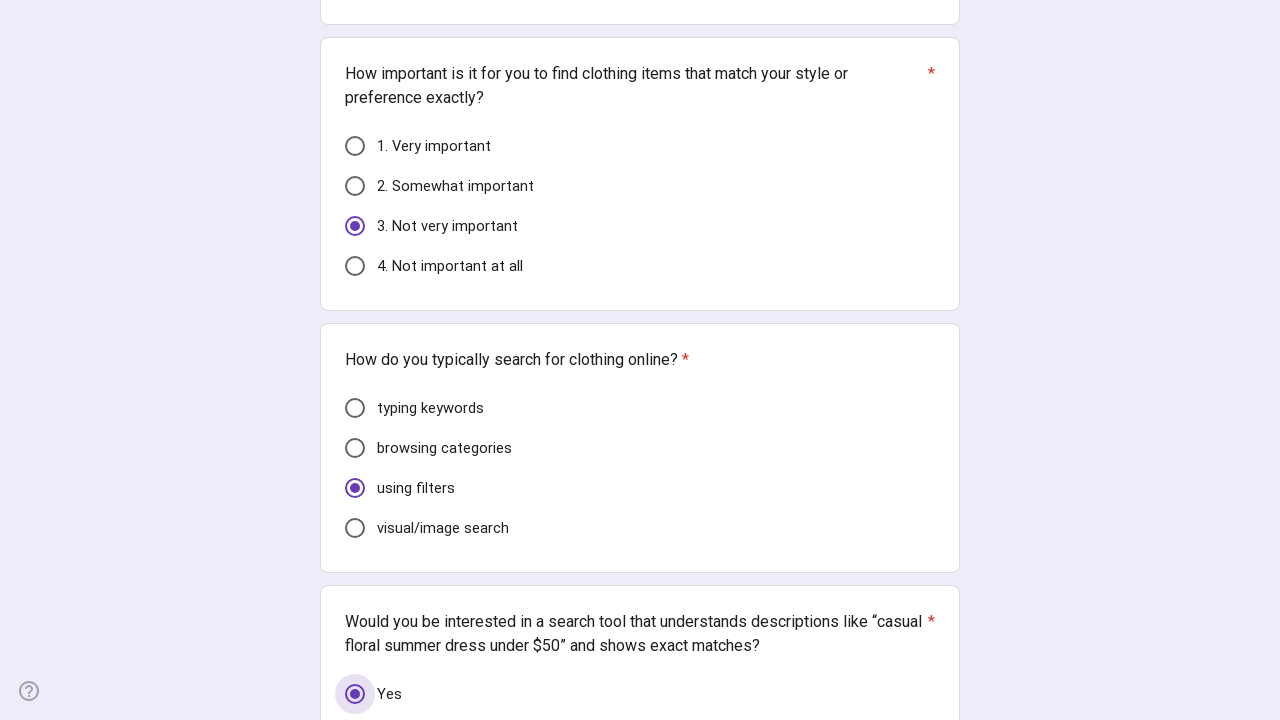

Checked if question 7 is already answered - found 0 answers
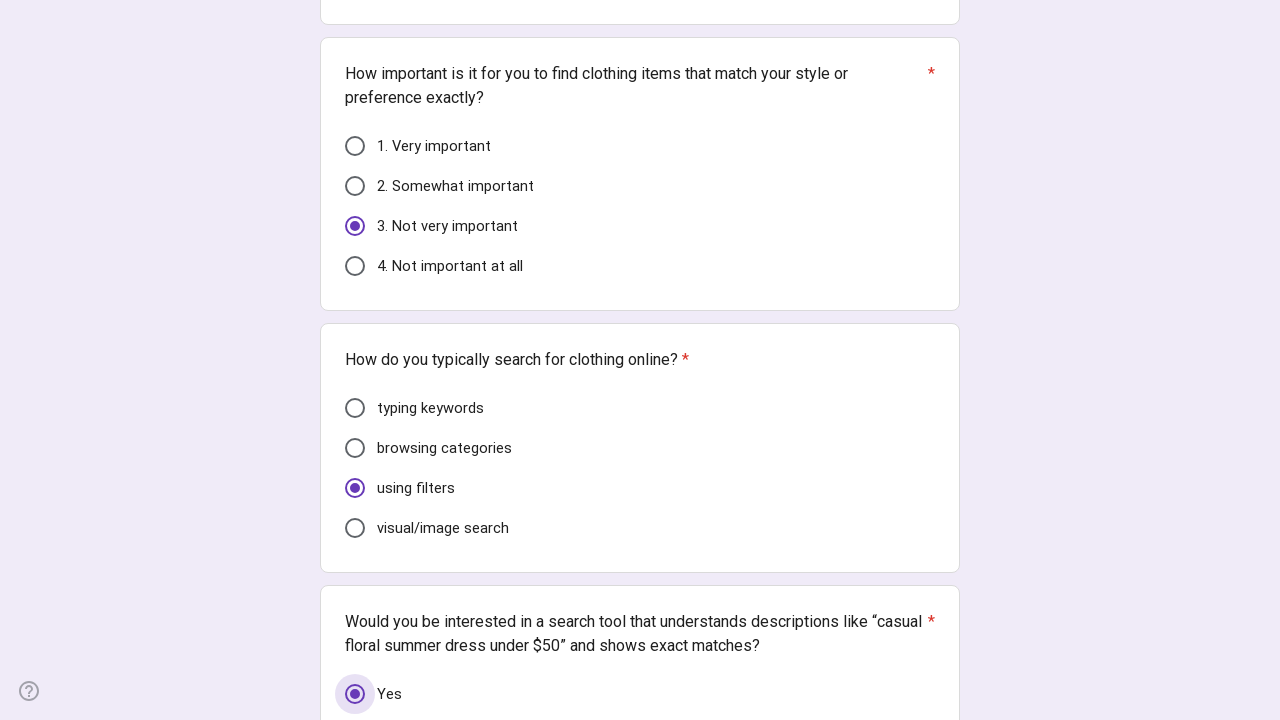

Scrolled to question 7
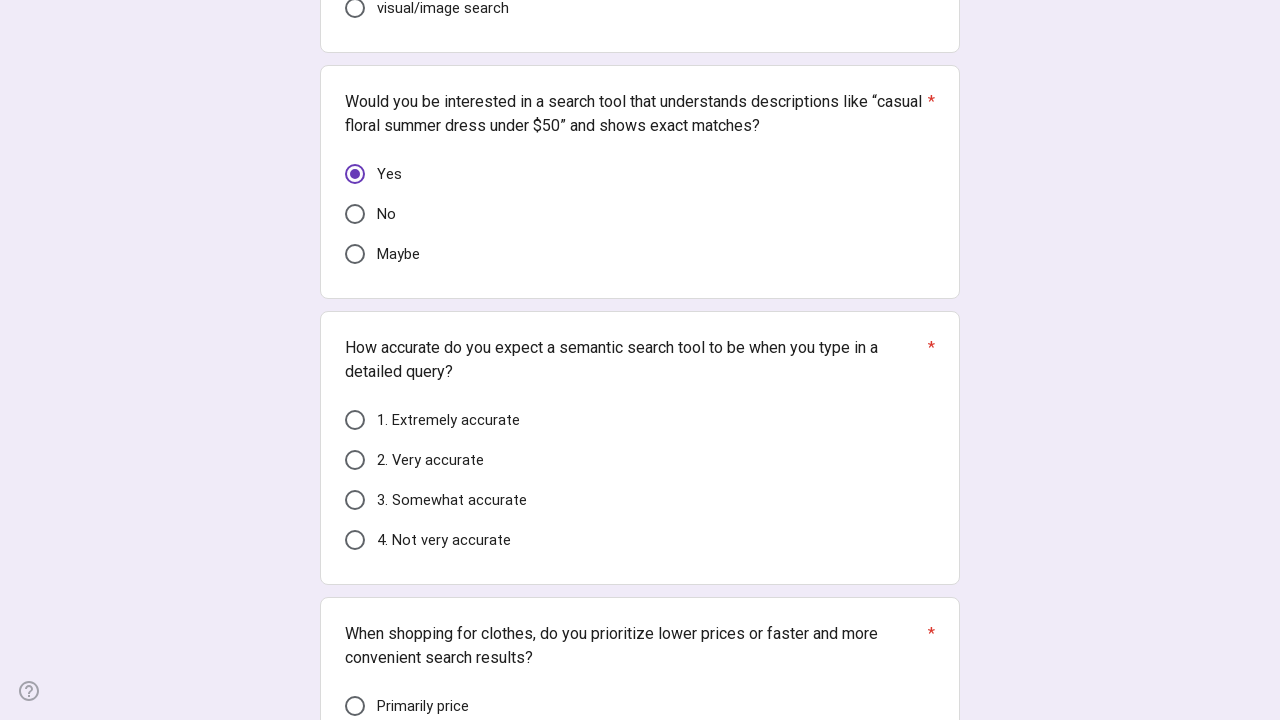

Searched for checkbox options in question 7 - found 0 checkboxes
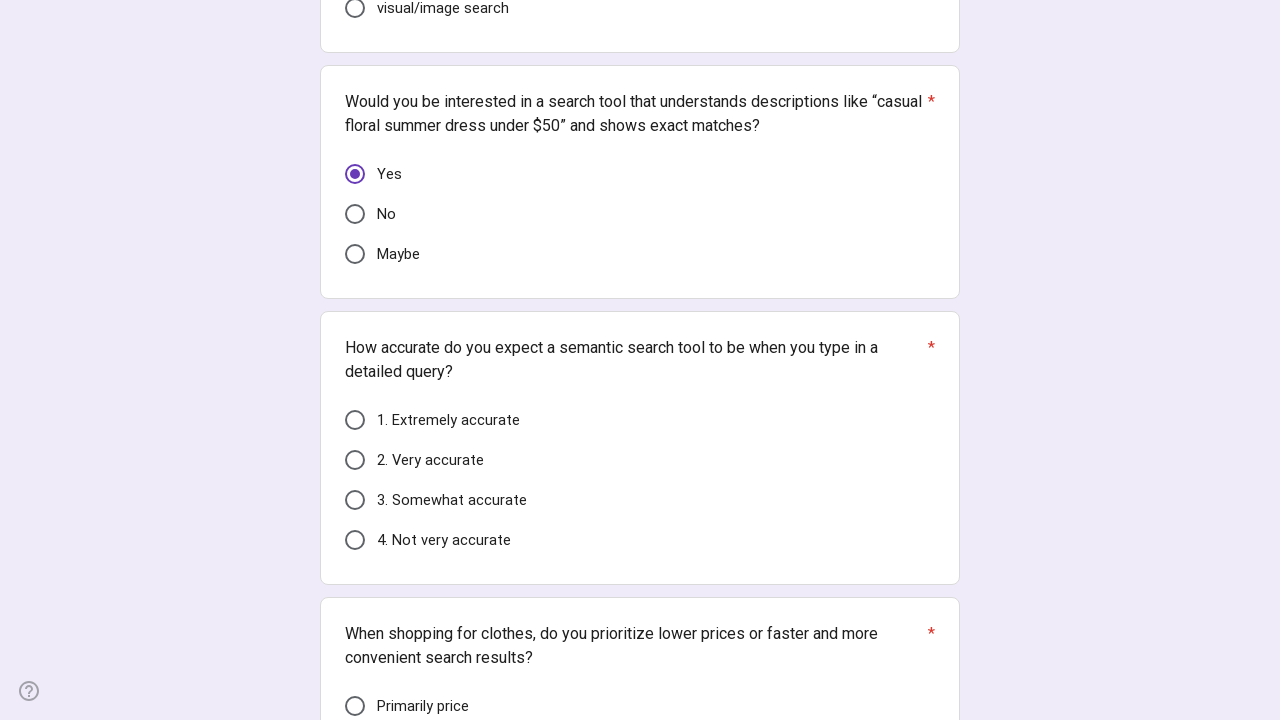

Searched for radio options in question 7 - found 4 radio buttons
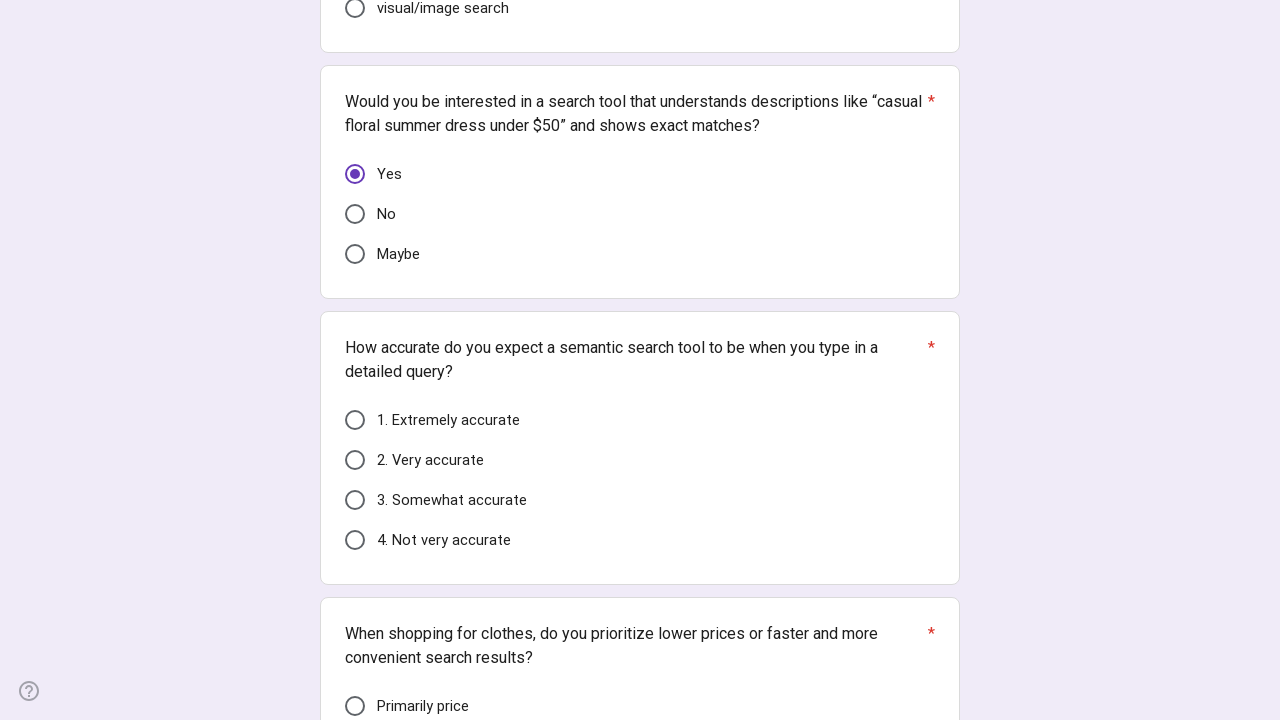

Selected random radio option for question 7
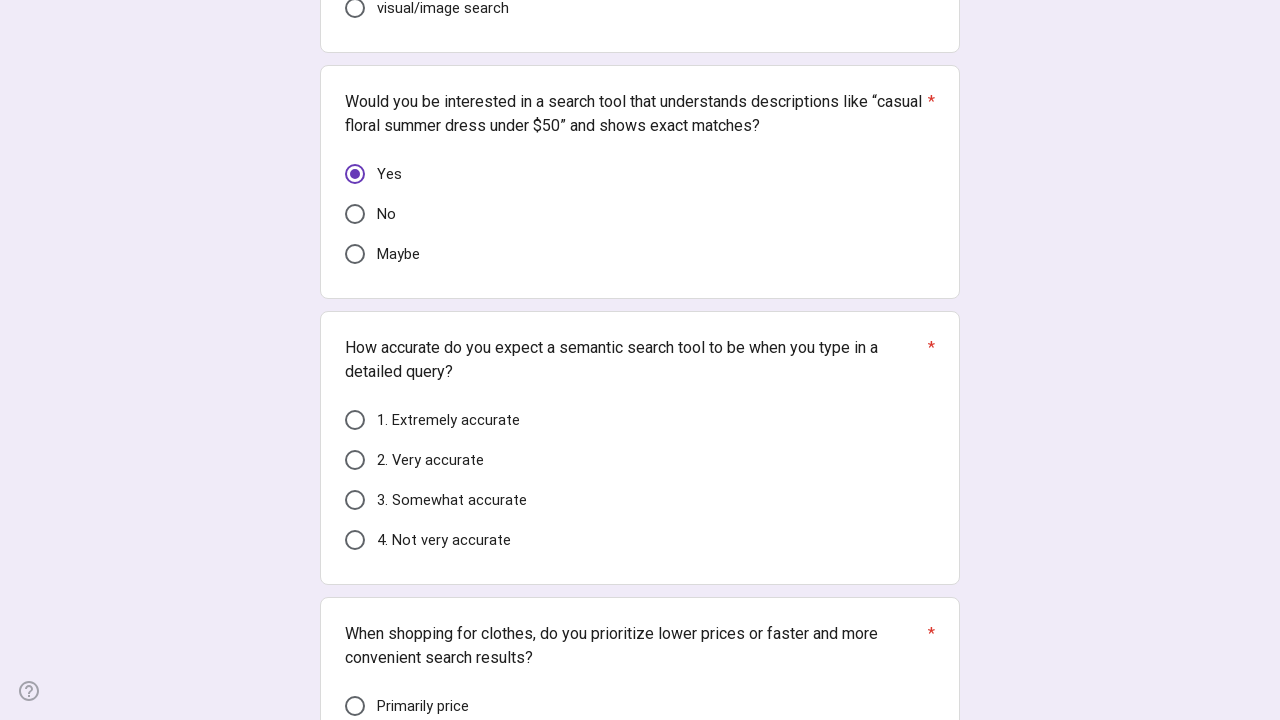

Clicked selected radio option for question 7
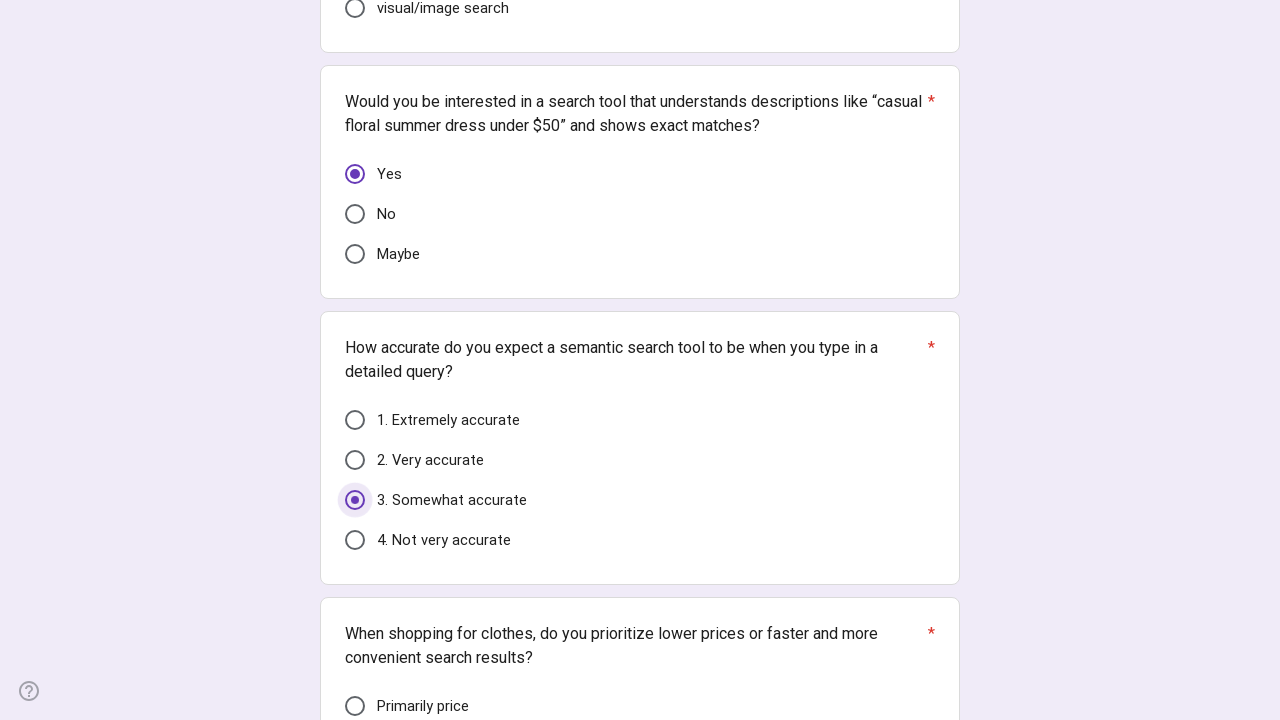

Retrieved container for question 8
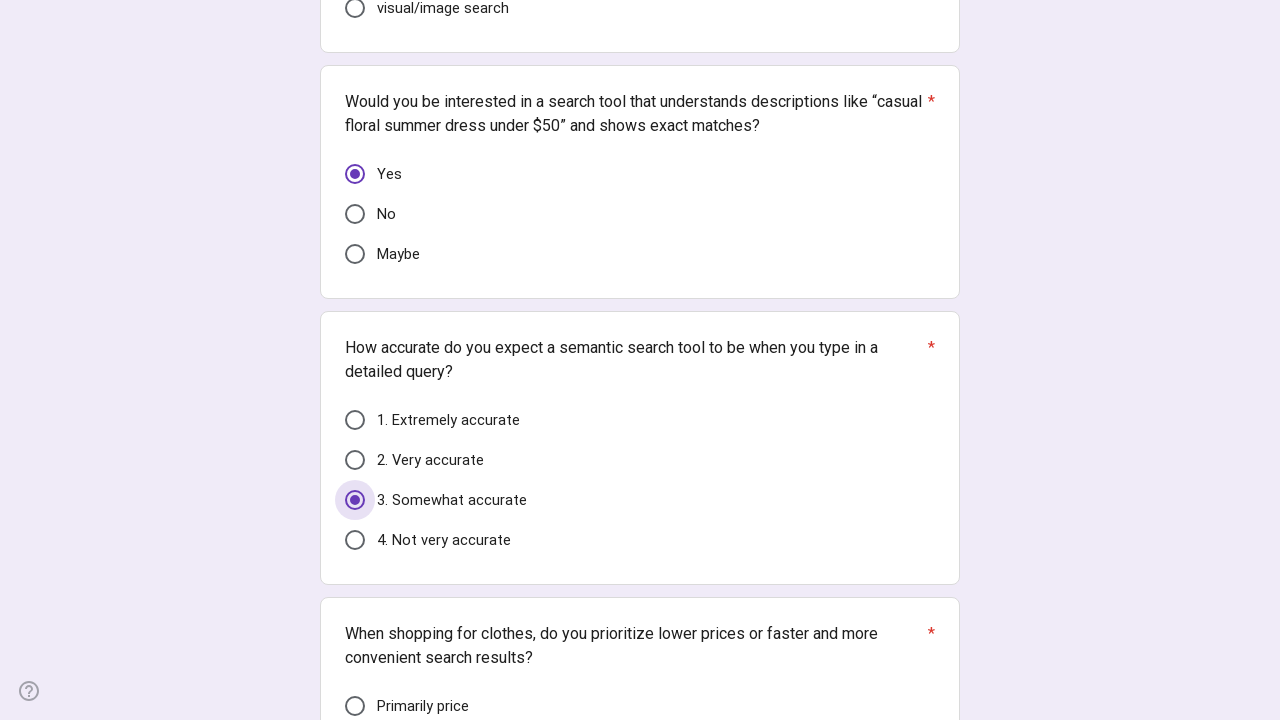

Checked if question 8 is already answered - found 0 answers
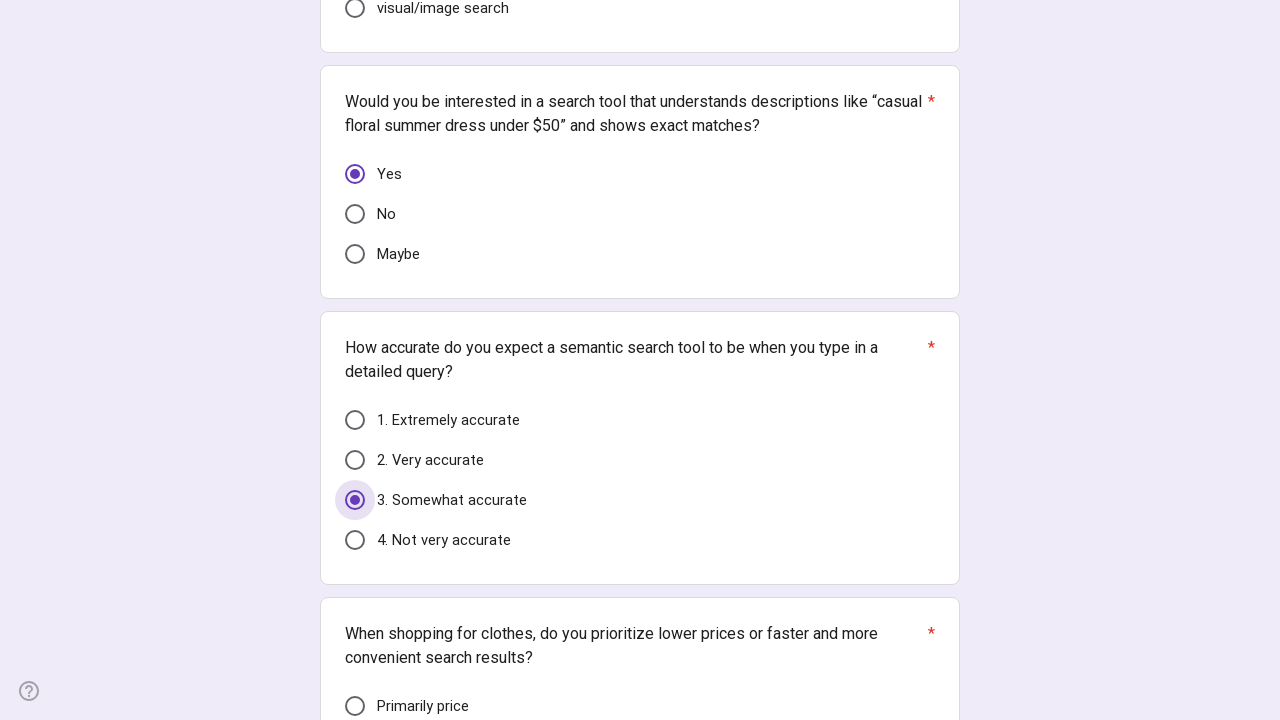

Scrolled to question 8
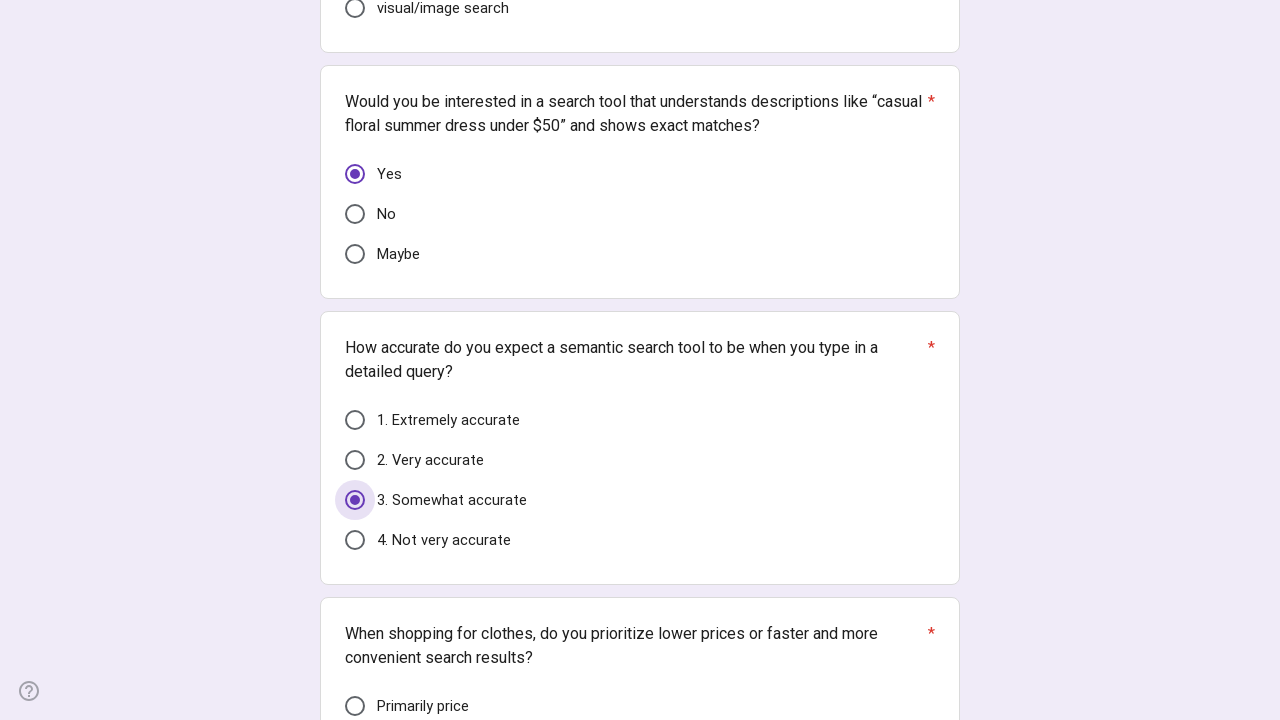

Searched for checkbox options in question 8 - found 0 checkboxes
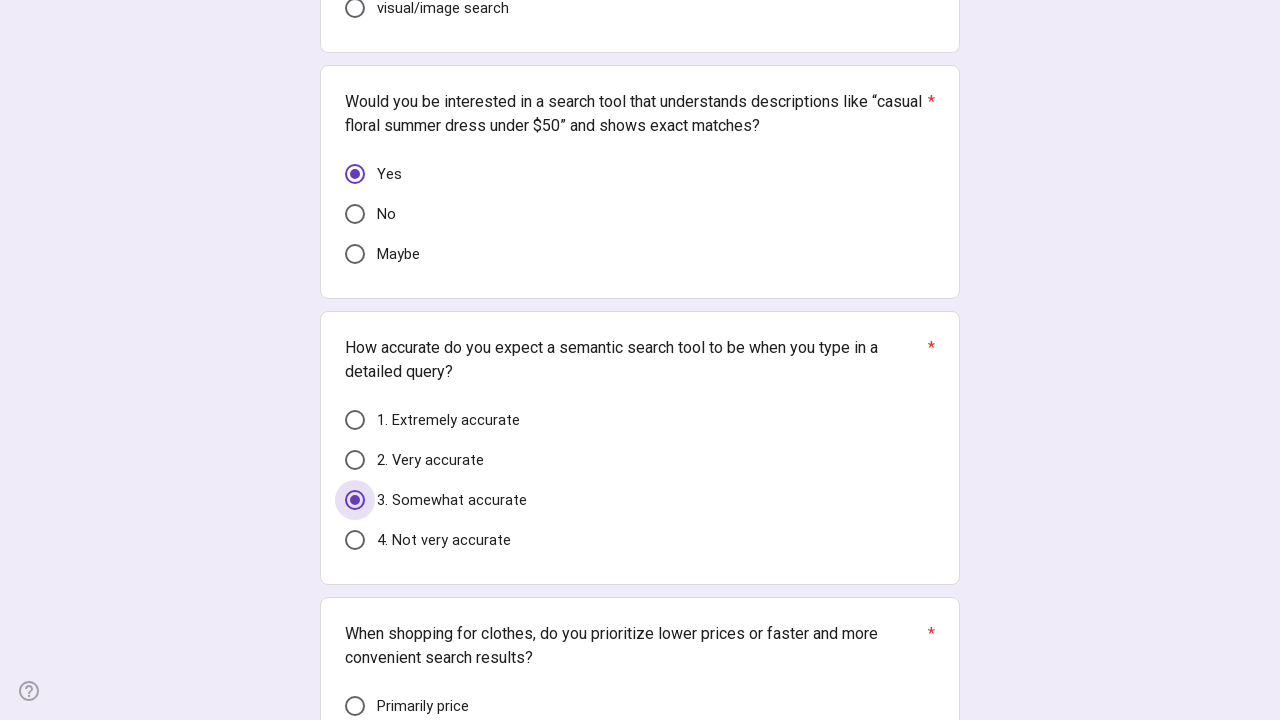

Searched for radio options in question 8 - found 3 radio buttons
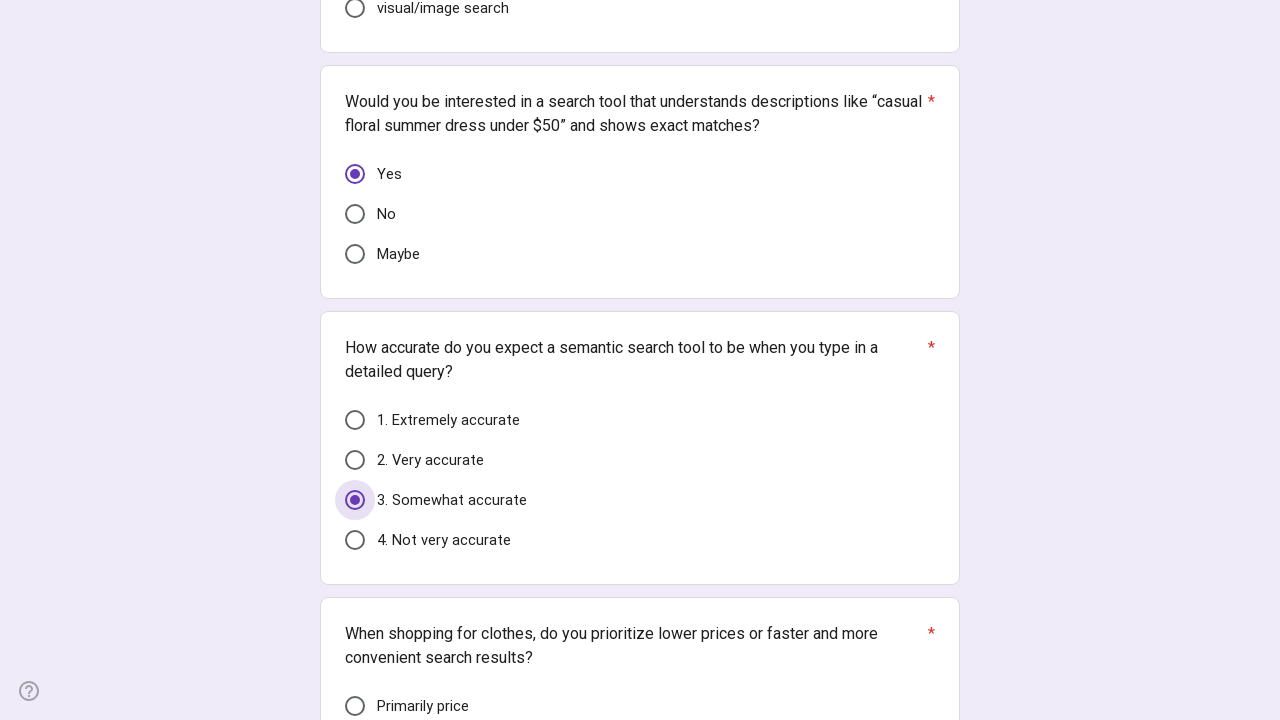

Selected random radio option for question 8
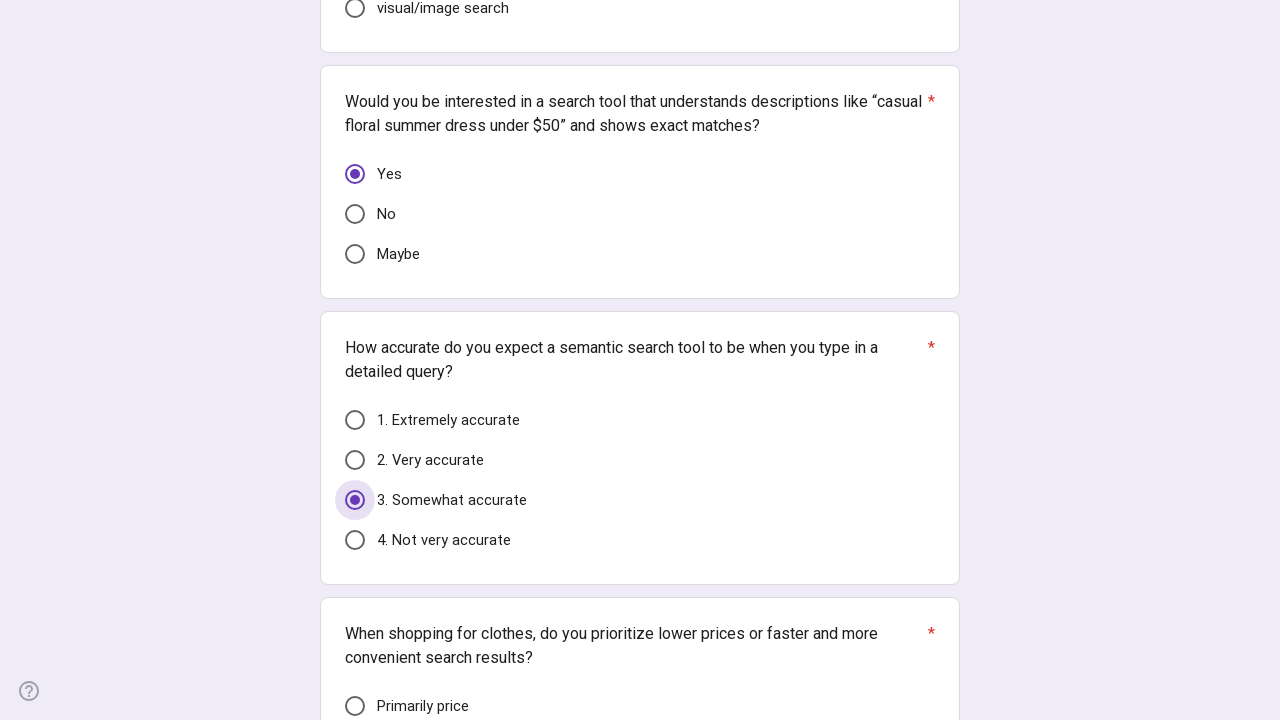

Clicked selected radio option for question 8
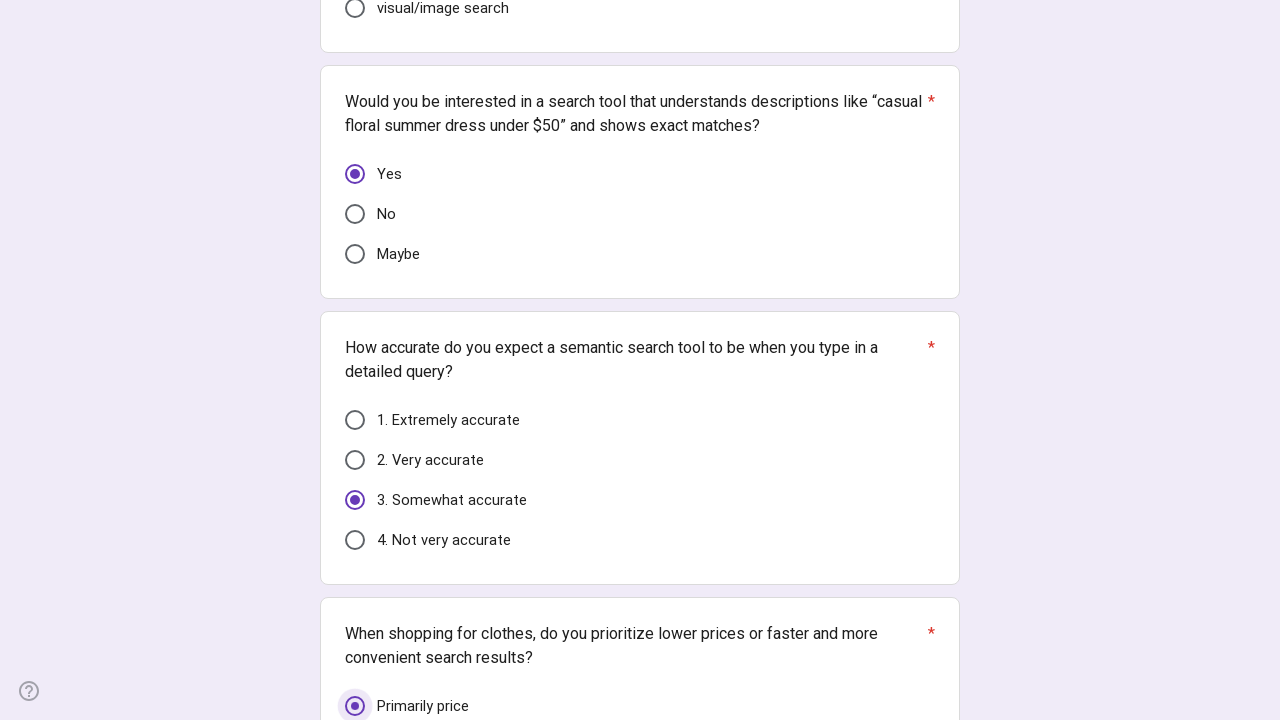

Retrieved container for question 9
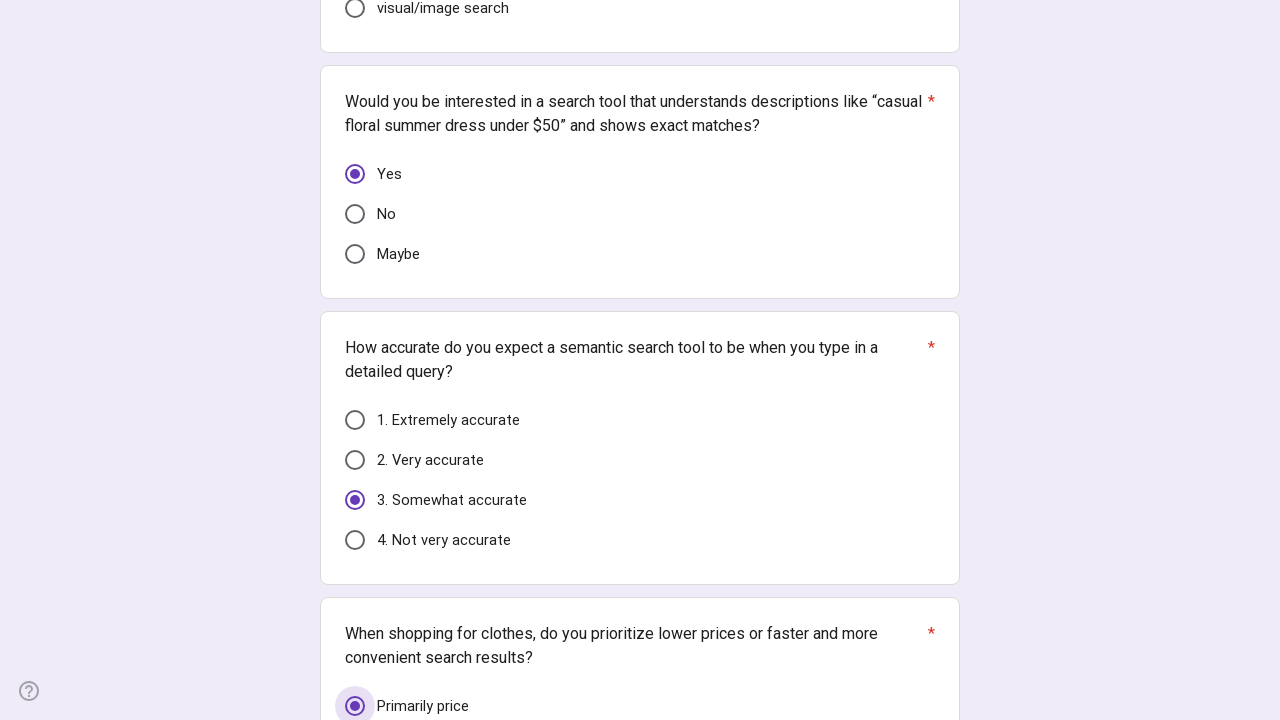

Checked if question 9 is already answered - found 0 answers
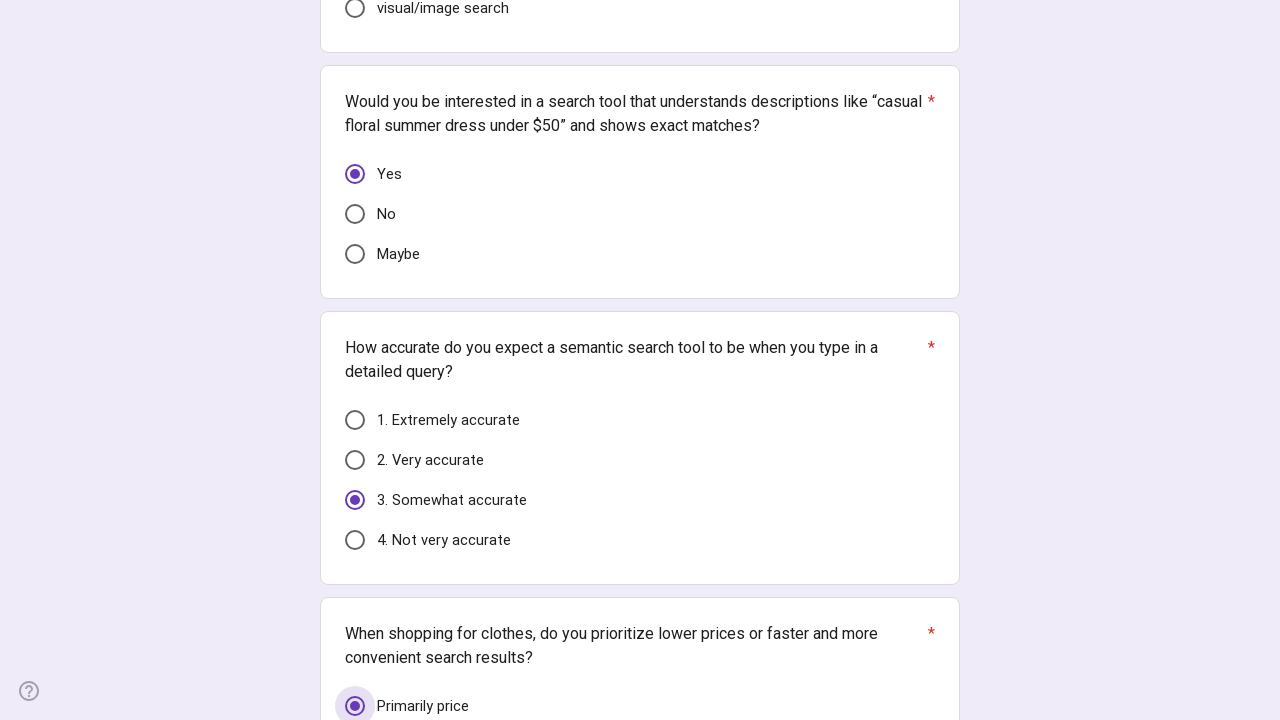

Scrolled to question 9
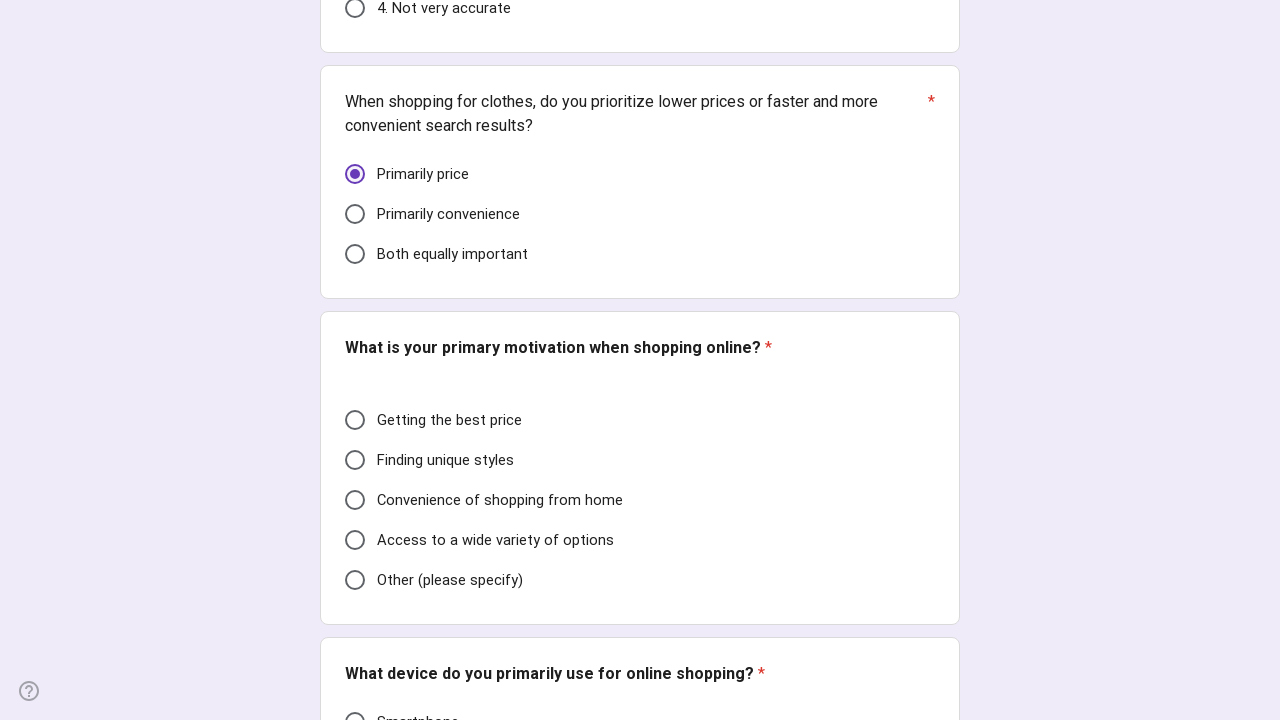

Searched for checkbox options in question 9 - found 0 checkboxes
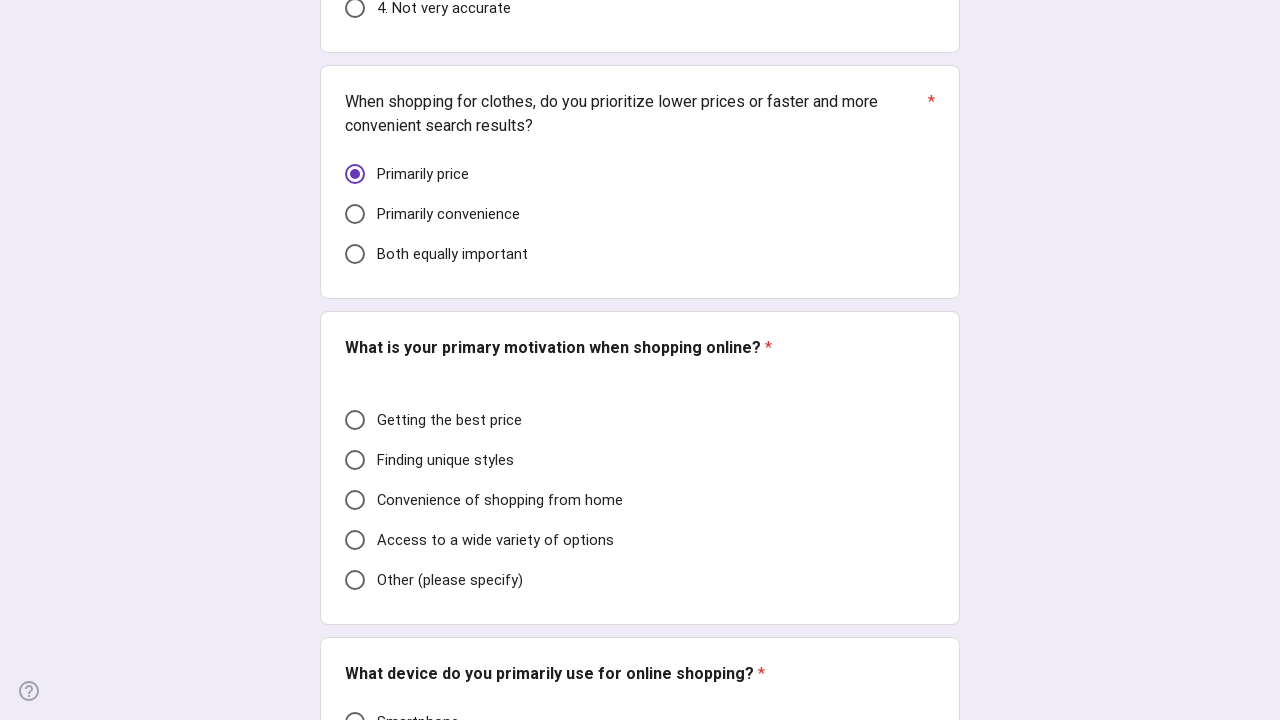

Searched for radio options in question 9 - found 5 radio buttons
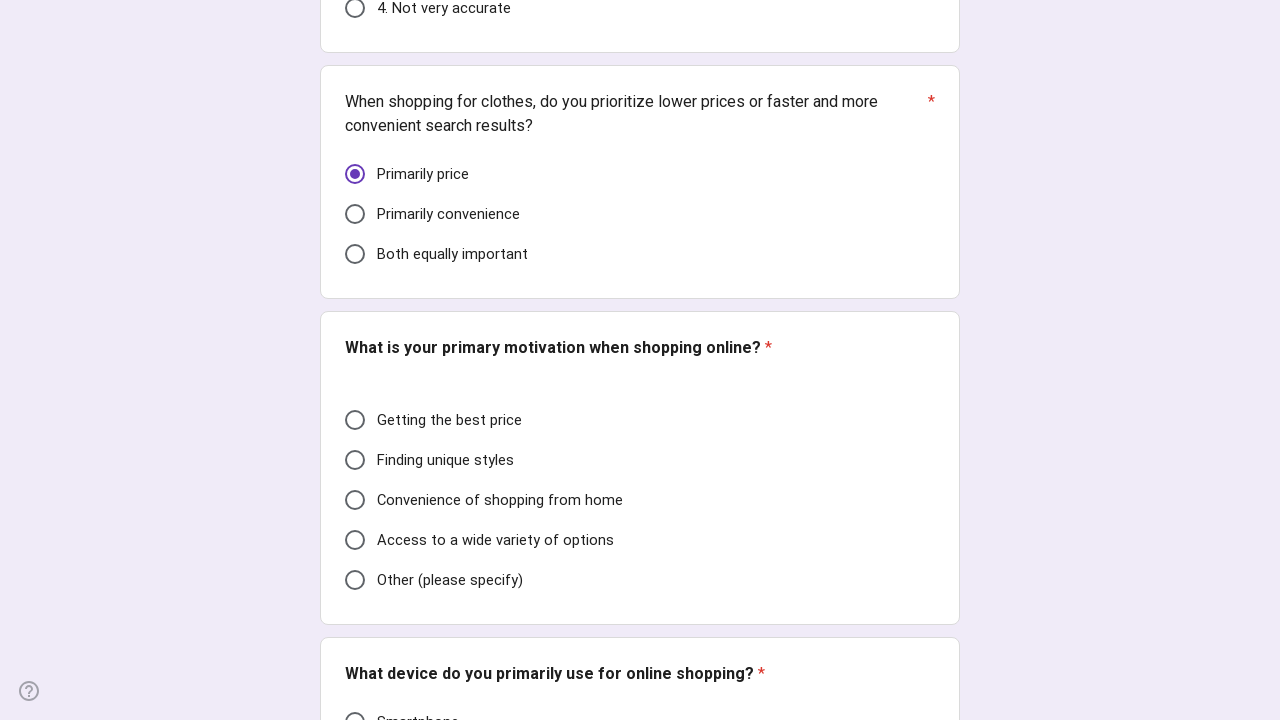

Selected random radio option for question 9
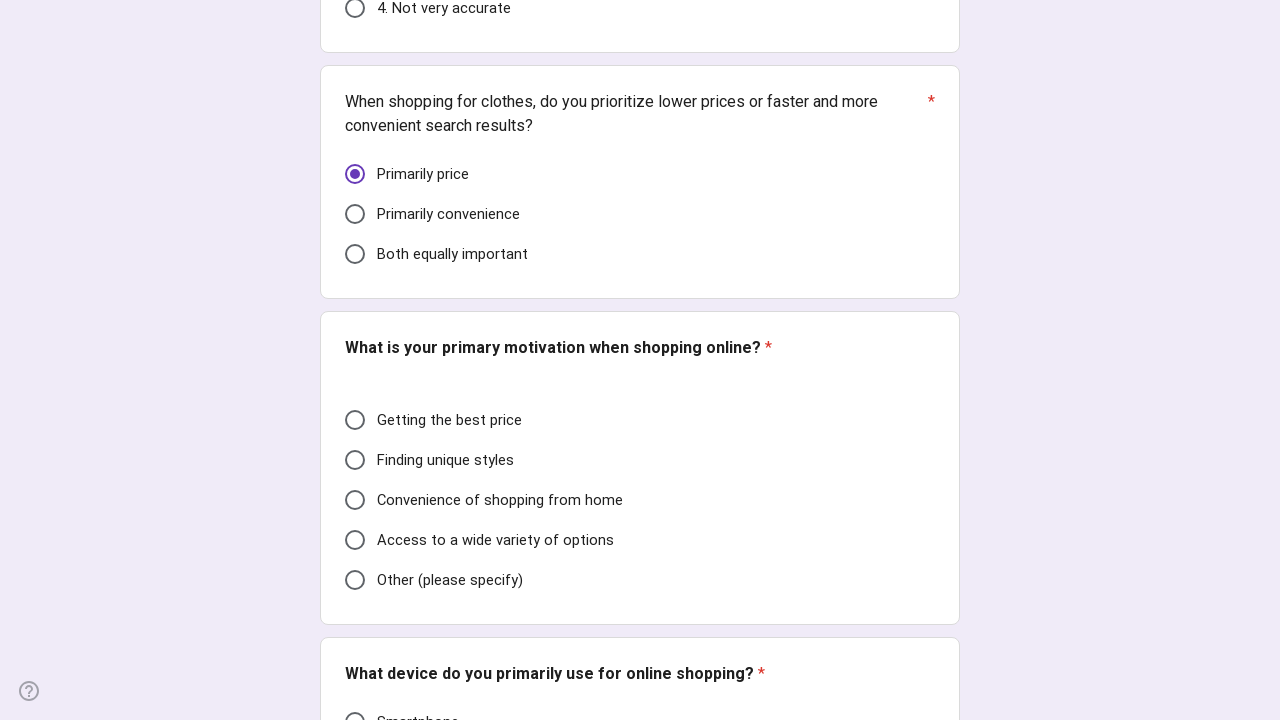

Clicked selected radio option for question 9
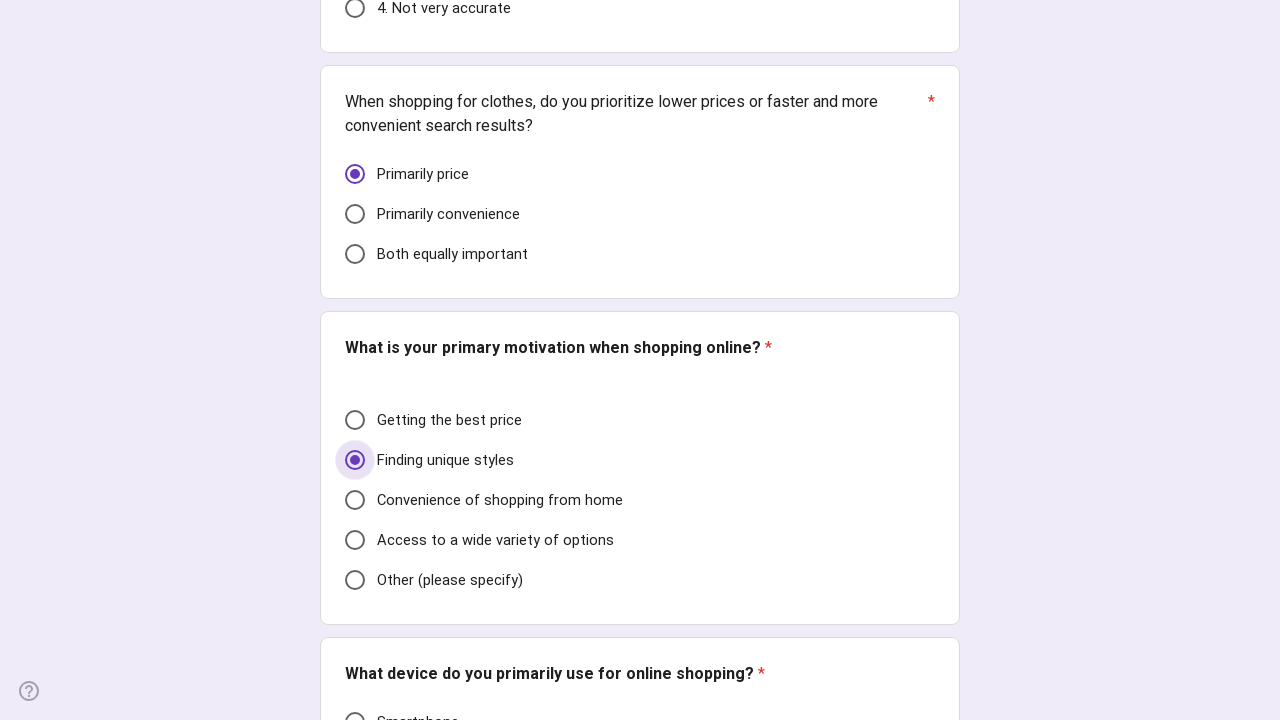

Retrieved container for question 10
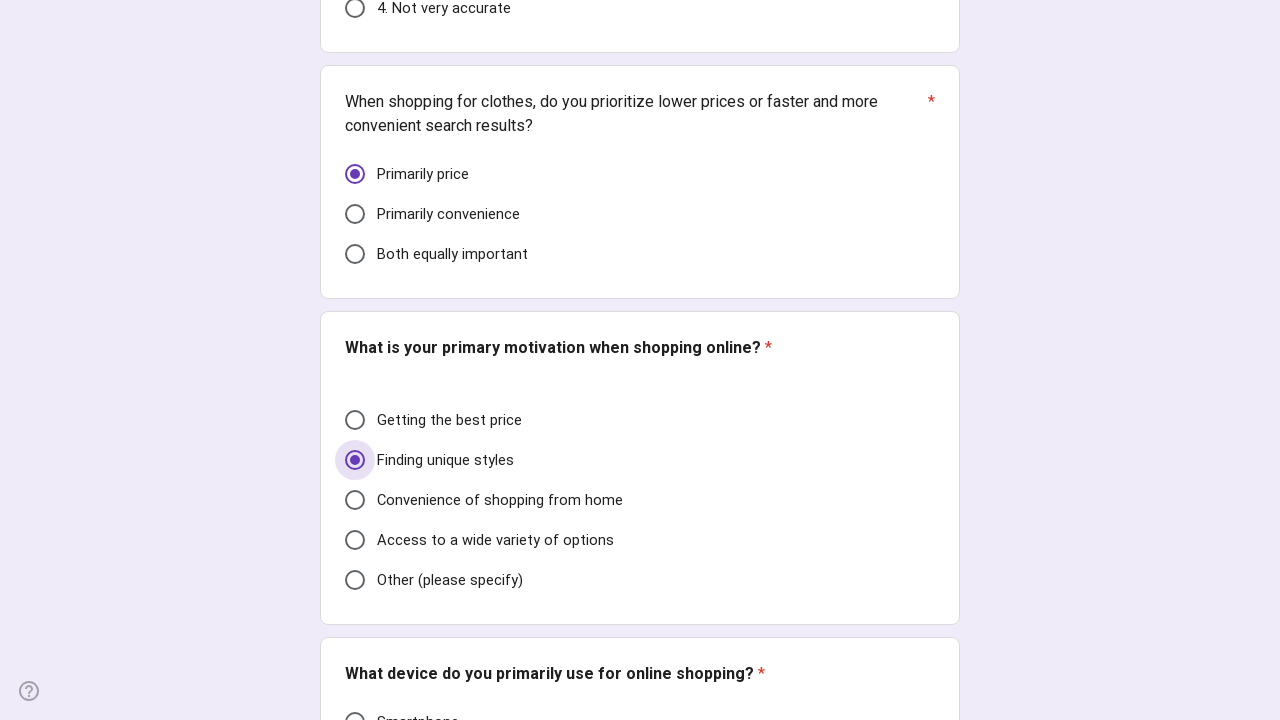

Checked if question 10 is already answered - found 0 answers
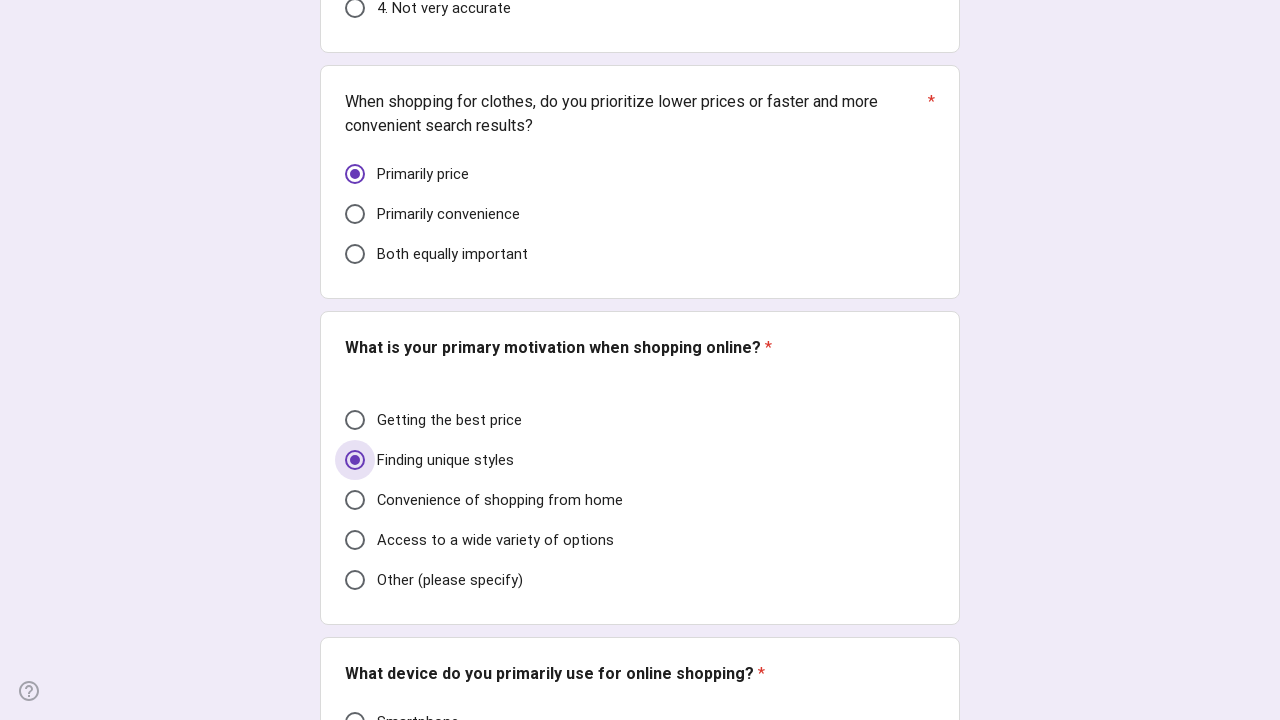

Scrolled to question 10
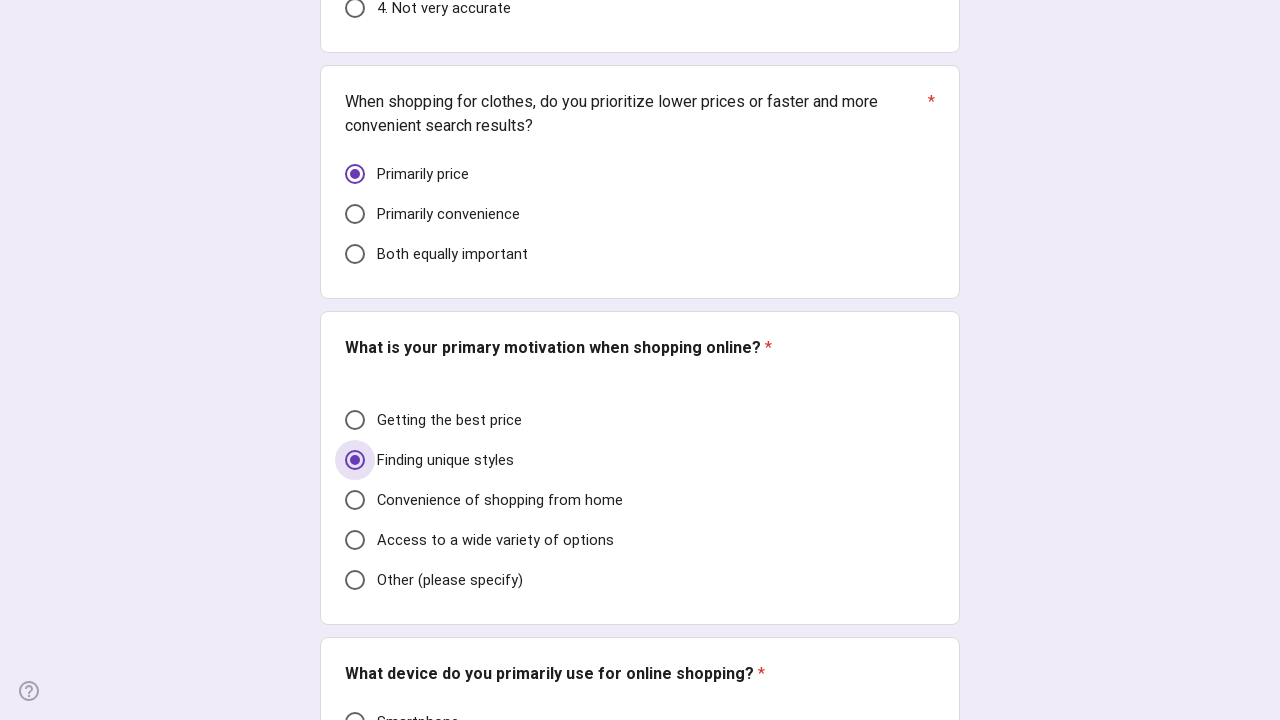

Searched for checkbox options in question 10 - found 0 checkboxes
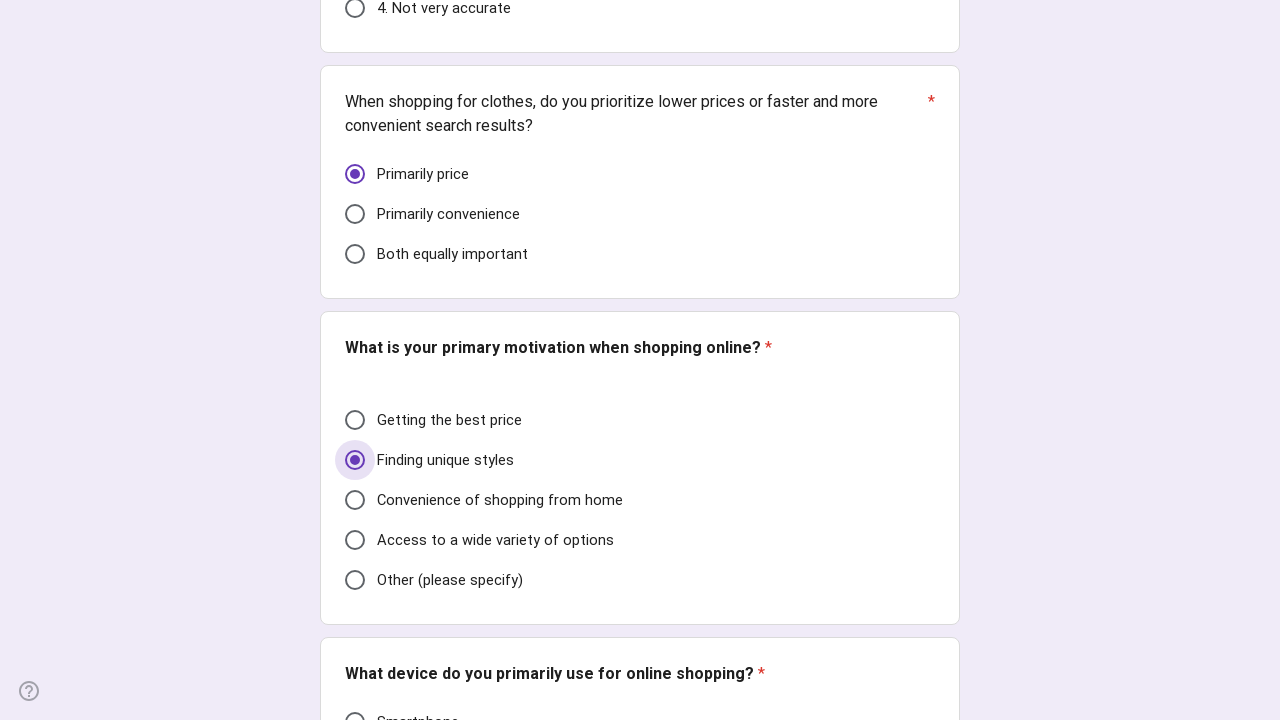

Searched for radio options in question 10 - found 4 radio buttons
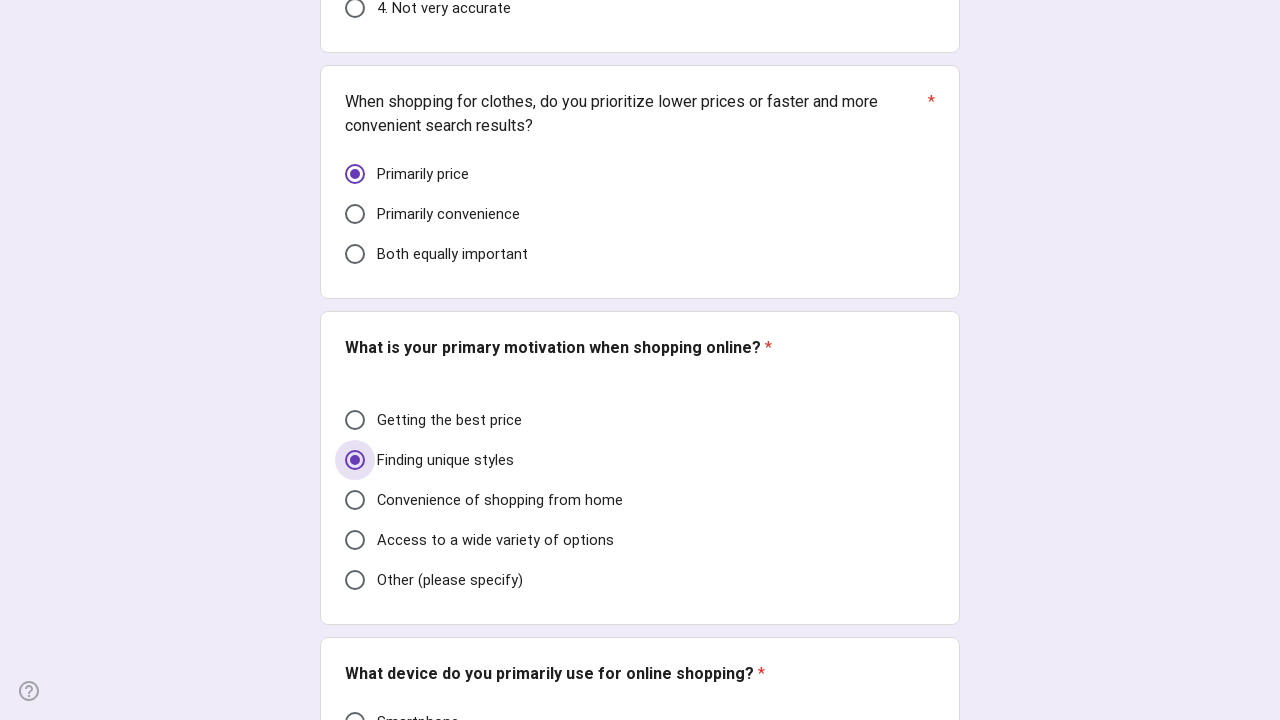

Selected random radio option for question 10
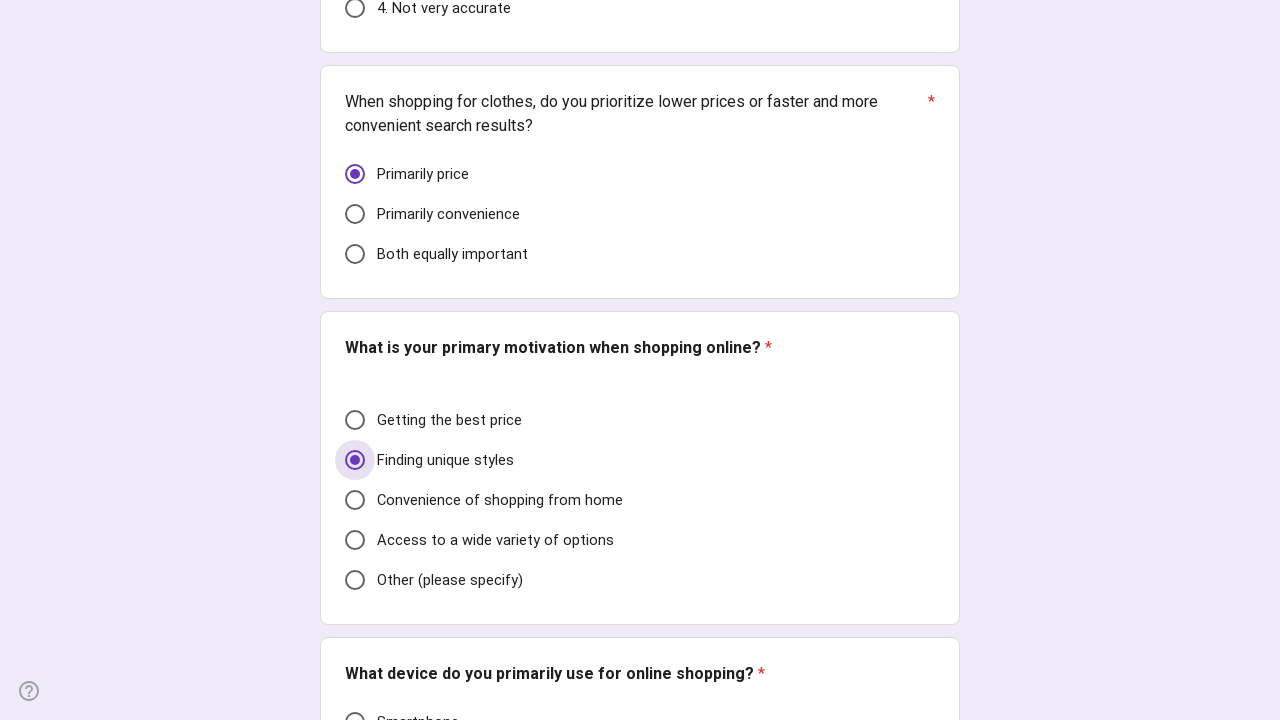

Clicked selected radio option for question 10
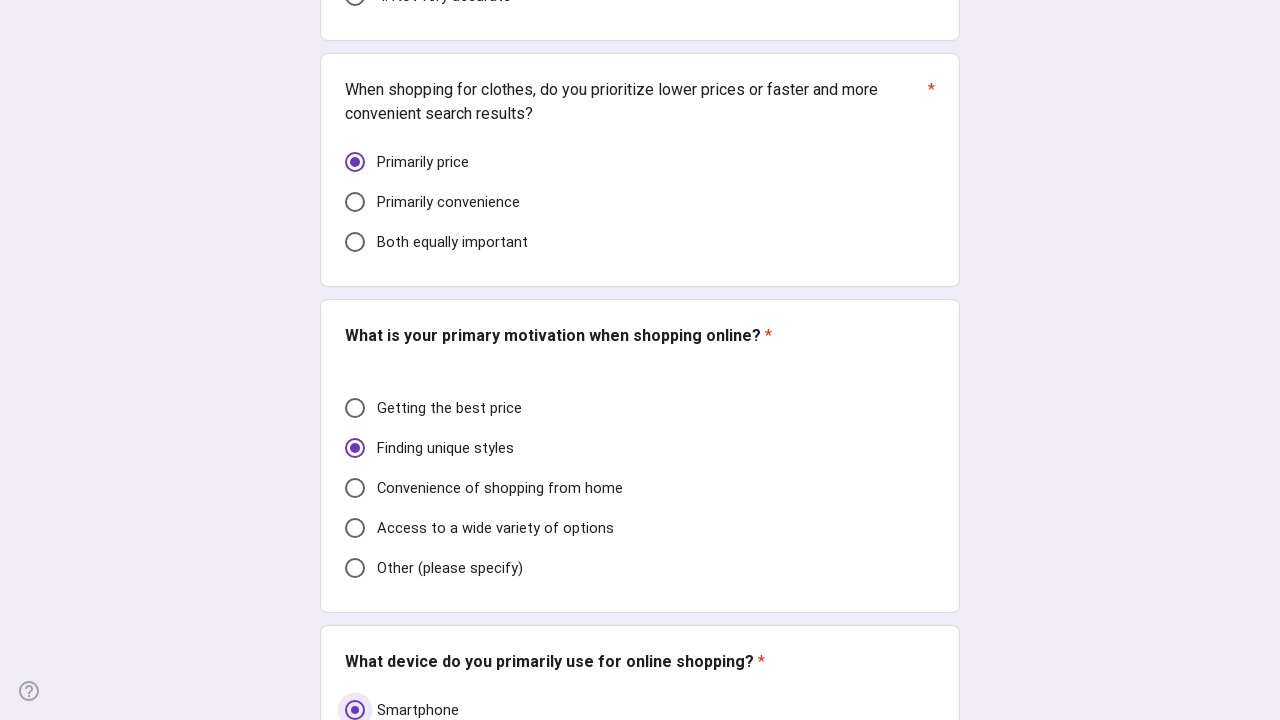

Retrieved container for question 11
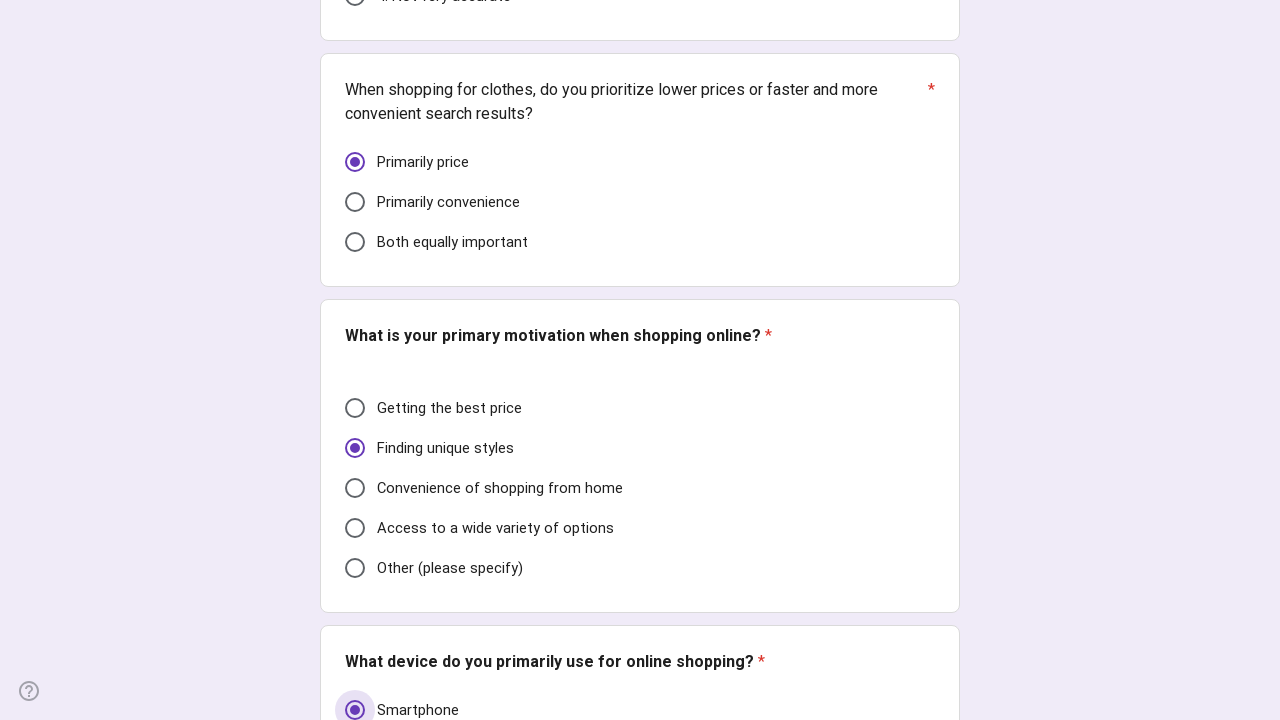

Checked if question 11 is already answered - found 0 answers
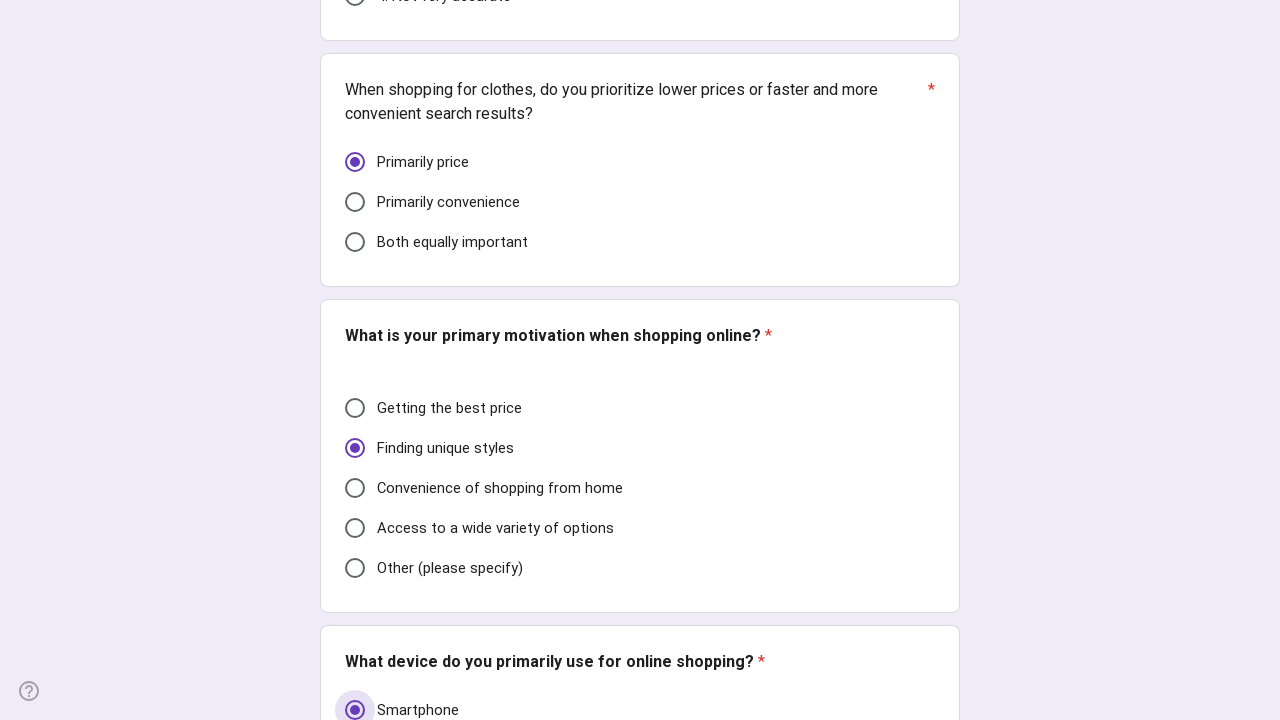

Scrolled to question 11
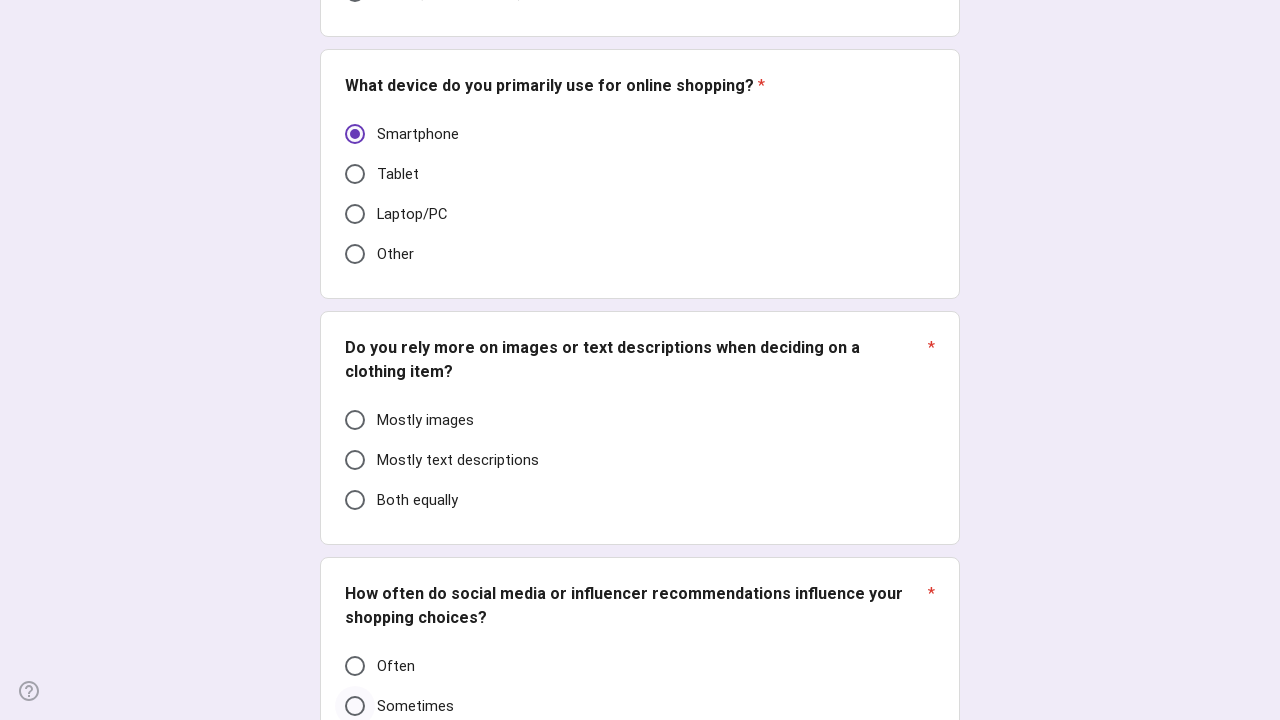

Searched for checkbox options in question 11 - found 0 checkboxes
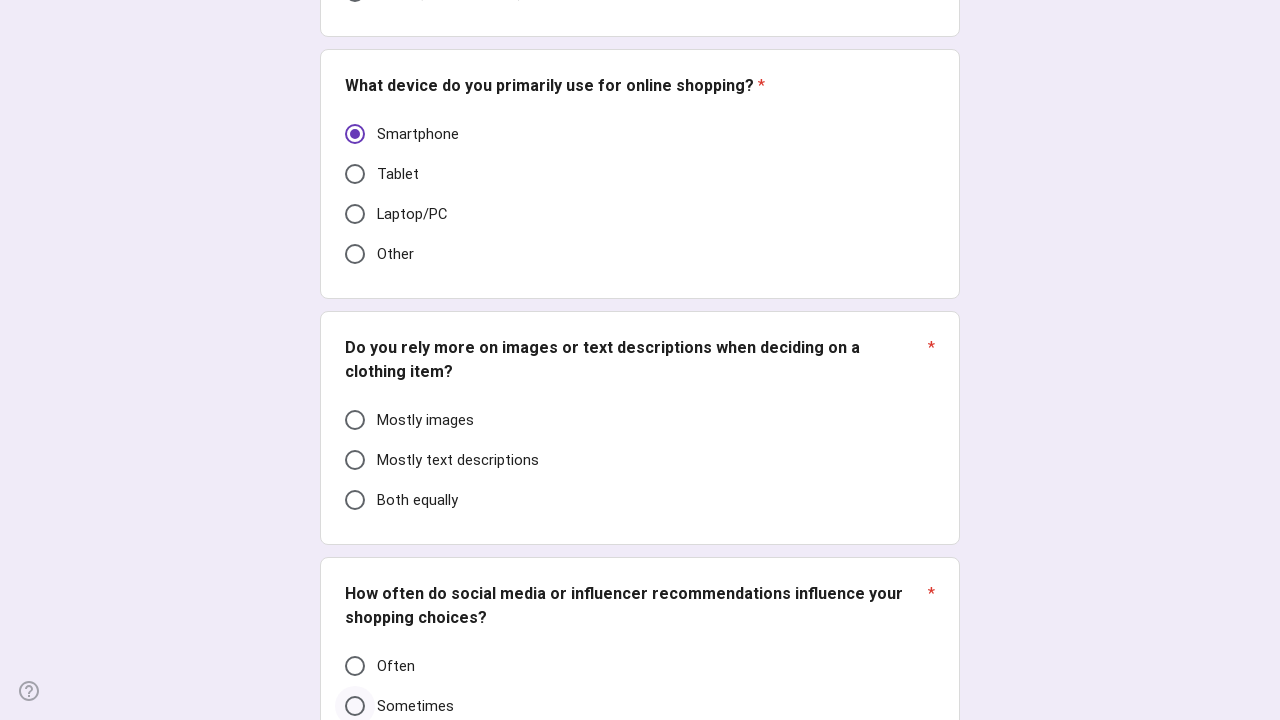

Searched for radio options in question 11 - found 3 radio buttons
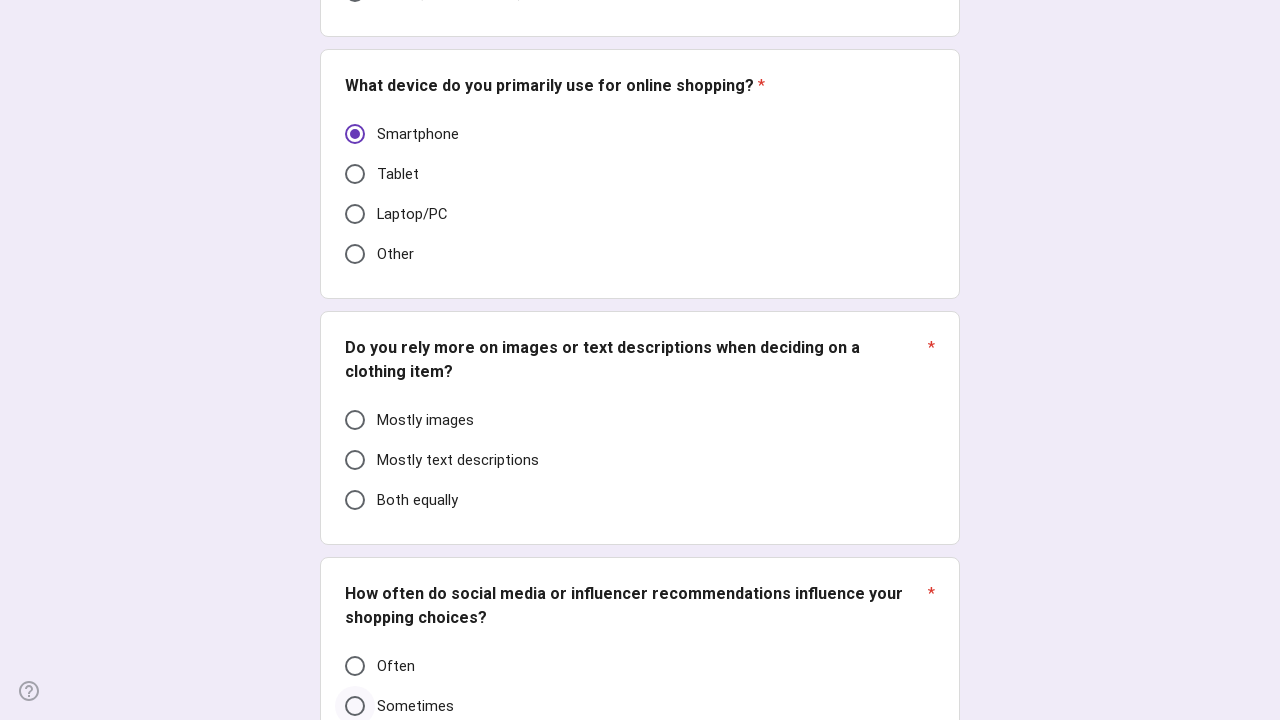

Selected random radio option for question 11
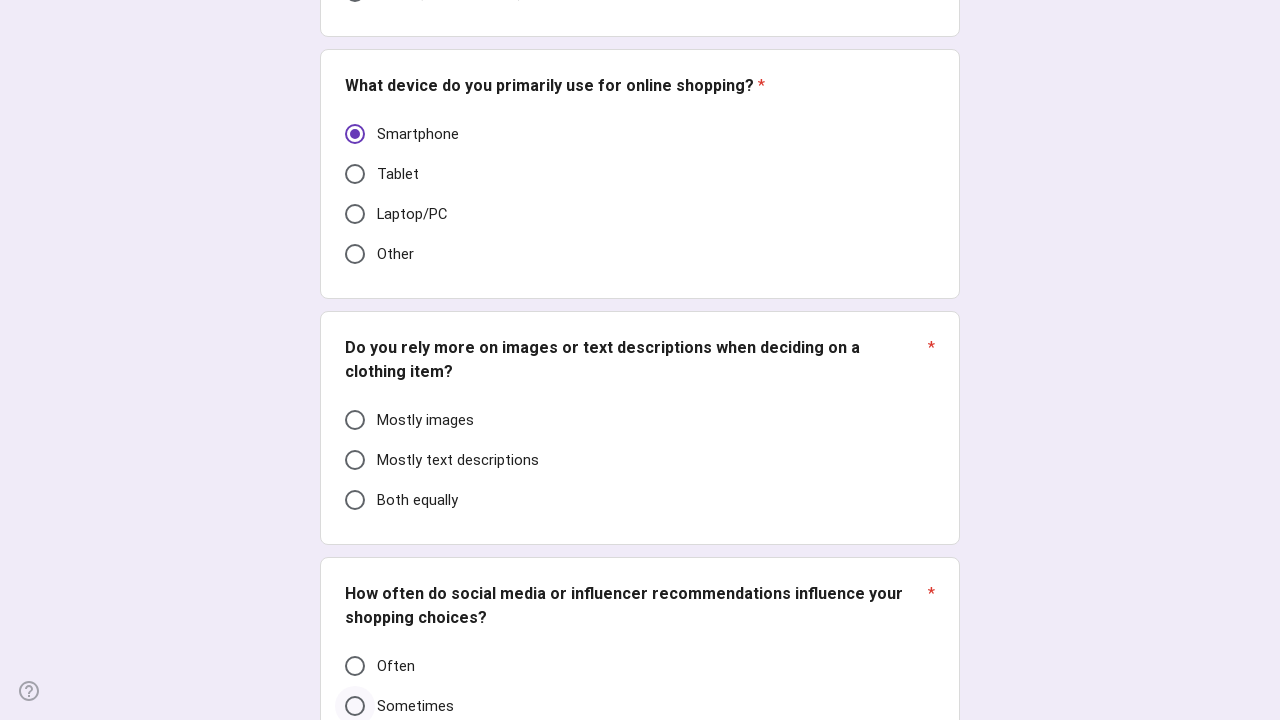

Clicked selected radio option for question 11
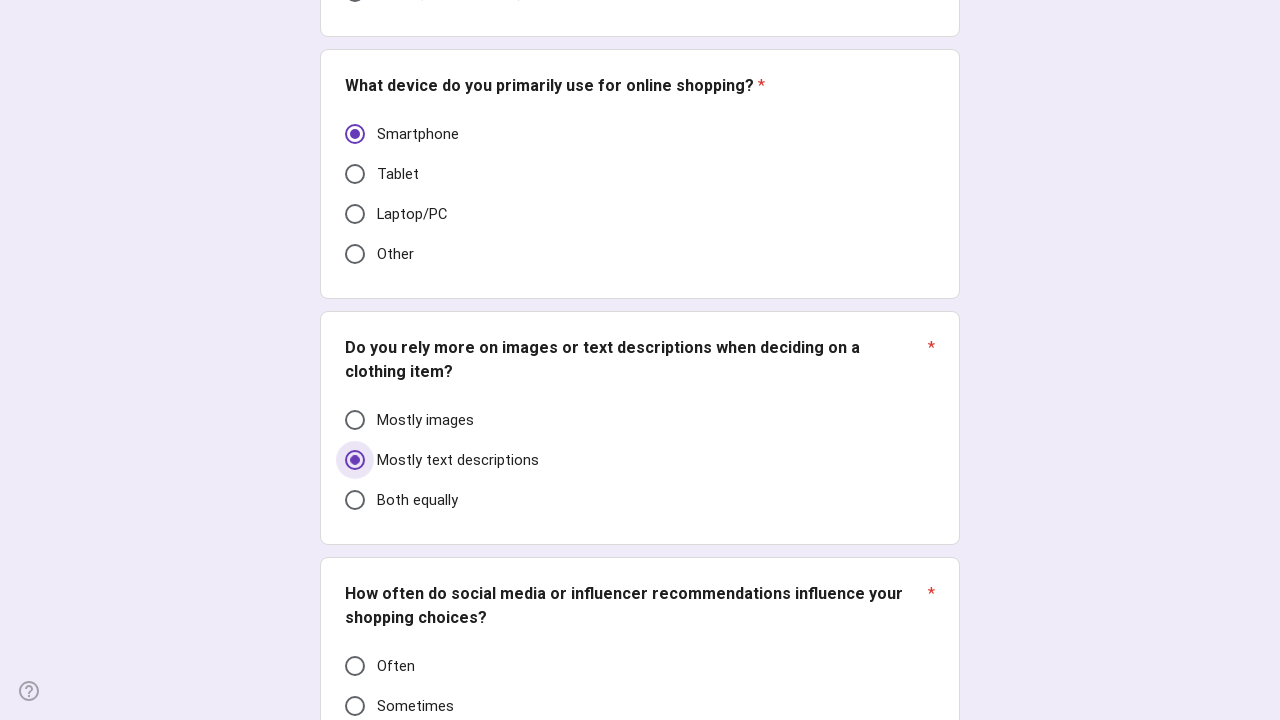

Retrieved container for question 12
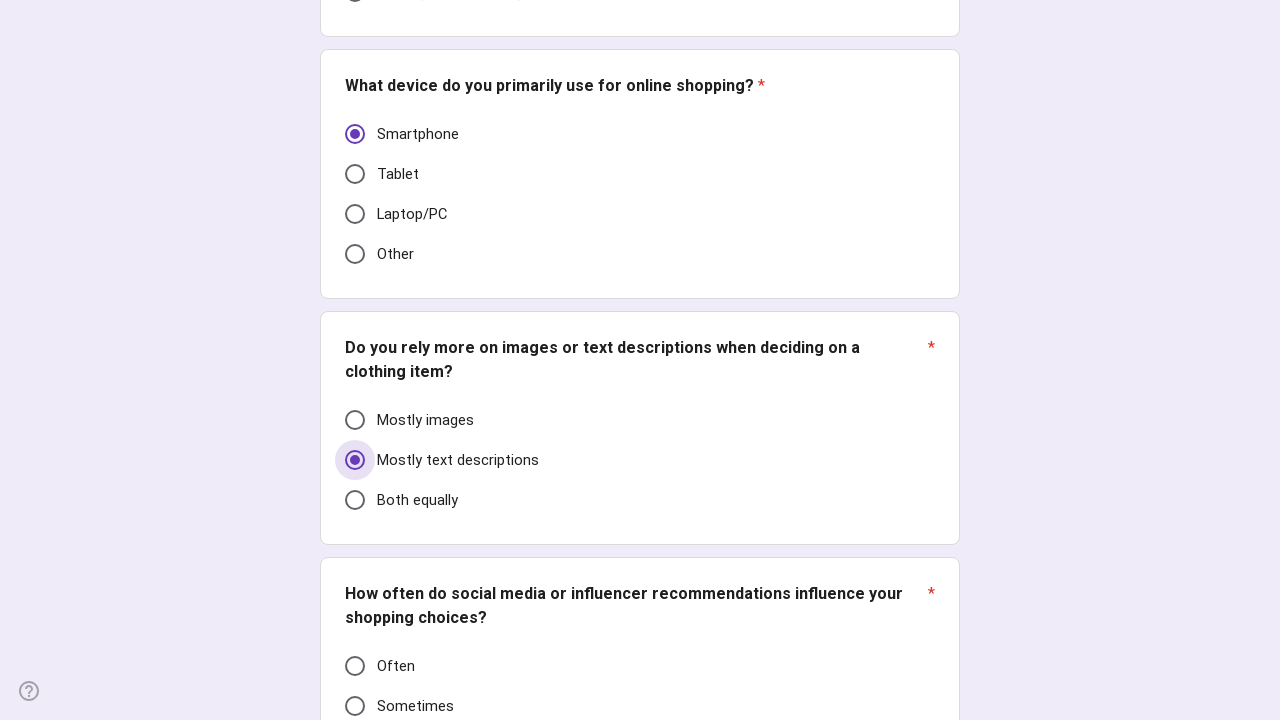

Checked if question 12 is already answered - found 0 answers
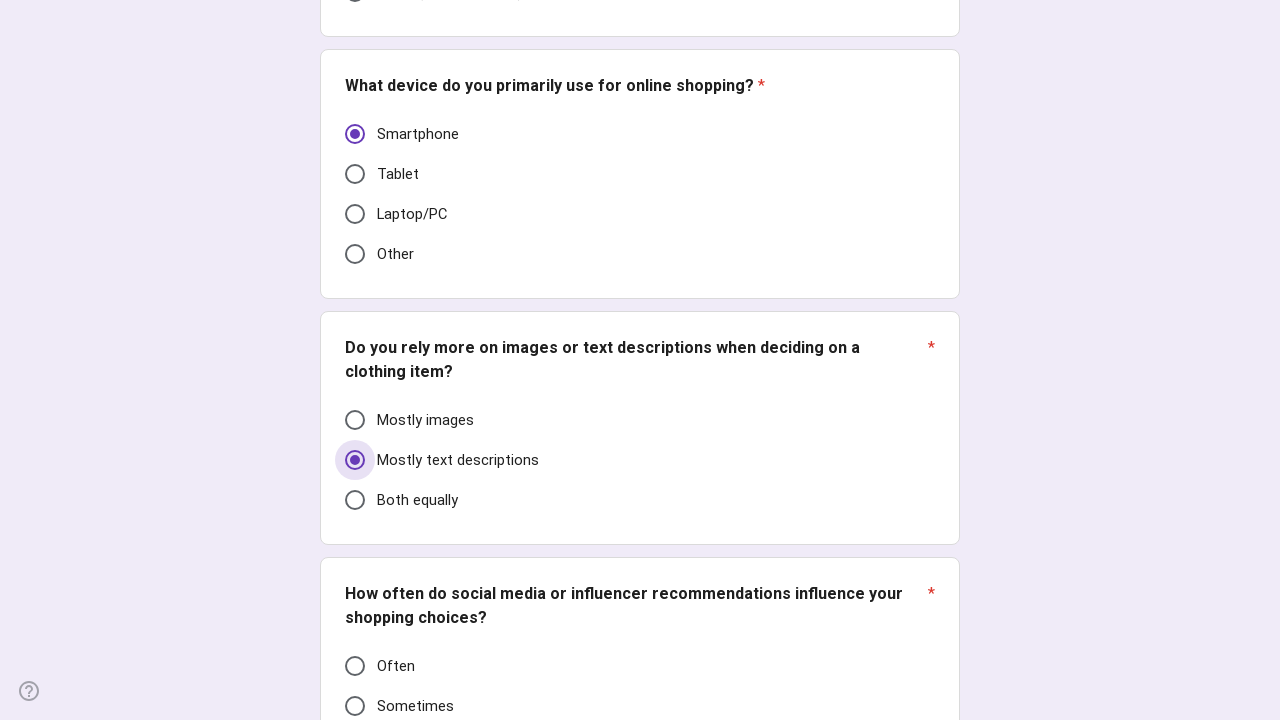

Scrolled to question 12
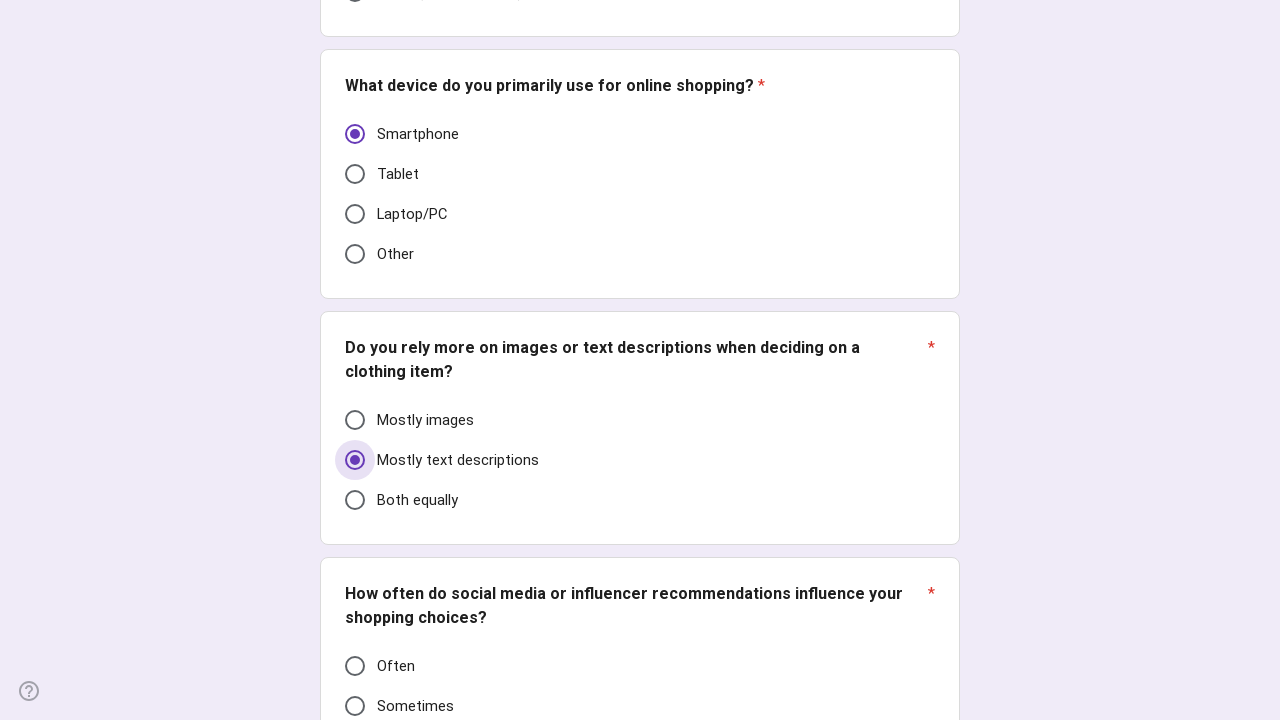

Searched for checkbox options in question 12 - found 0 checkboxes
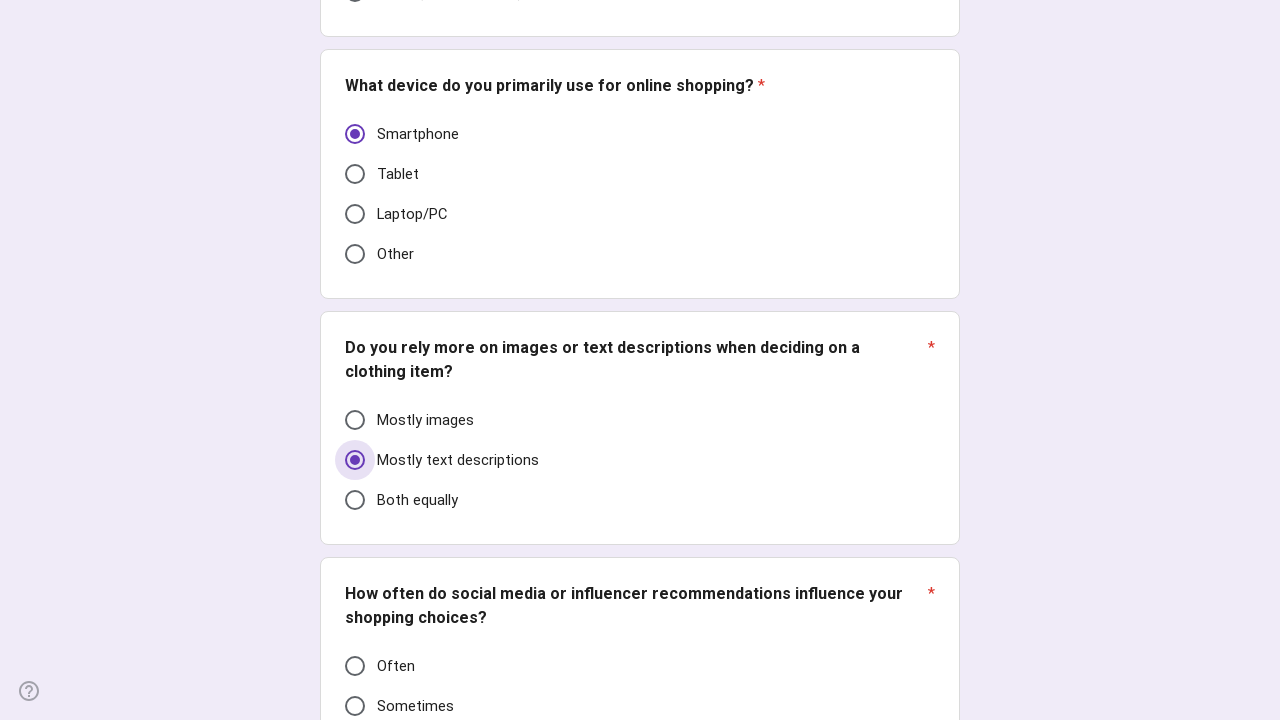

Searched for radio options in question 12 - found 4 radio buttons
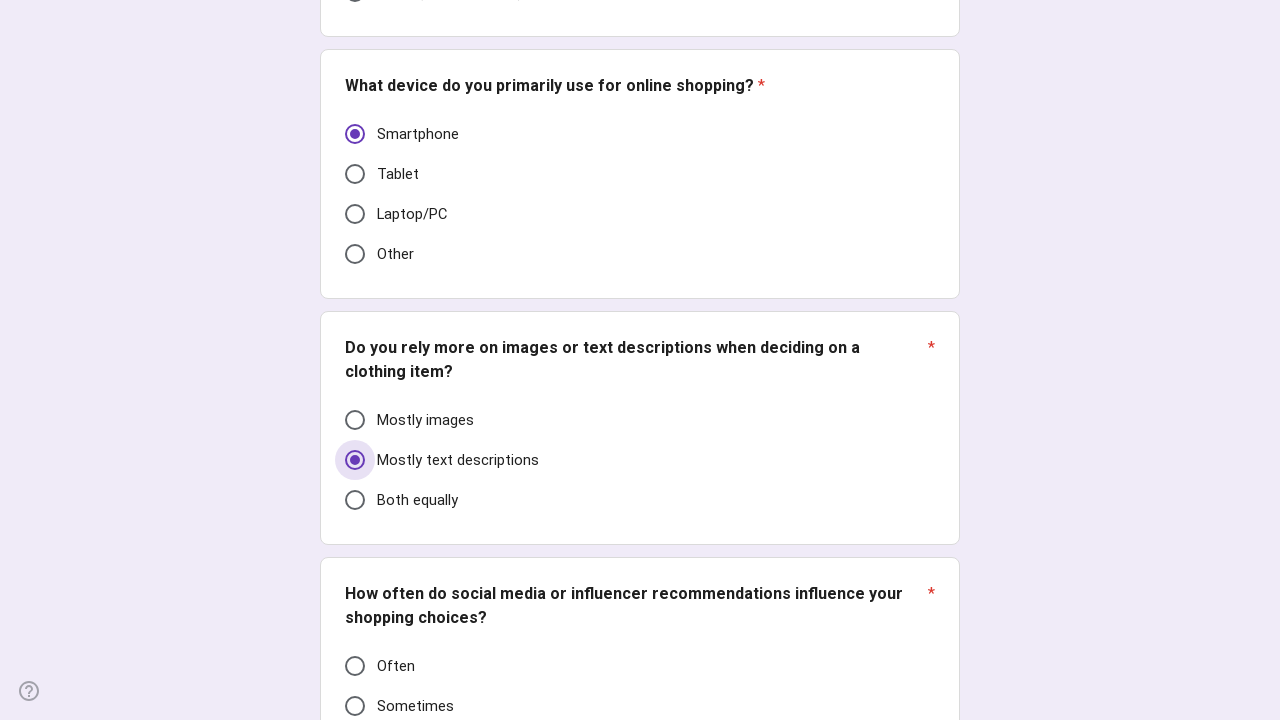

Selected random radio option for question 12
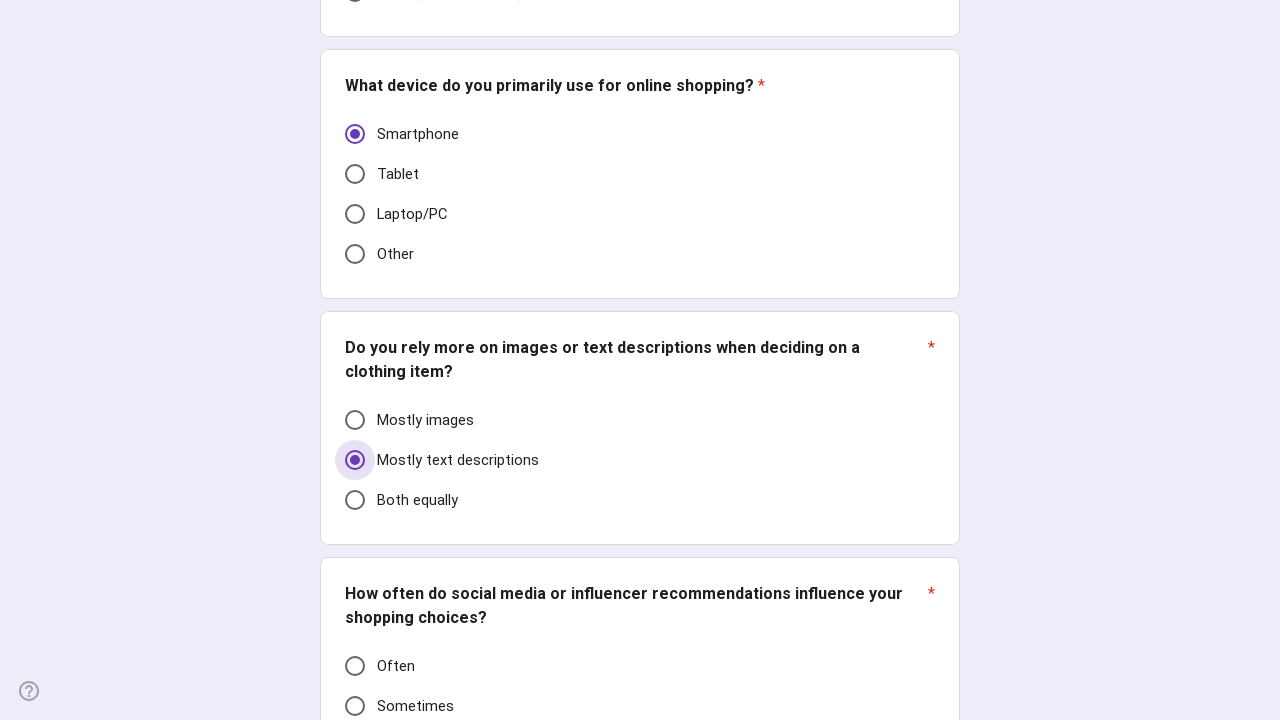

Clicked selected radio option for question 12
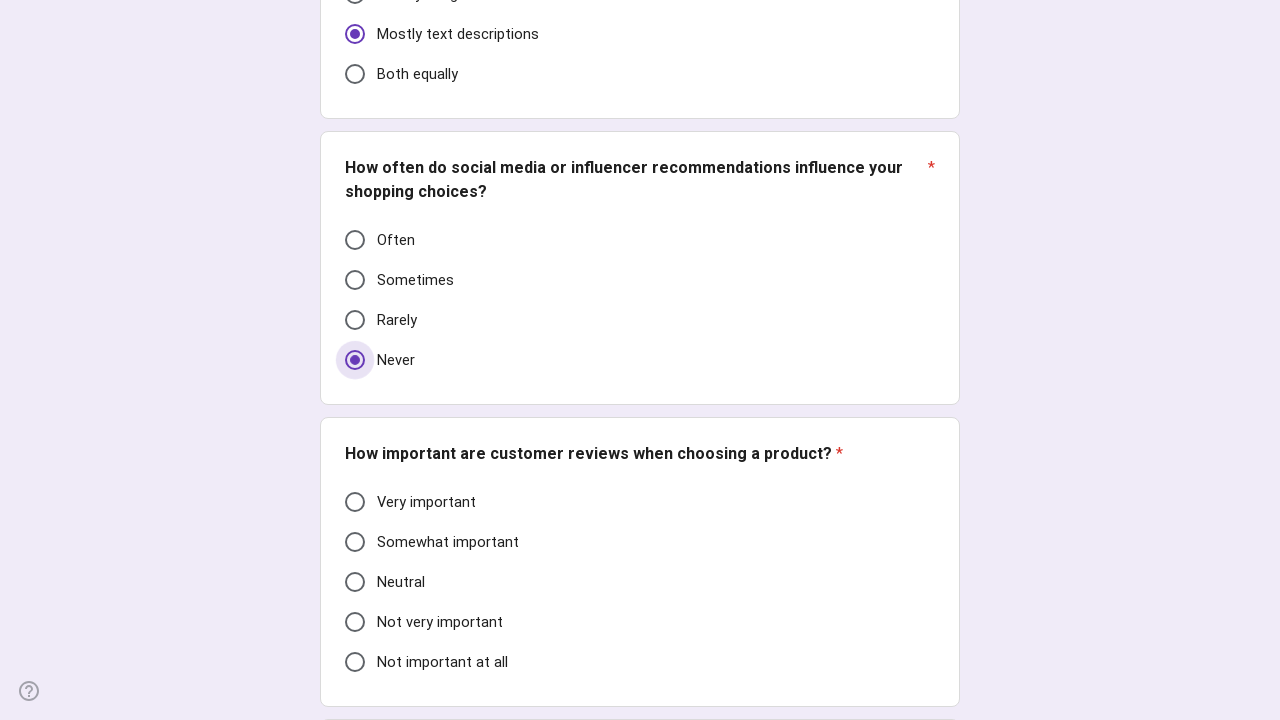

Retrieved container for question 13
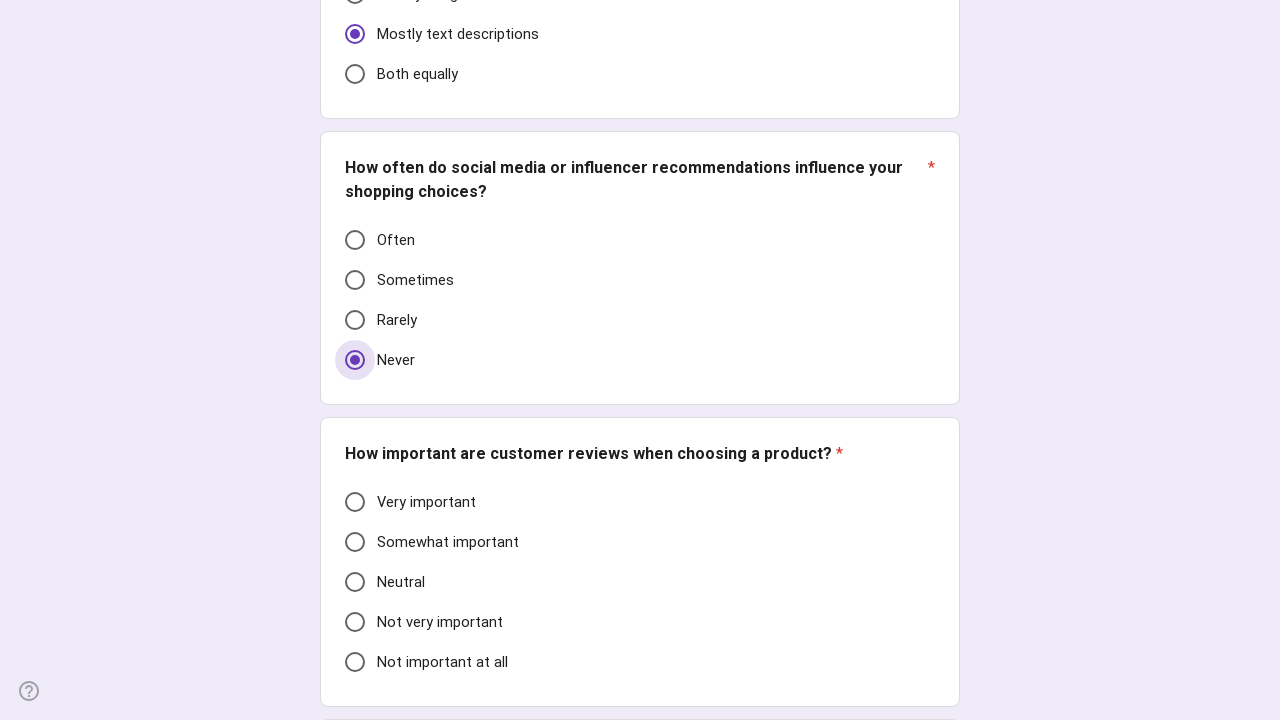

Checked if question 13 is already answered - found 0 answers
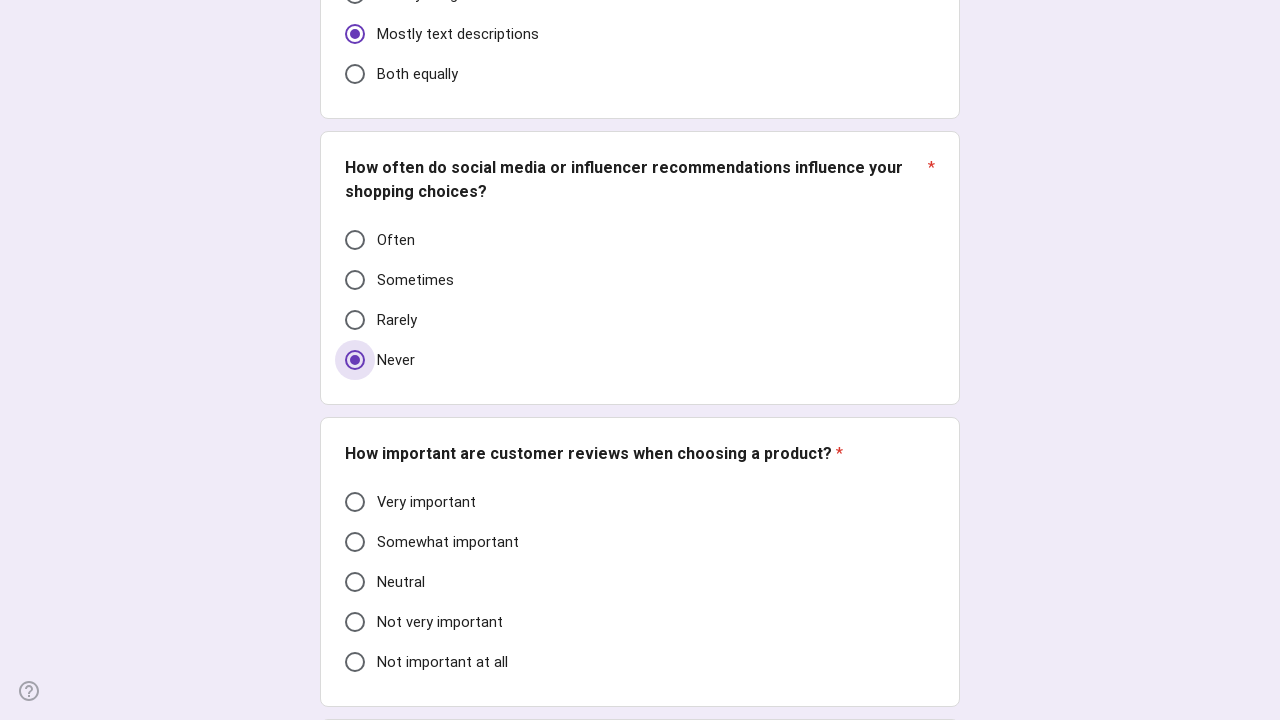

Scrolled to question 13
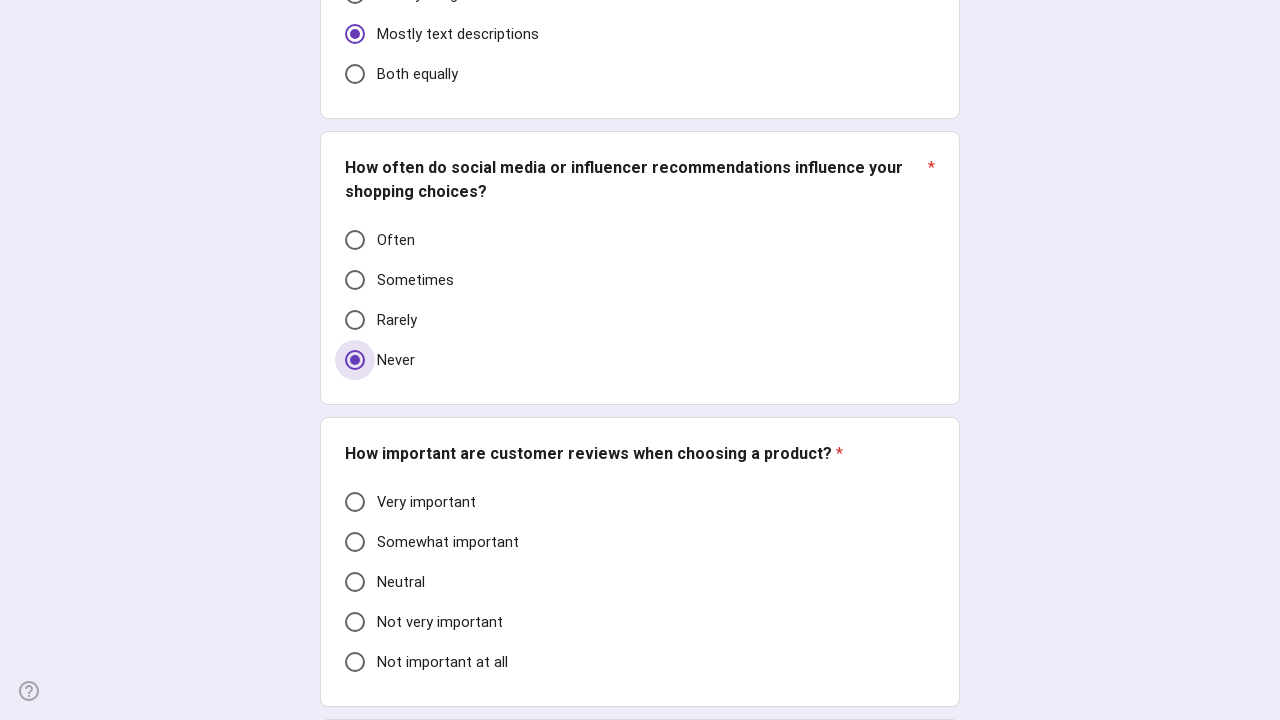

Searched for checkbox options in question 13 - found 0 checkboxes
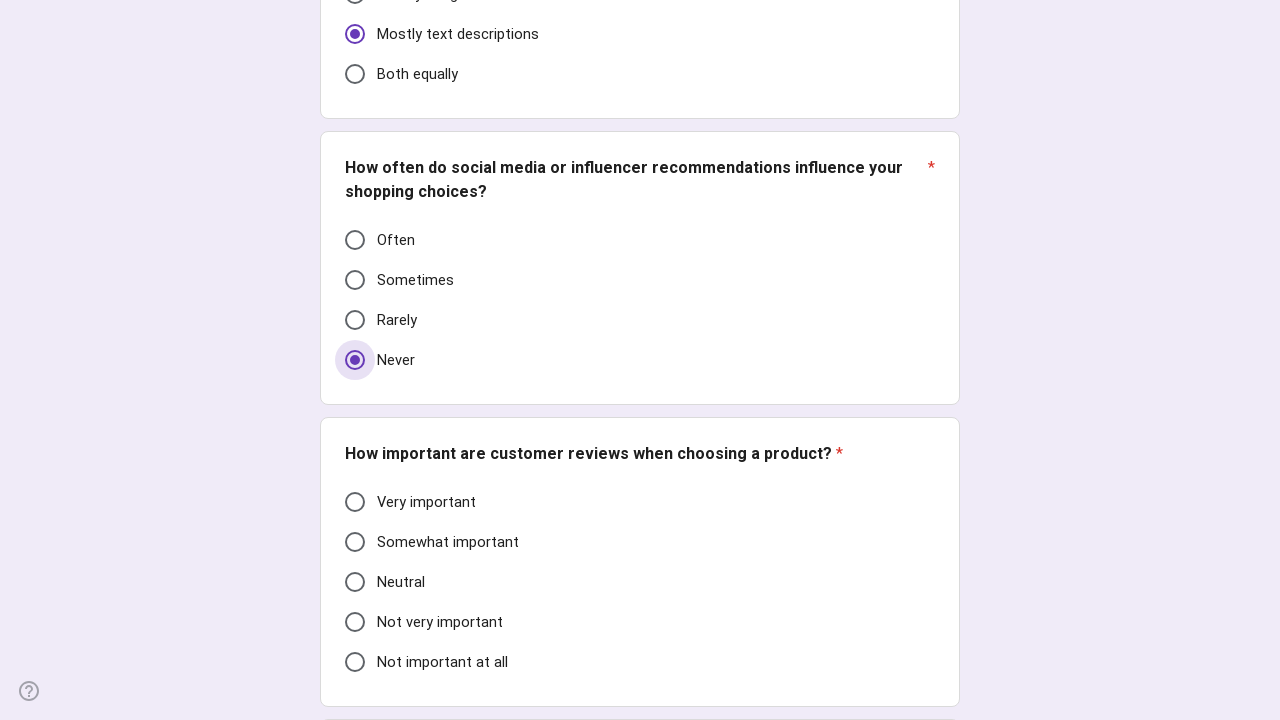

Searched for radio options in question 13 - found 5 radio buttons
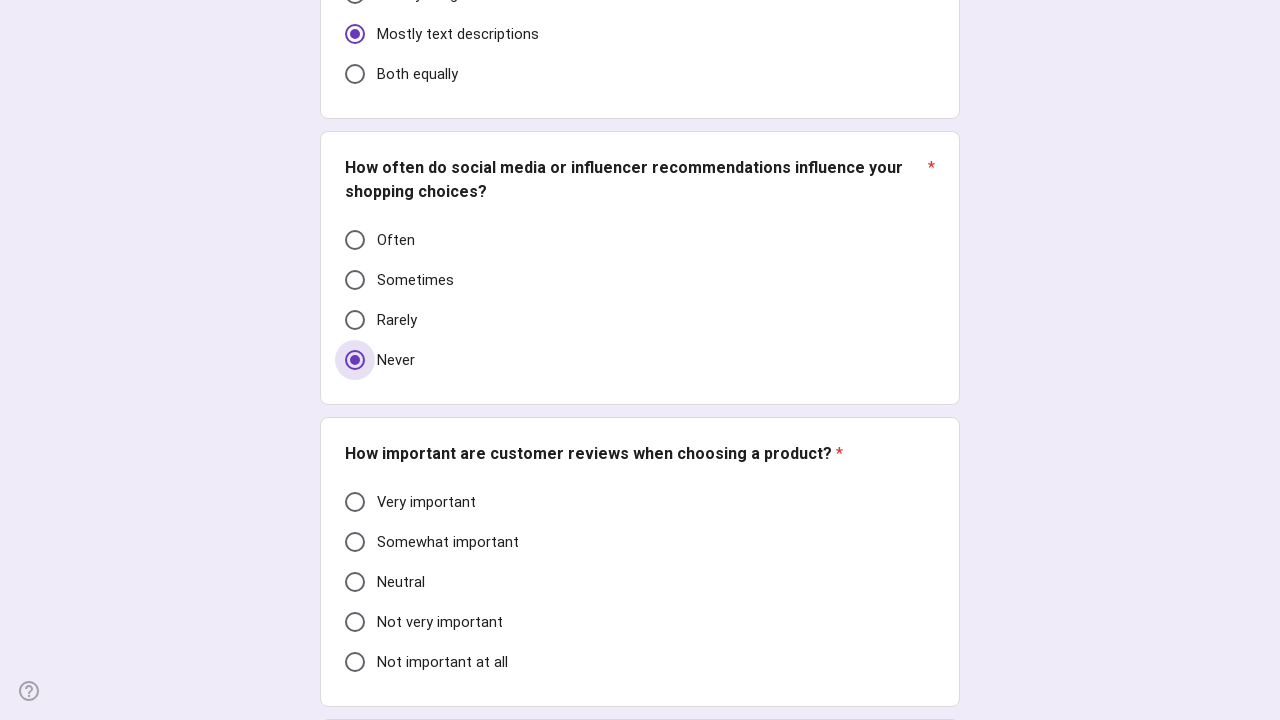

Selected random radio option for question 13
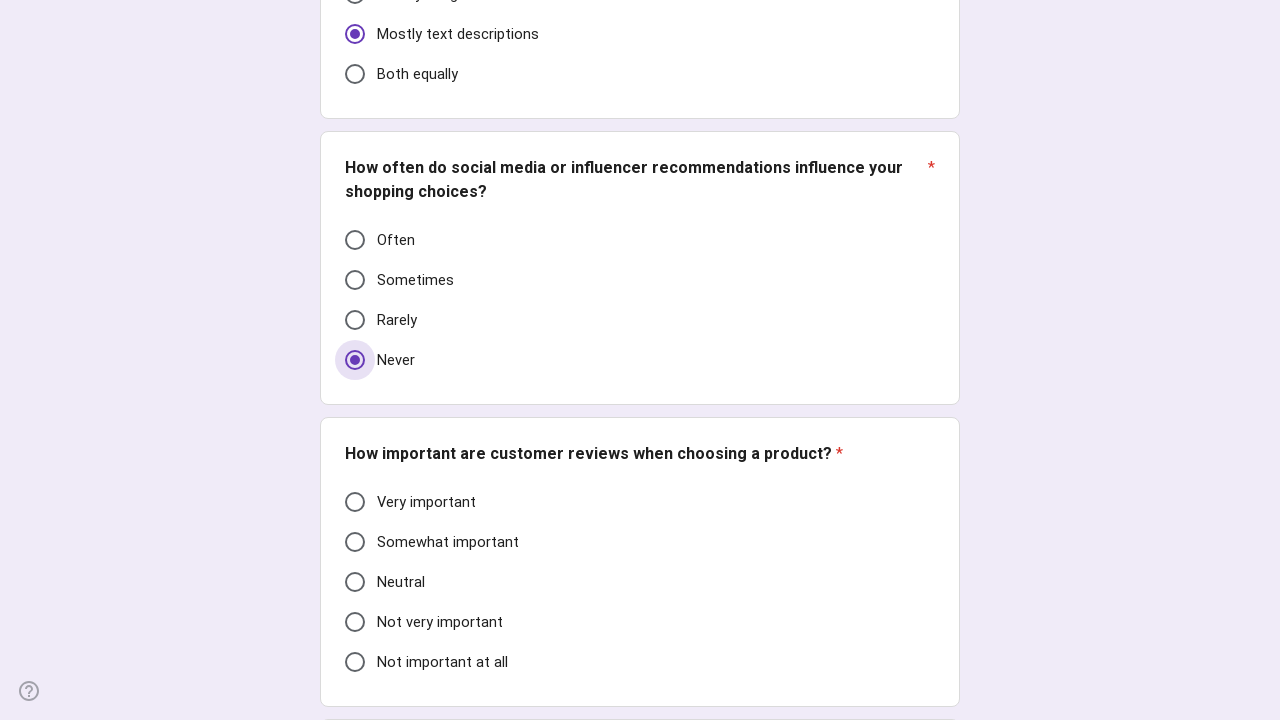

Clicked selected radio option for question 13
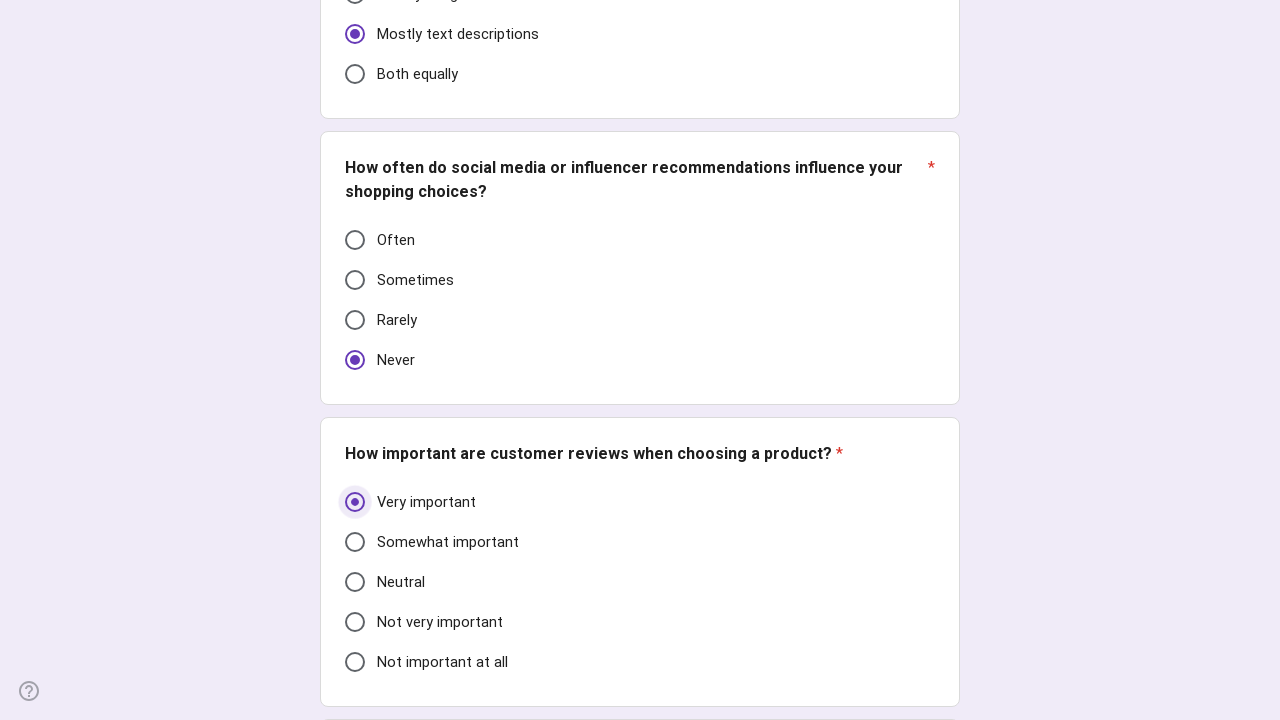

Retrieved container for question 14
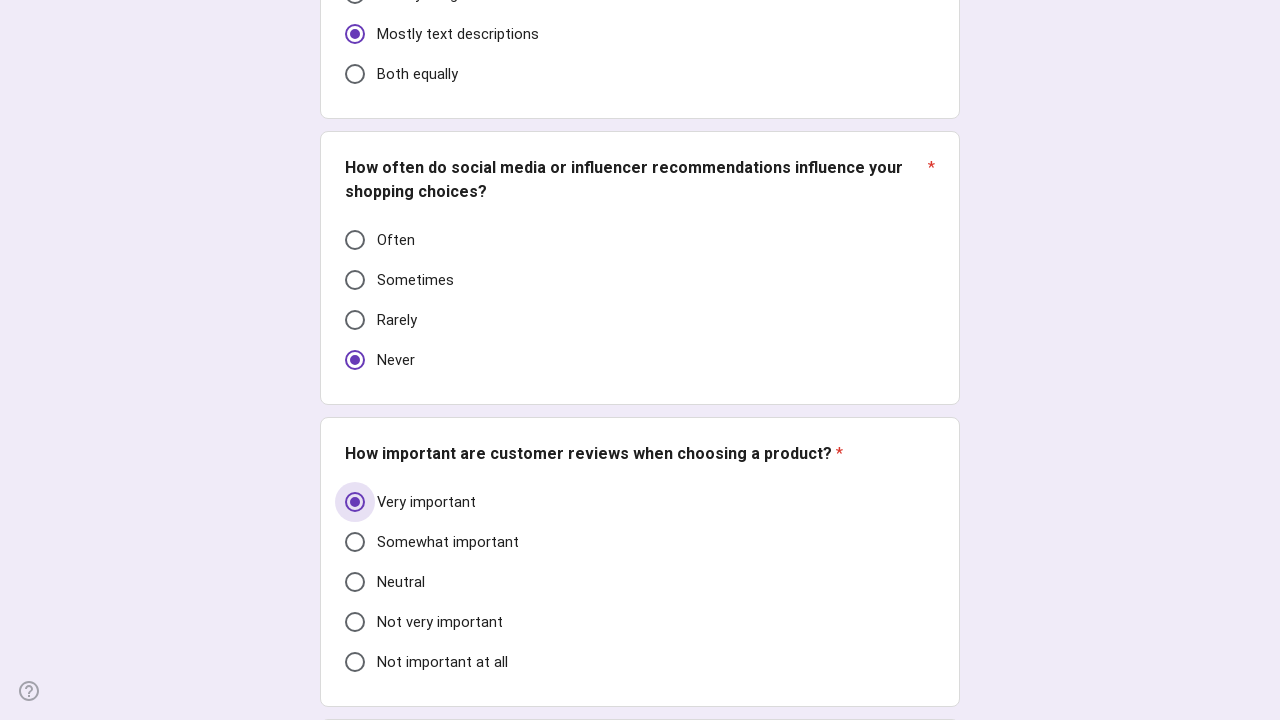

Checked if question 14 is already answered - found 0 answers
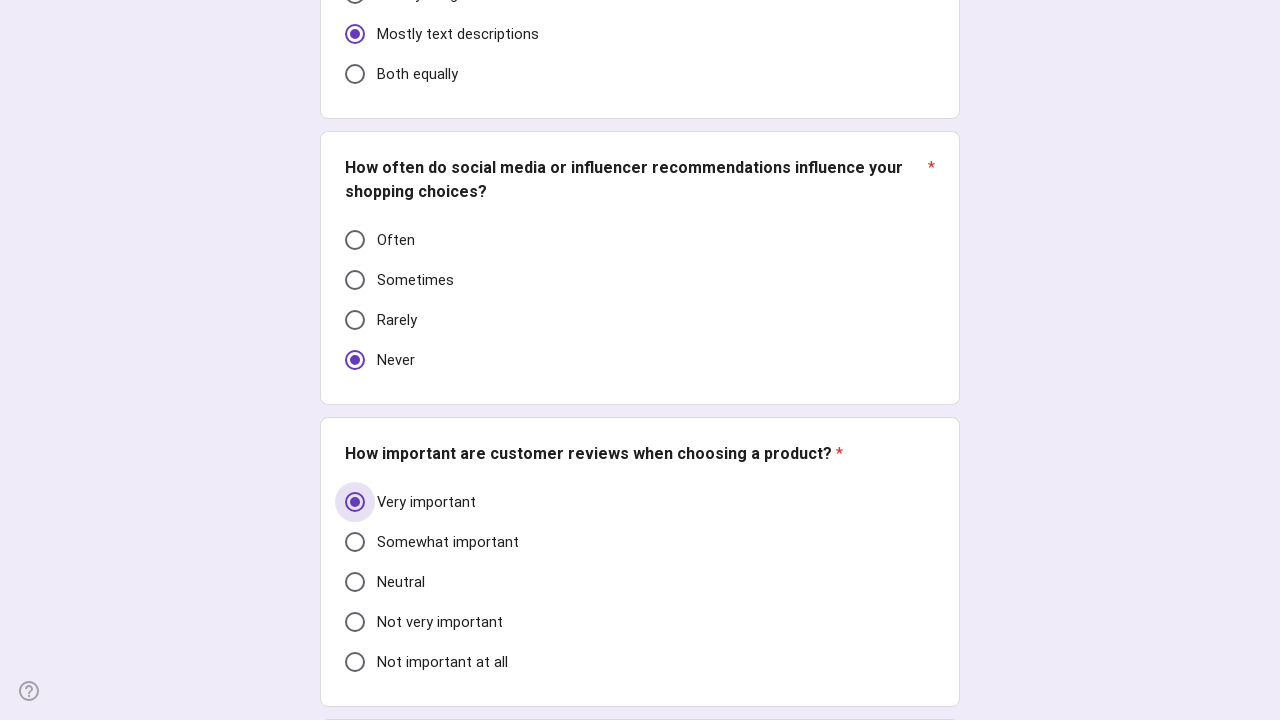

Scrolled to question 14
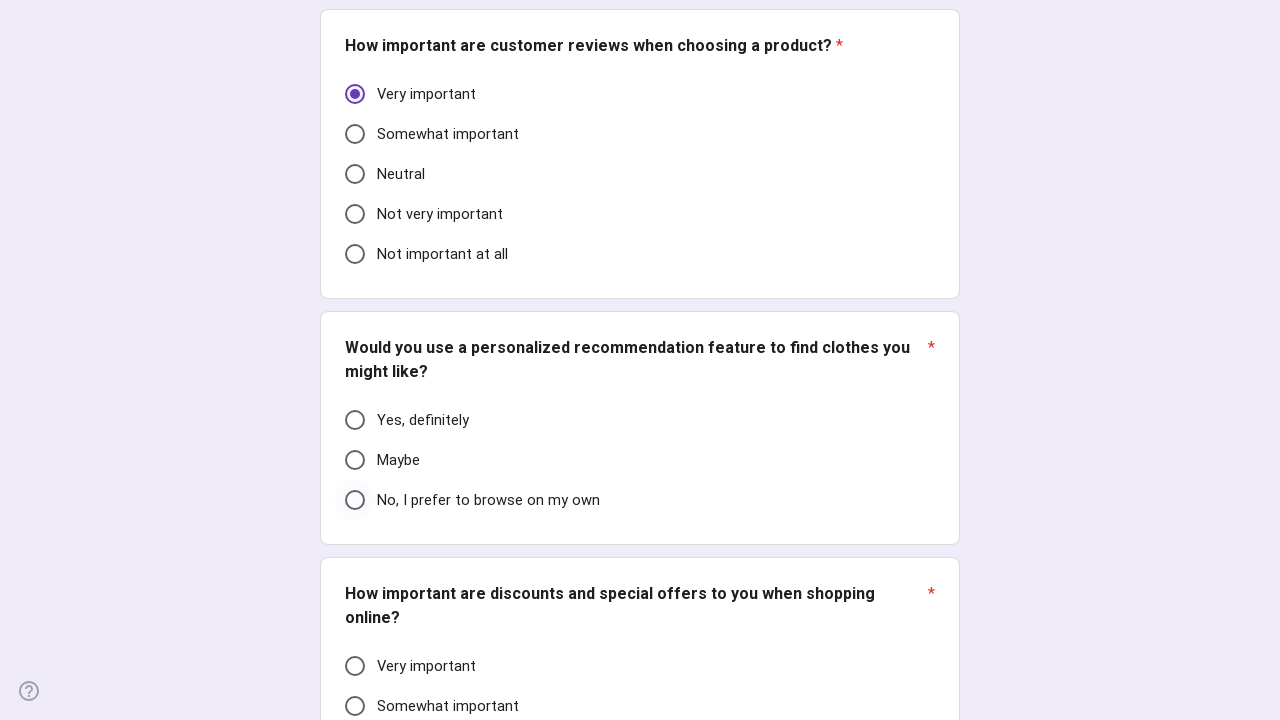

Searched for checkbox options in question 14 - found 0 checkboxes
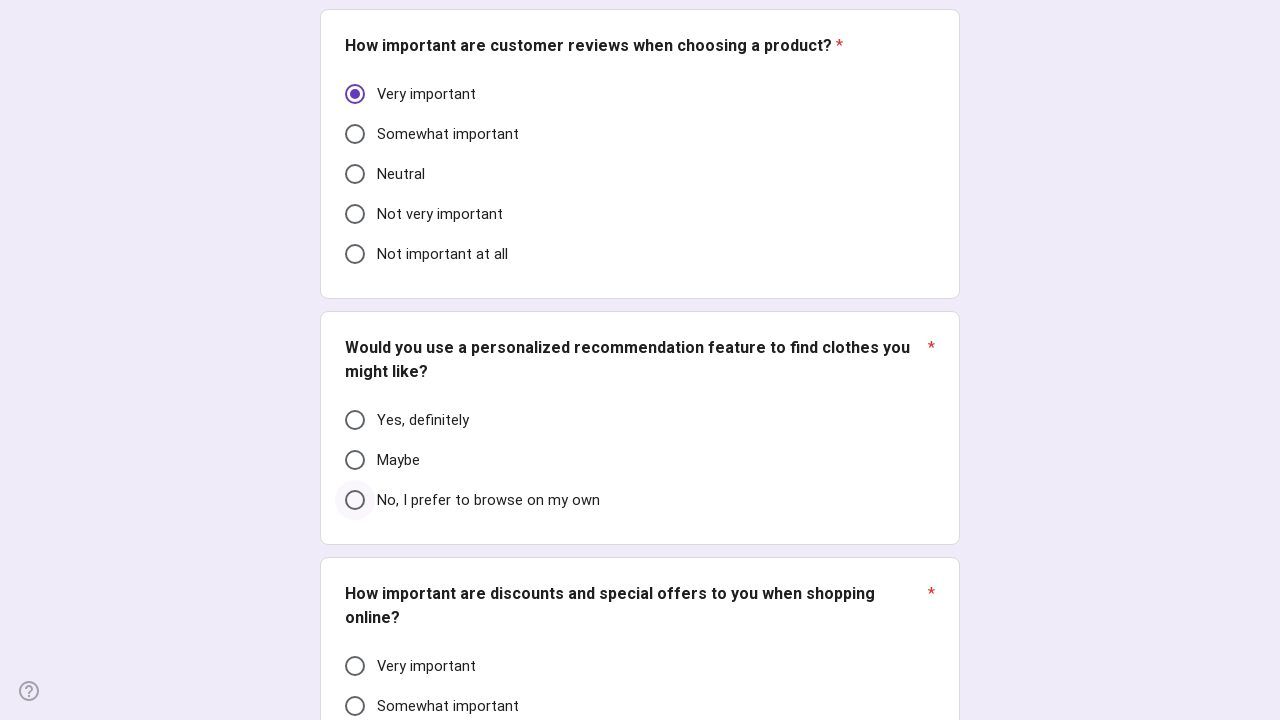

Searched for radio options in question 14 - found 3 radio buttons
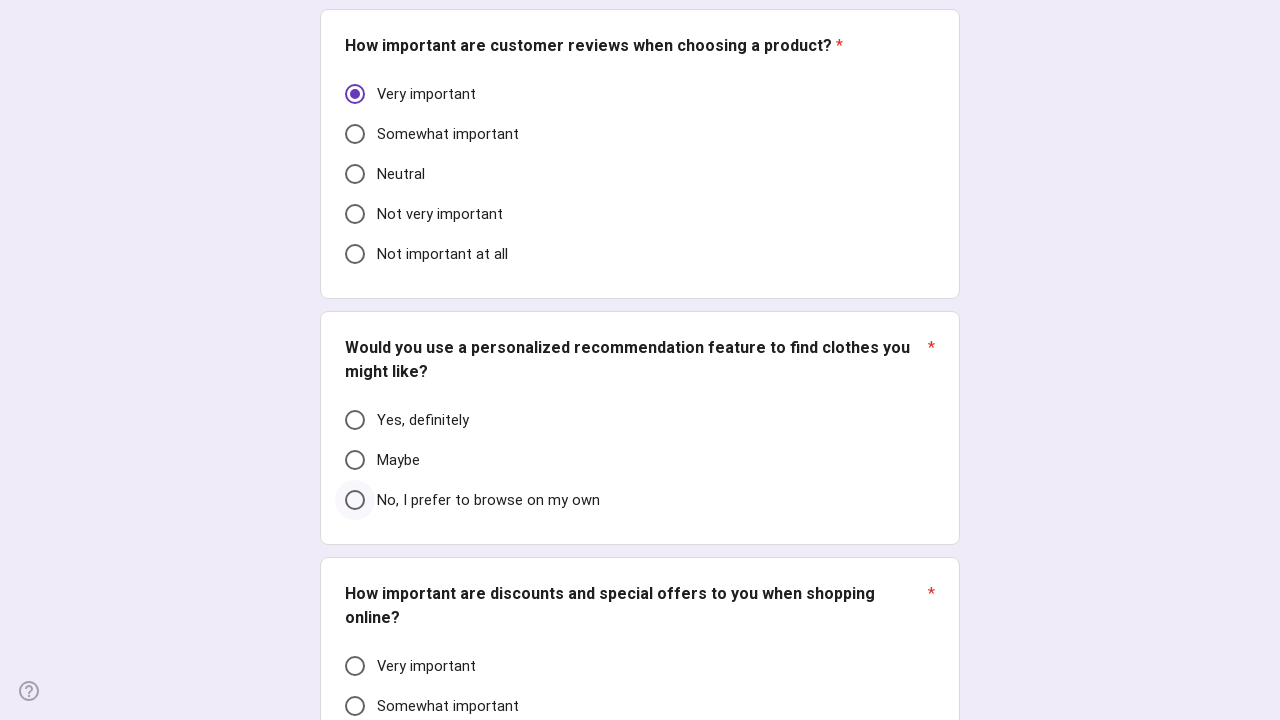

Selected random radio option for question 14
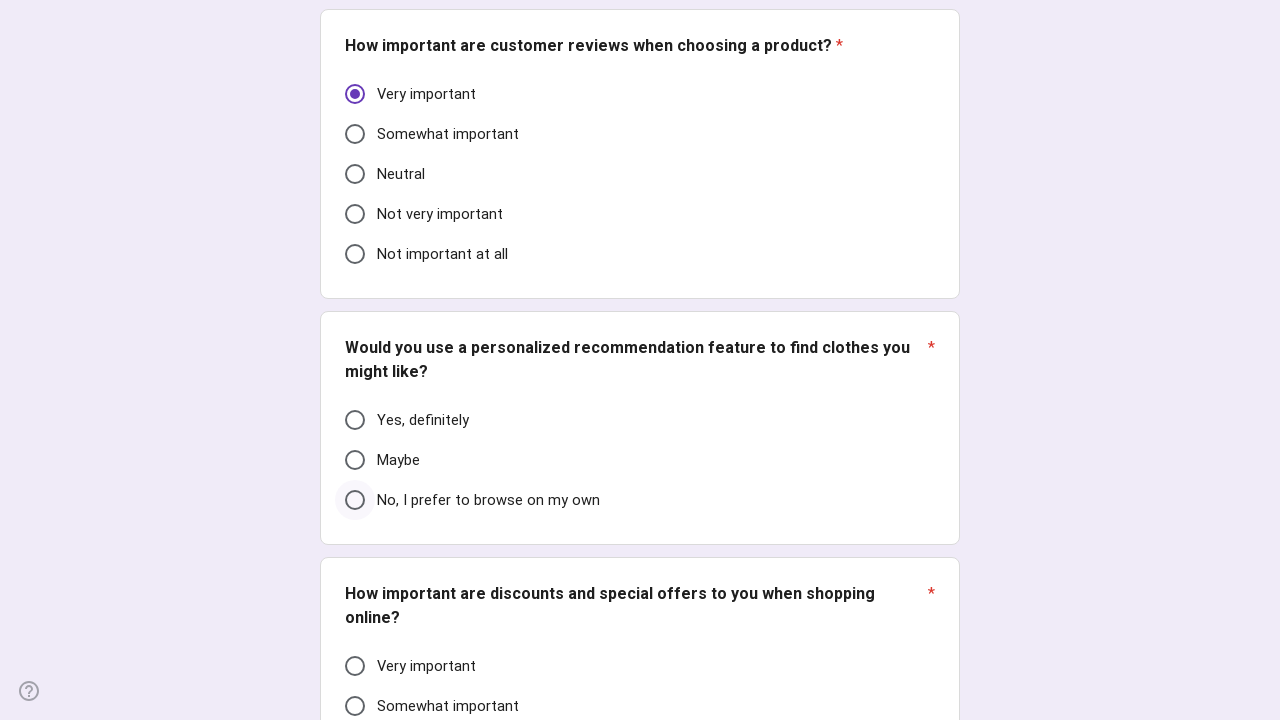

Clicked selected radio option for question 14
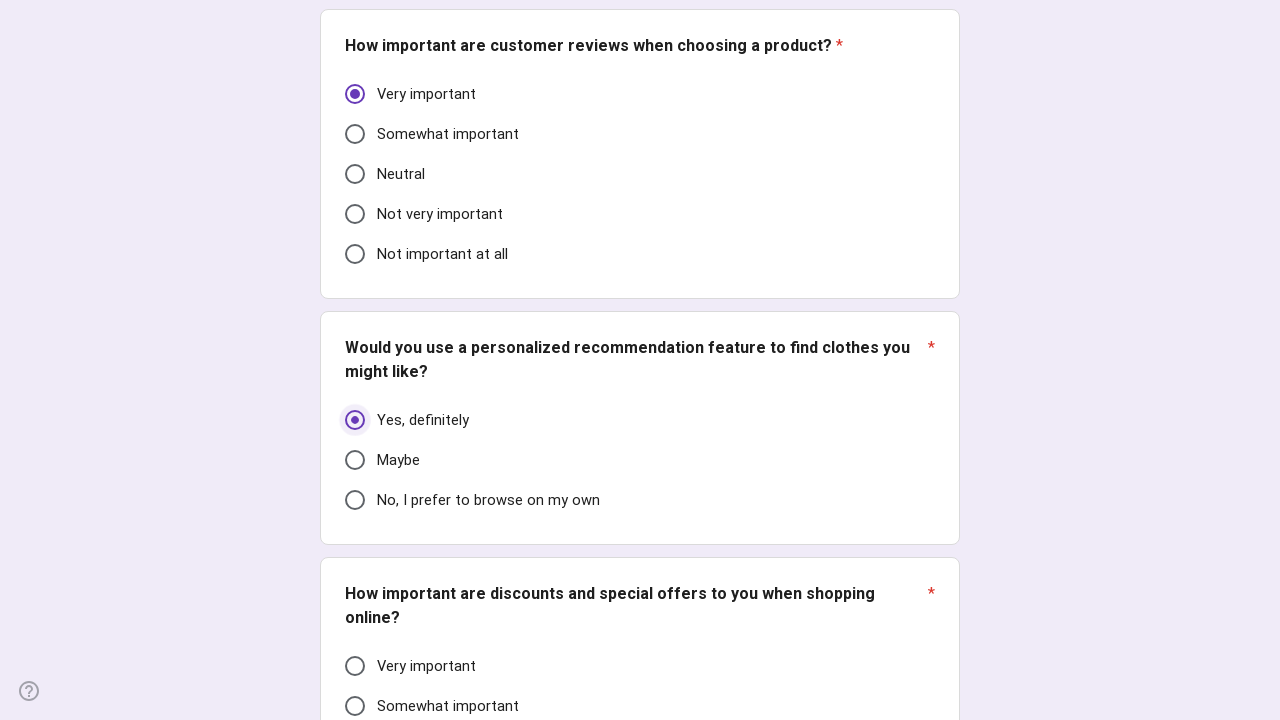

Retrieved container for question 15
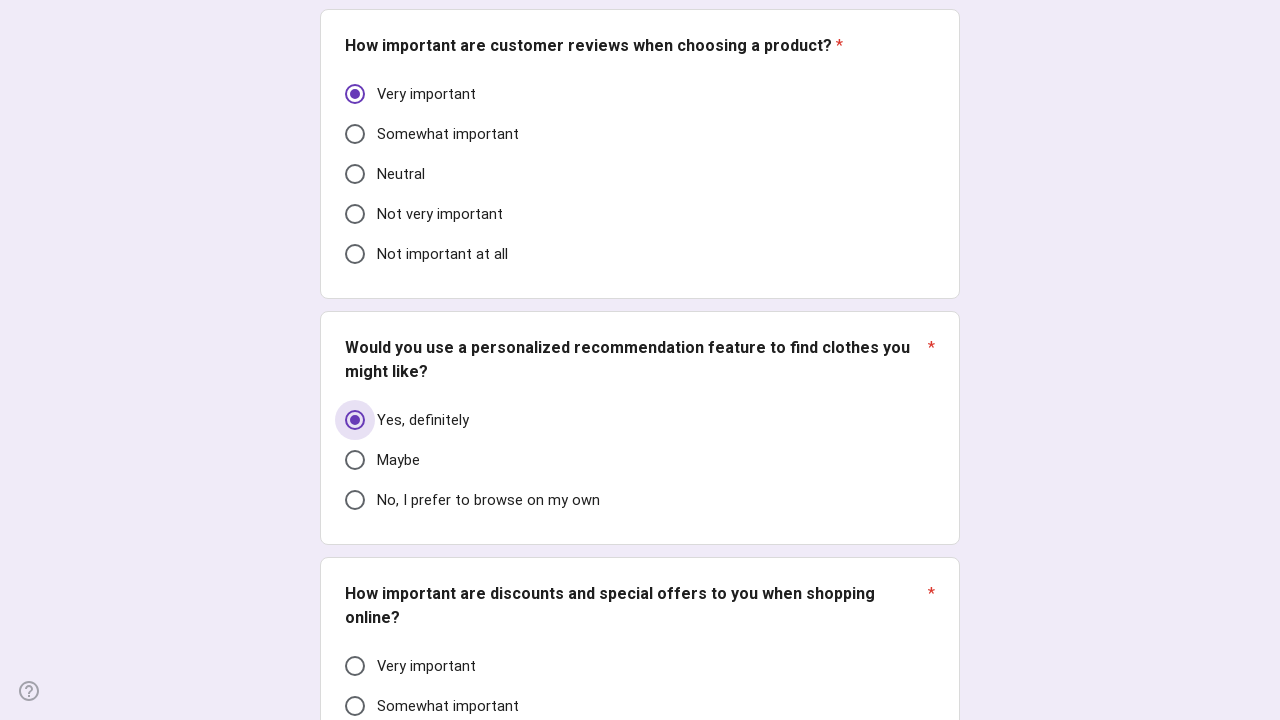

Checked if question 15 is already answered - found 0 answers
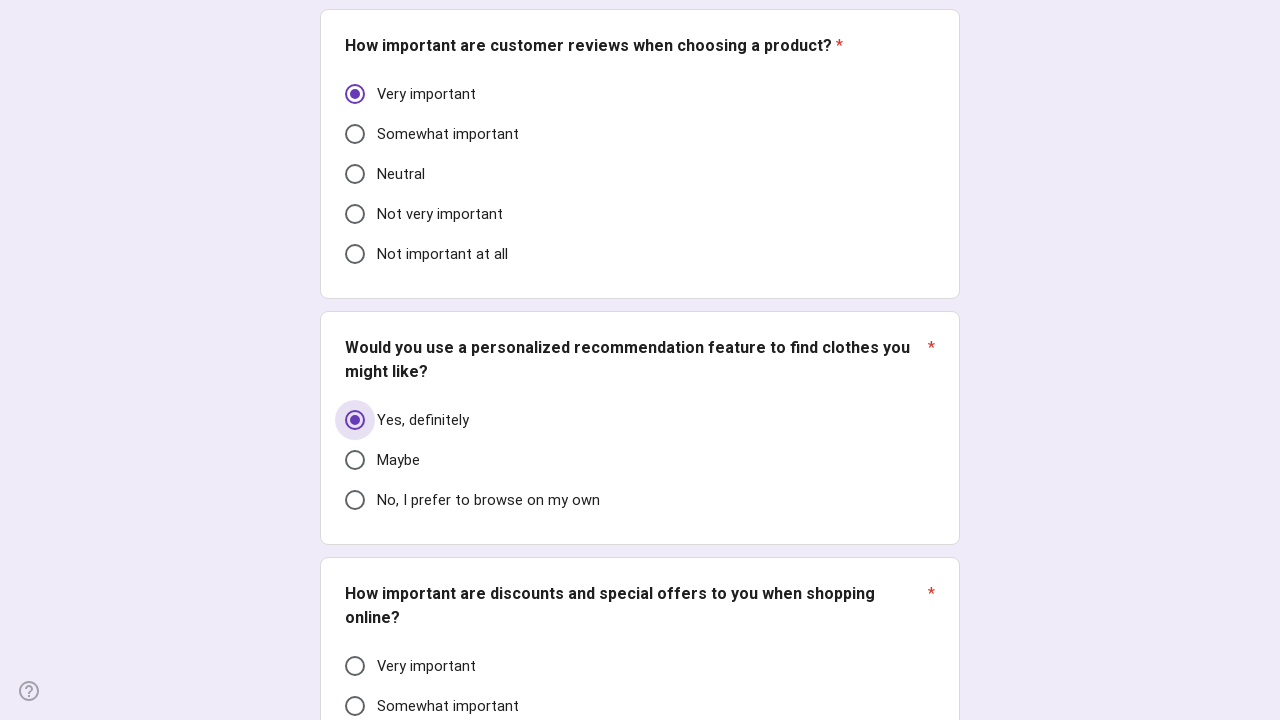

Scrolled to question 15
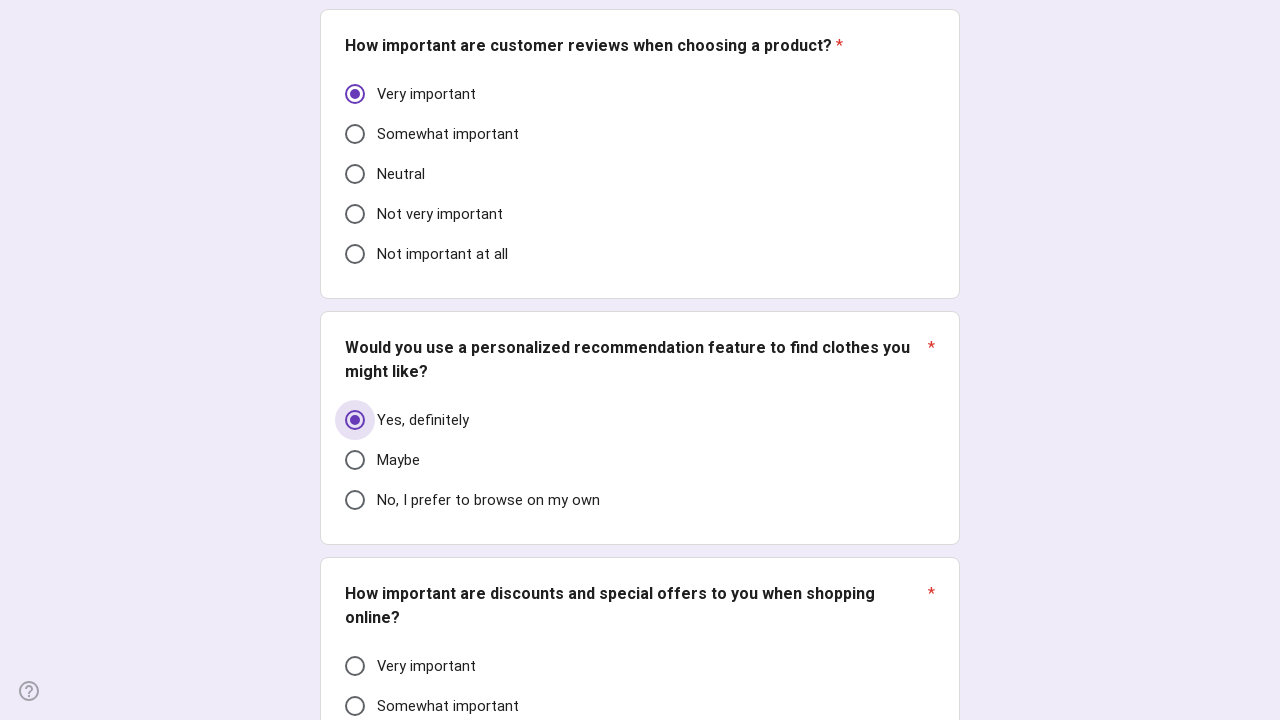

Searched for checkbox options in question 15 - found 0 checkboxes
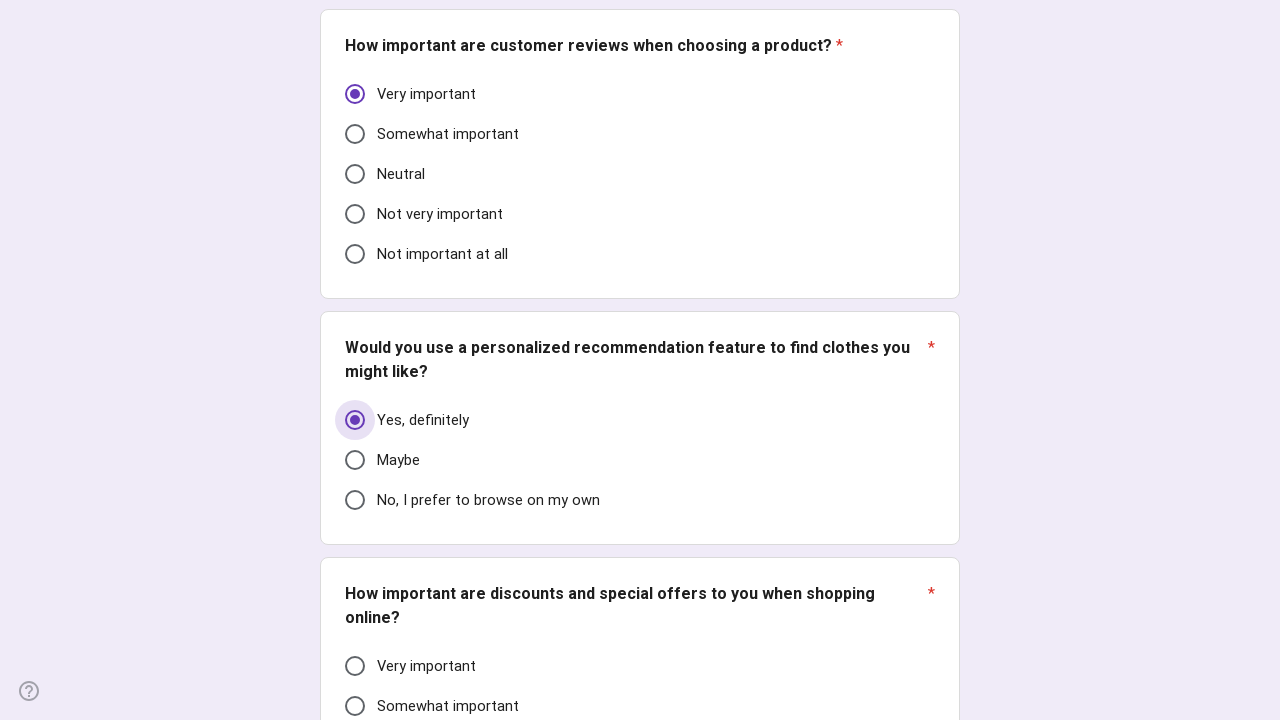

Searched for radio options in question 15 - found 5 radio buttons
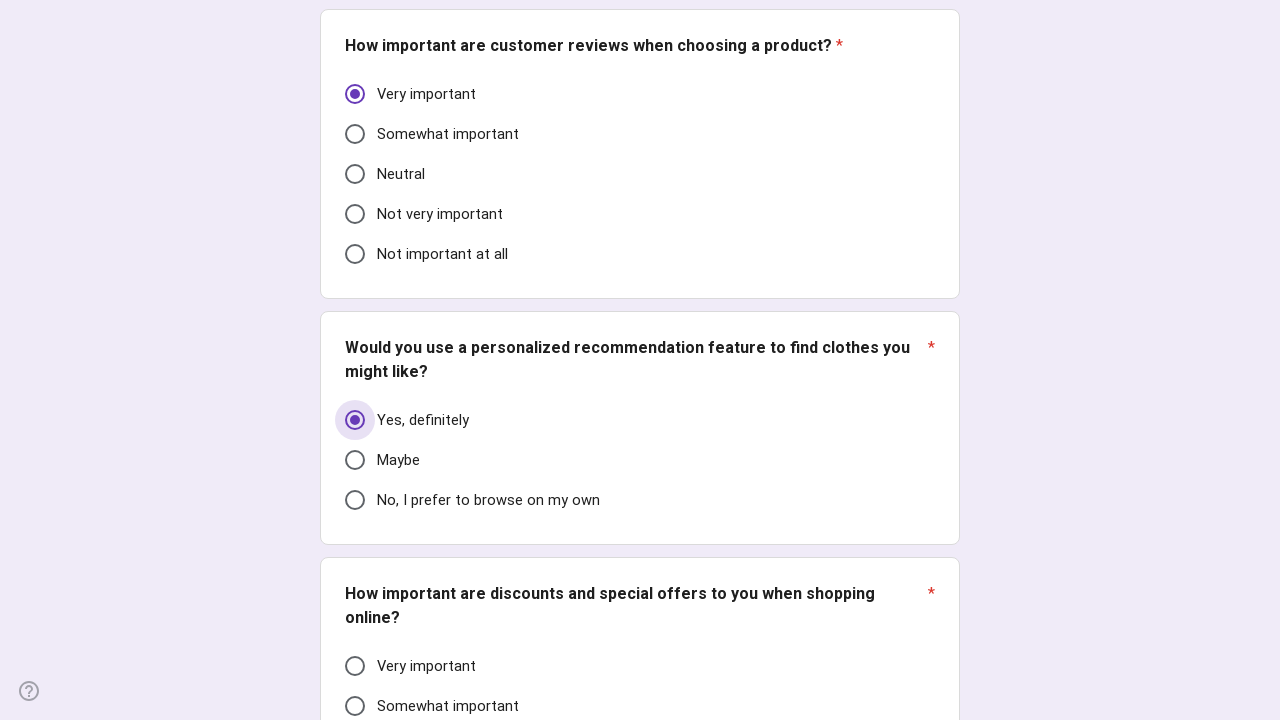

Selected random radio option for question 15
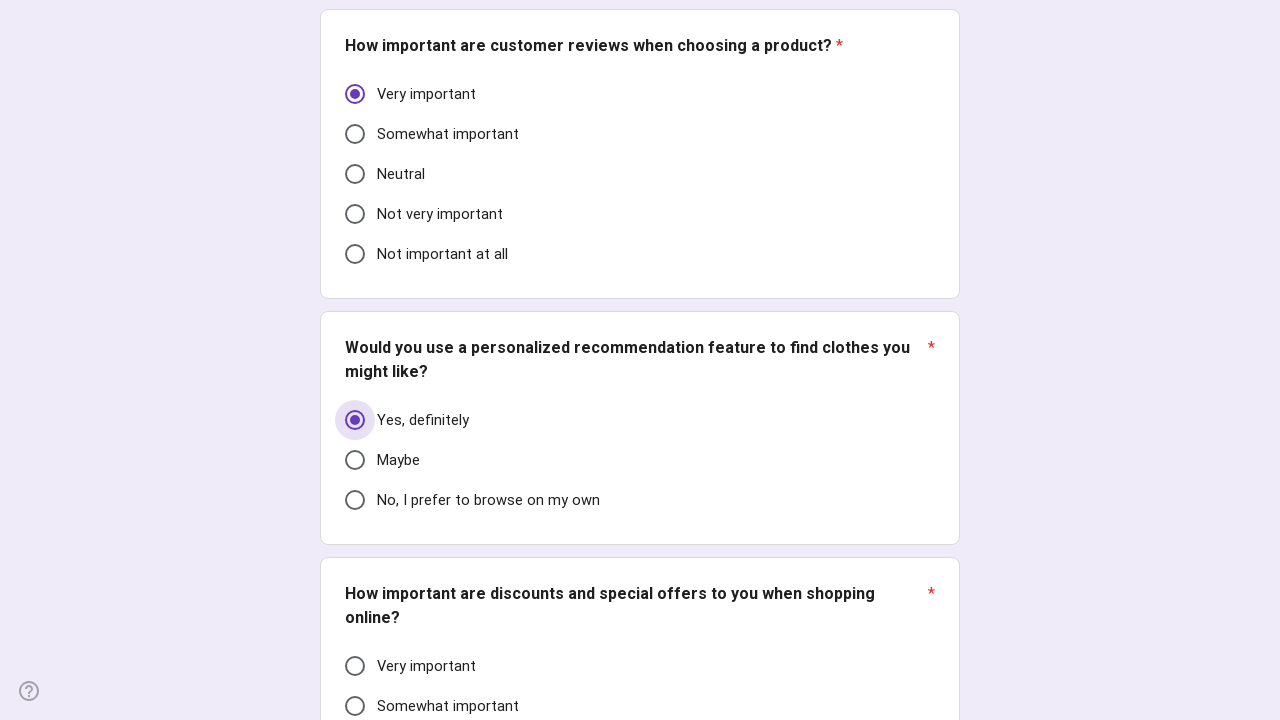

Clicked selected radio option for question 15
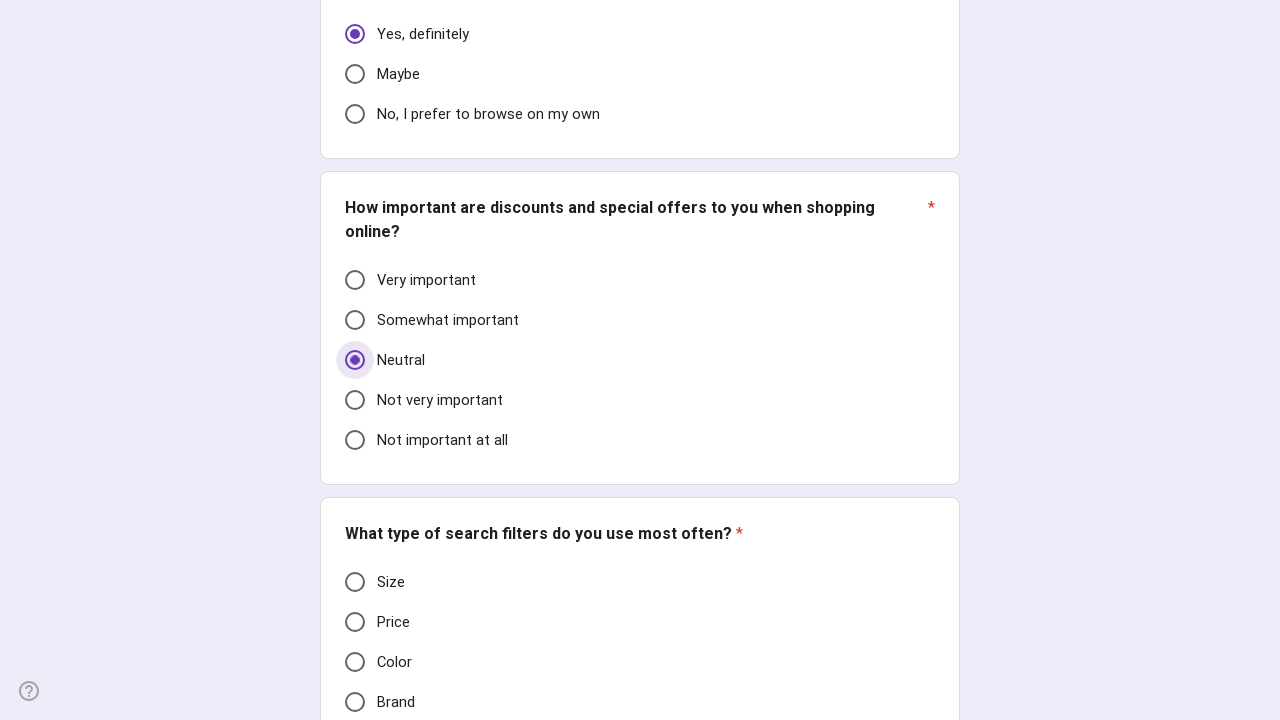

Retrieved container for question 16
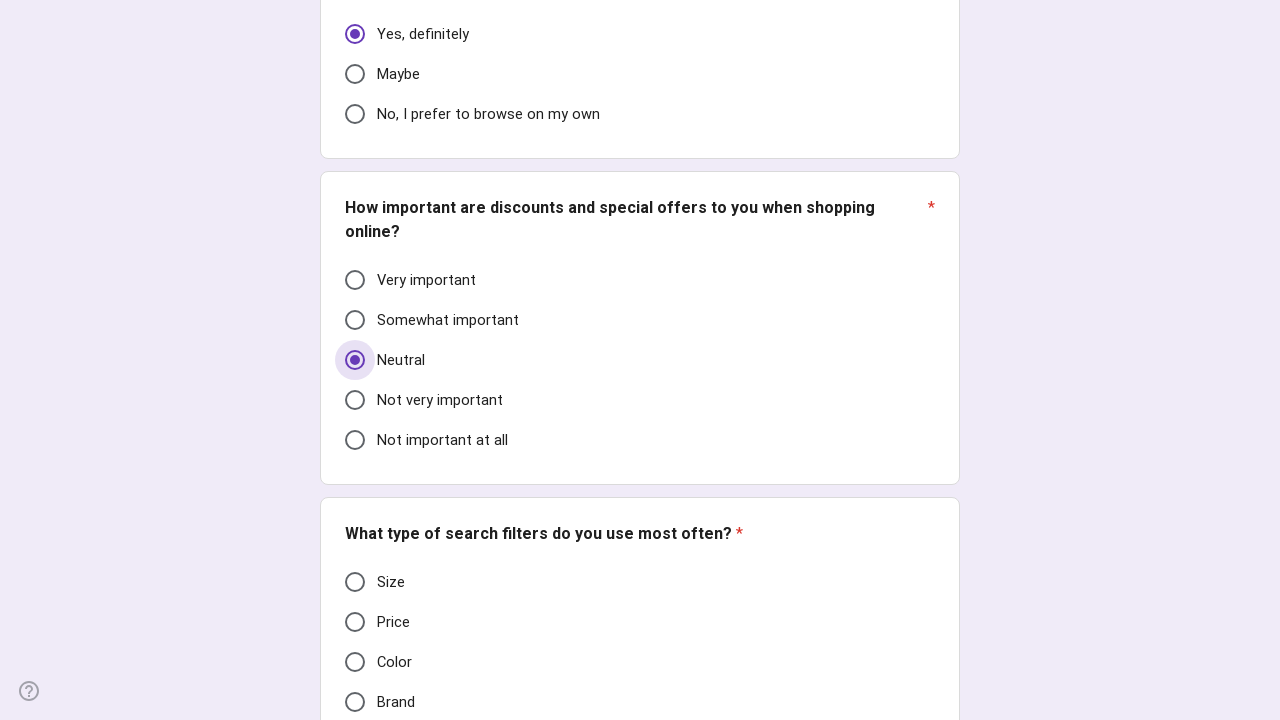

Checked if question 16 is already answered - found 0 answers
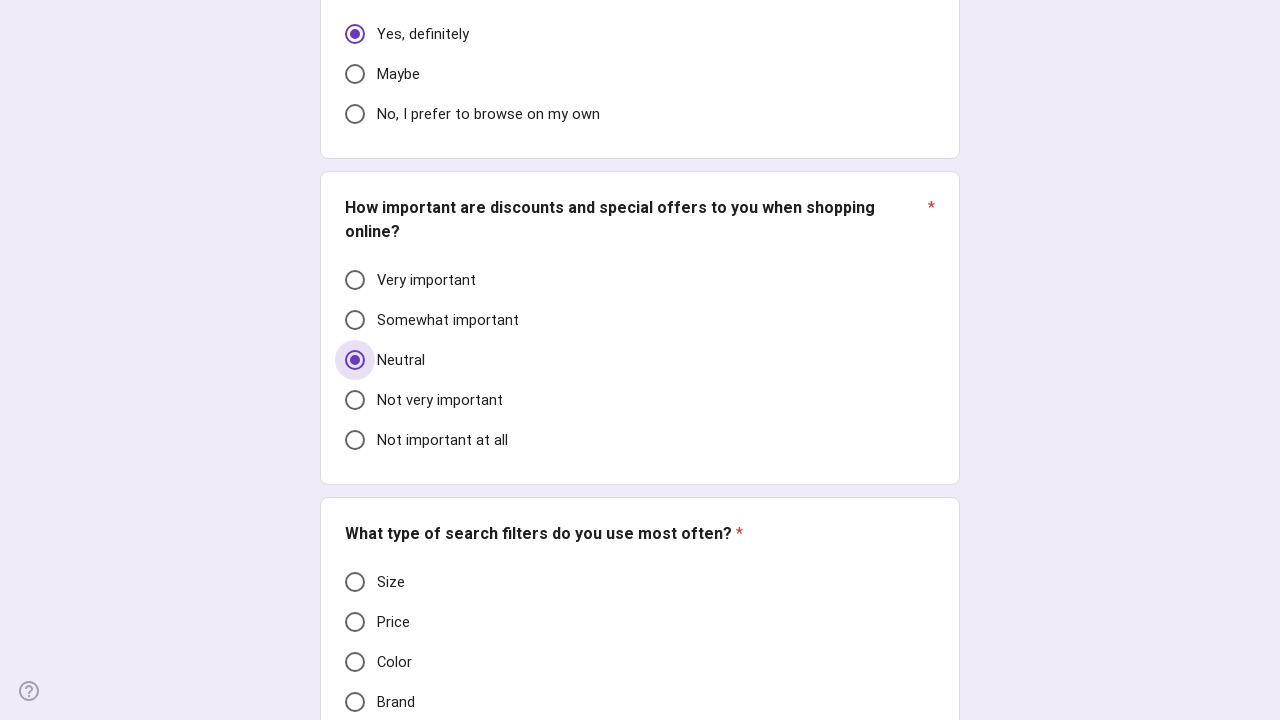

Scrolled to question 16
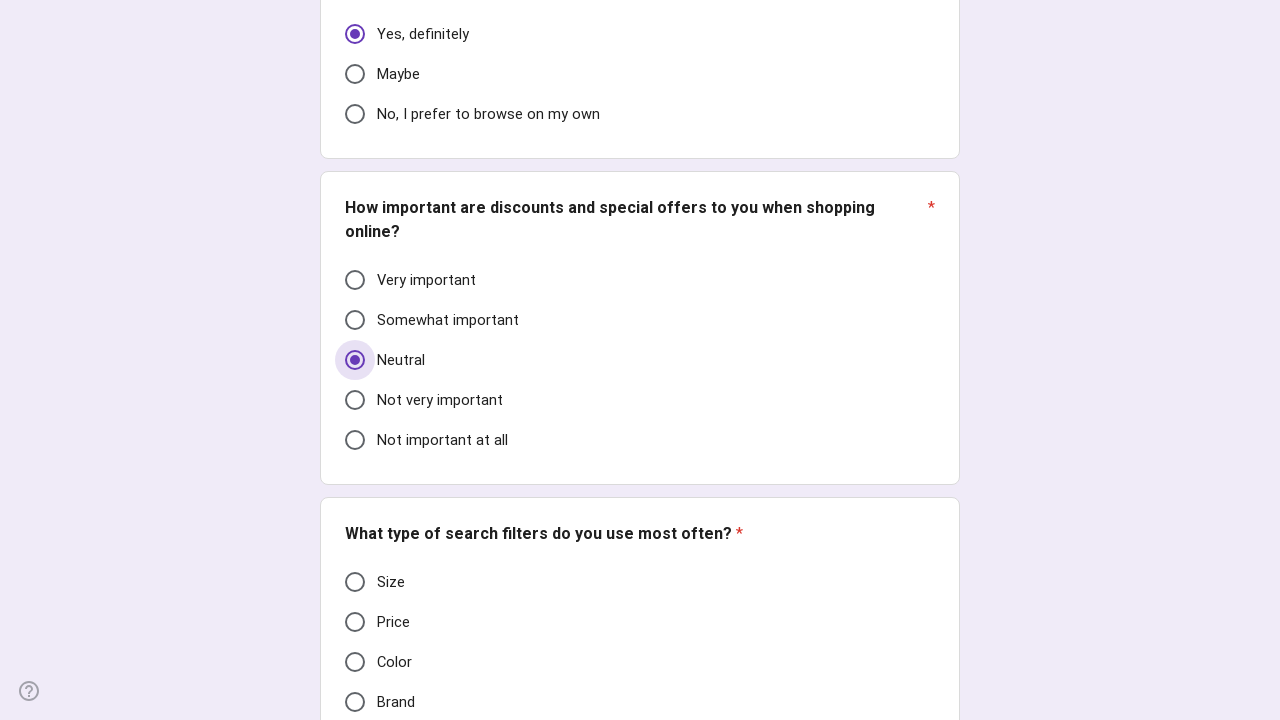

Searched for checkbox options in question 16 - found 0 checkboxes
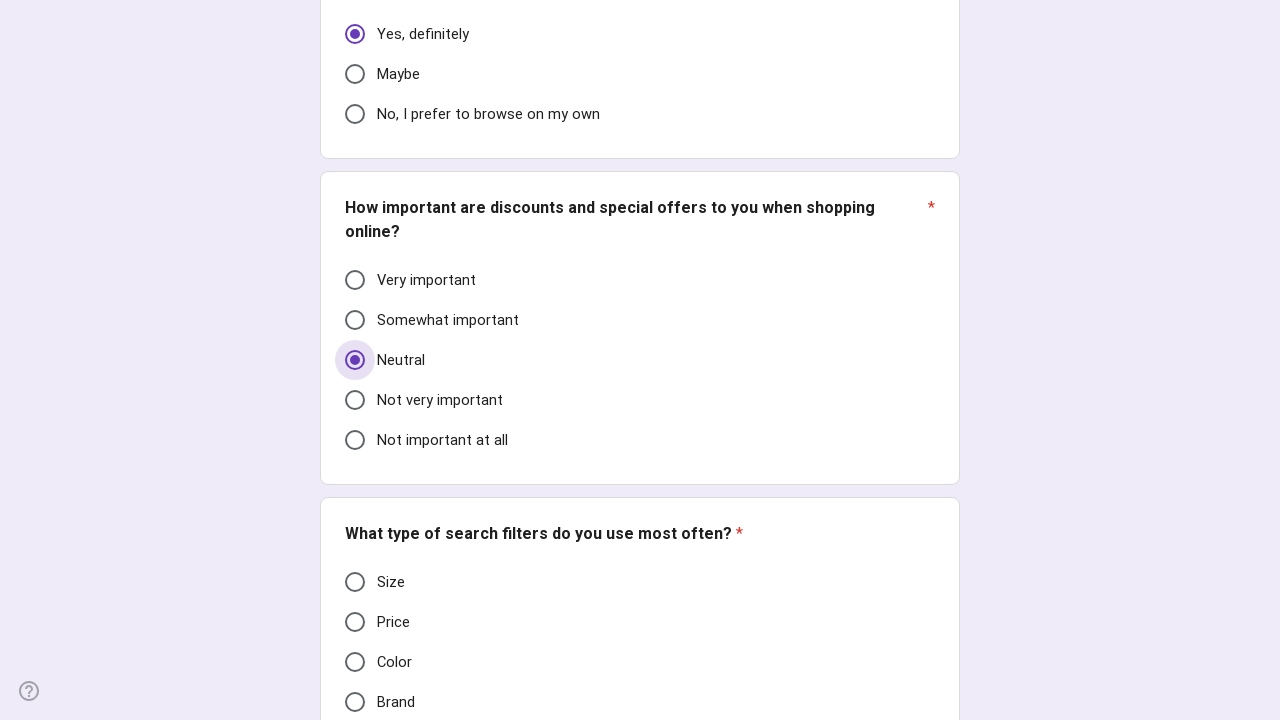

Searched for radio options in question 16 - found 5 radio buttons
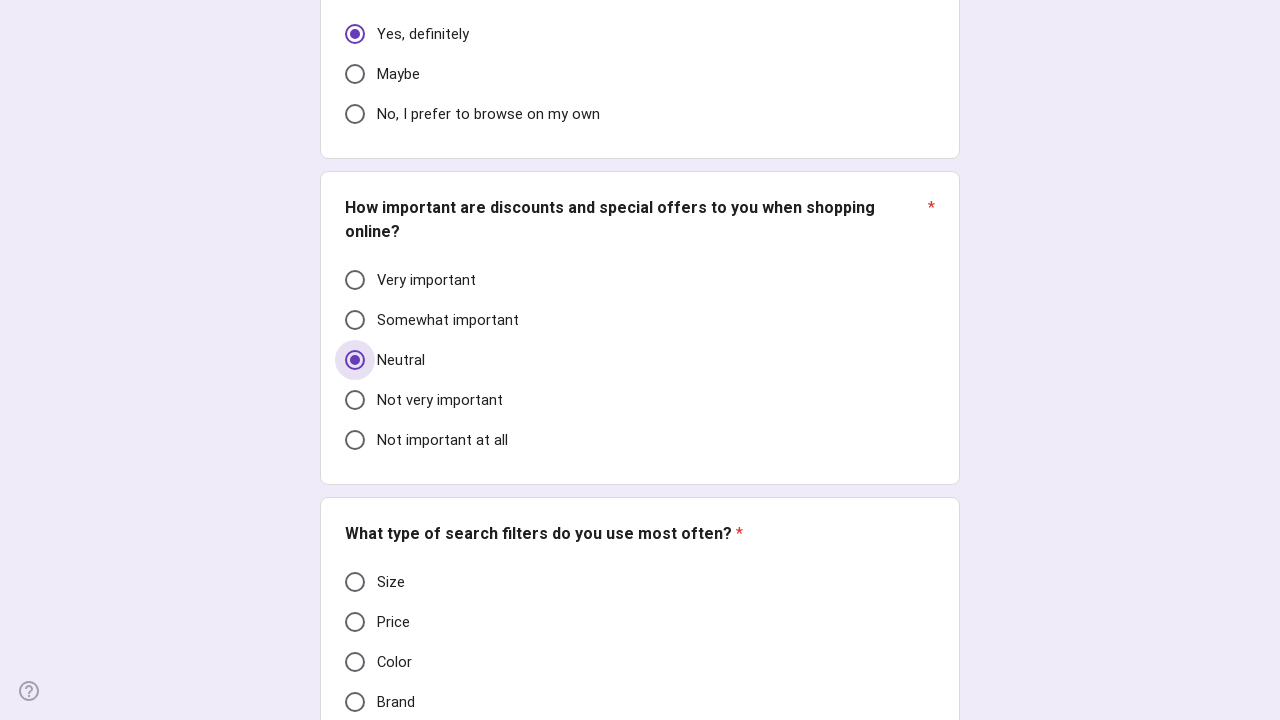

Selected random radio option for question 16
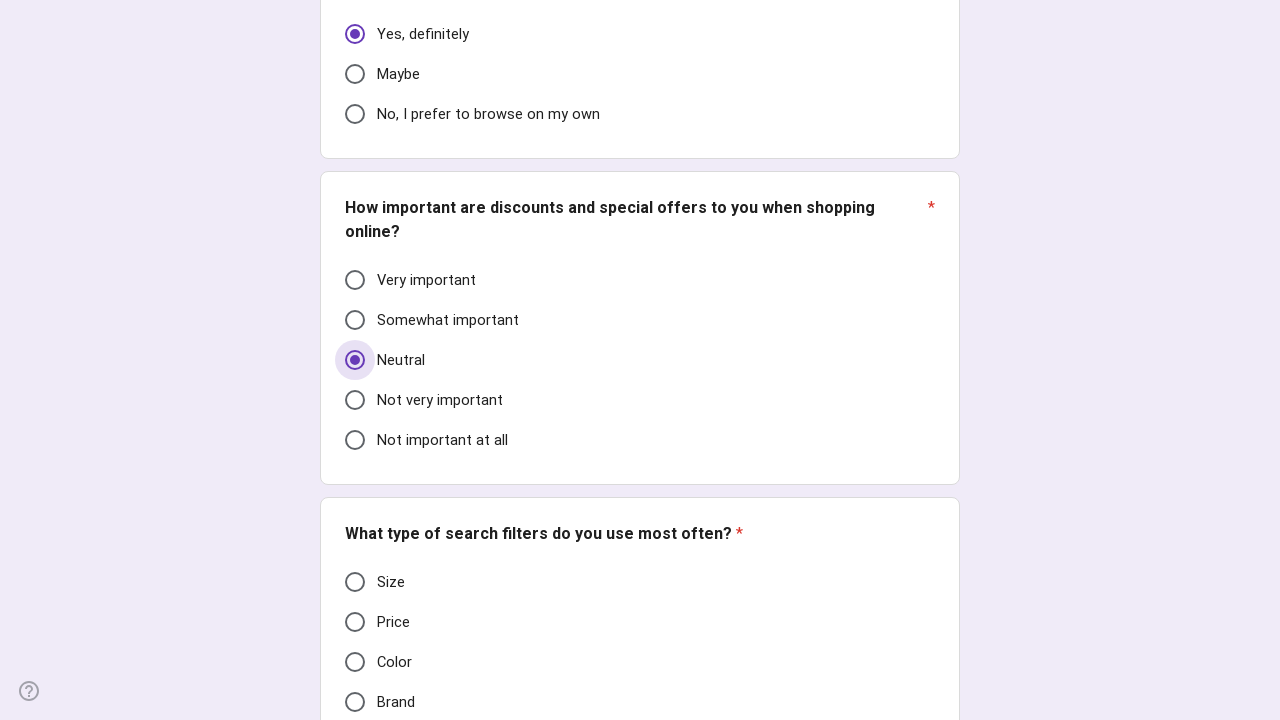

Clicked selected radio option for question 16
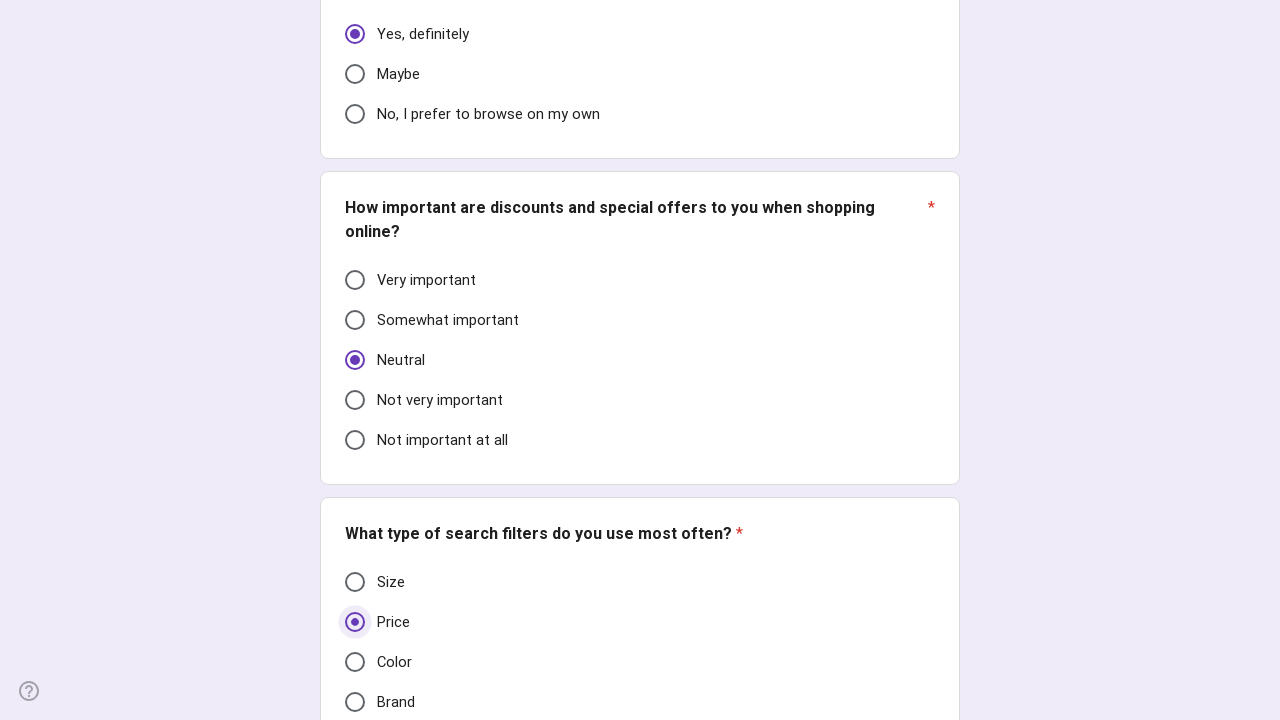

Retrieved container for question 17
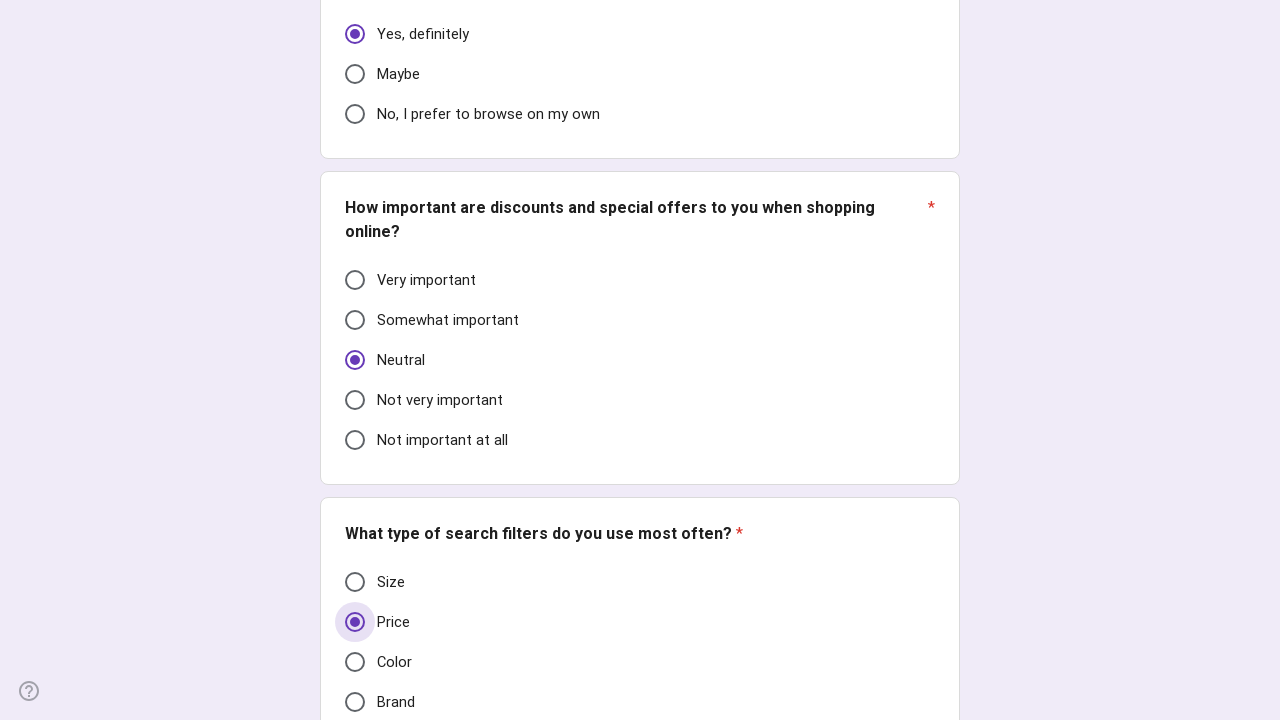

Checked if question 17 is already answered - found 0 answers
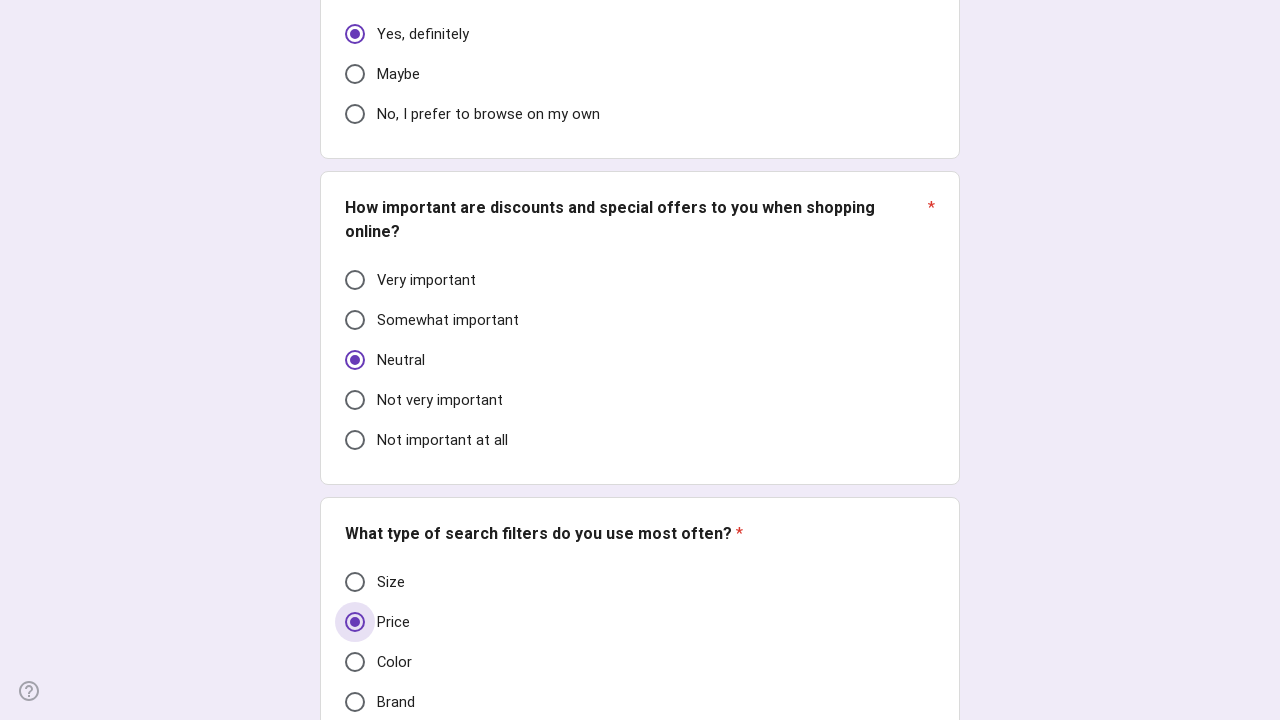

Scrolled to question 17
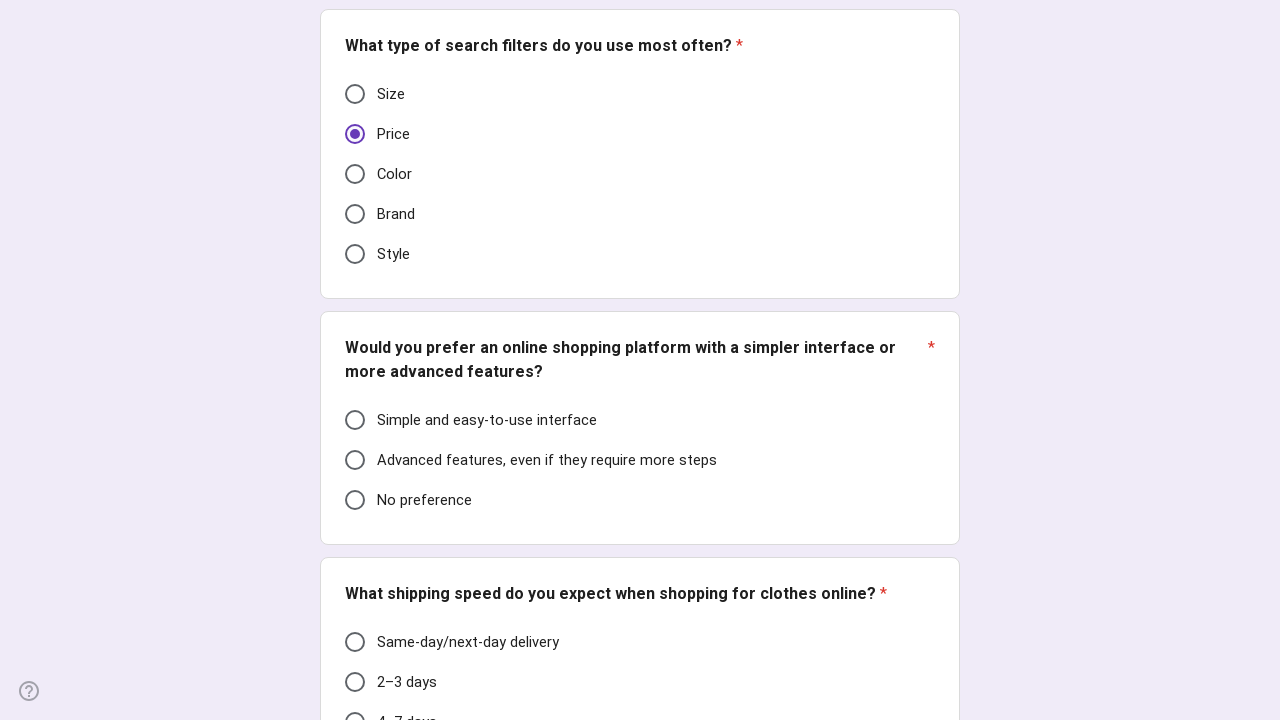

Searched for checkbox options in question 17 - found 0 checkboxes
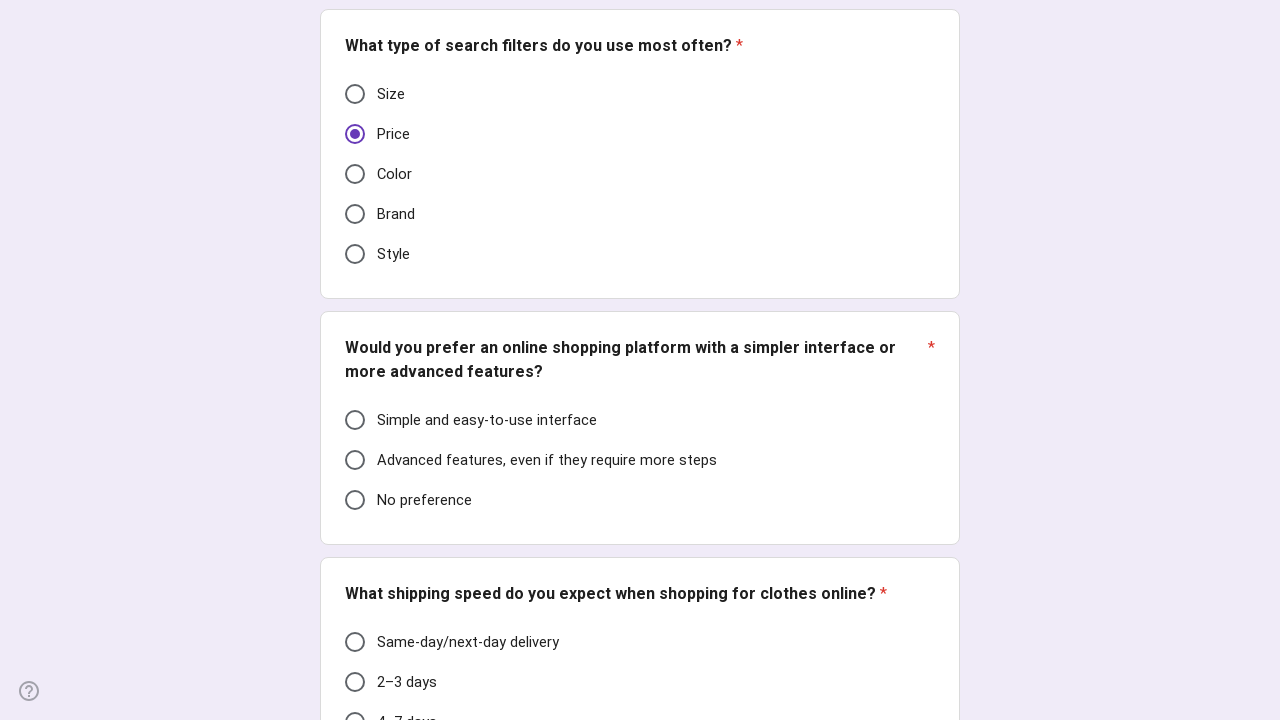

Searched for radio options in question 17 - found 3 radio buttons
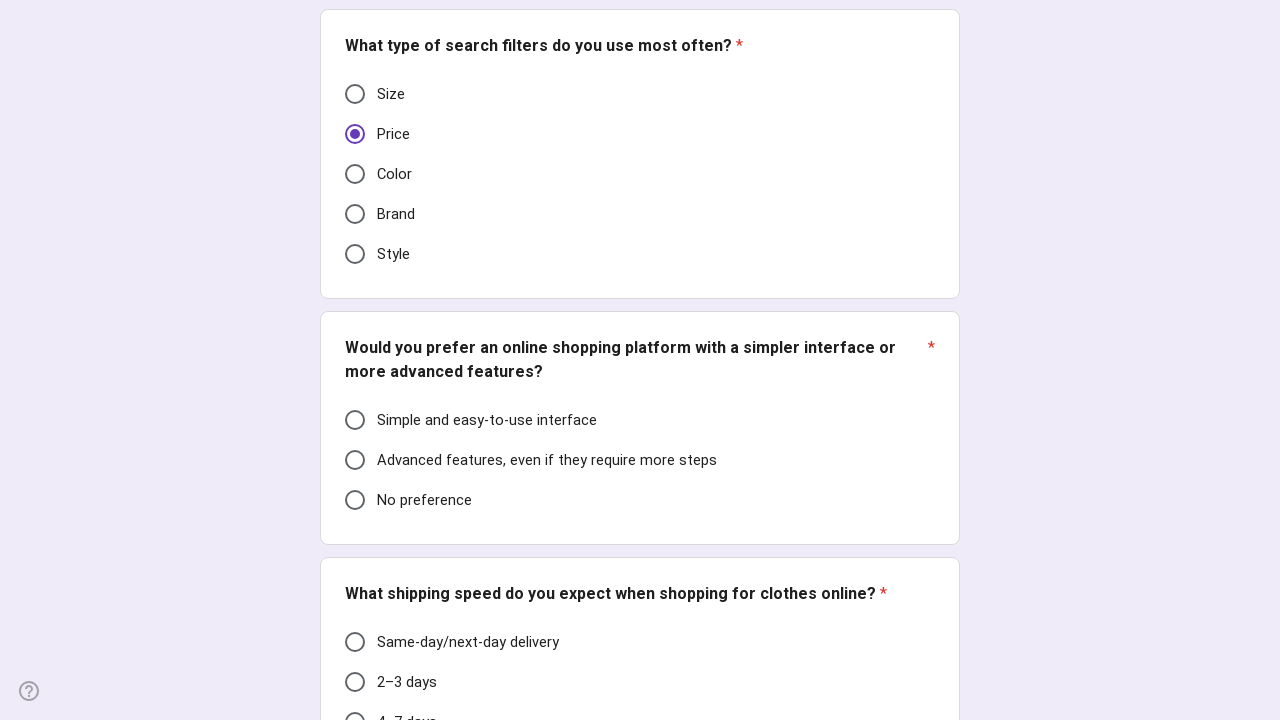

Selected random radio option for question 17
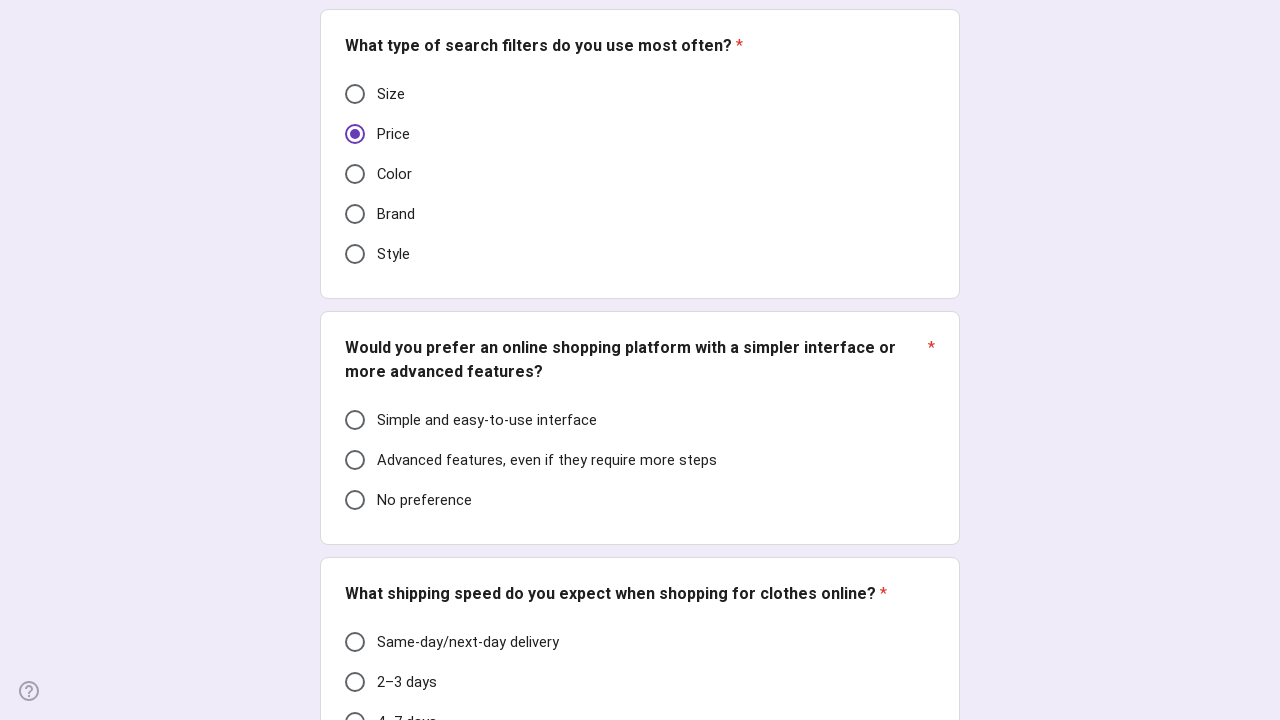

Clicked selected radio option for question 17
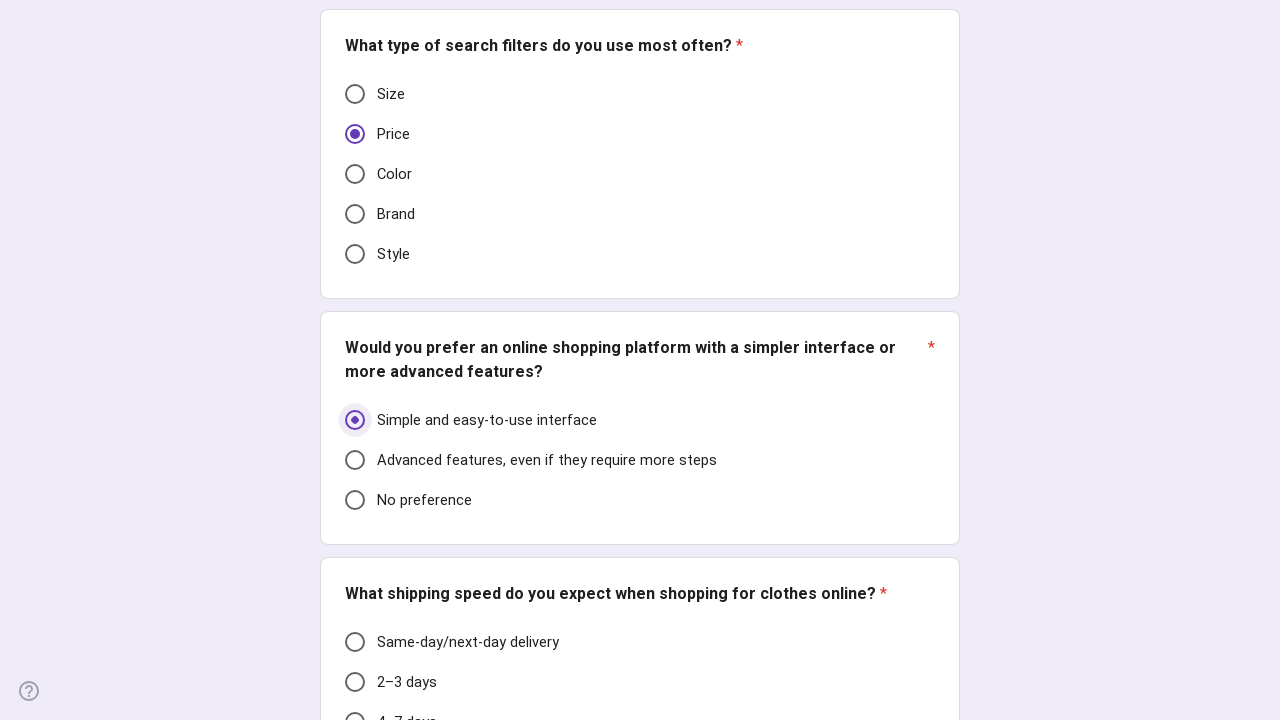

Retrieved container for question 18
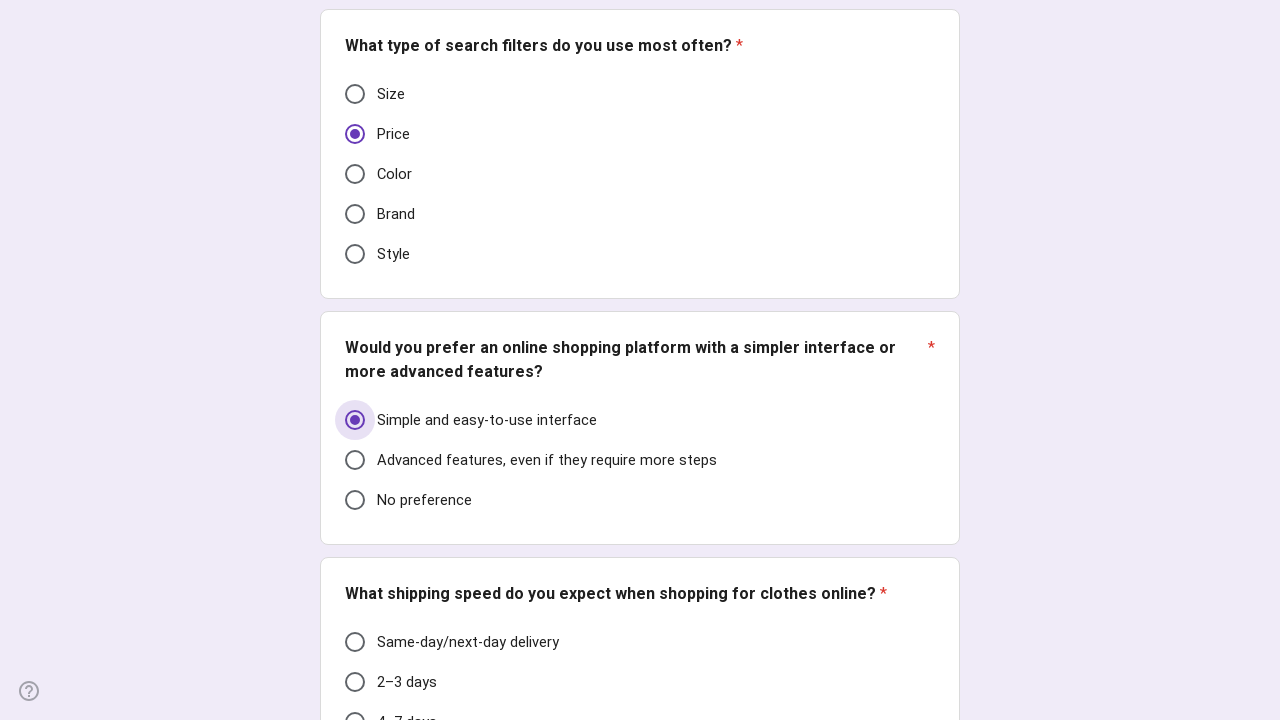

Checked if question 18 is already answered - found 0 answers
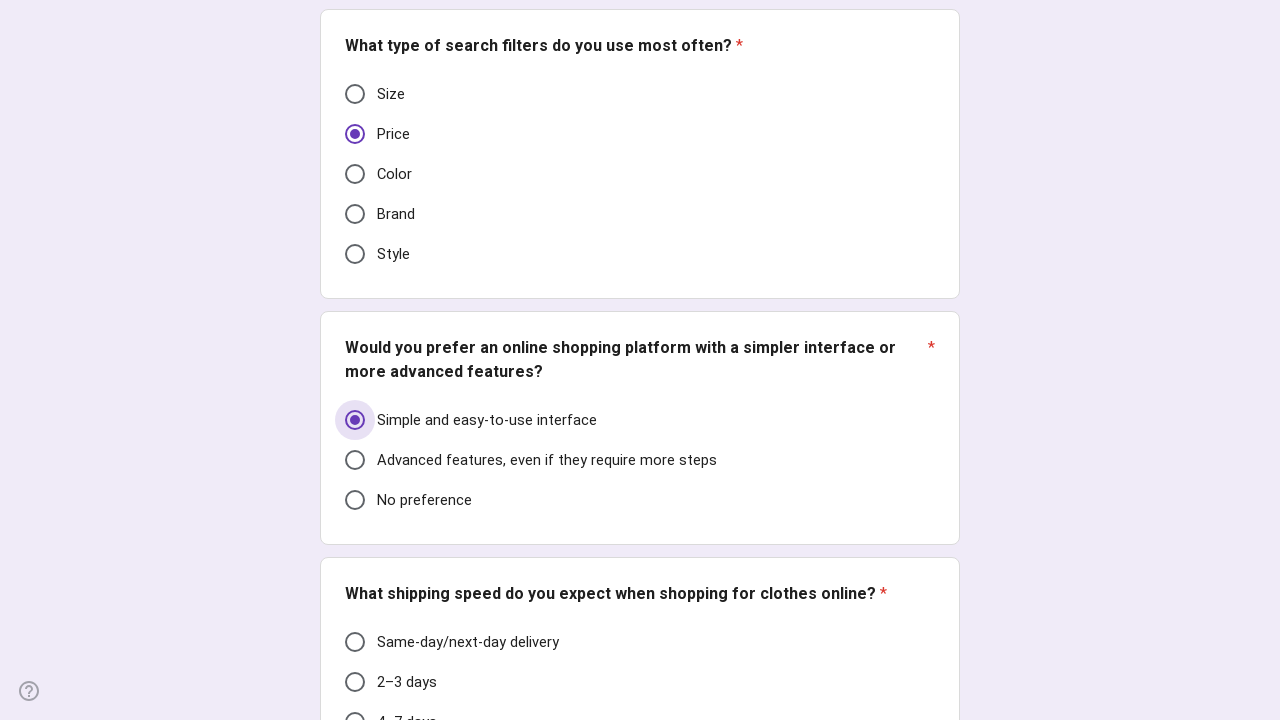

Scrolled to question 18
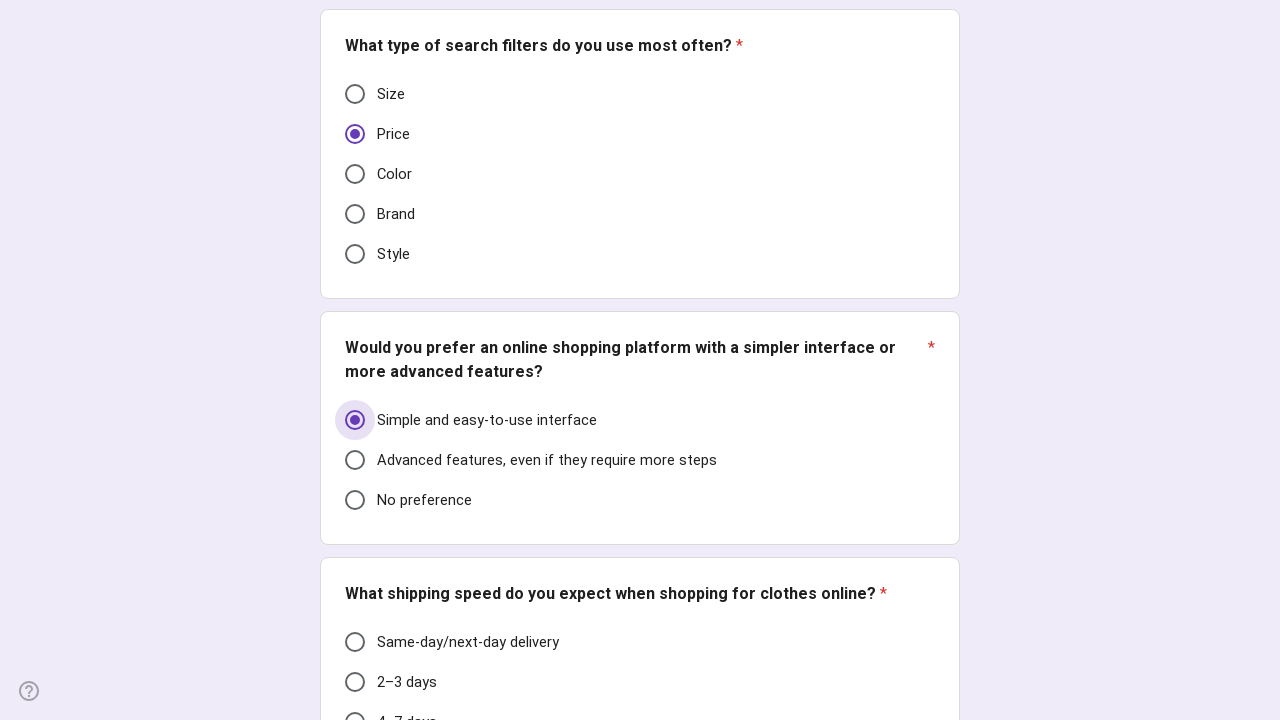

Searched for checkbox options in question 18 - found 0 checkboxes
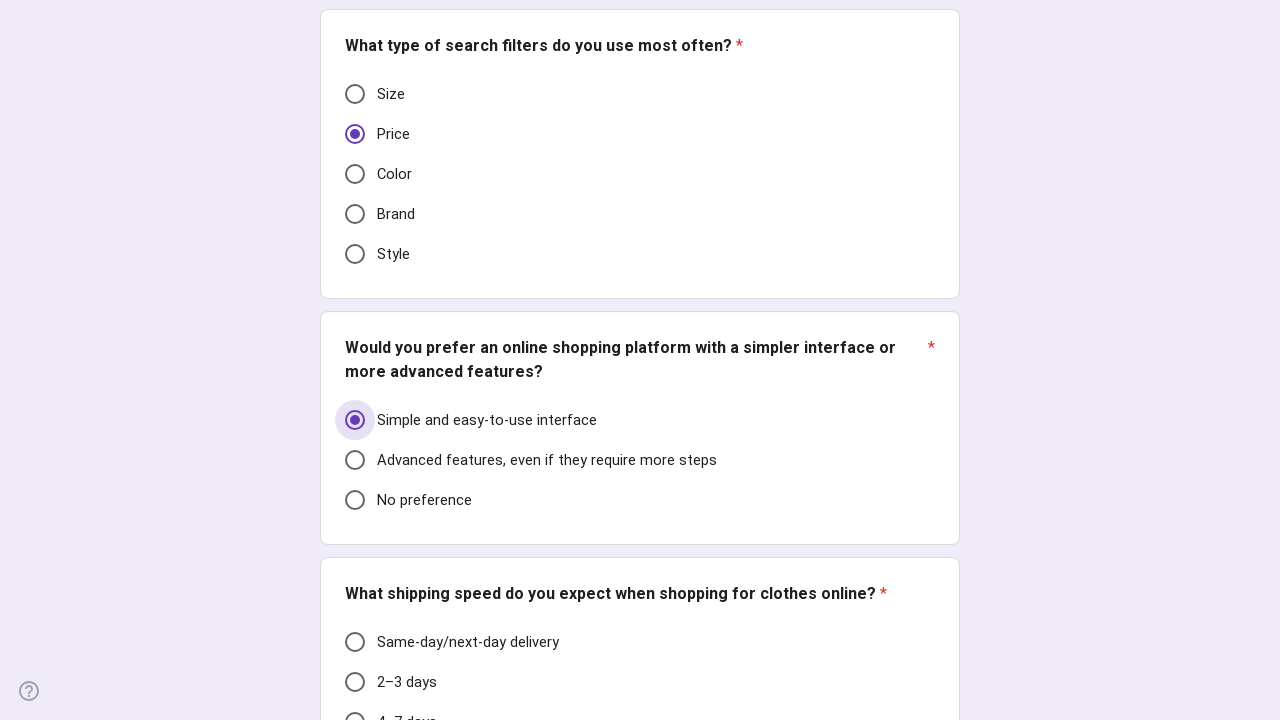

Searched for radio options in question 18 - found 4 radio buttons
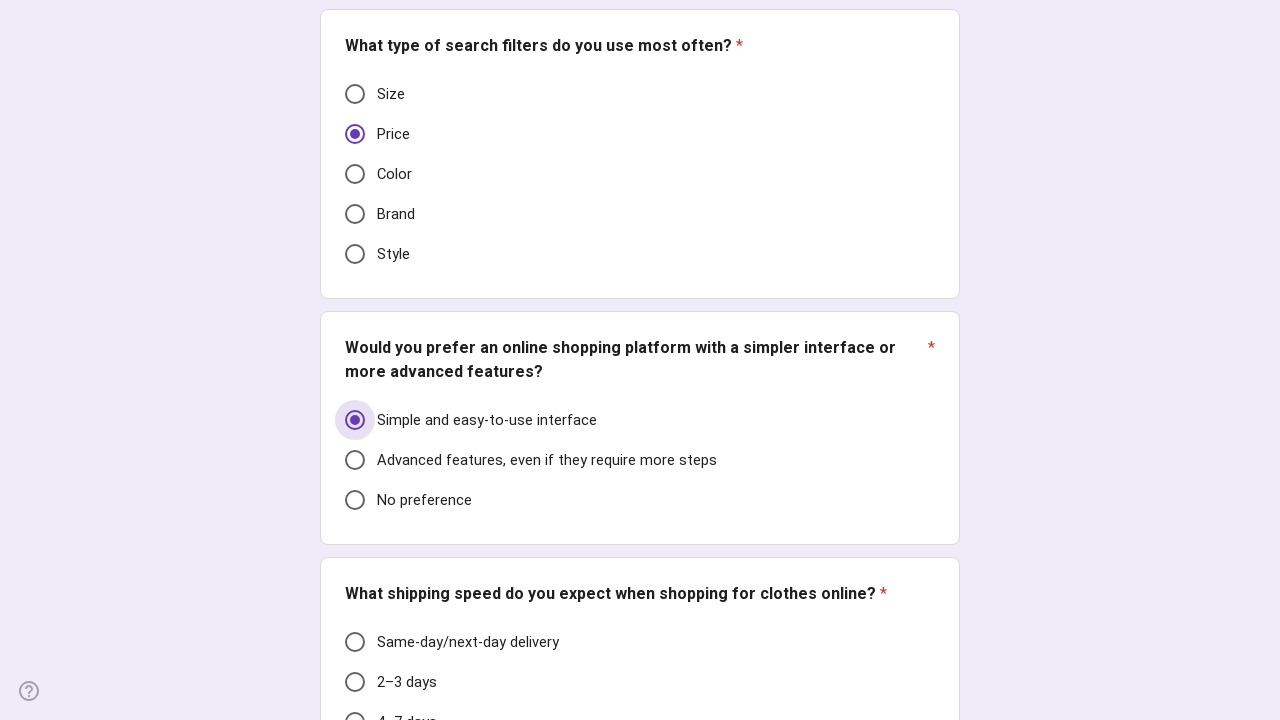

Selected random radio option for question 18
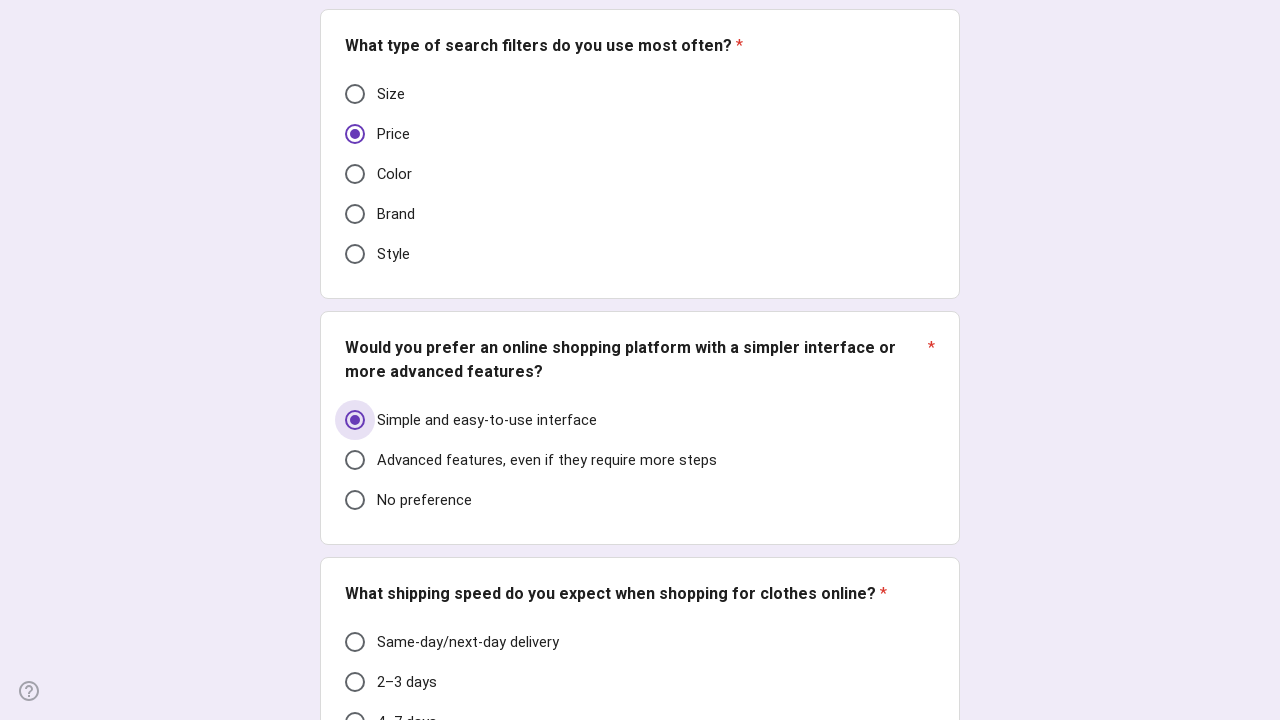

Clicked selected radio option for question 18
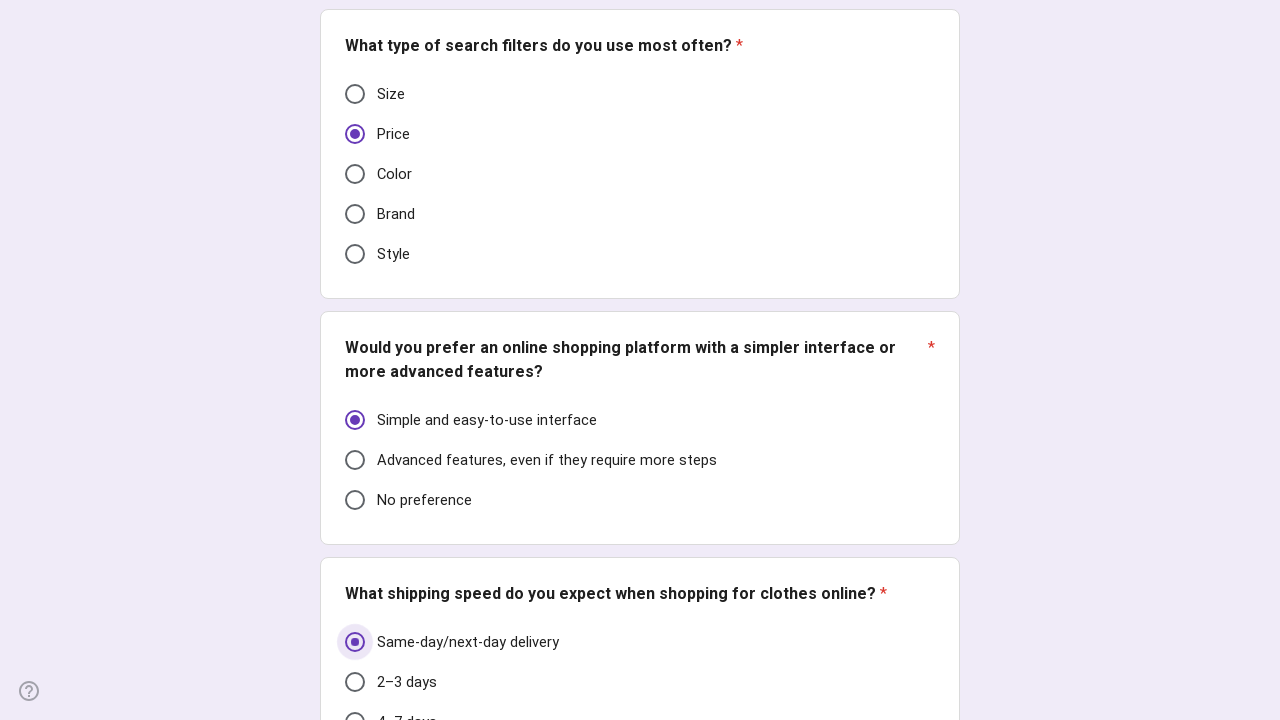

Retrieved container for question 19
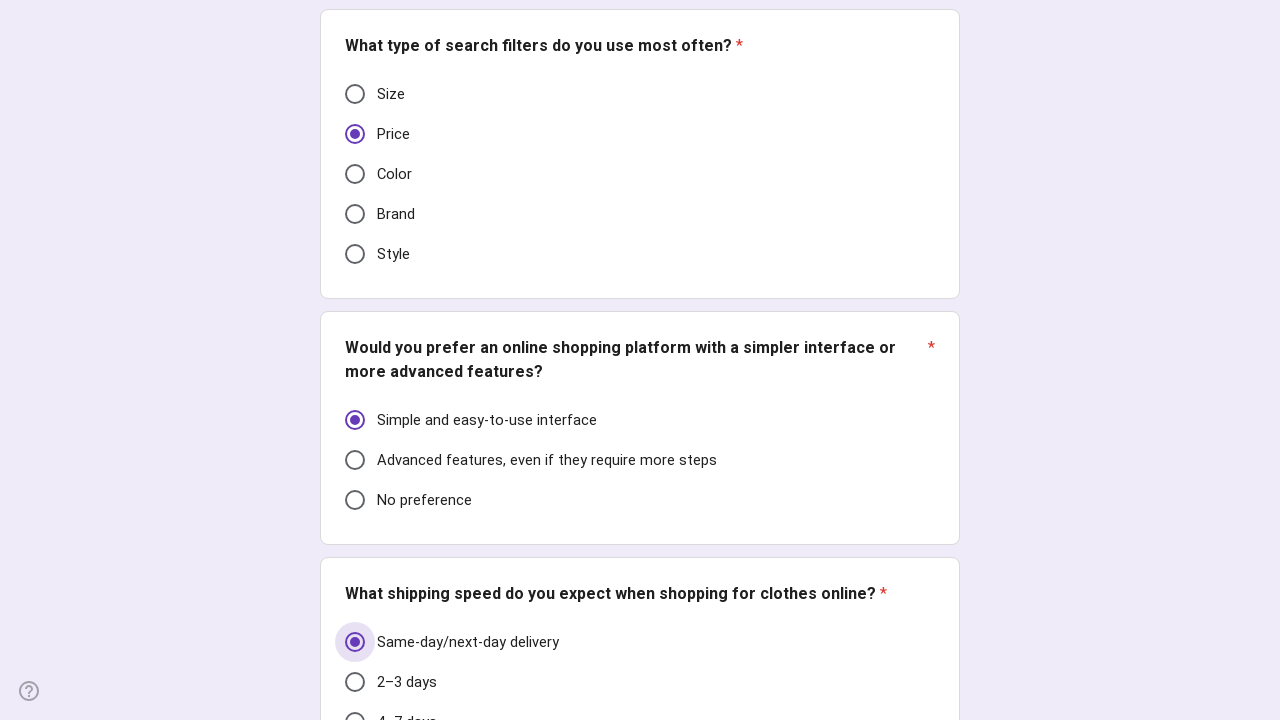

Checked if question 19 is already answered - found 0 answers
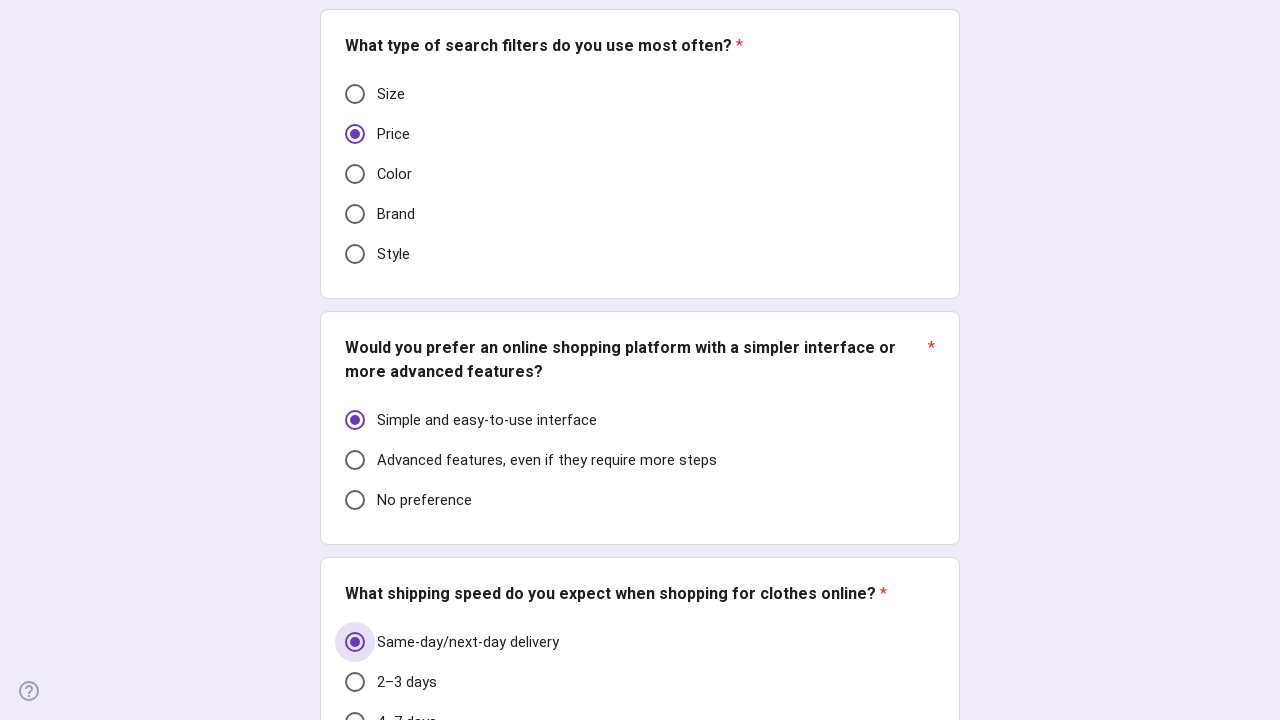

Scrolled to question 19
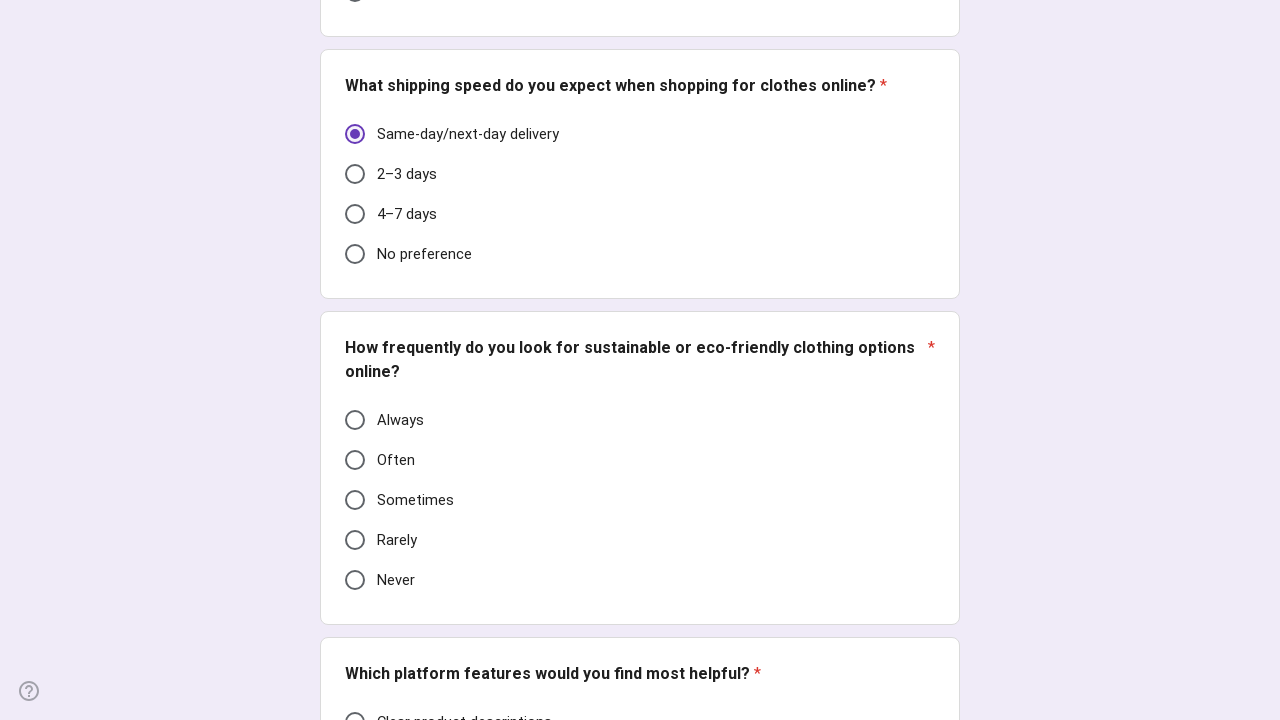

Searched for checkbox options in question 19 - found 0 checkboxes
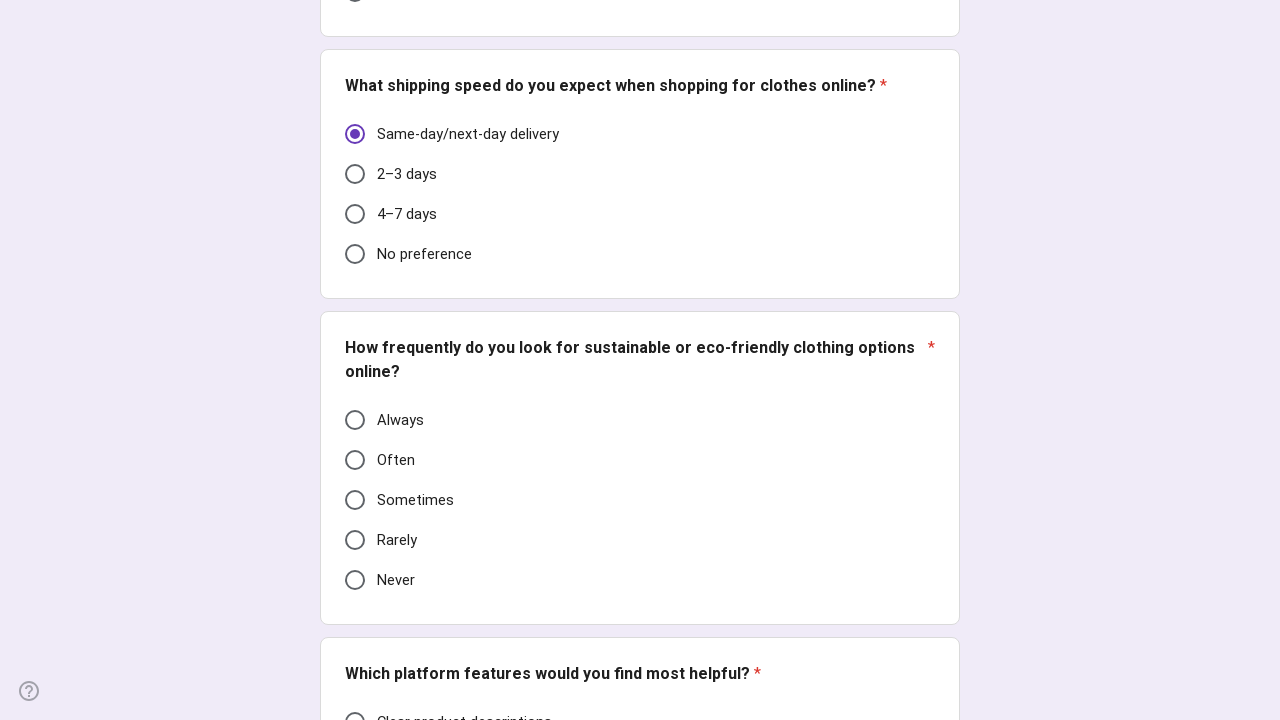

Searched for radio options in question 19 - found 5 radio buttons
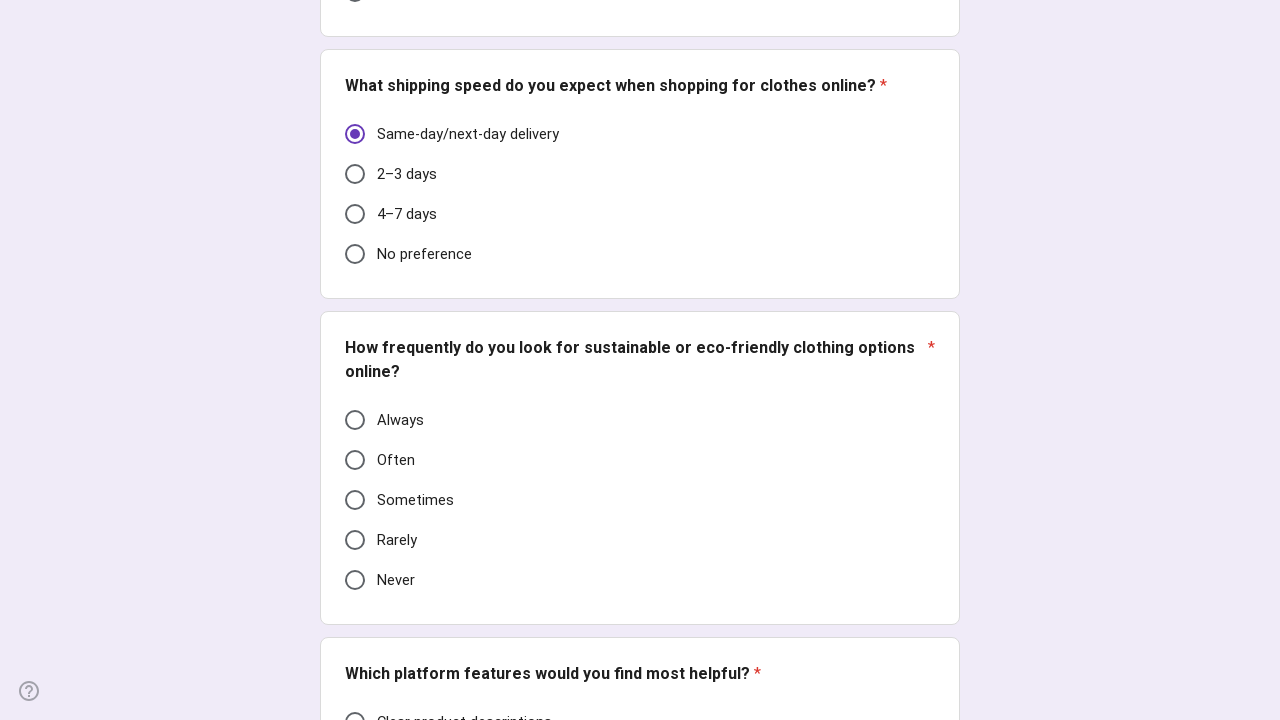

Selected random radio option for question 19
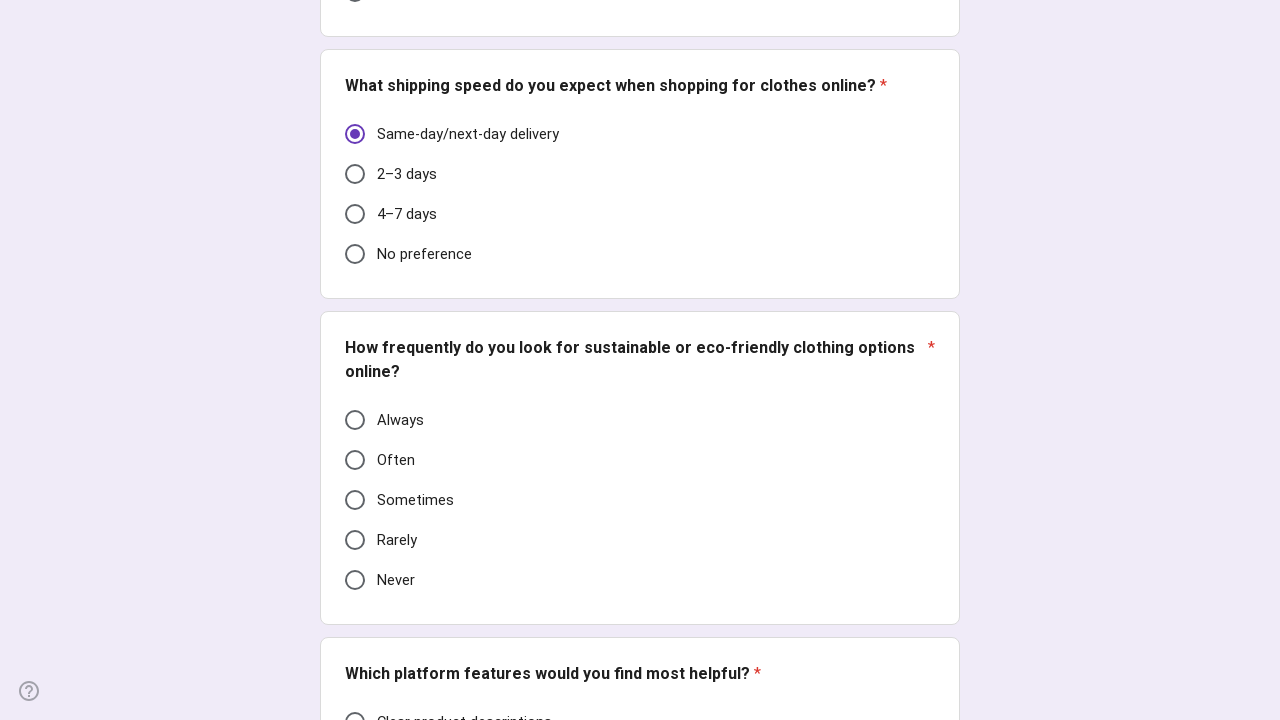

Clicked selected radio option for question 19
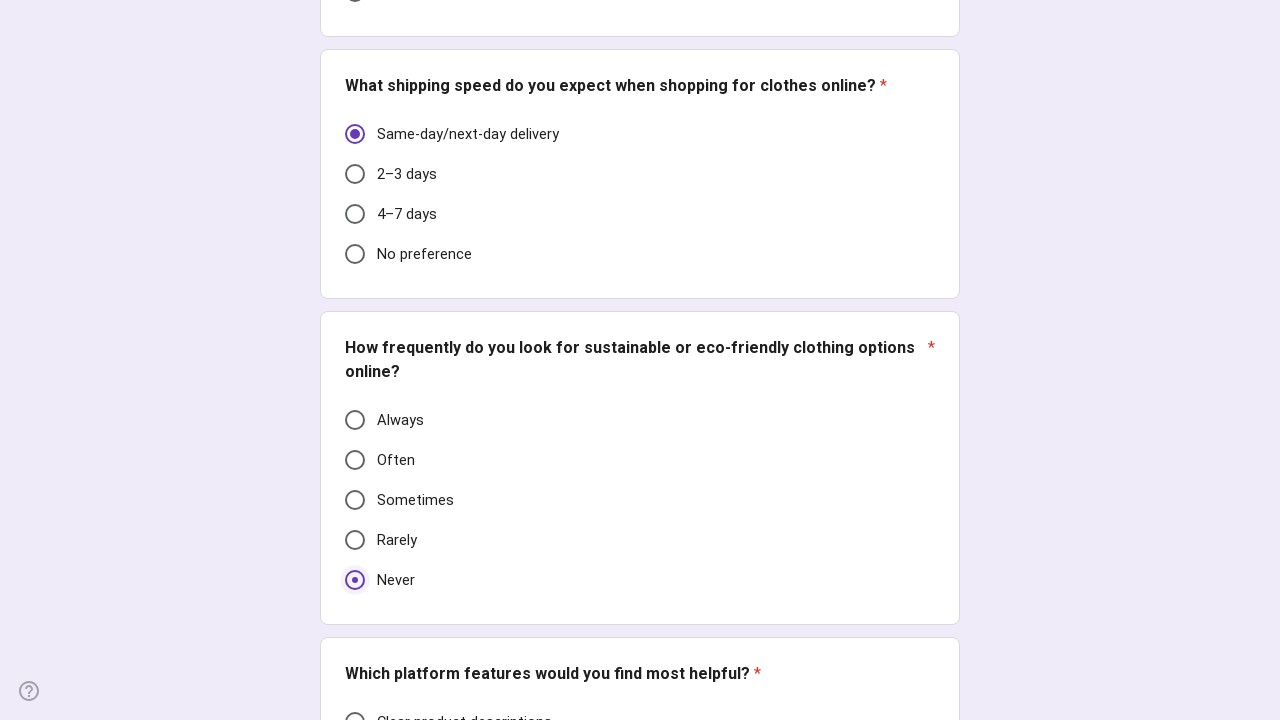

Retrieved container for question 20
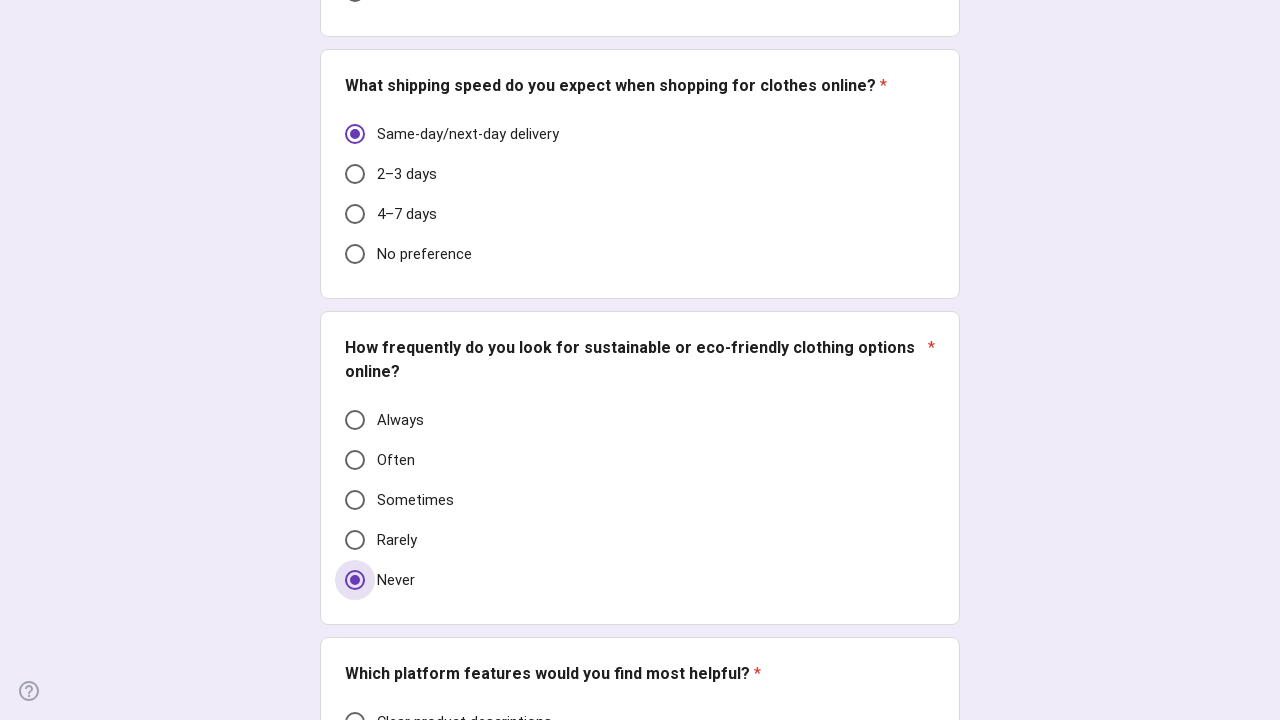

Checked if question 20 is already answered - found 0 answers
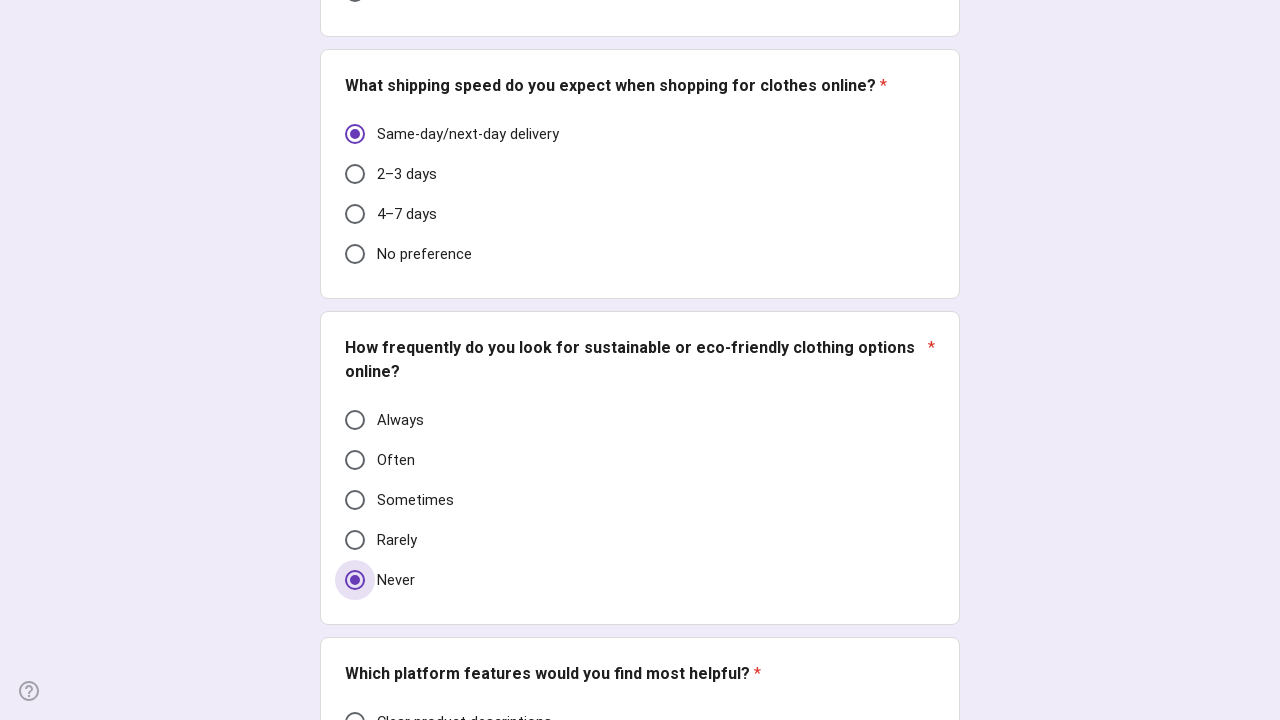

Scrolled to question 20
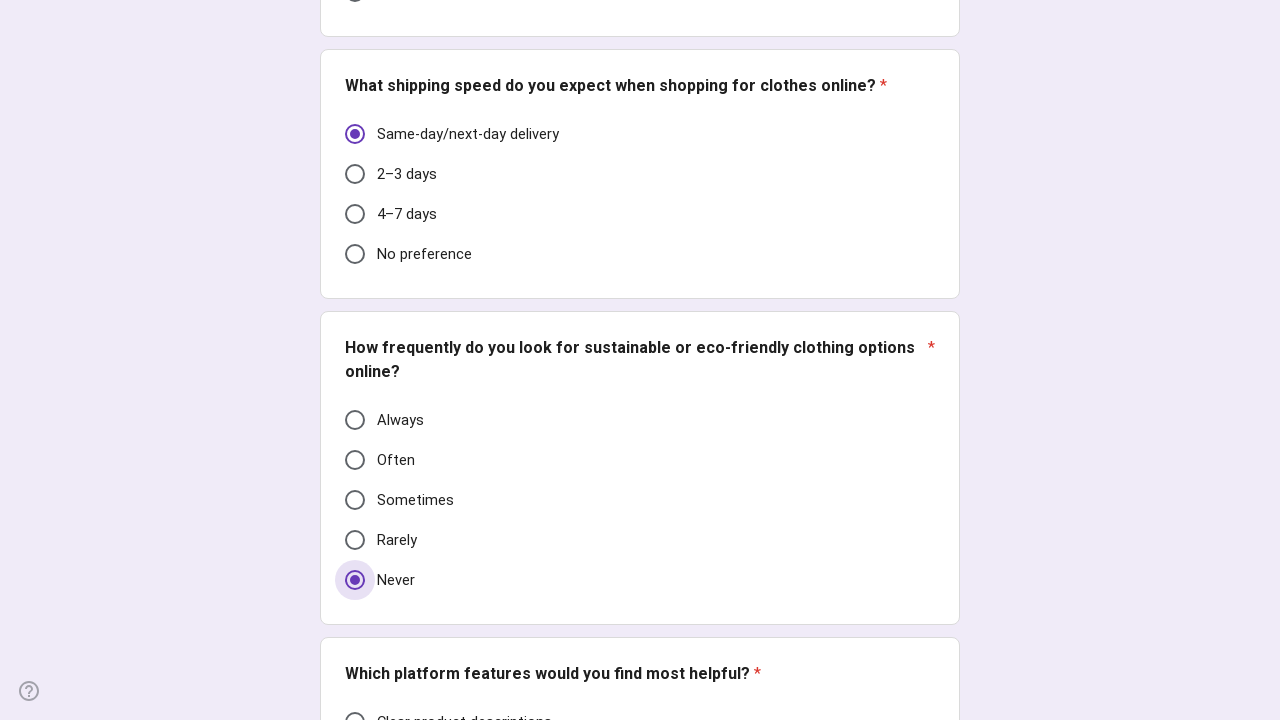

Searched for checkbox options in question 20 - found 0 checkboxes
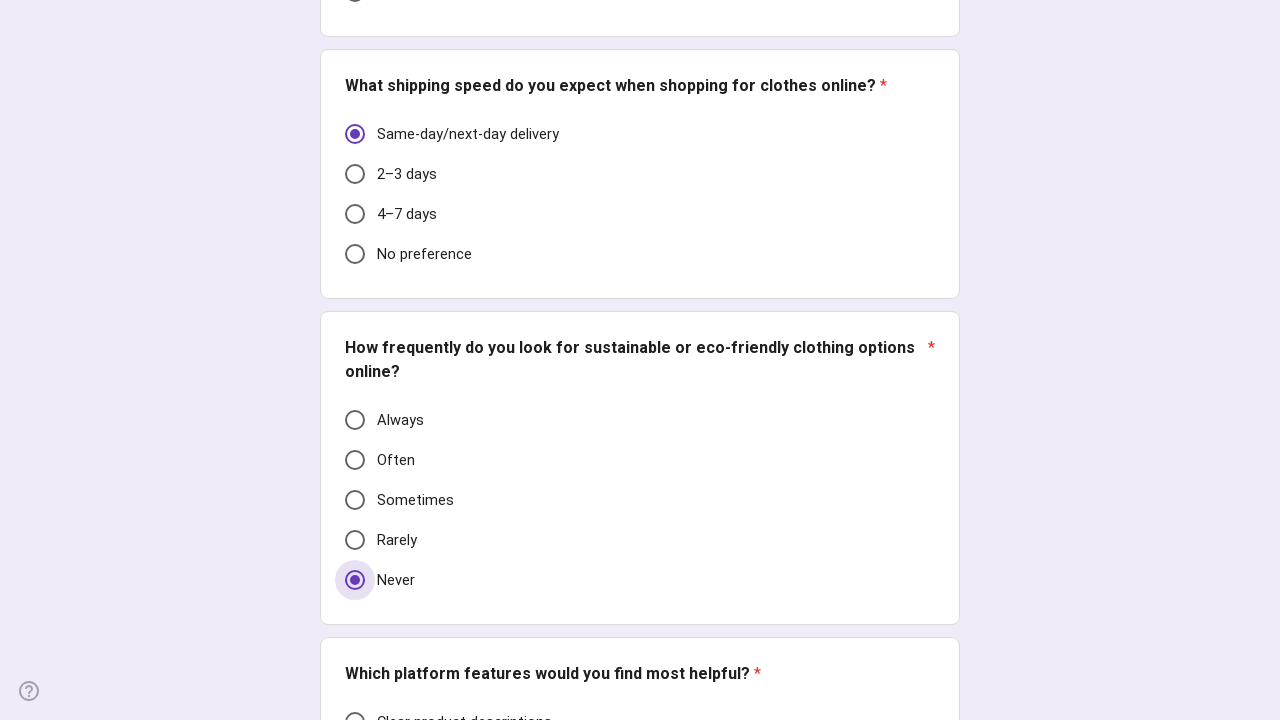

Searched for radio options in question 20 - found 5 radio buttons
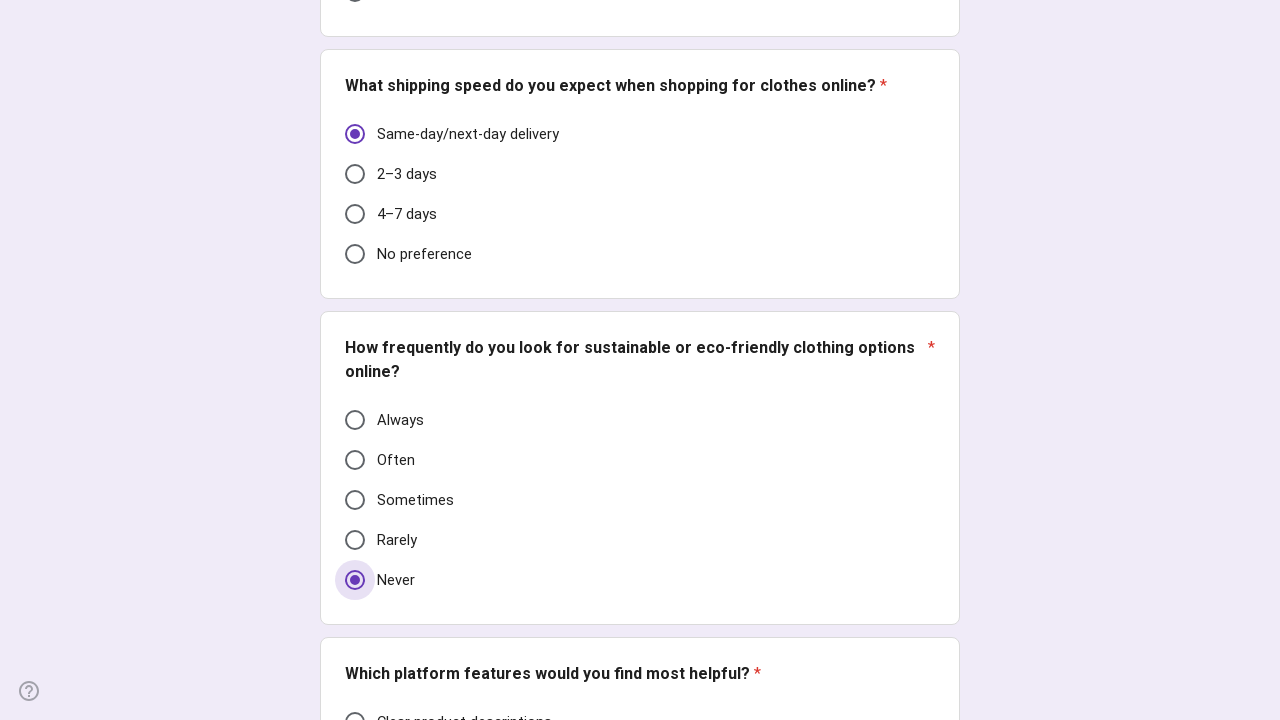

Selected random radio option for question 20
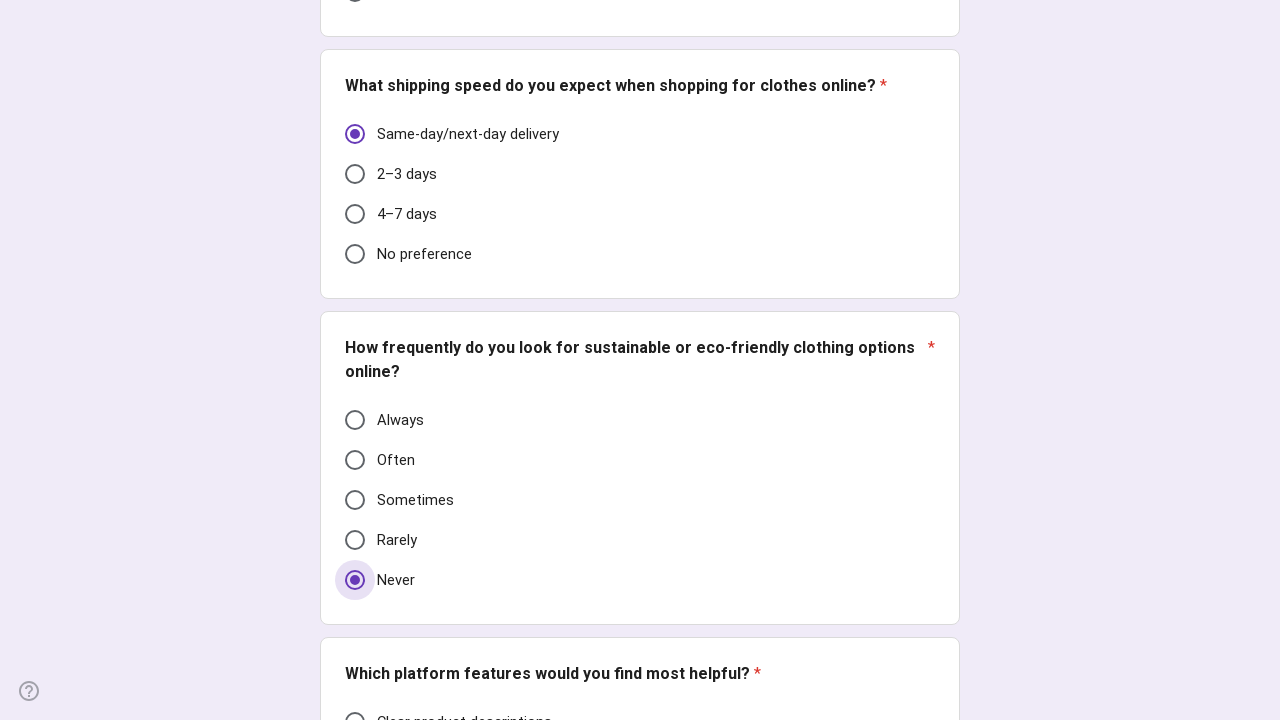

Clicked selected radio option for question 20
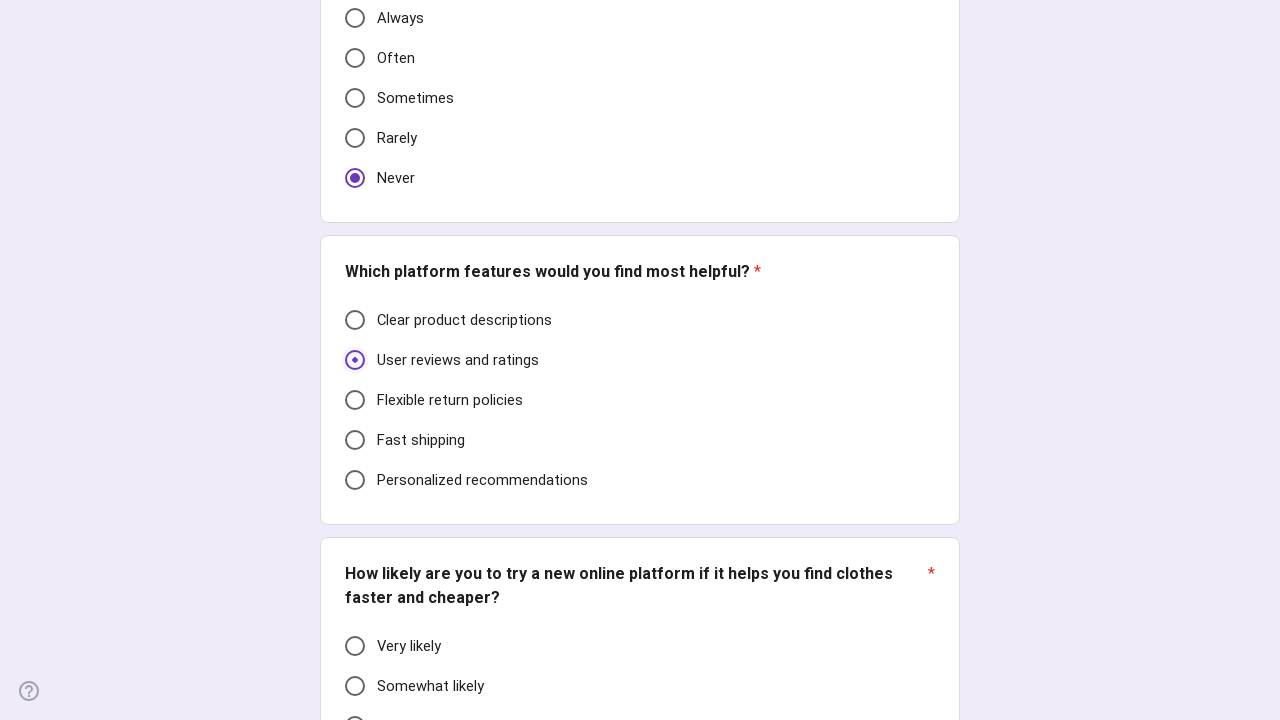

Retrieved container for question 21
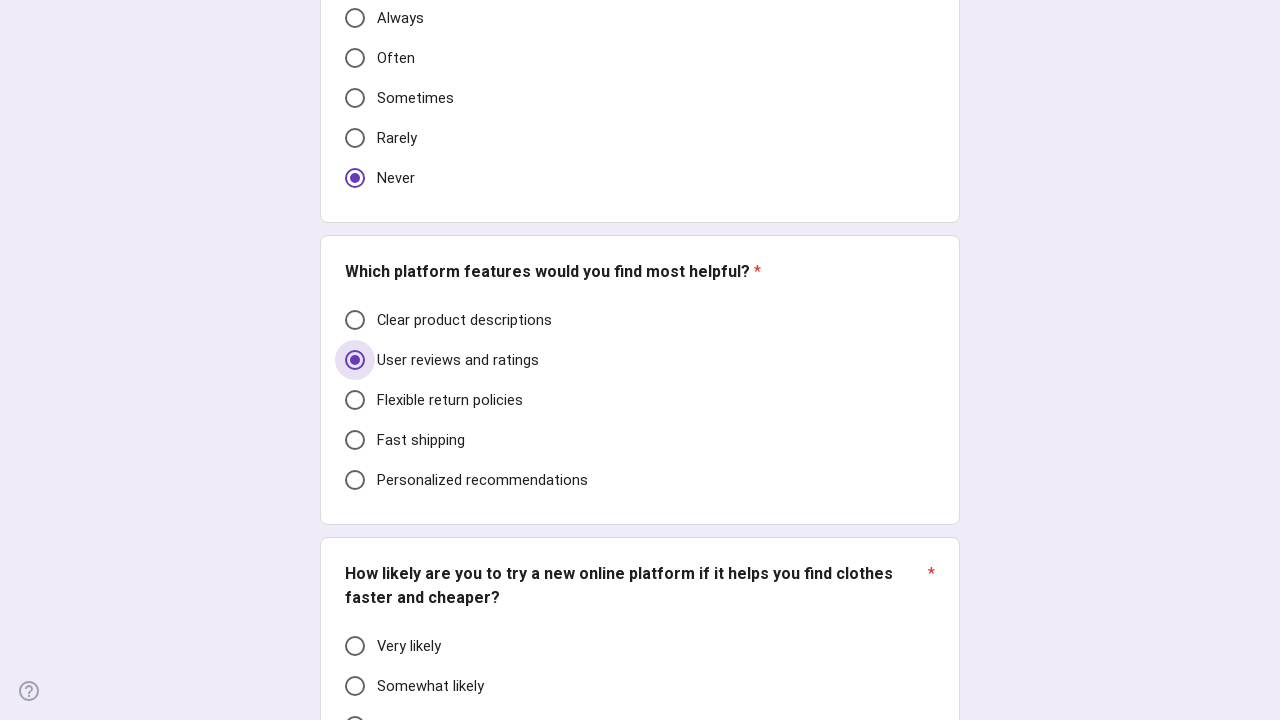

Checked if question 21 is already answered - found 0 answers
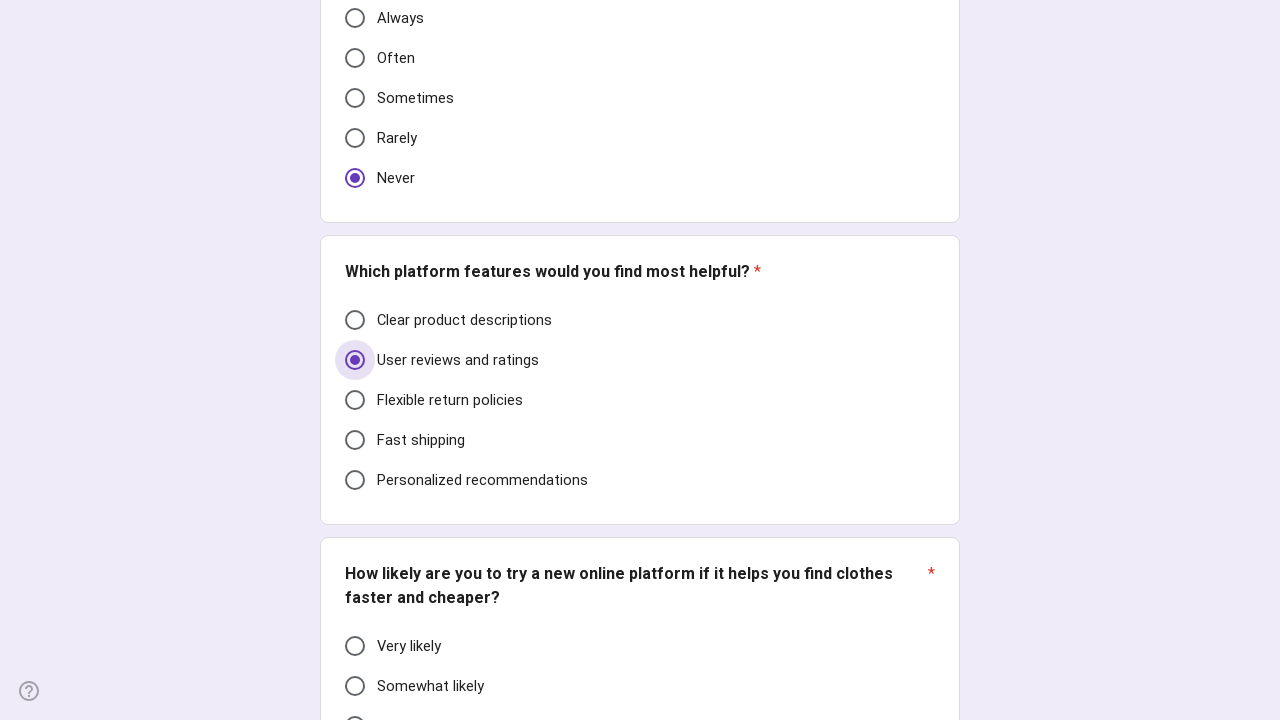

Scrolled to question 21
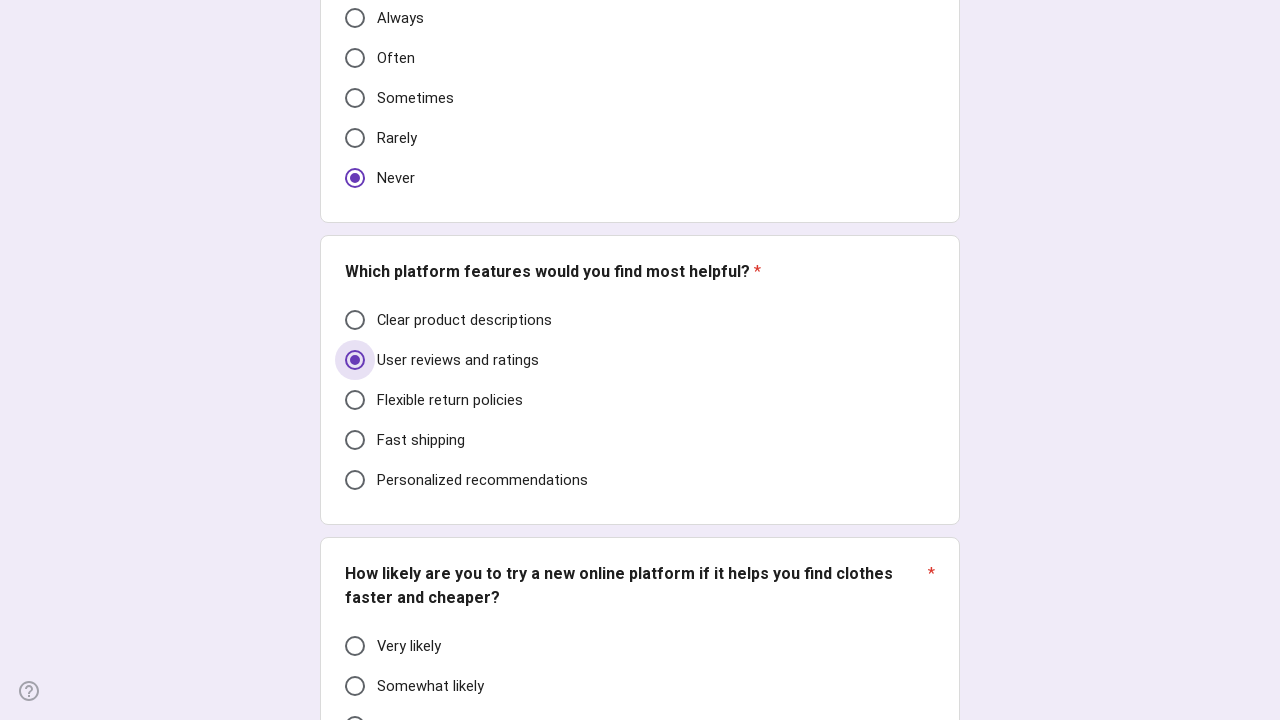

Searched for checkbox options in question 21 - found 0 checkboxes
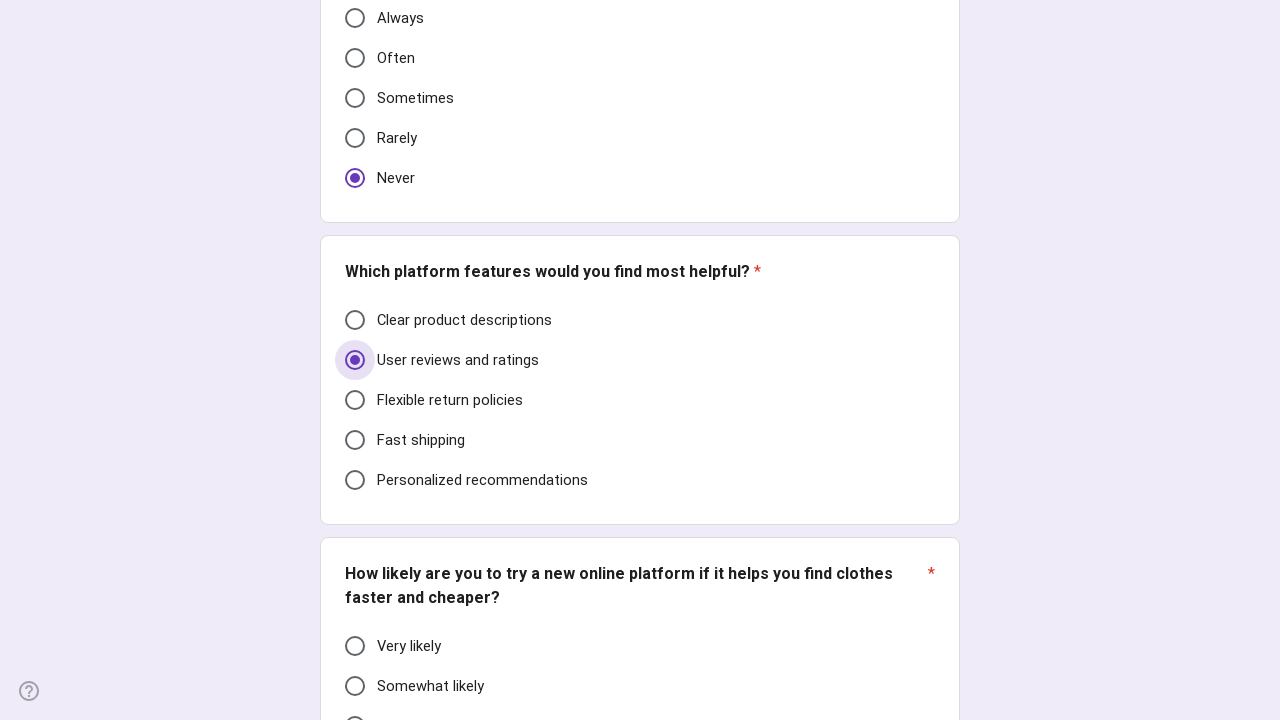

Searched for radio options in question 21 - found 5 radio buttons
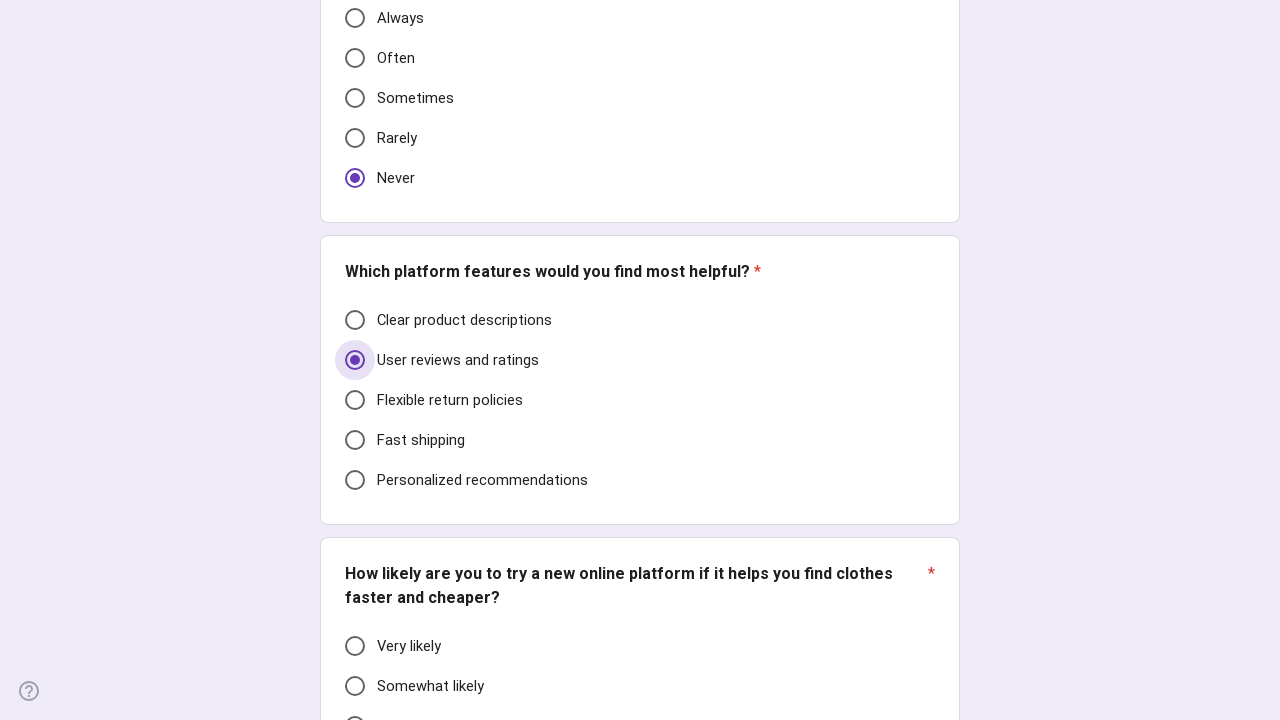

Selected random radio option for question 21
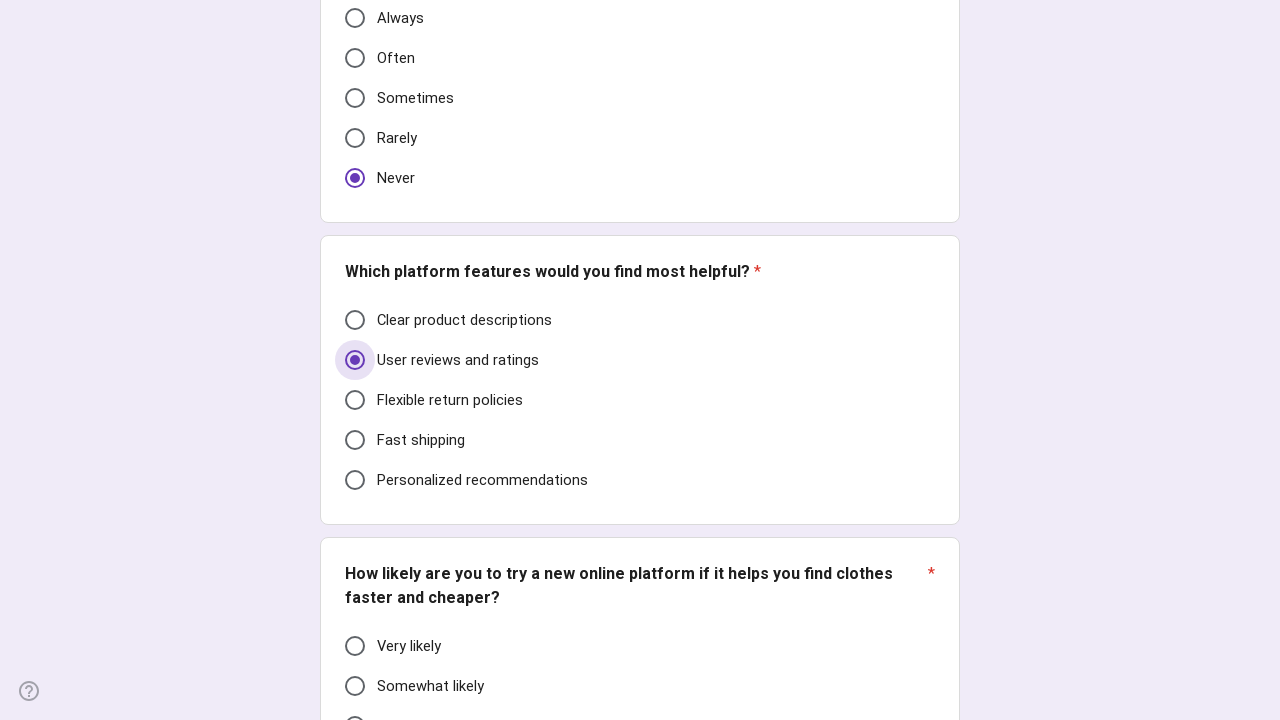

Clicked selected radio option for question 21
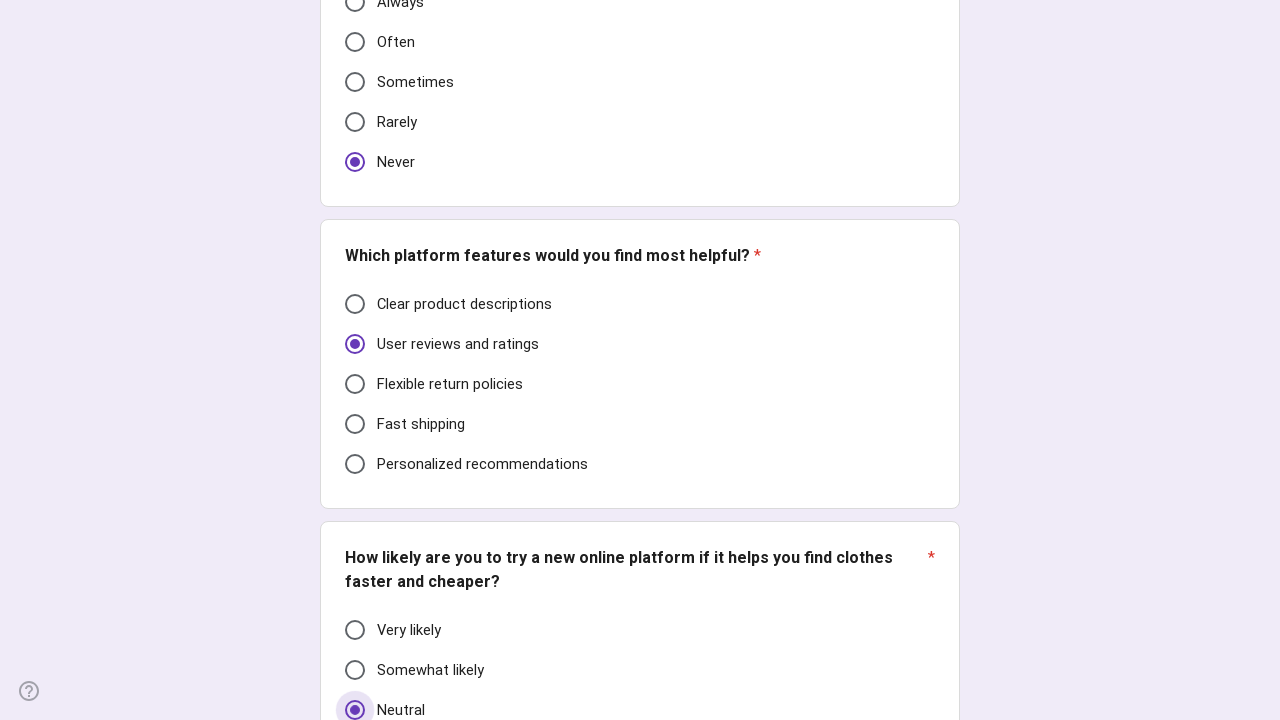

Retrieved container for question 22
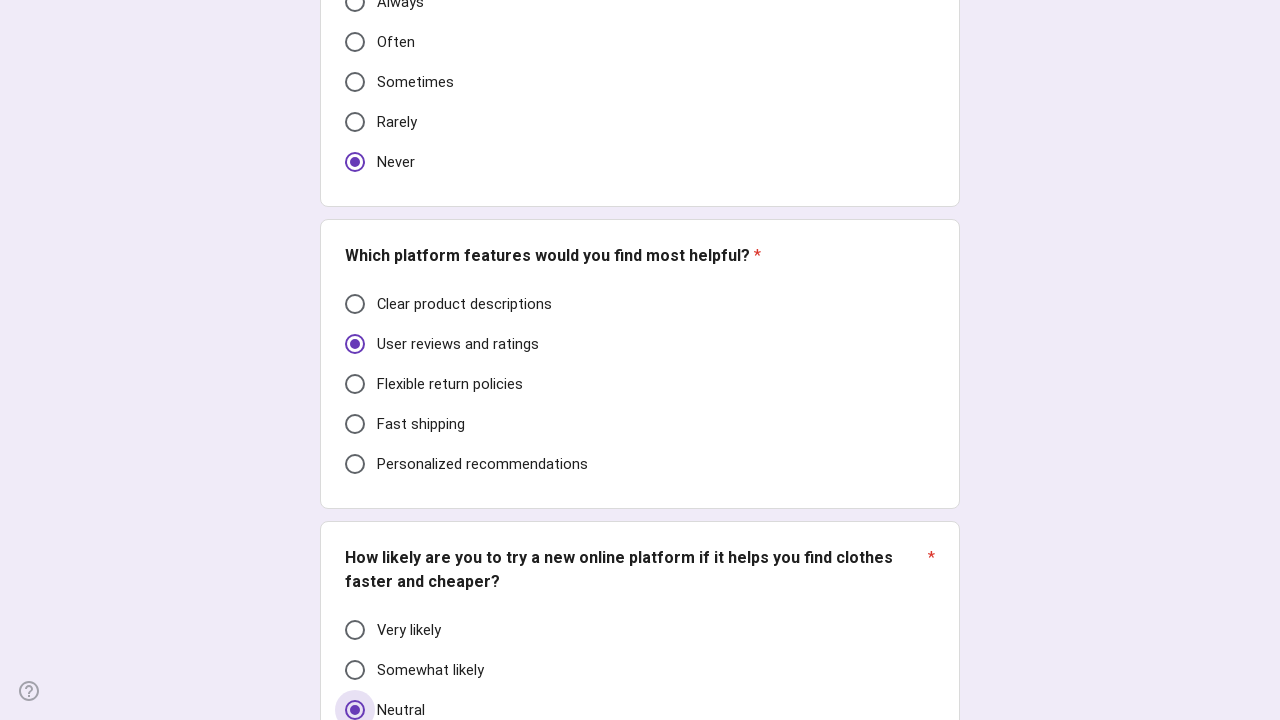

Checked if question 22 is already answered - found 0 answers
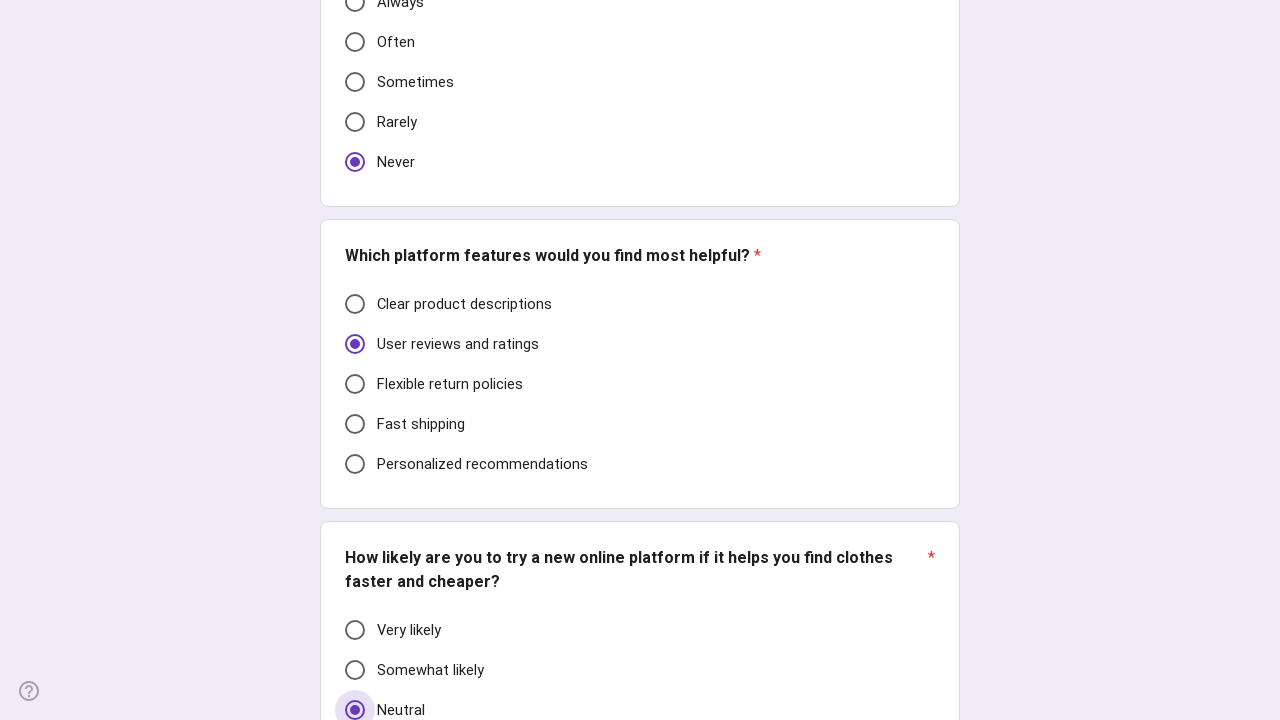

Scrolled to question 22
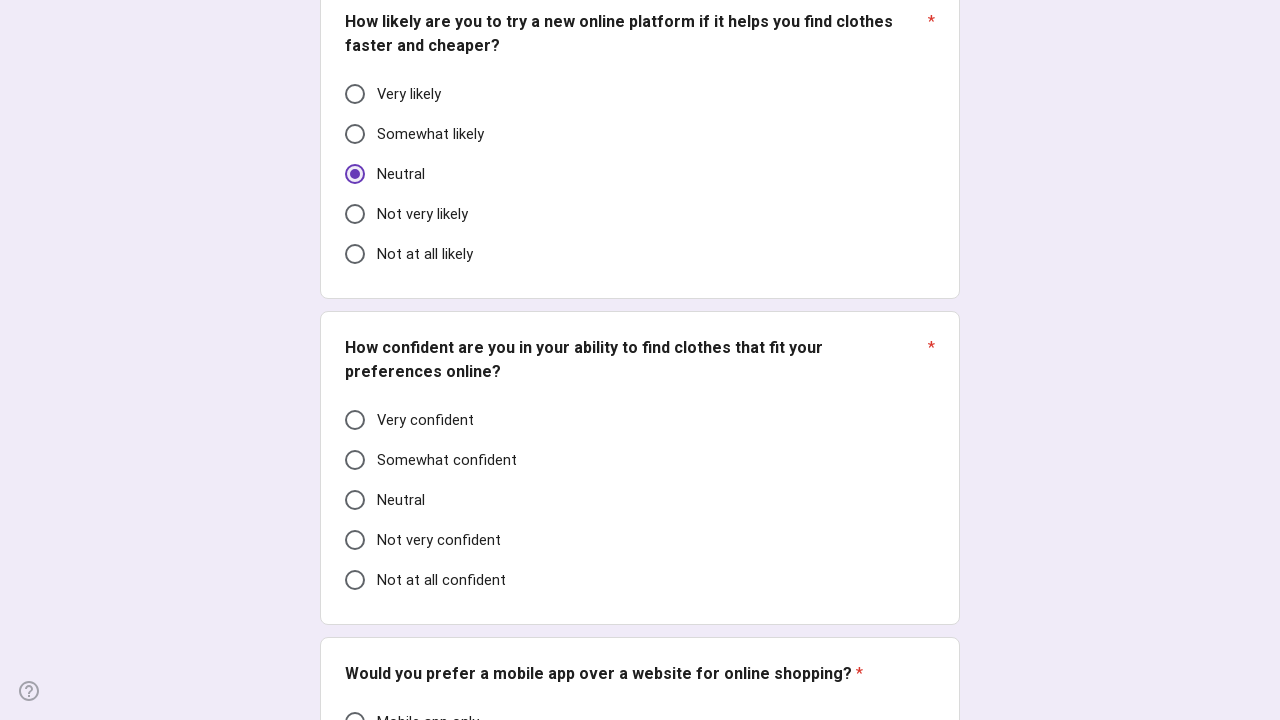

Searched for checkbox options in question 22 - found 0 checkboxes
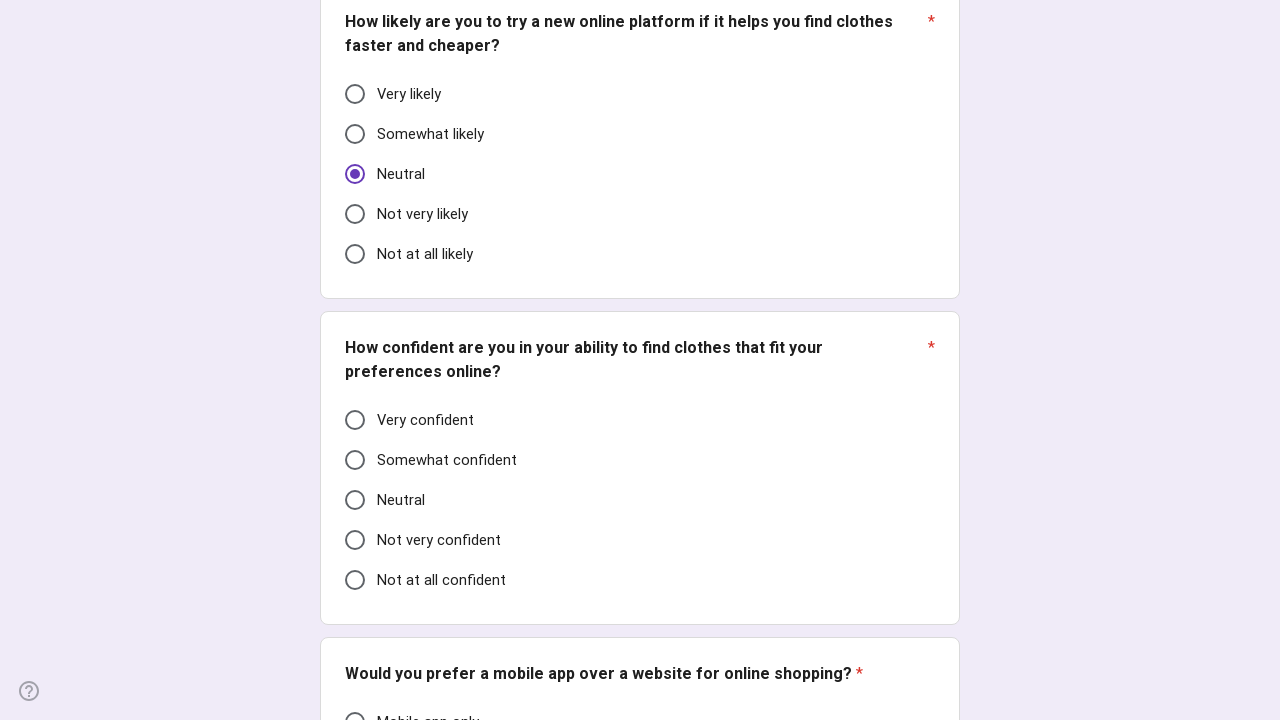

Searched for radio options in question 22 - found 5 radio buttons
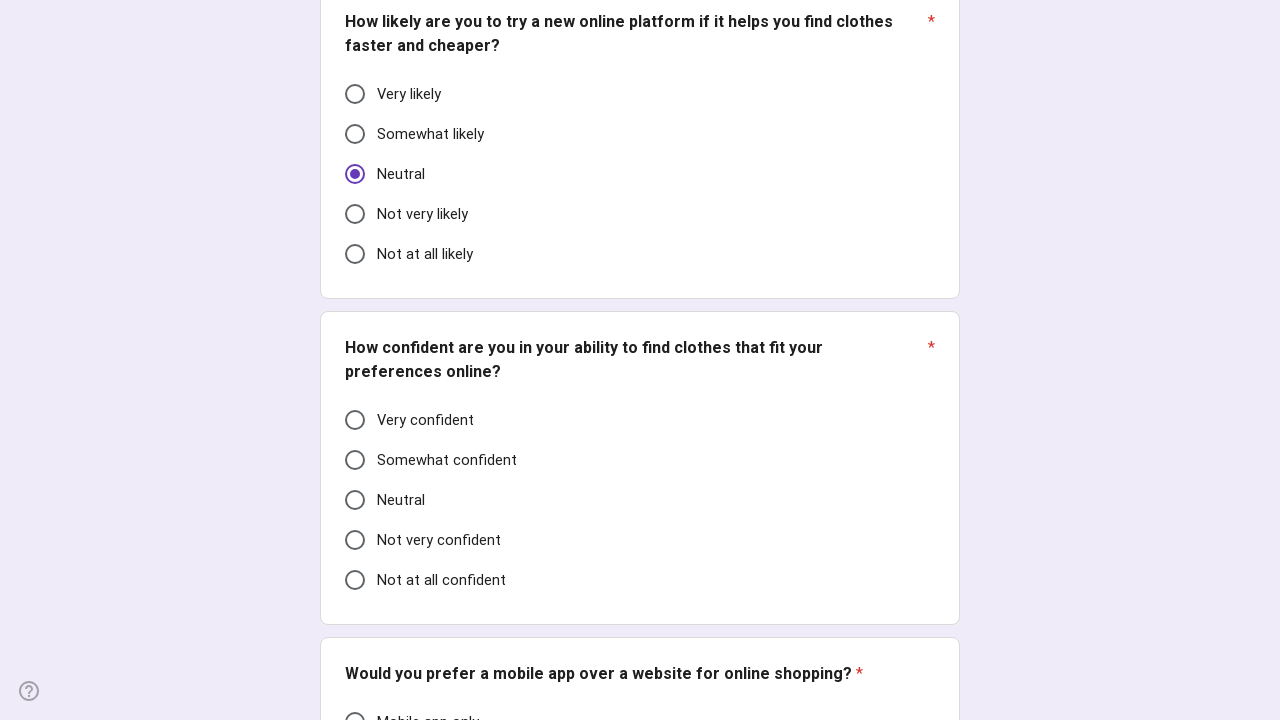

Selected random radio option for question 22
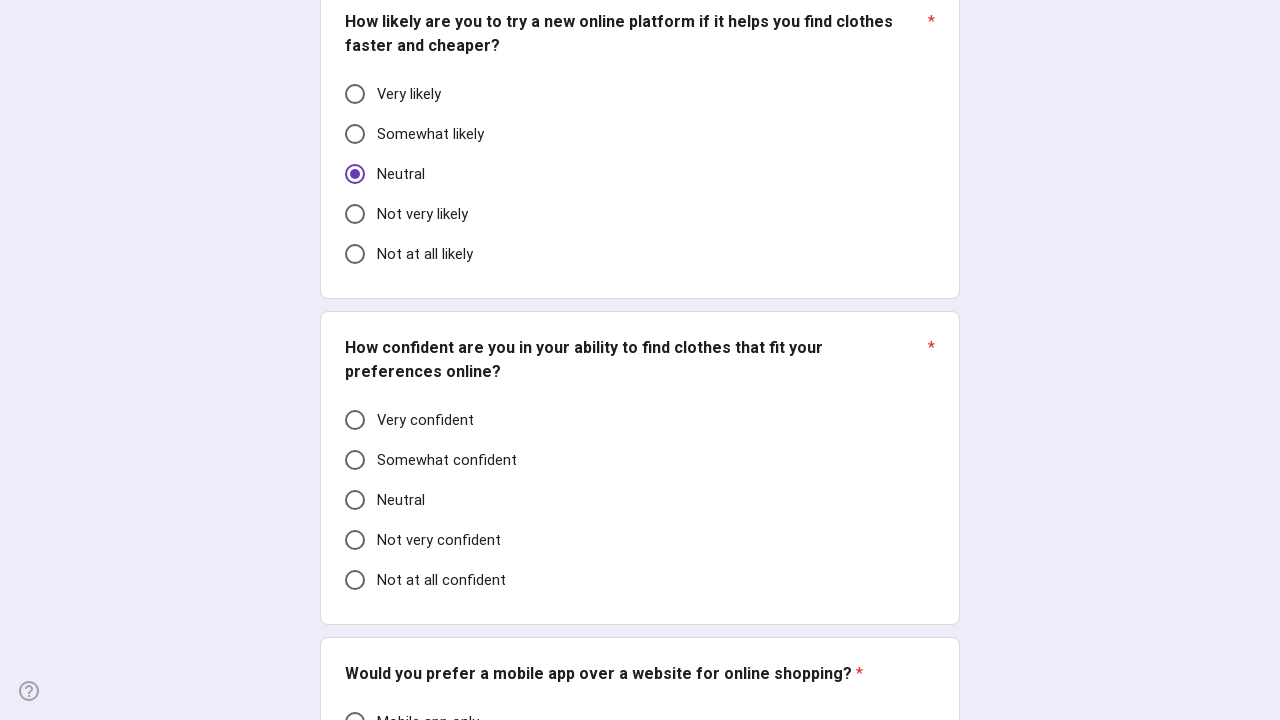

Clicked selected radio option for question 22
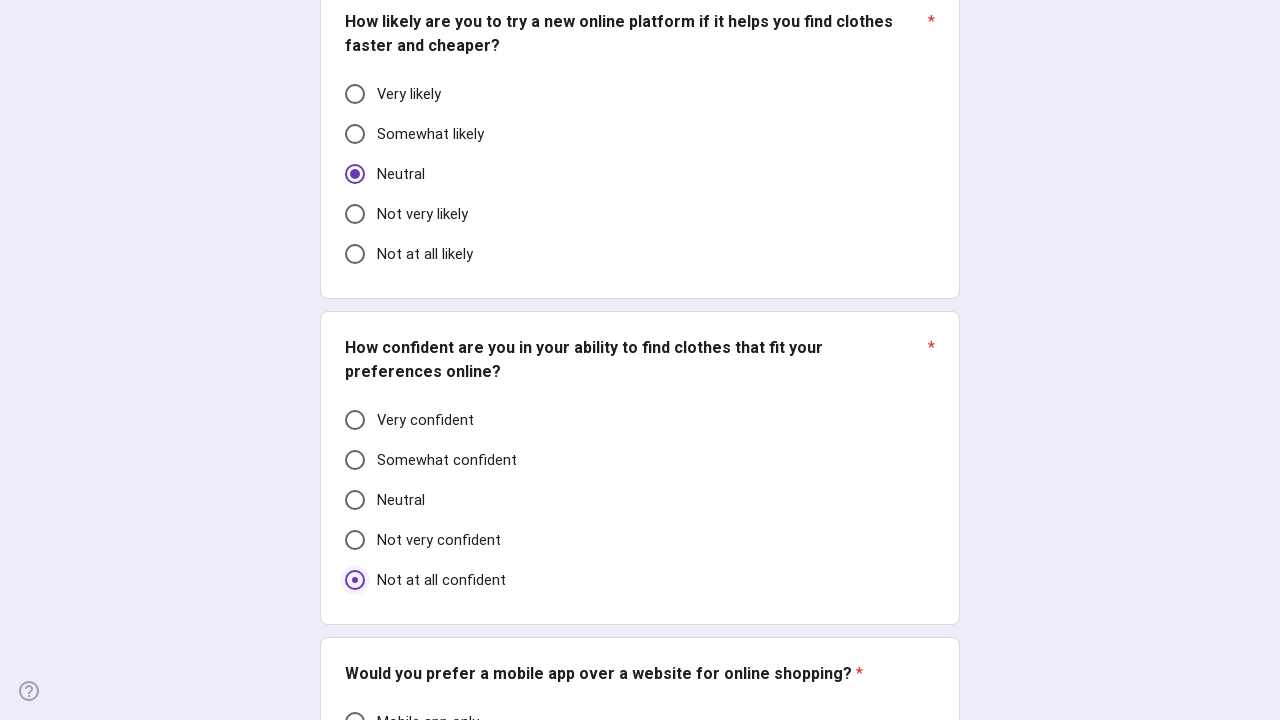

Retrieved container for question 23
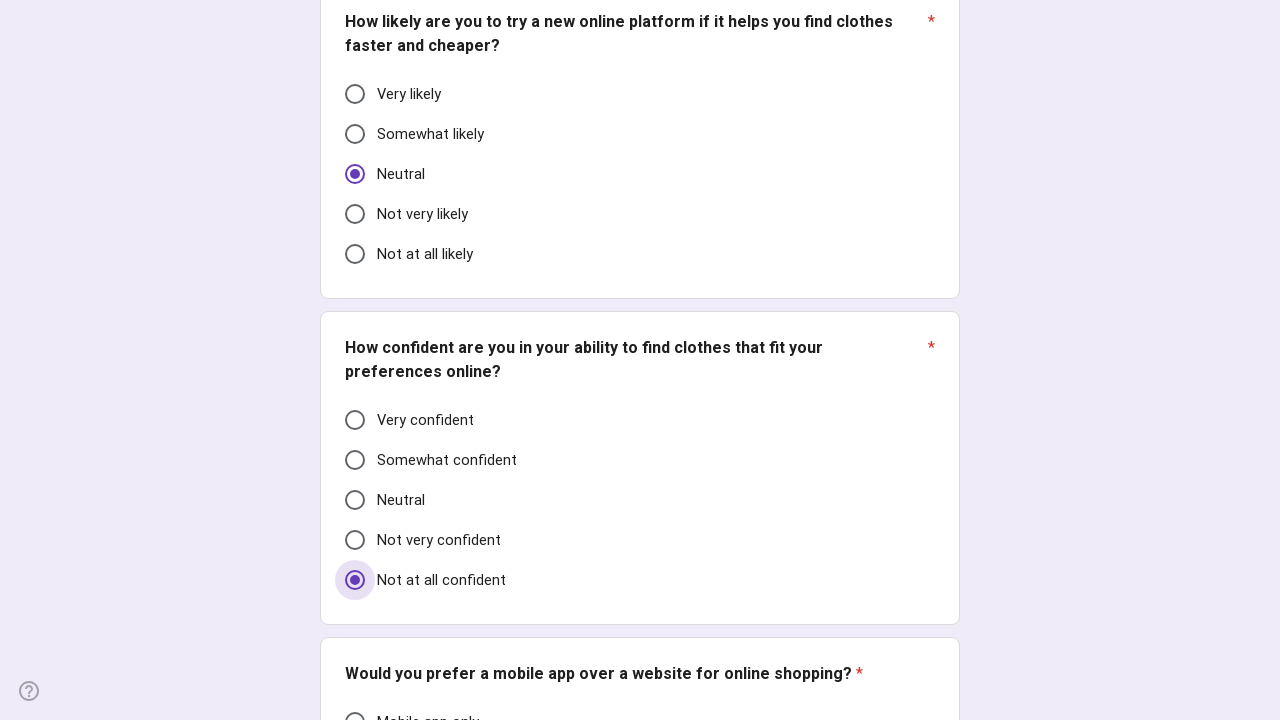

Checked if question 23 is already answered - found 0 answers
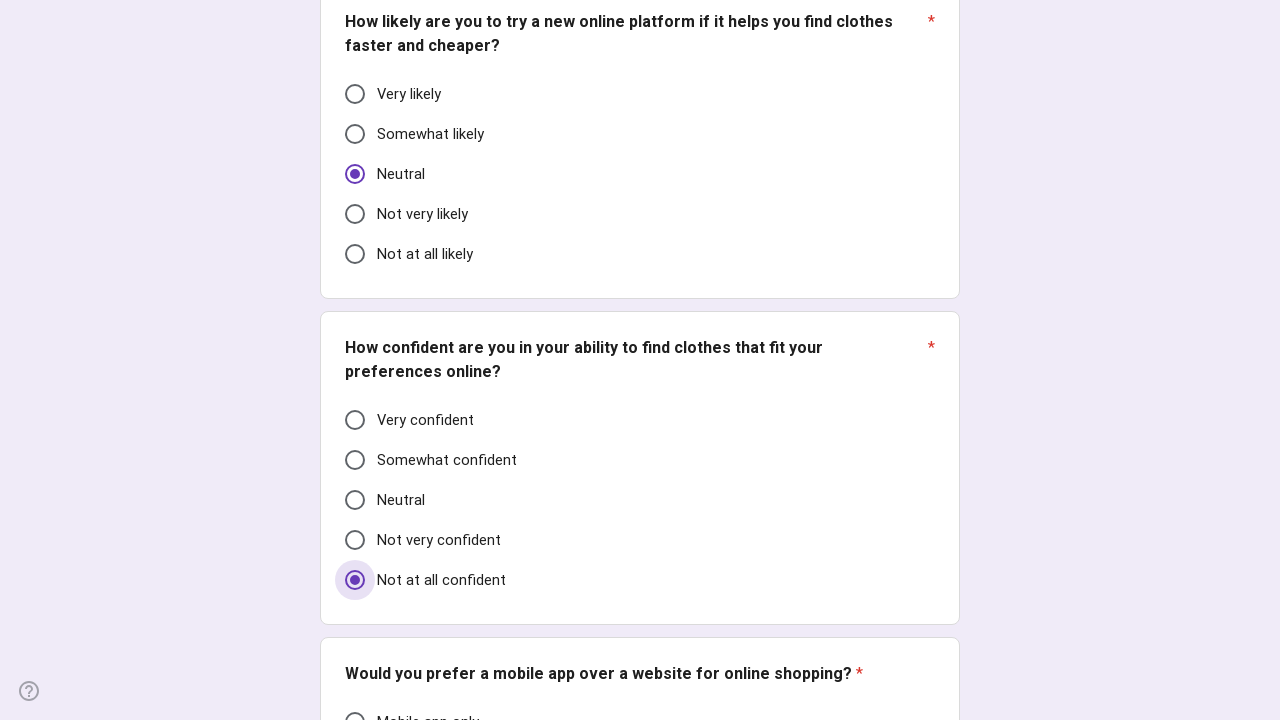

Scrolled to question 23
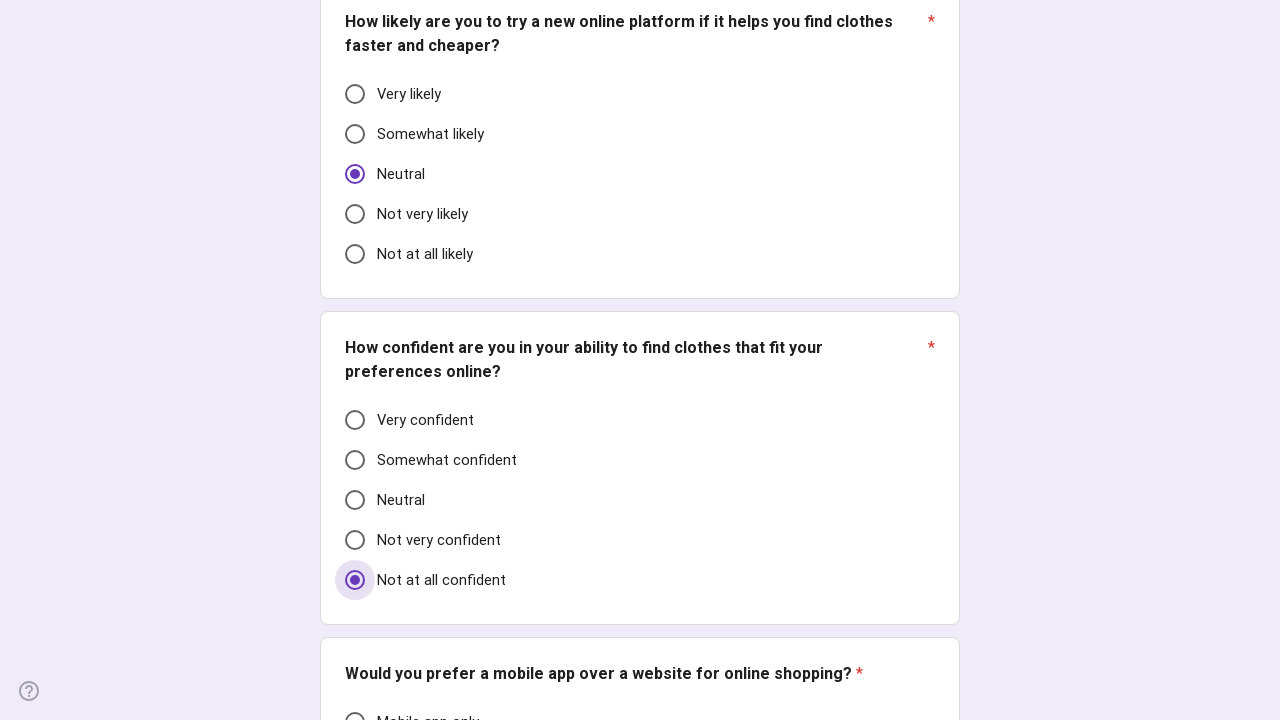

Searched for checkbox options in question 23 - found 0 checkboxes
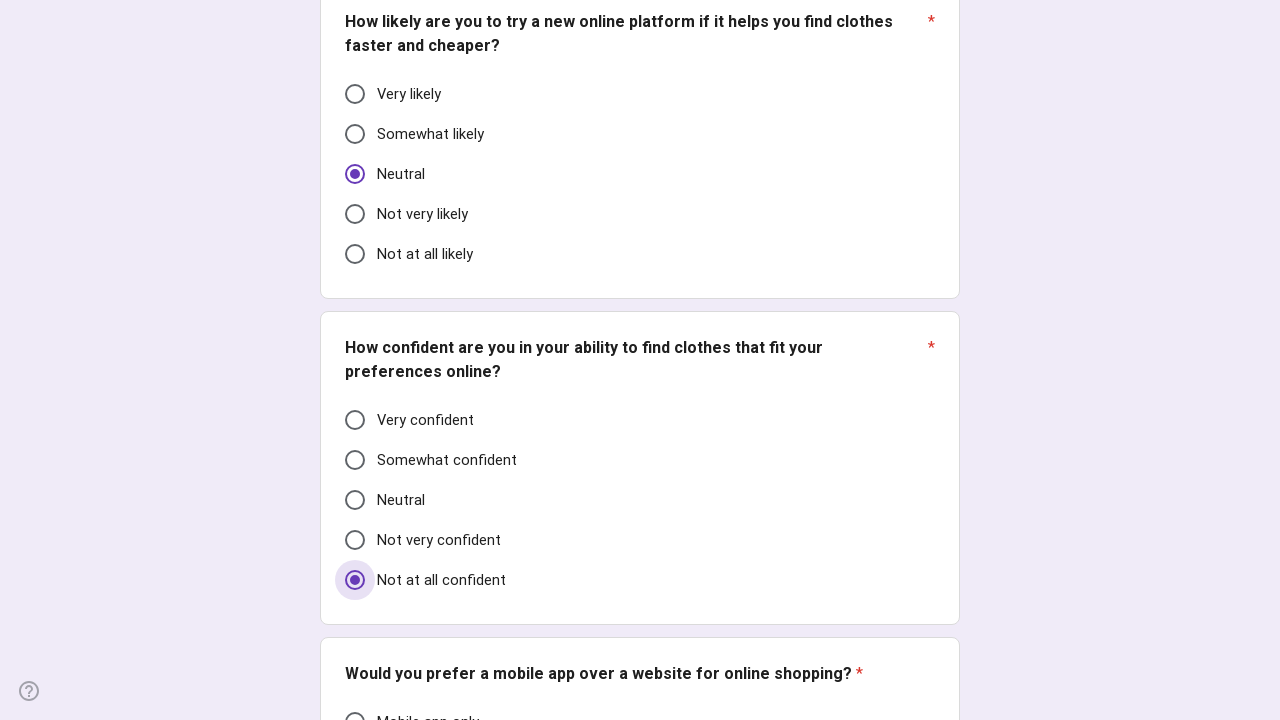

Searched for radio options in question 23 - found 3 radio buttons
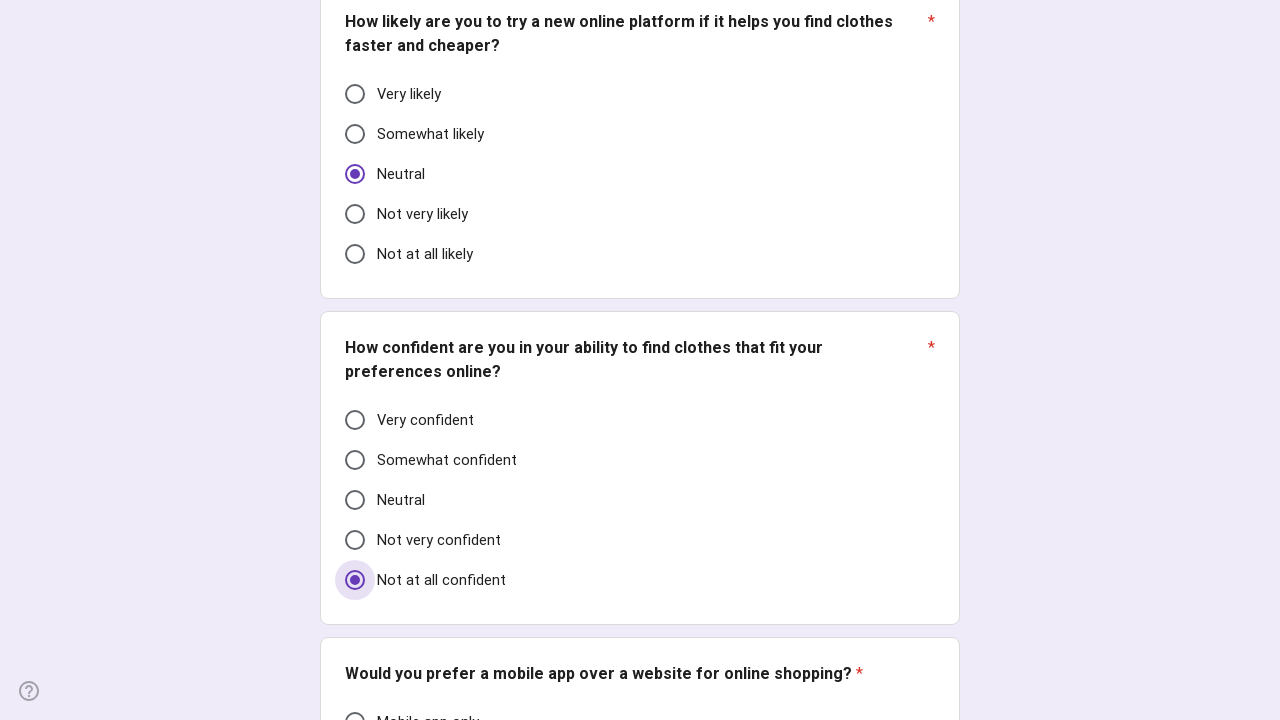

Selected random radio option for question 23
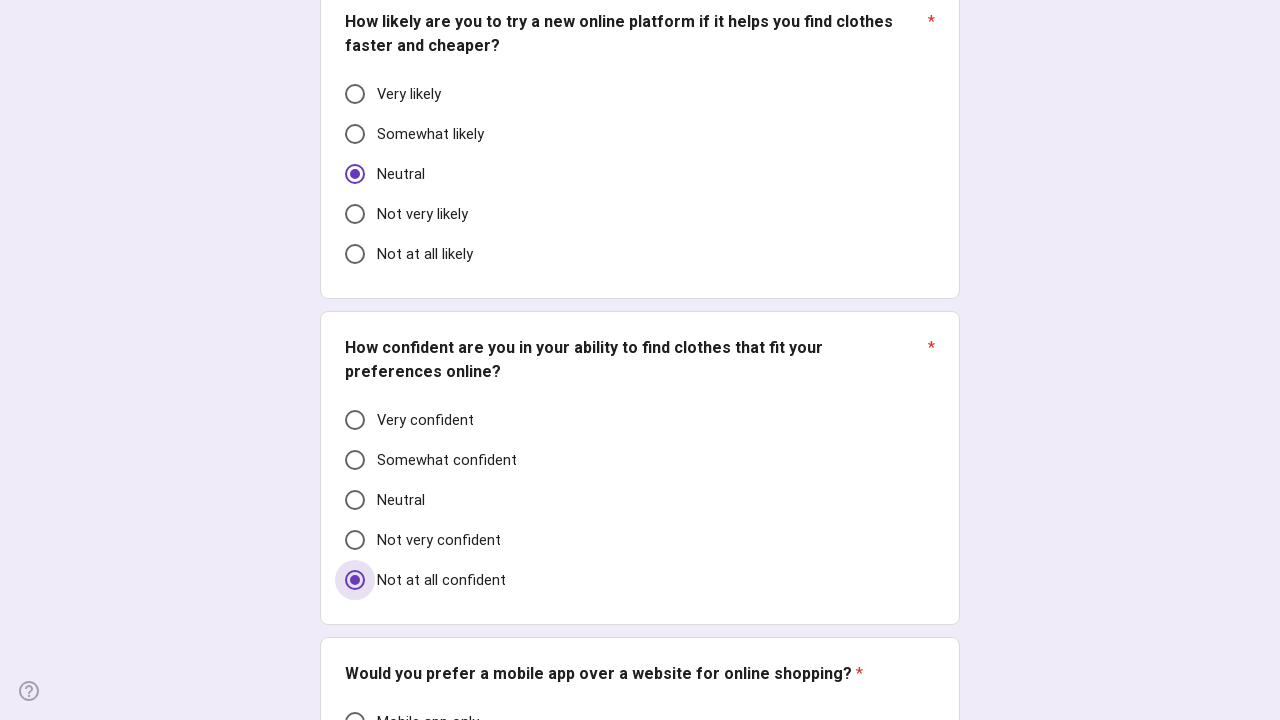

Clicked selected radio option for question 23
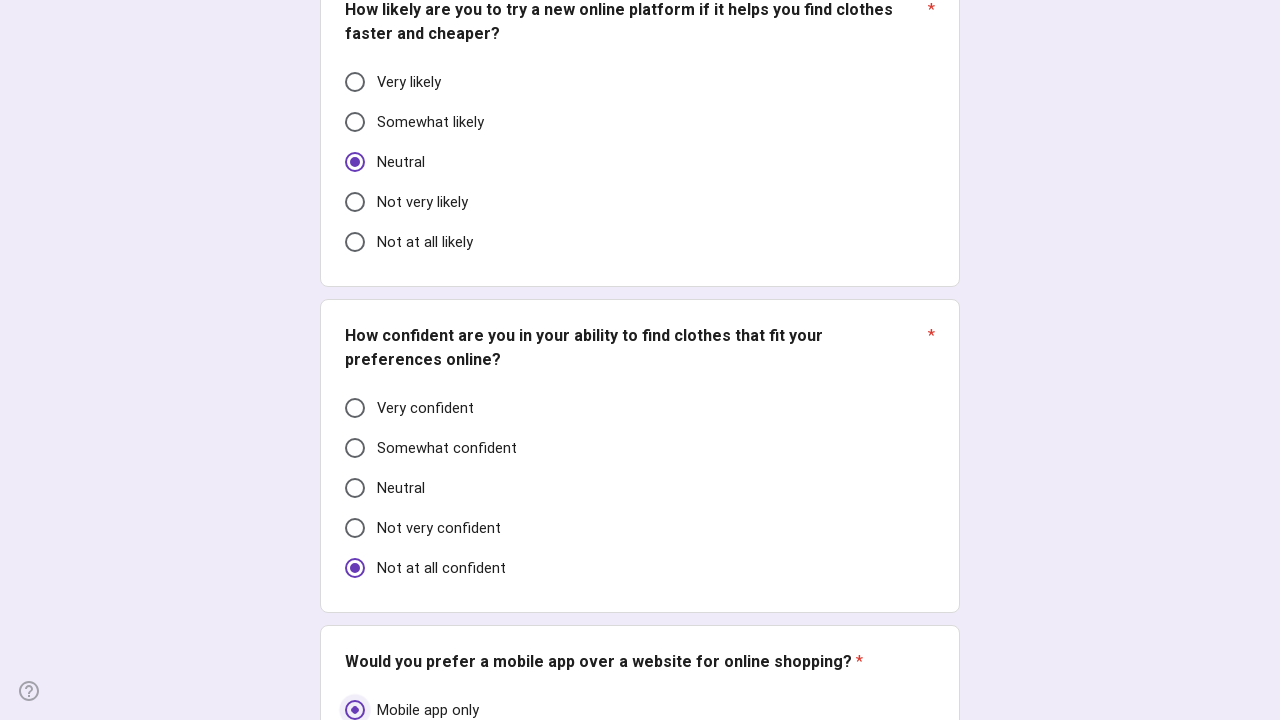

Retrieved container for question 24
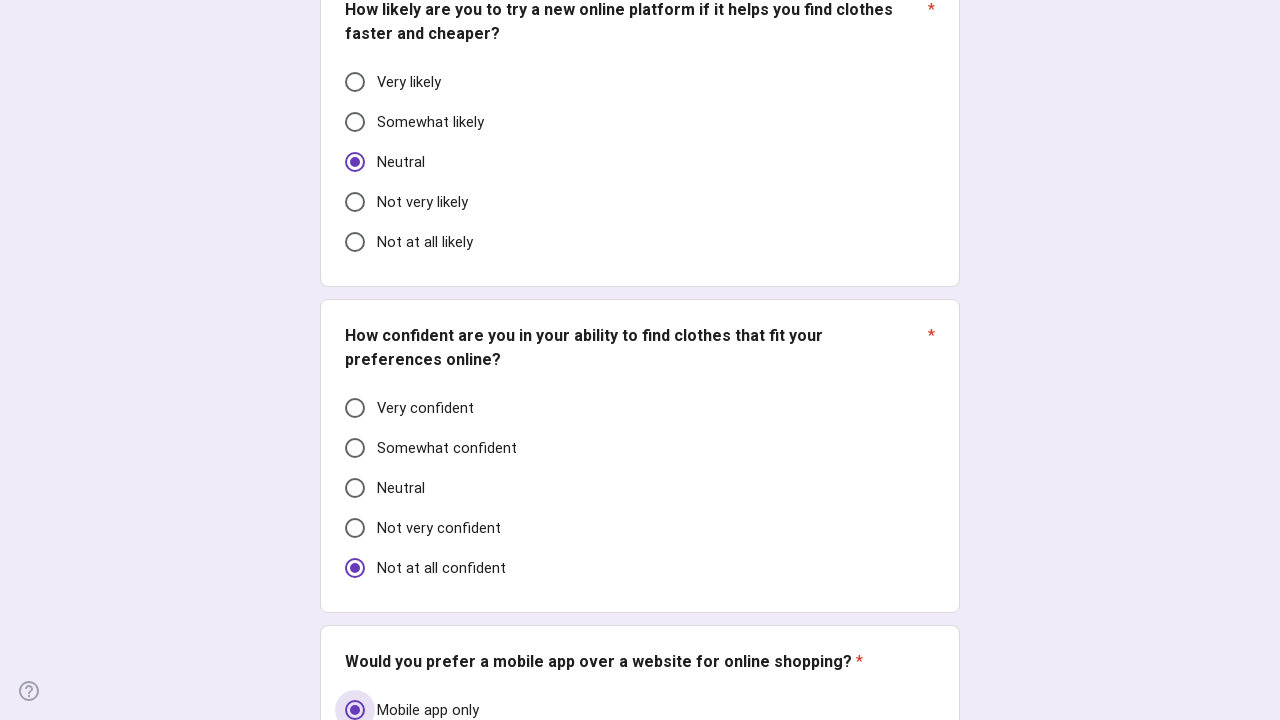

Checked if question 24 is already answered - found 0 answers
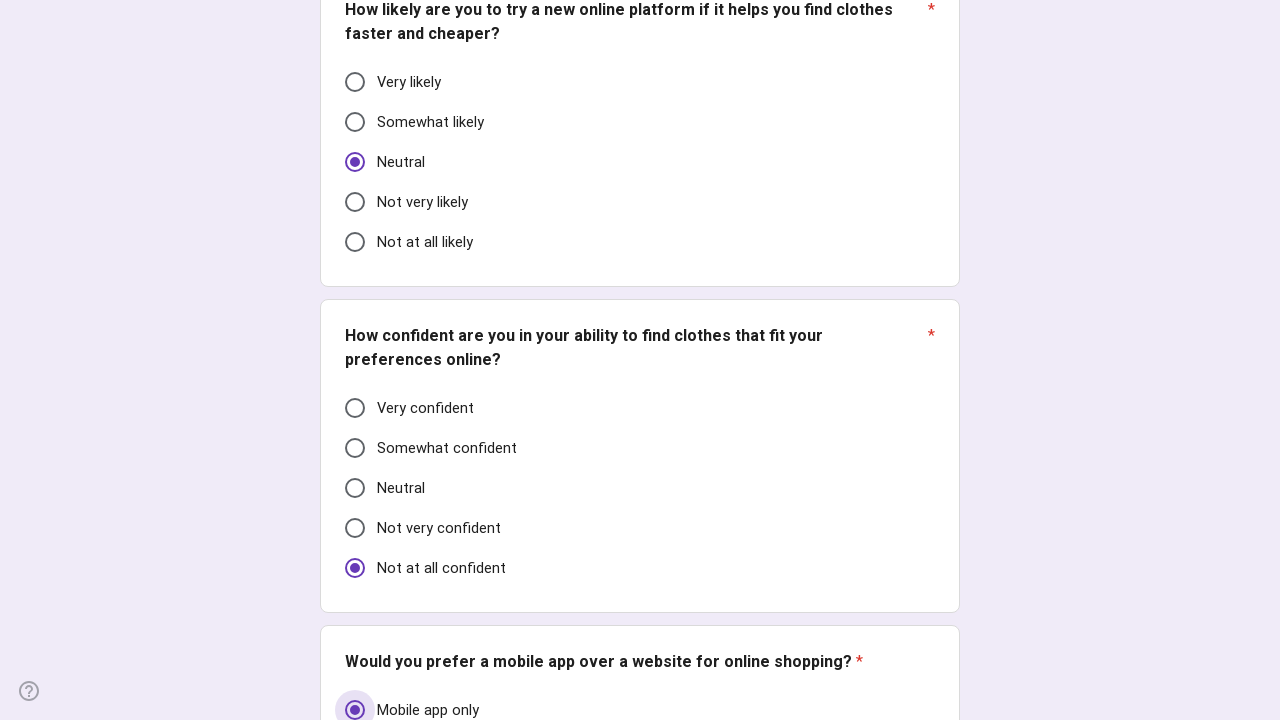

Scrolled to question 24
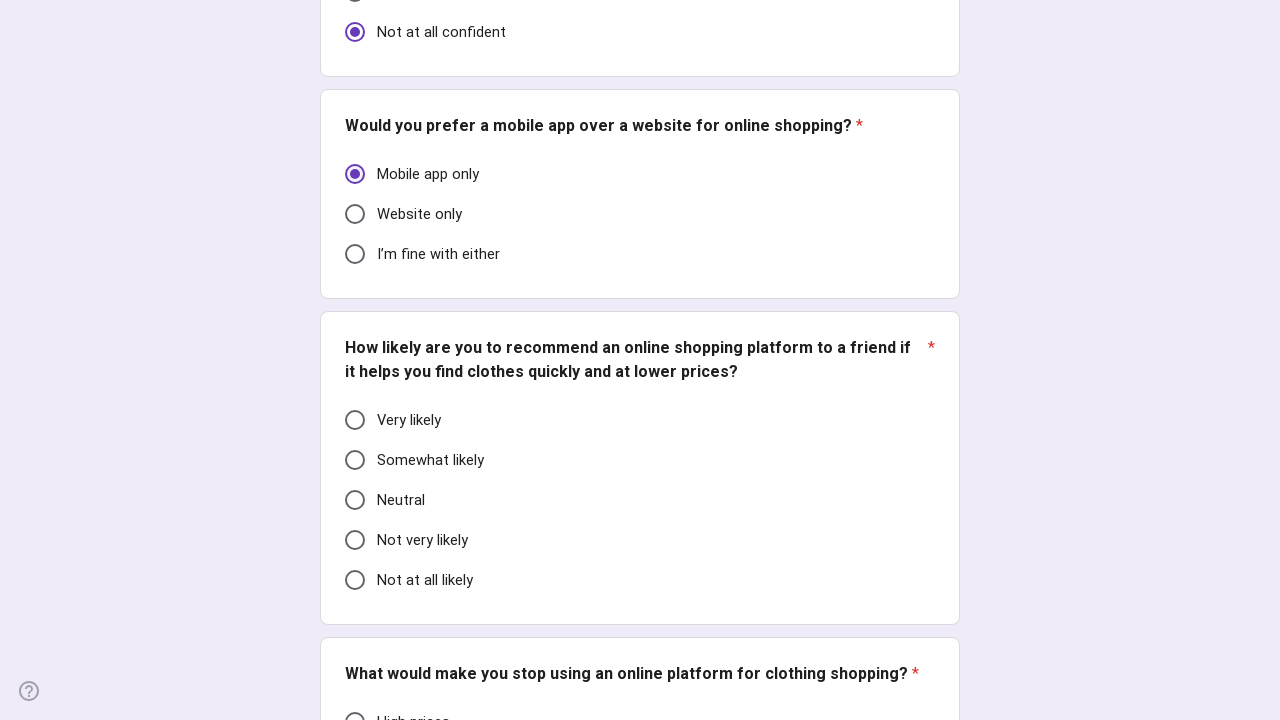

Searched for checkbox options in question 24 - found 0 checkboxes
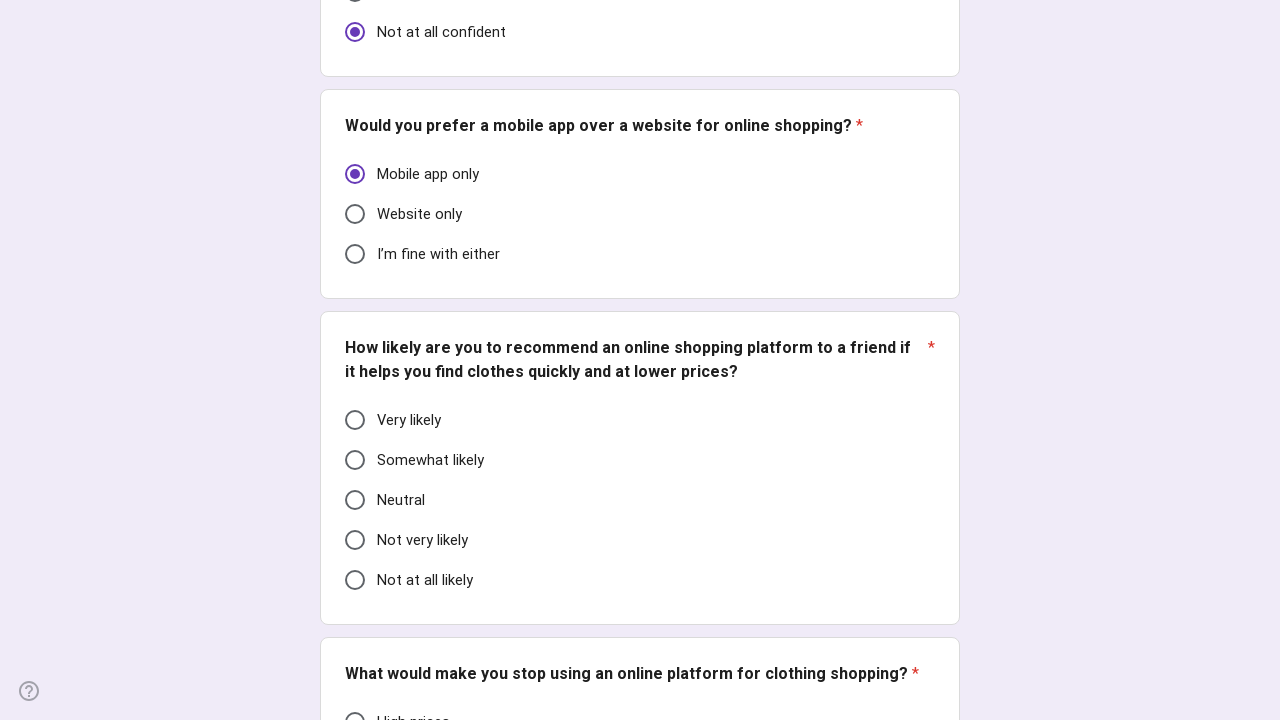

Searched for radio options in question 24 - found 5 radio buttons
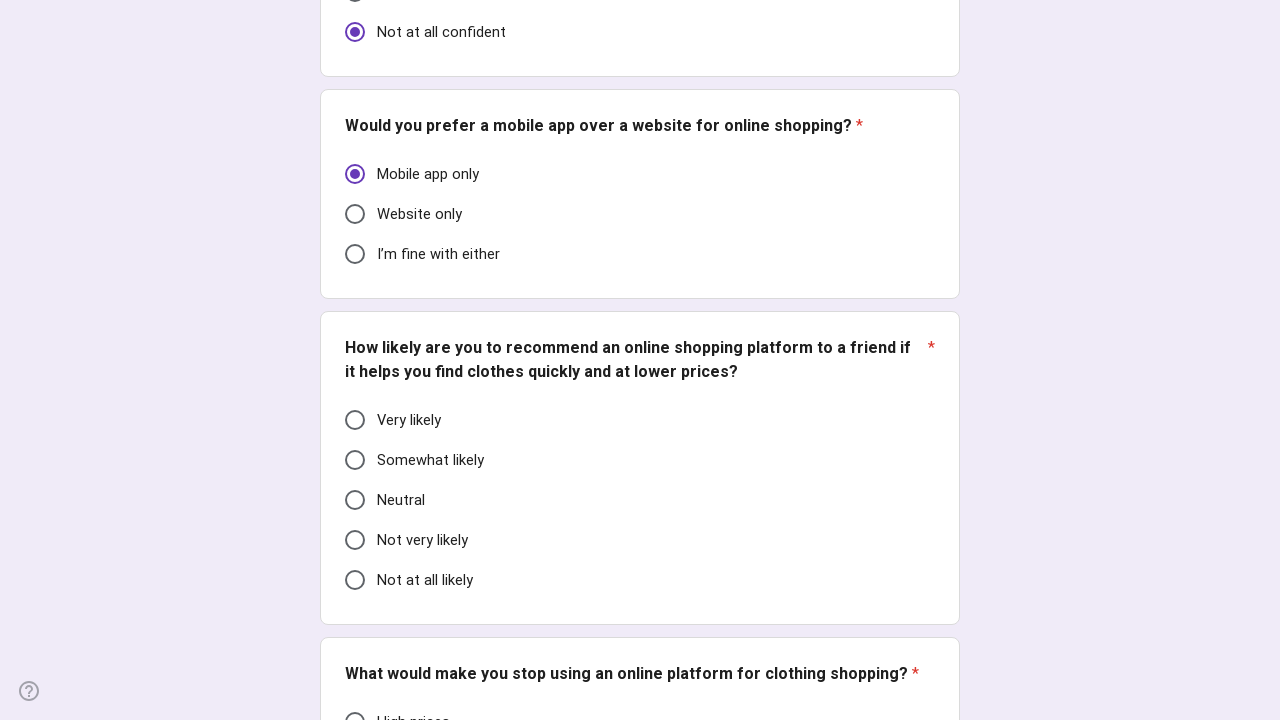

Selected random radio option for question 24
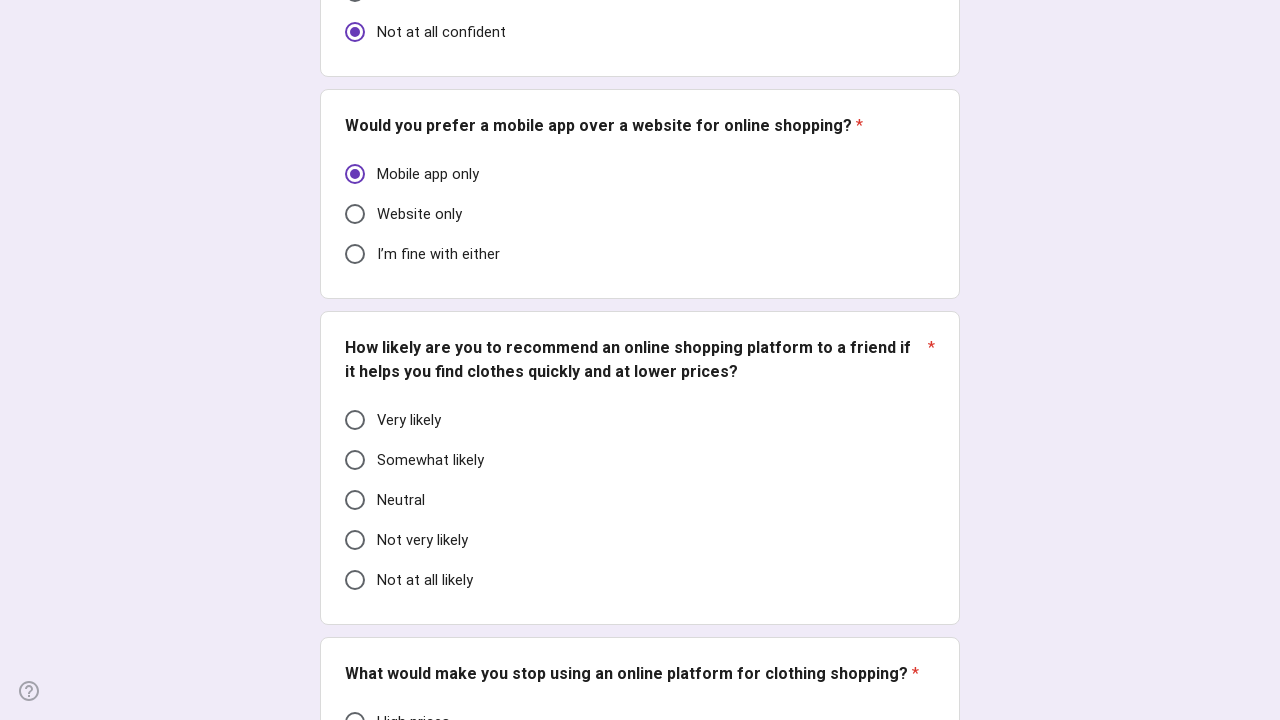

Clicked selected radio option for question 24
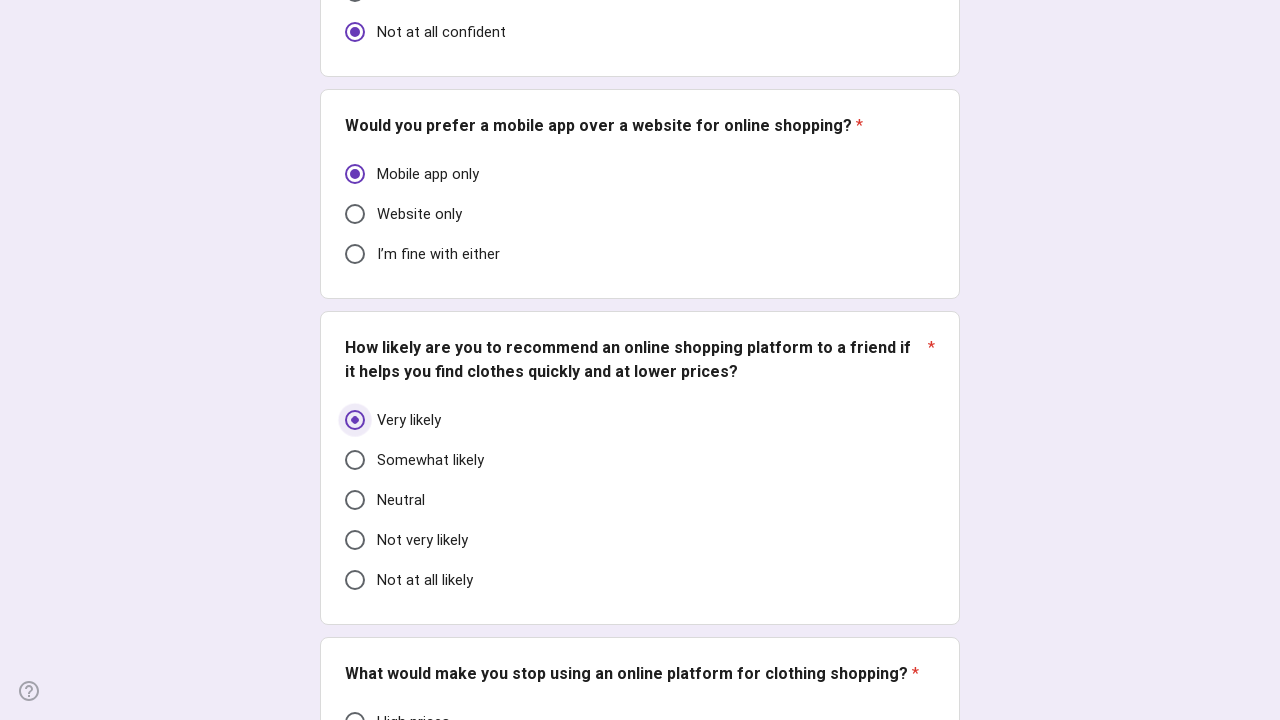

Retrieved container for question 25
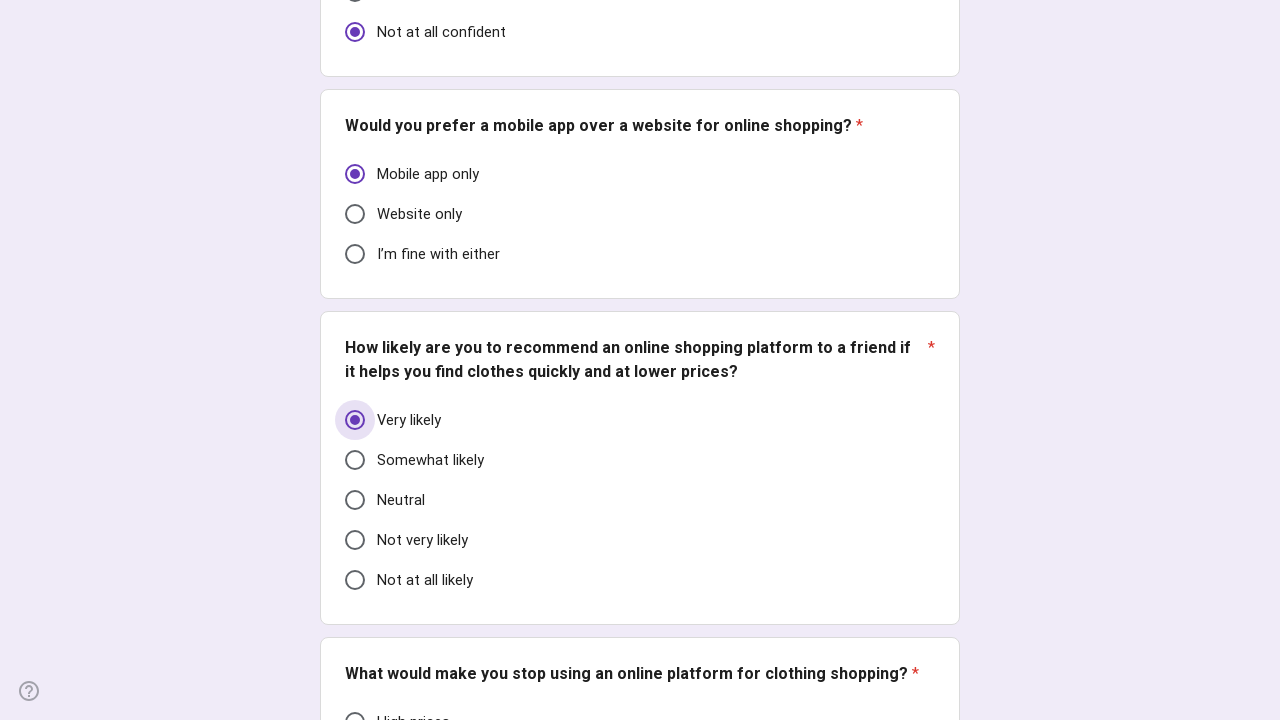

Checked if question 25 is already answered - found 0 answers
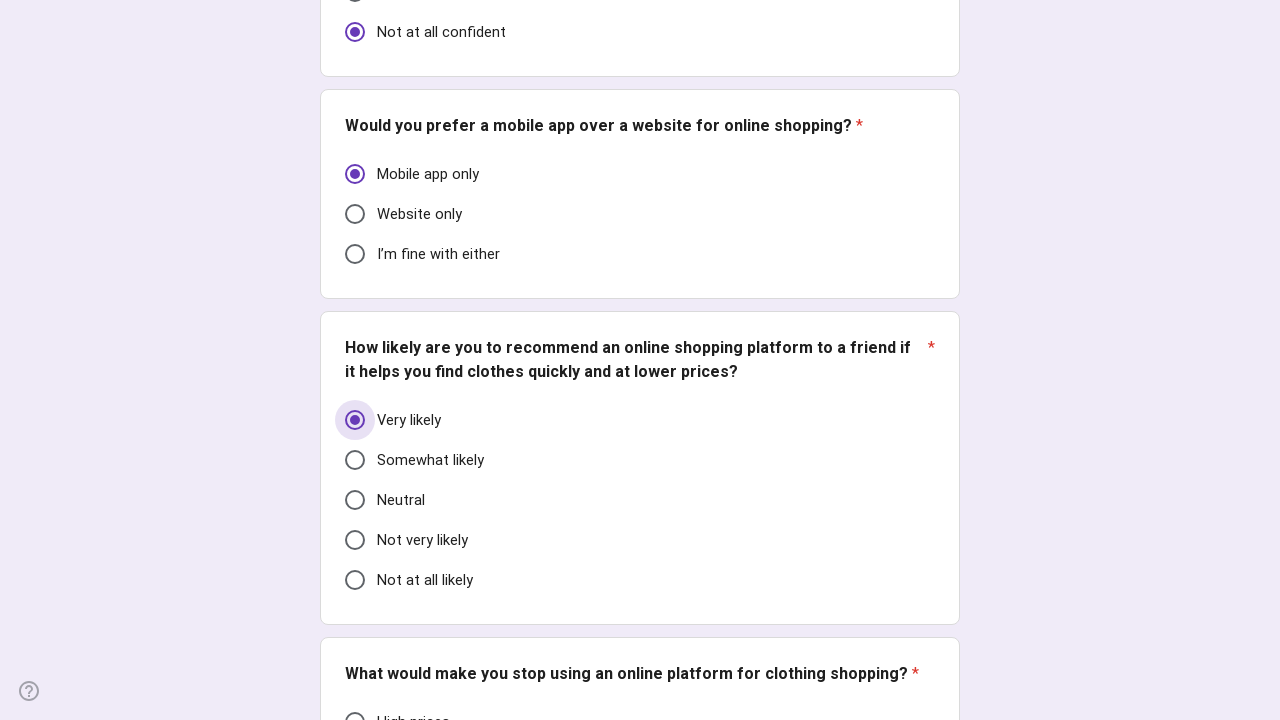

Scrolled to question 25
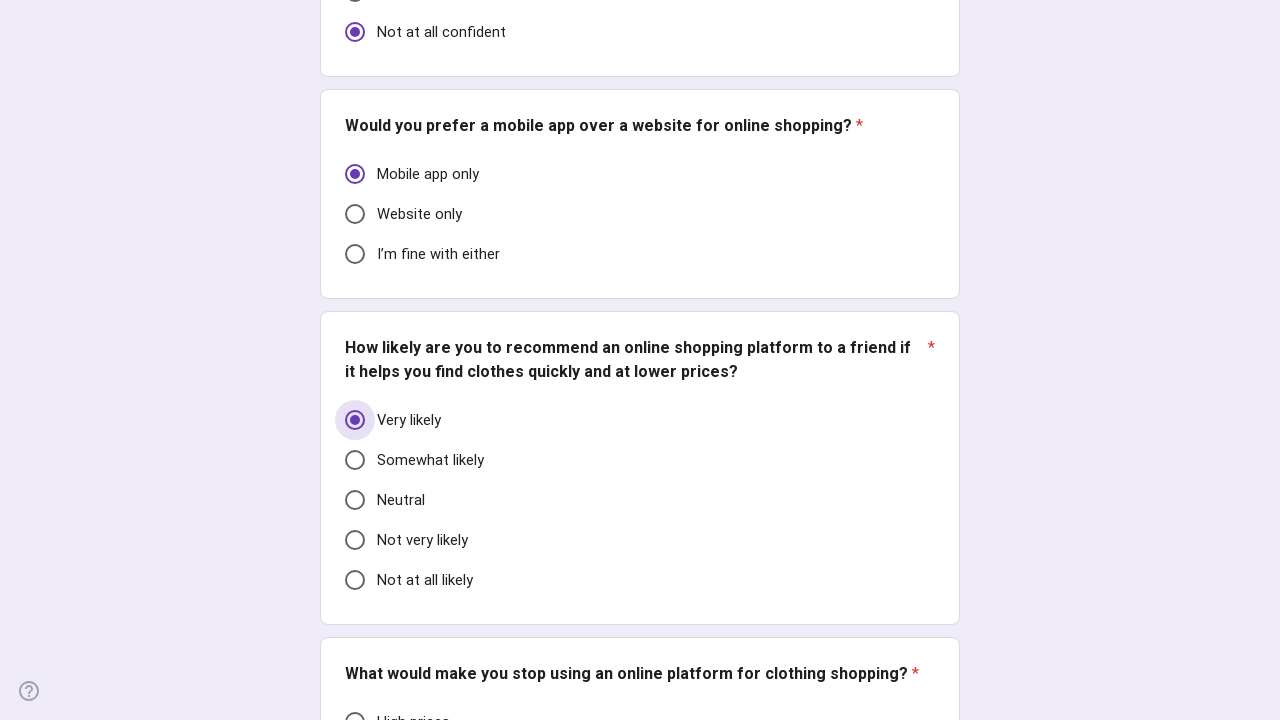

Searched for checkbox options in question 25 - found 0 checkboxes
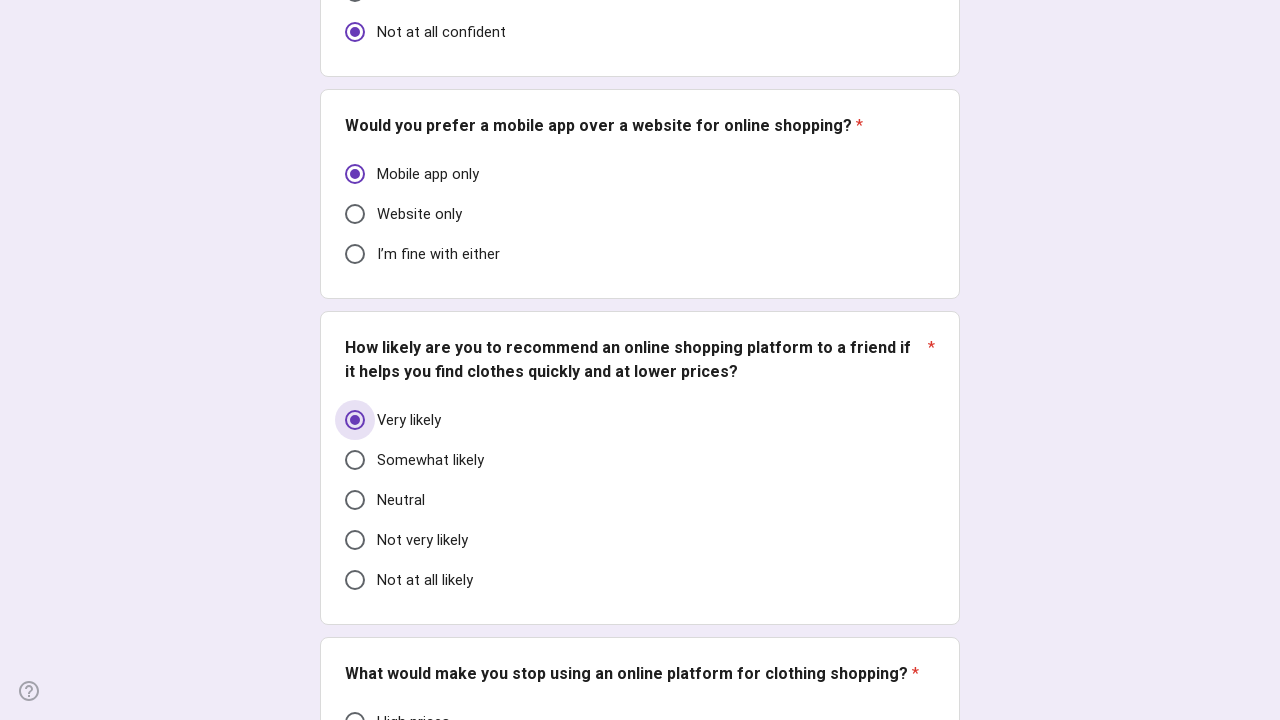

Searched for radio options in question 25 - found 5 radio buttons
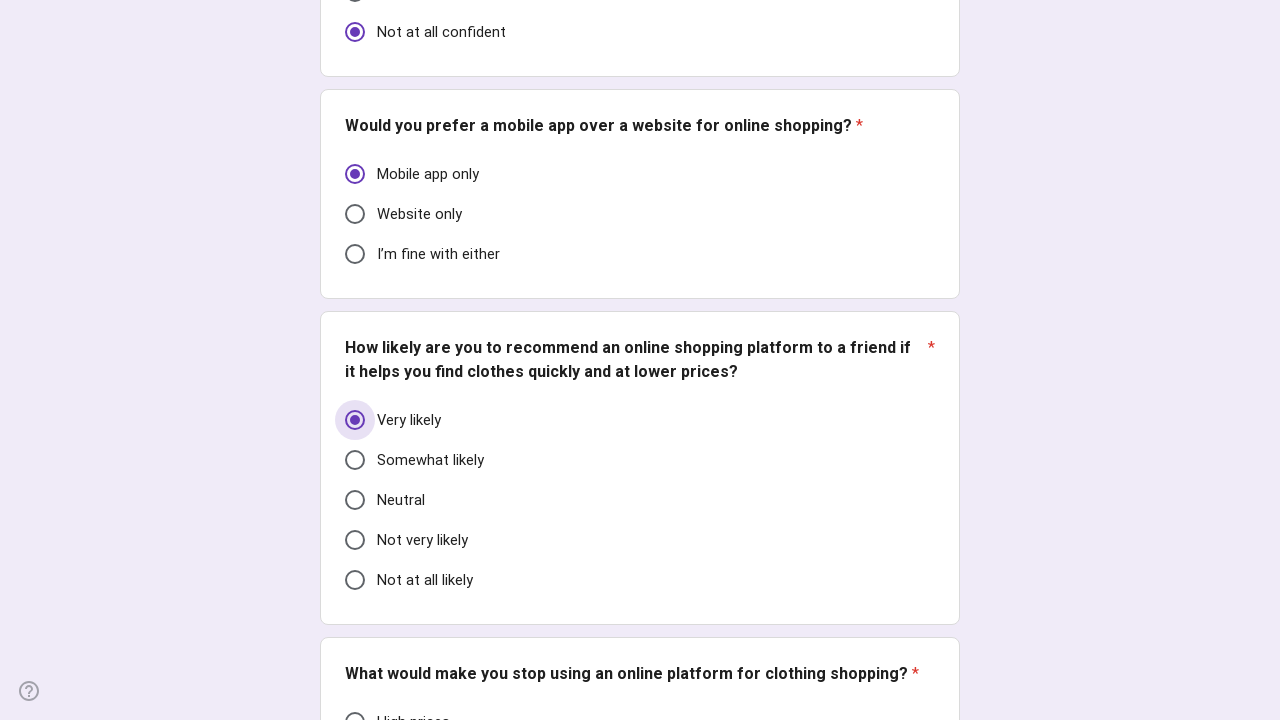

Selected random radio option for question 25
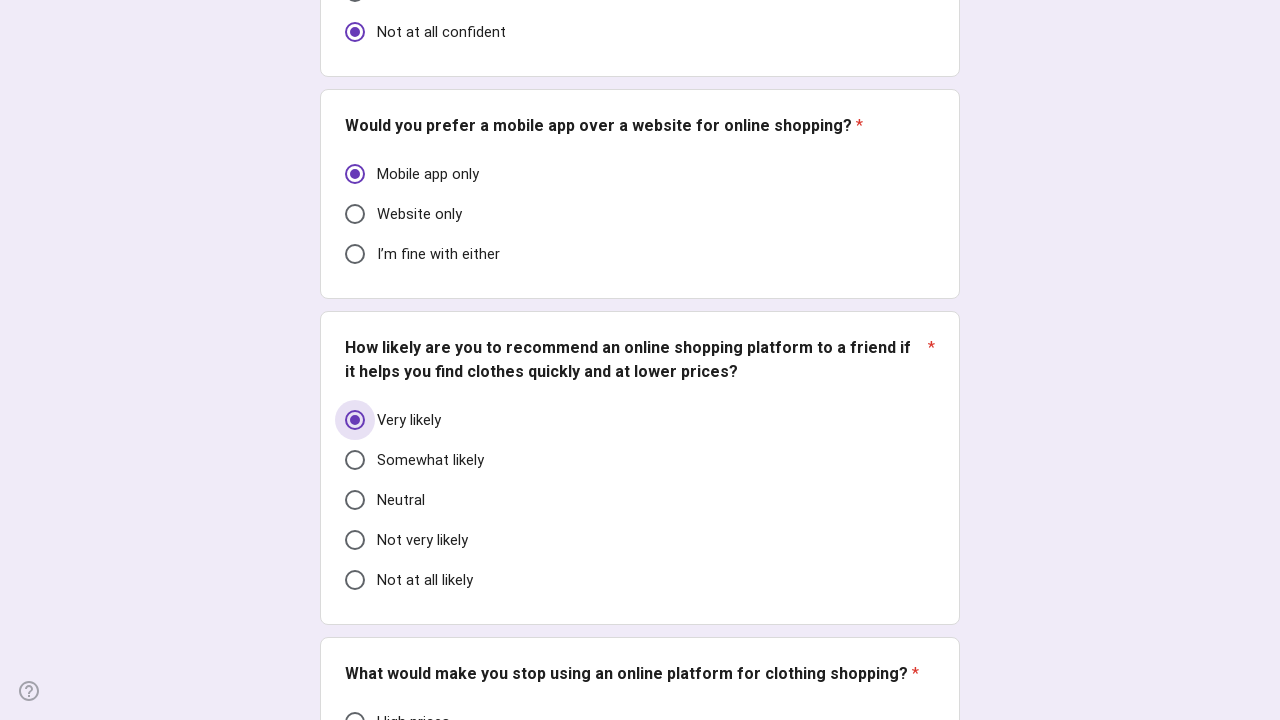

Clicked selected radio option for question 25
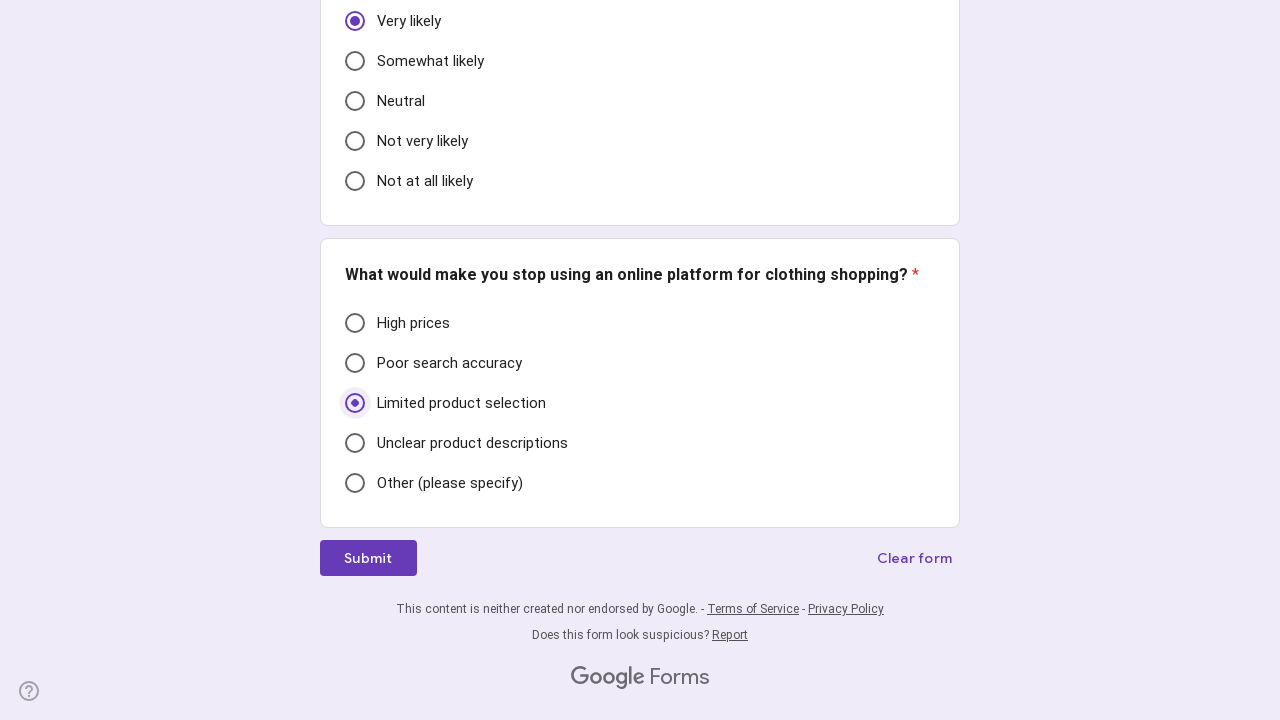

Located submit button
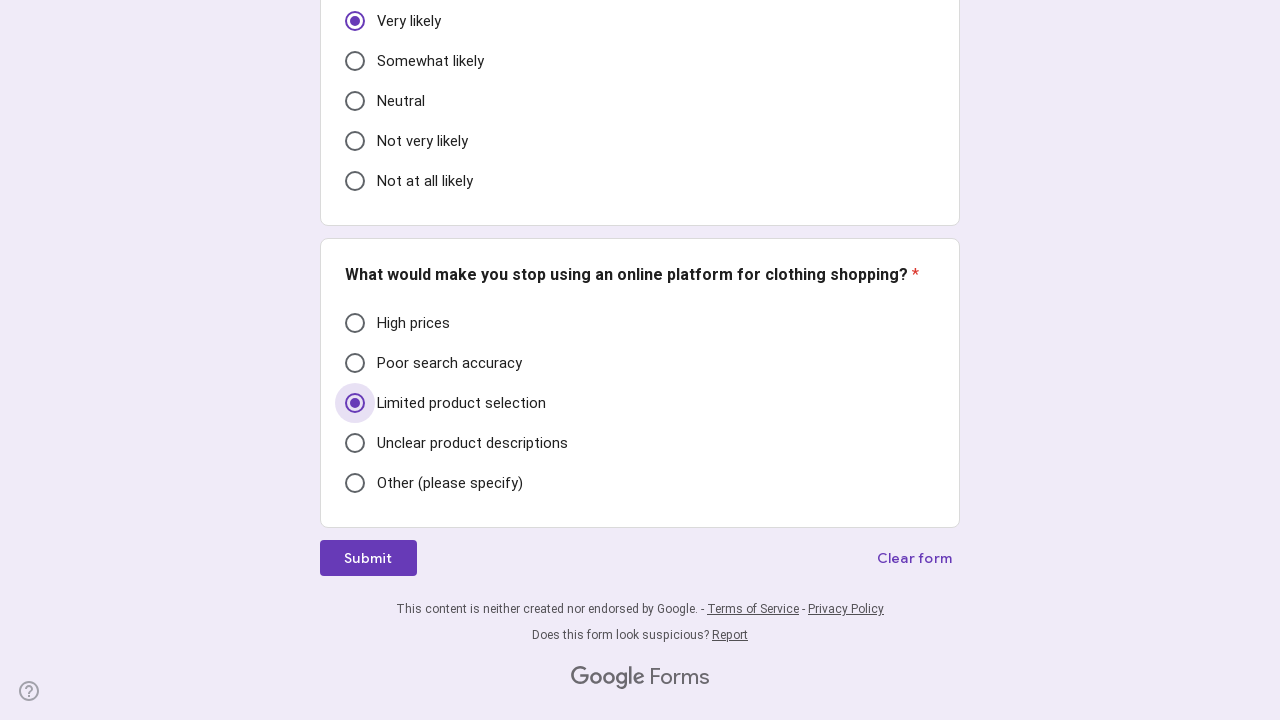

Scrolled to submit button
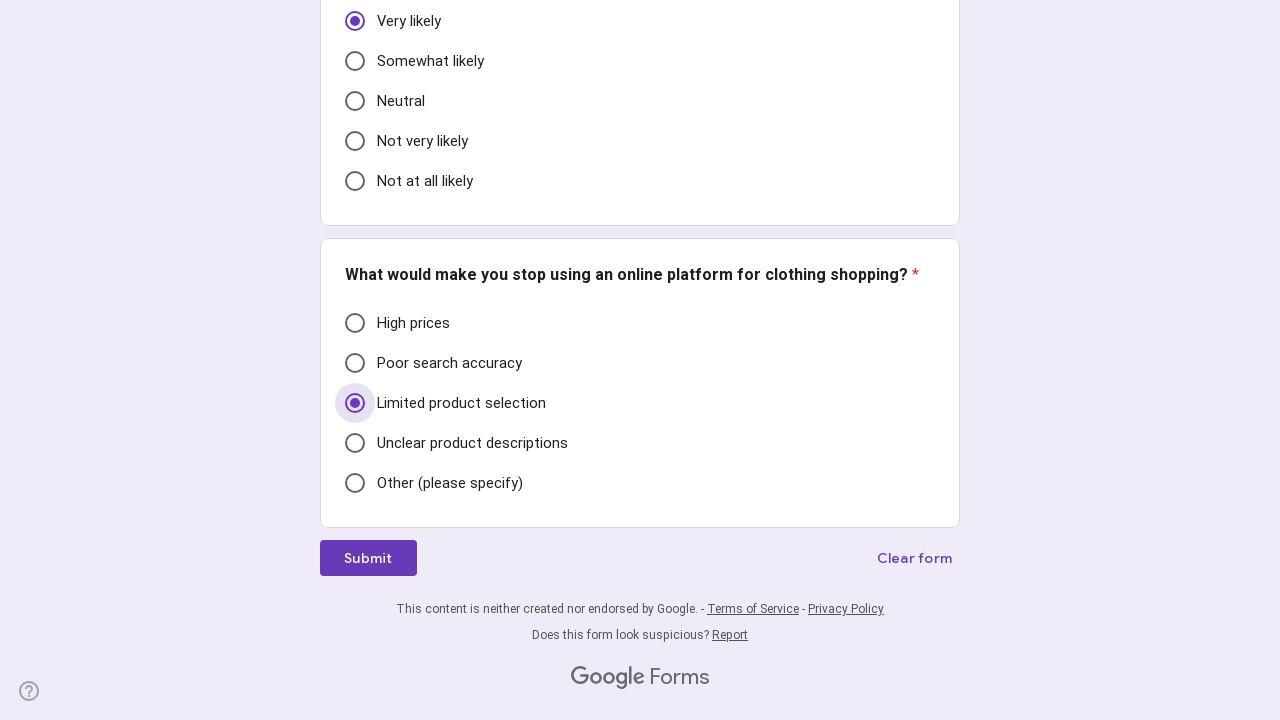

Clicked submit button to submit form
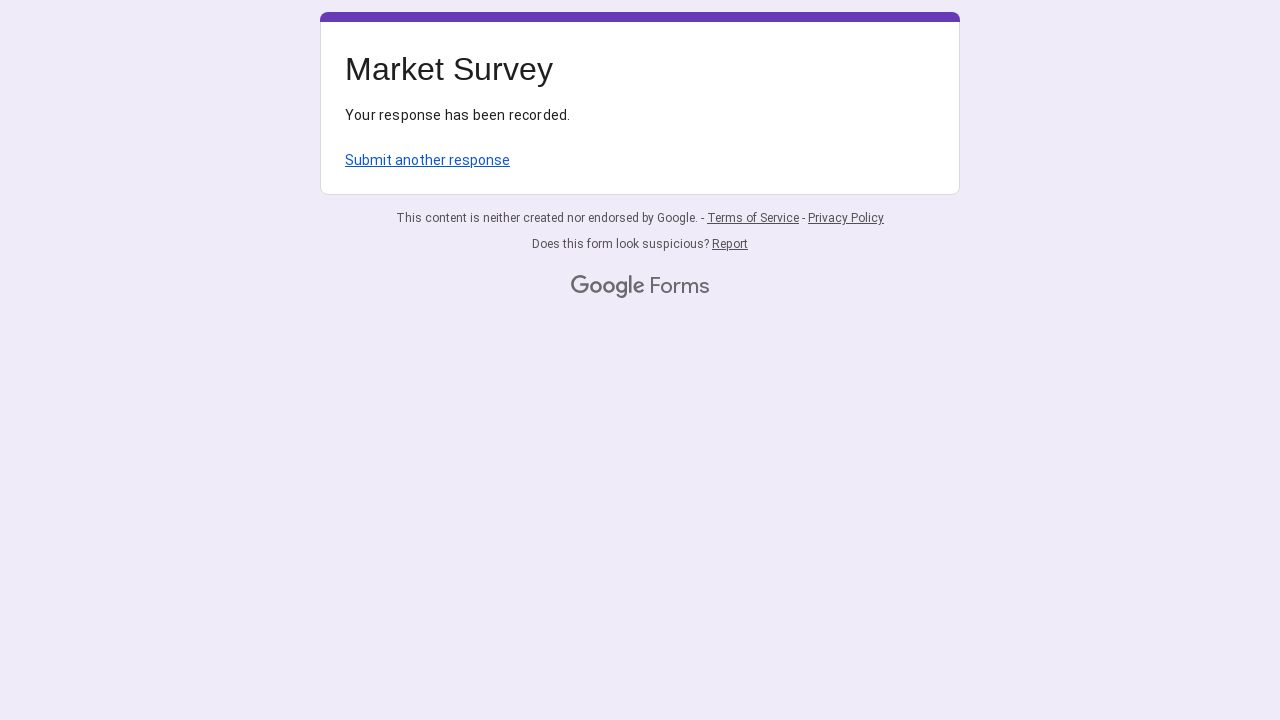

Waited 2 seconds for submission confirmation
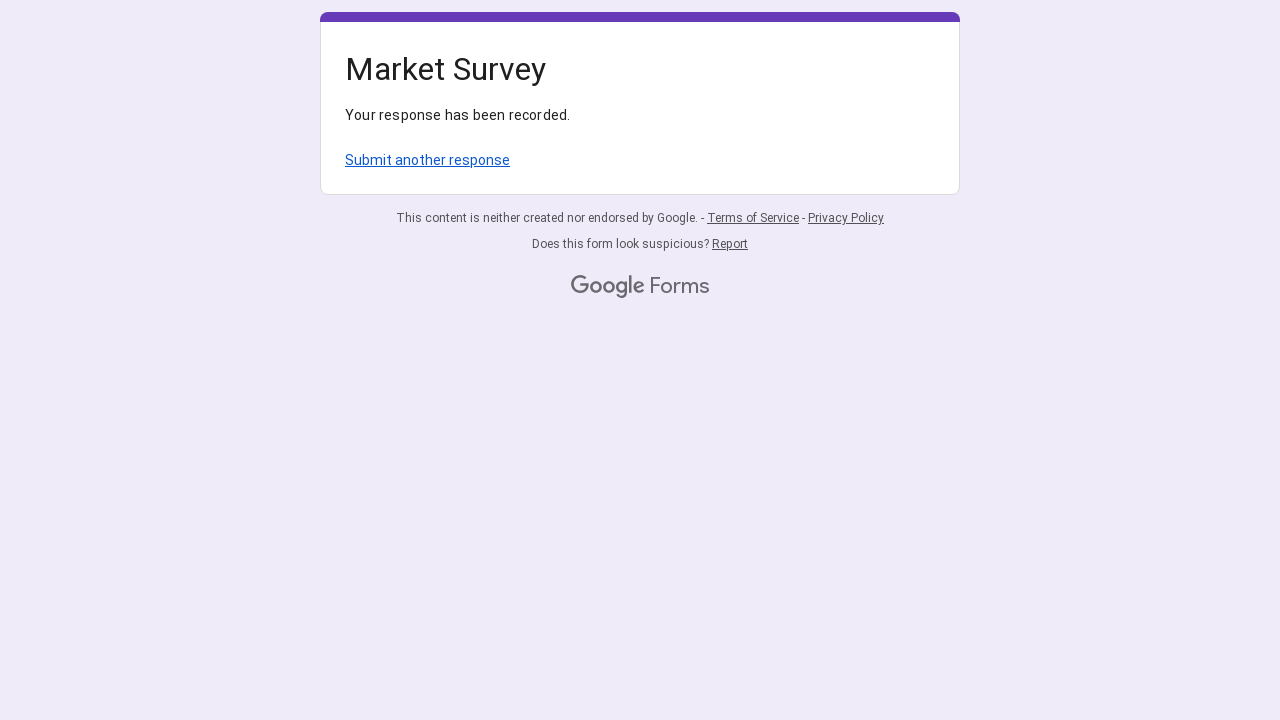

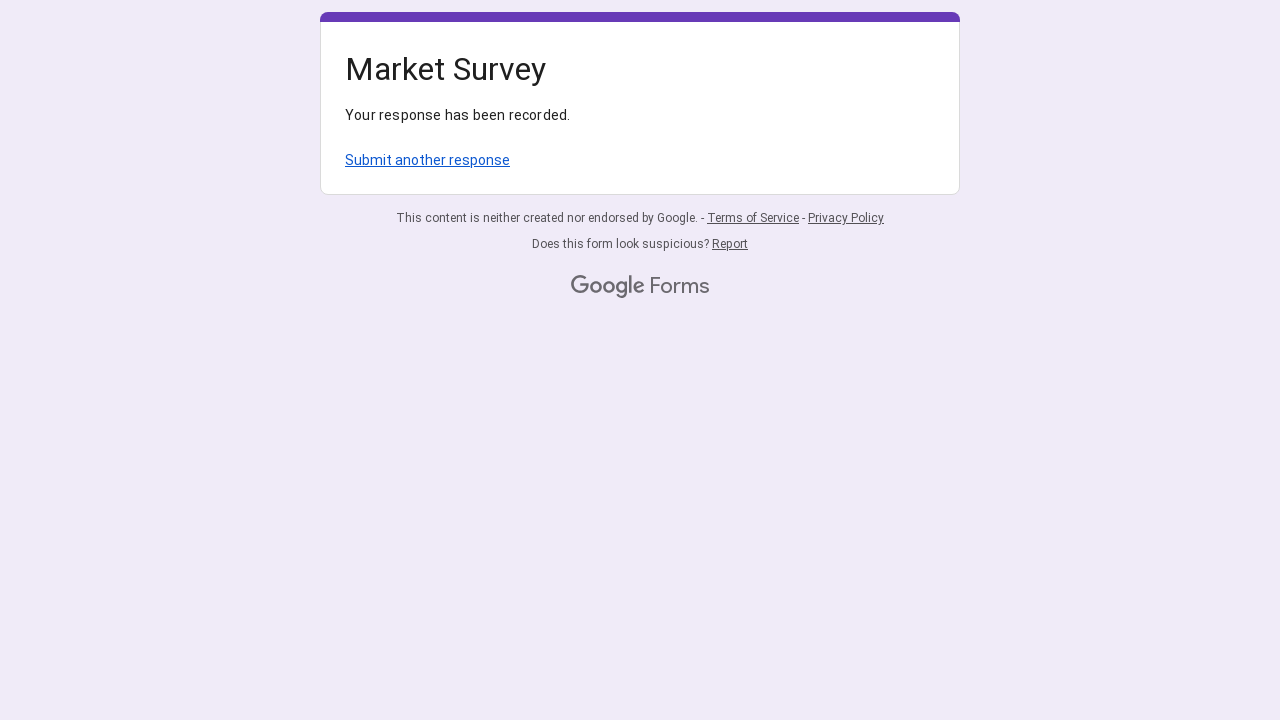